Navigates through AccuWeather forecast pages to collect temperature and weather data for multiple days

Starting URL: https://www.accuweather.com/ko/kr/seoul/226081/daily-weather-forecast/226081?day=1

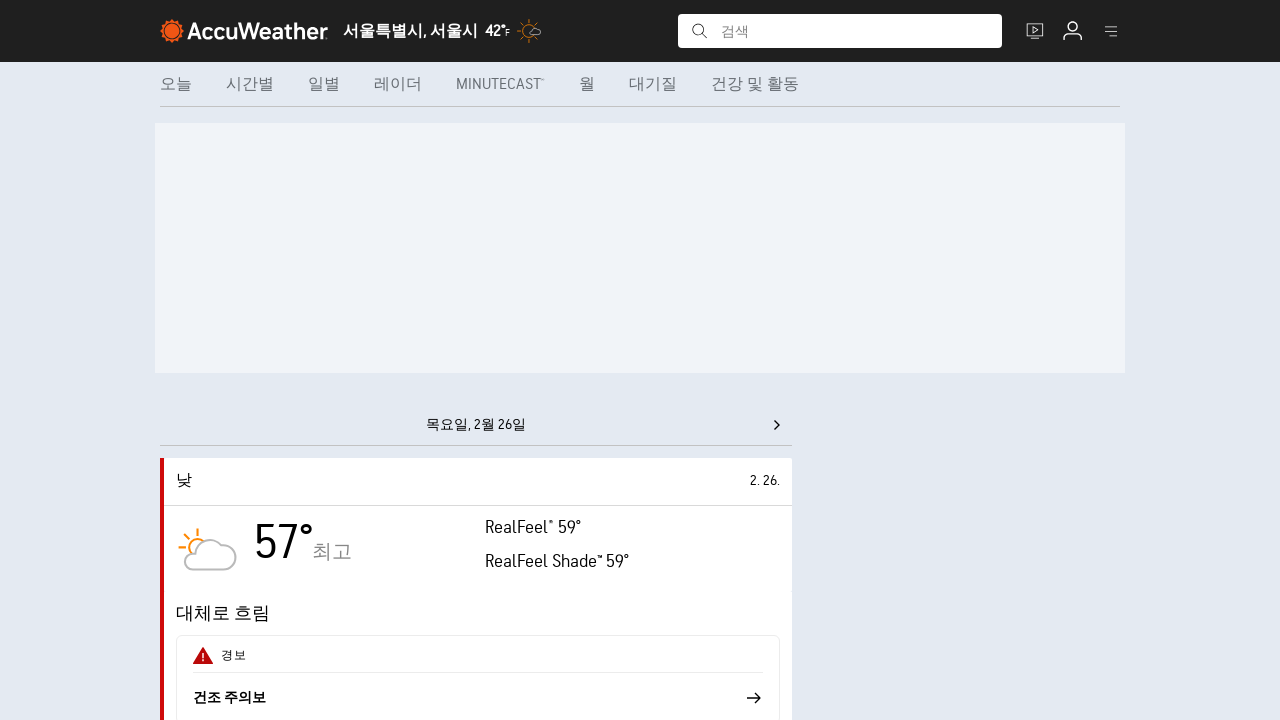

Temperature value elements loaded
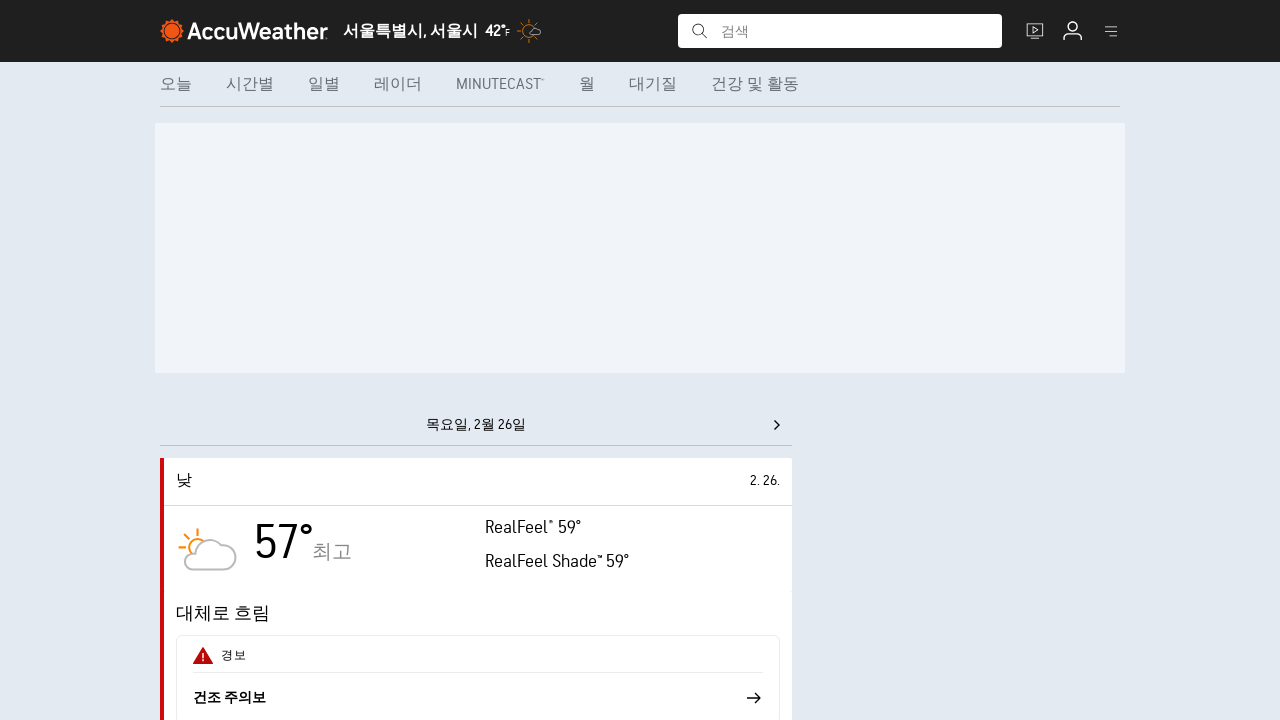

Weather phrase elements loaded
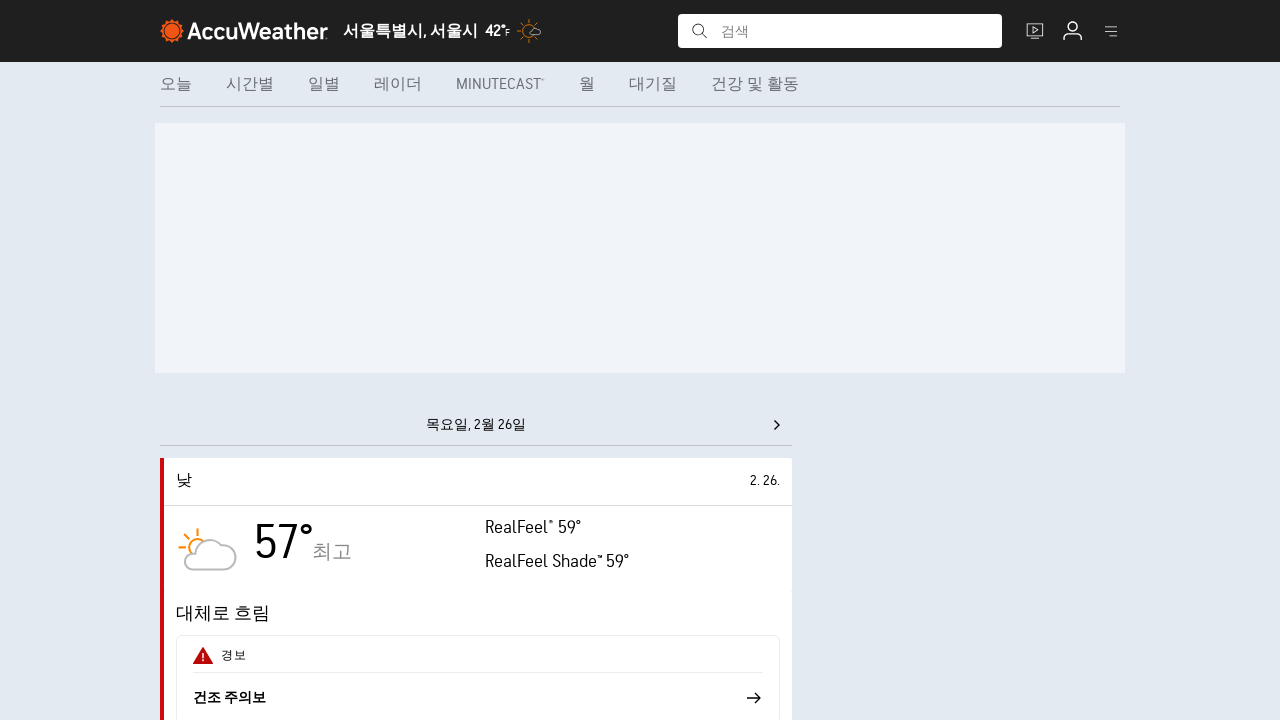

Retrieved temperature elements for day 1
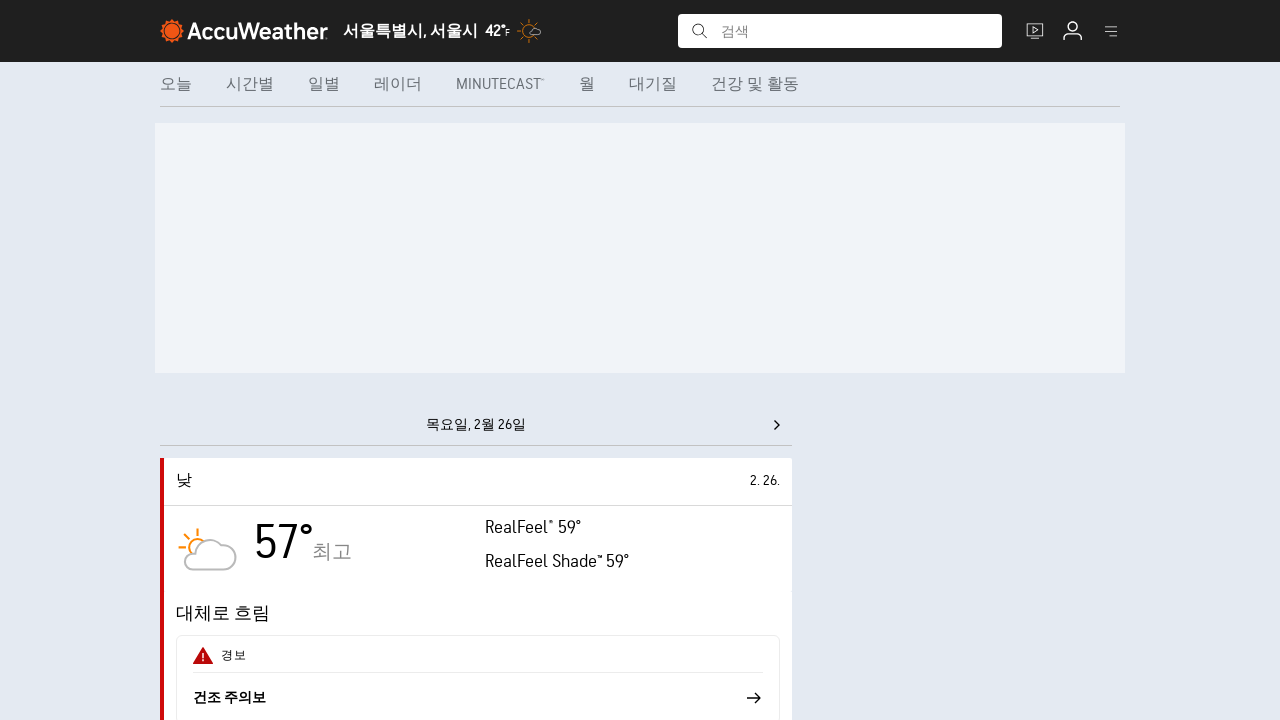

Retrieved weather phrase elements for day 1
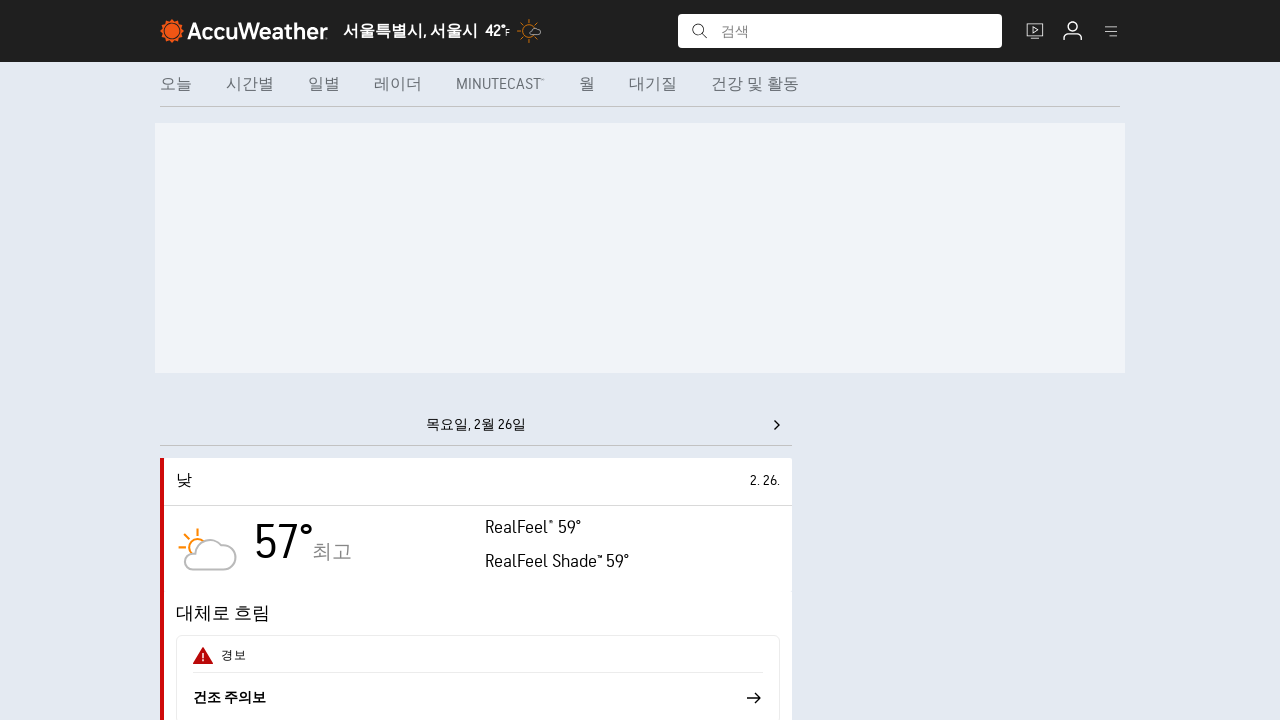

Waited 500ms before loading next forecast page
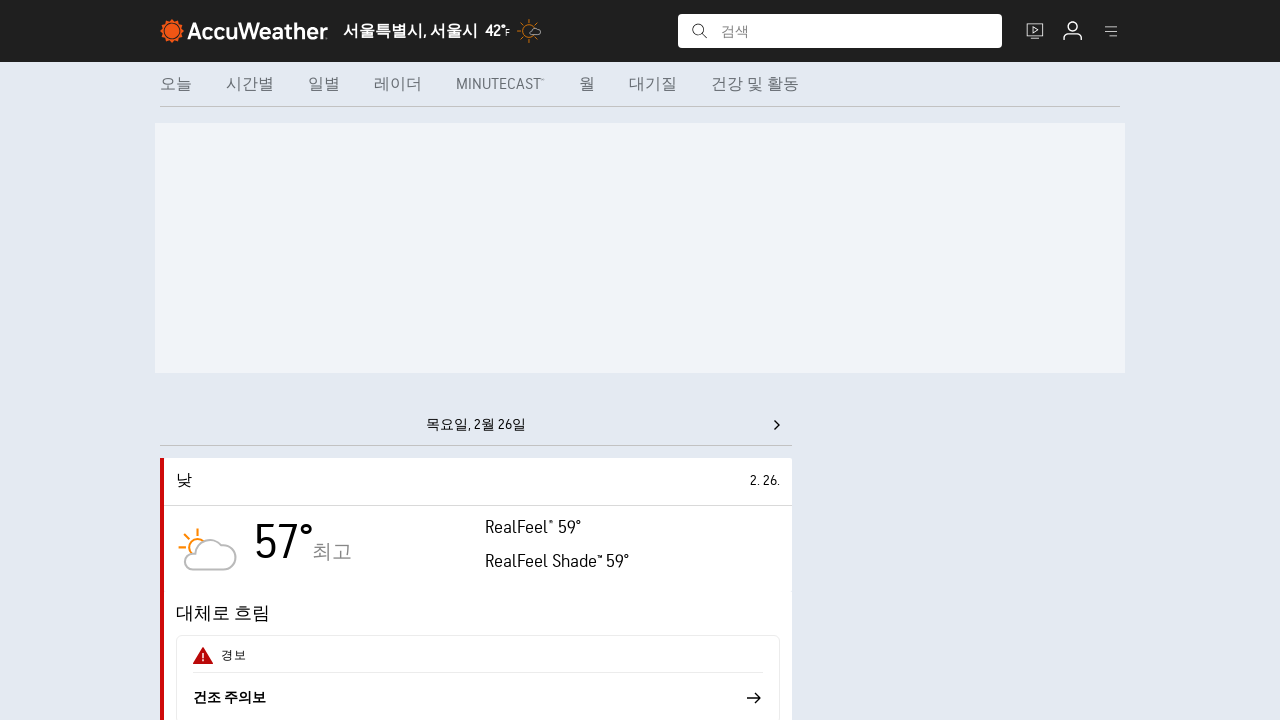

Navigated to AccuWeather forecast page for day 2
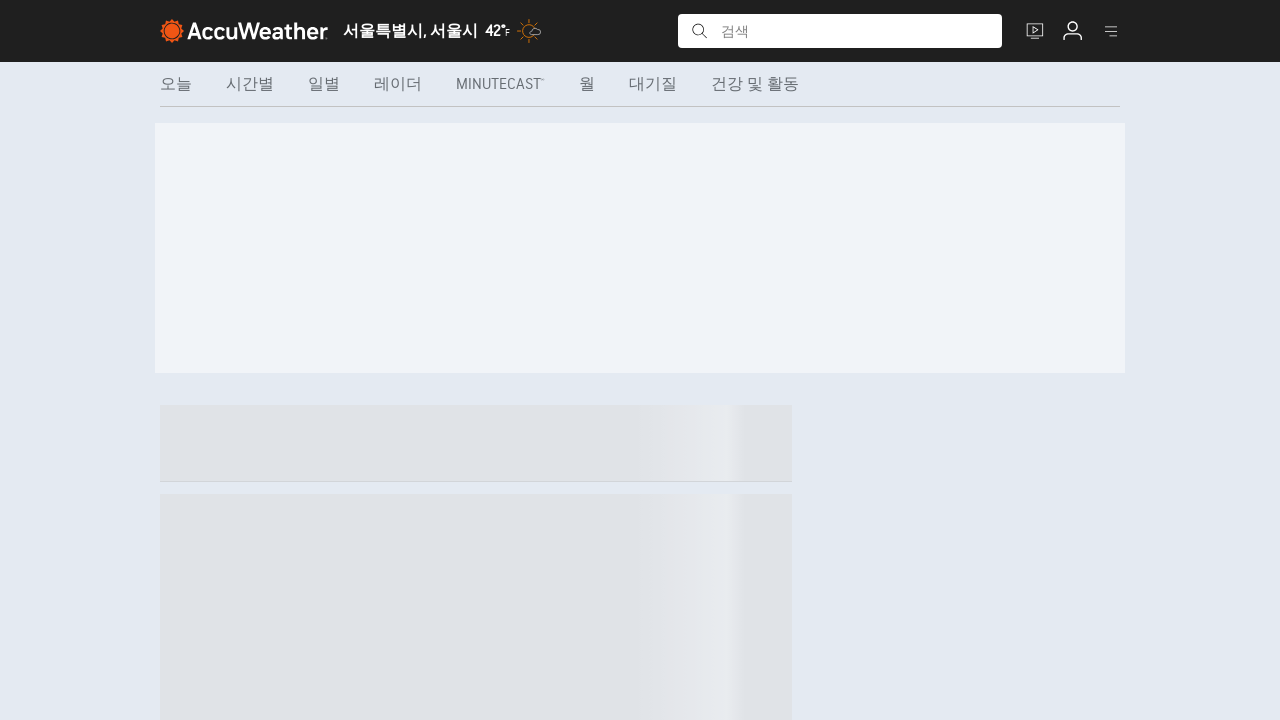

Temperature value elements loaded
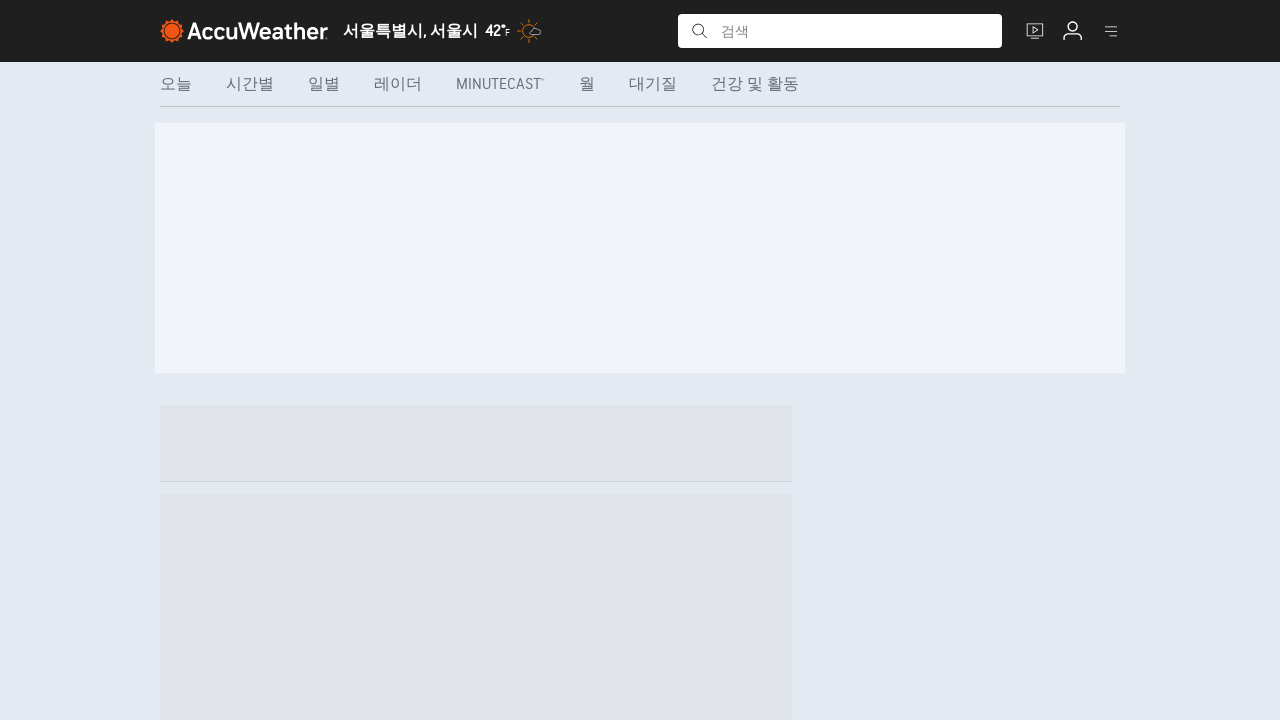

Weather phrase elements loaded
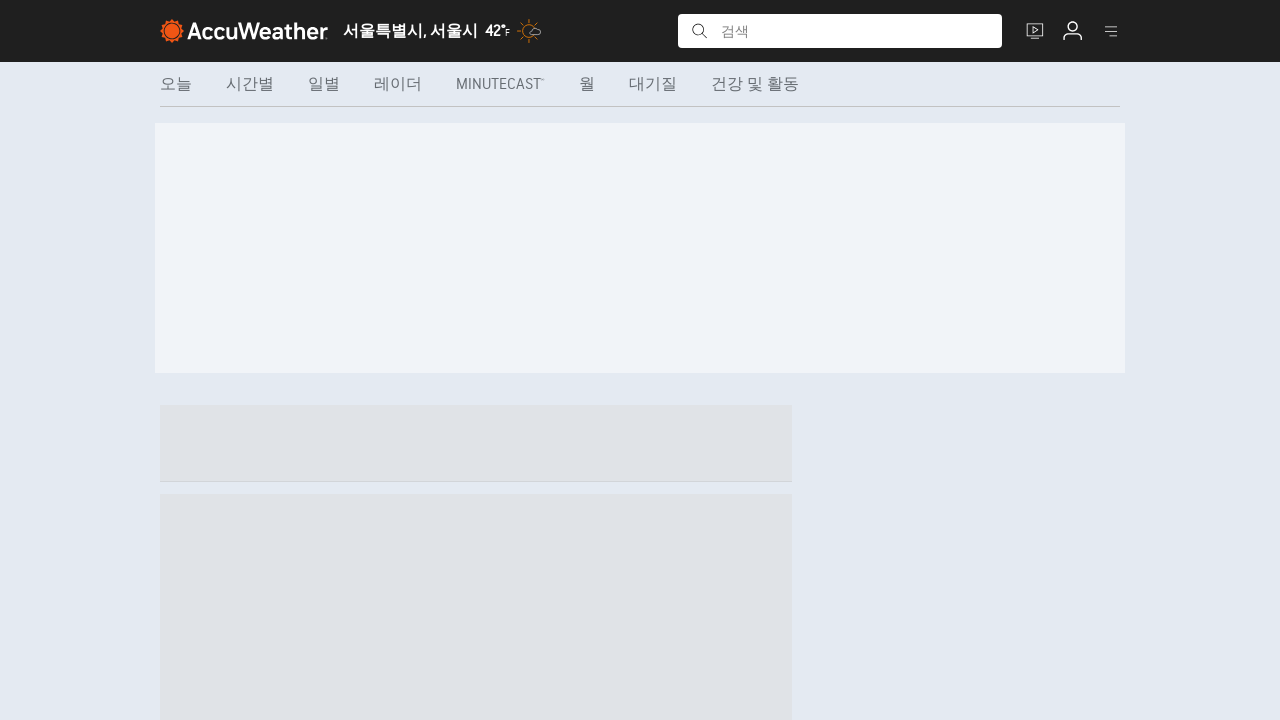

Retrieved temperature elements for day 2
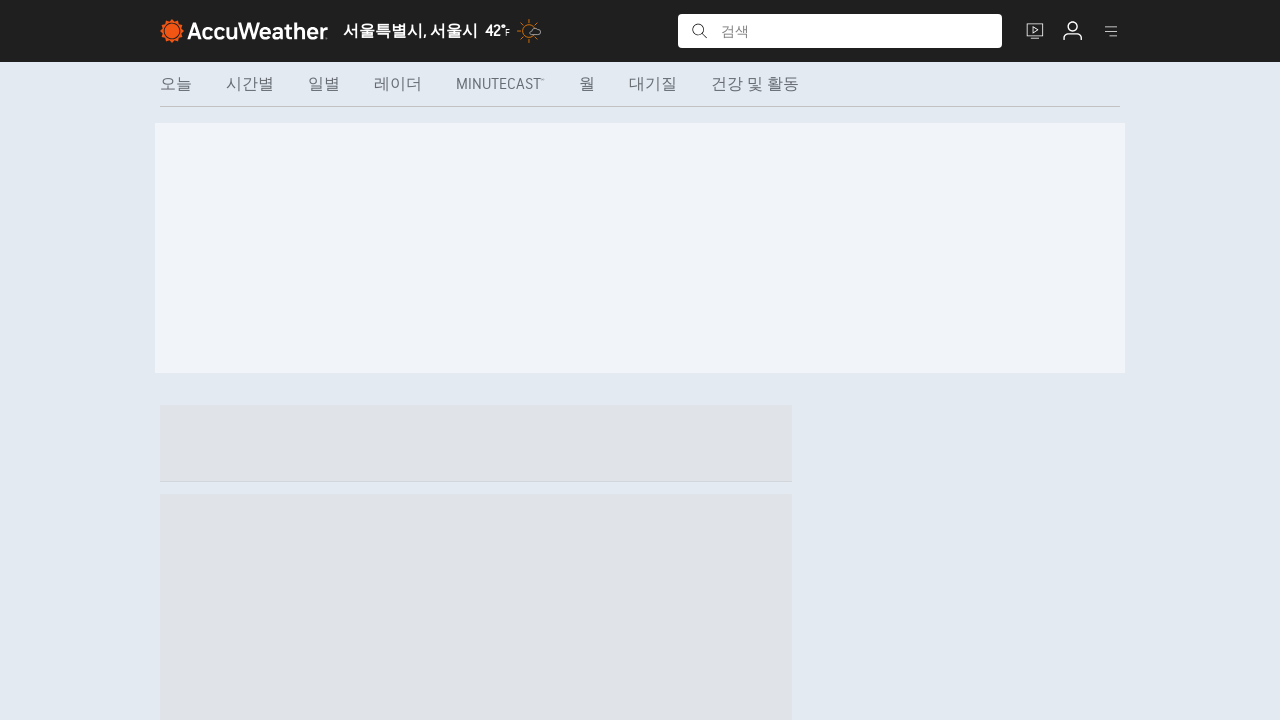

Retrieved weather phrase elements for day 2
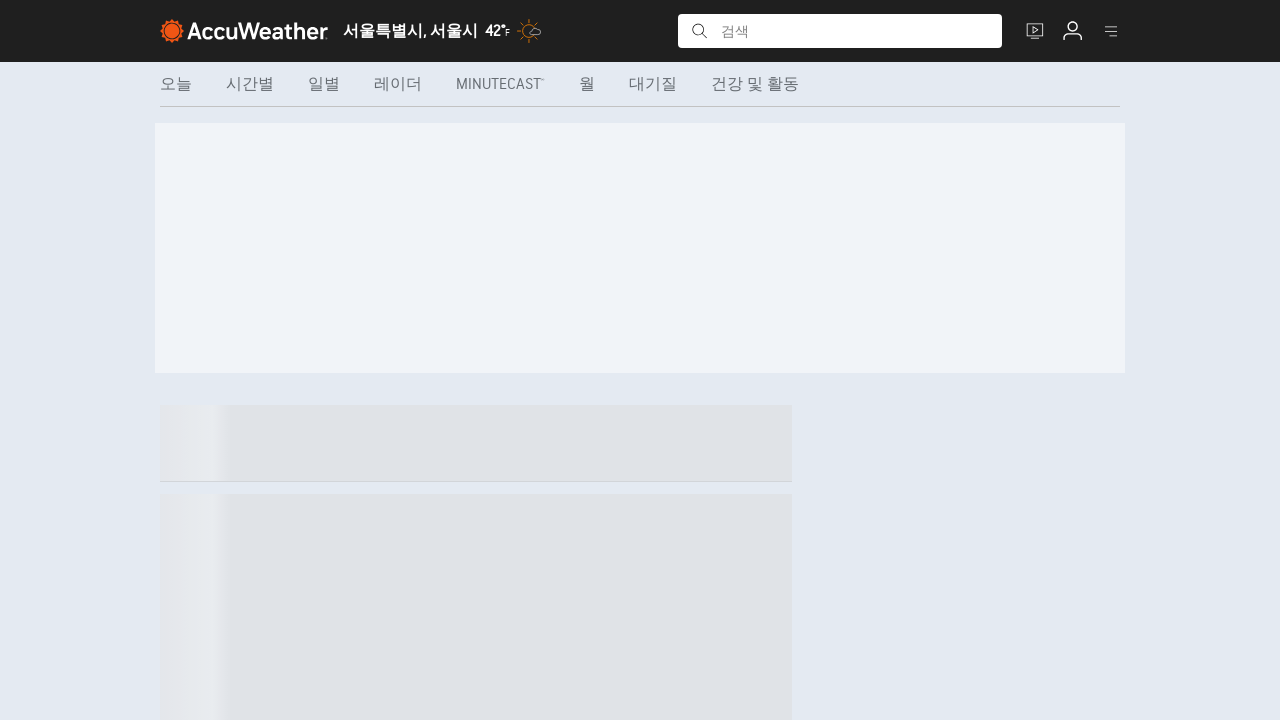

Waited 500ms before loading next forecast page
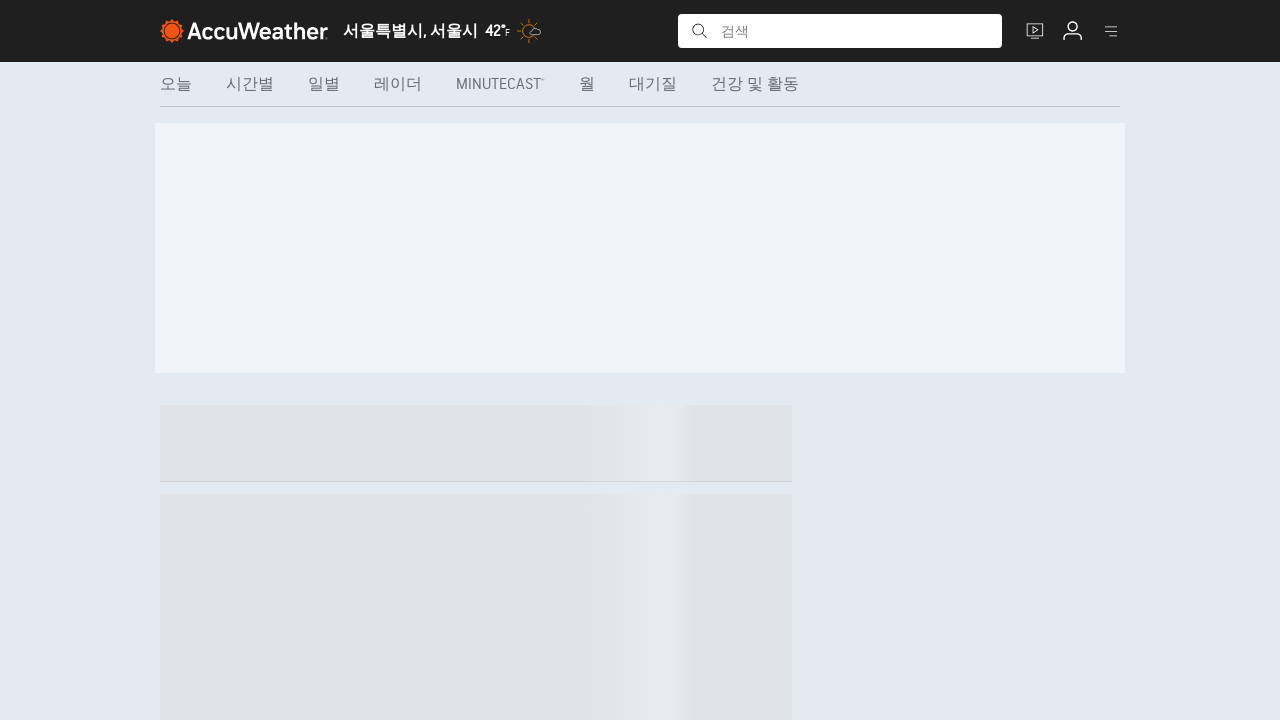

Navigated to AccuWeather forecast page for day 3
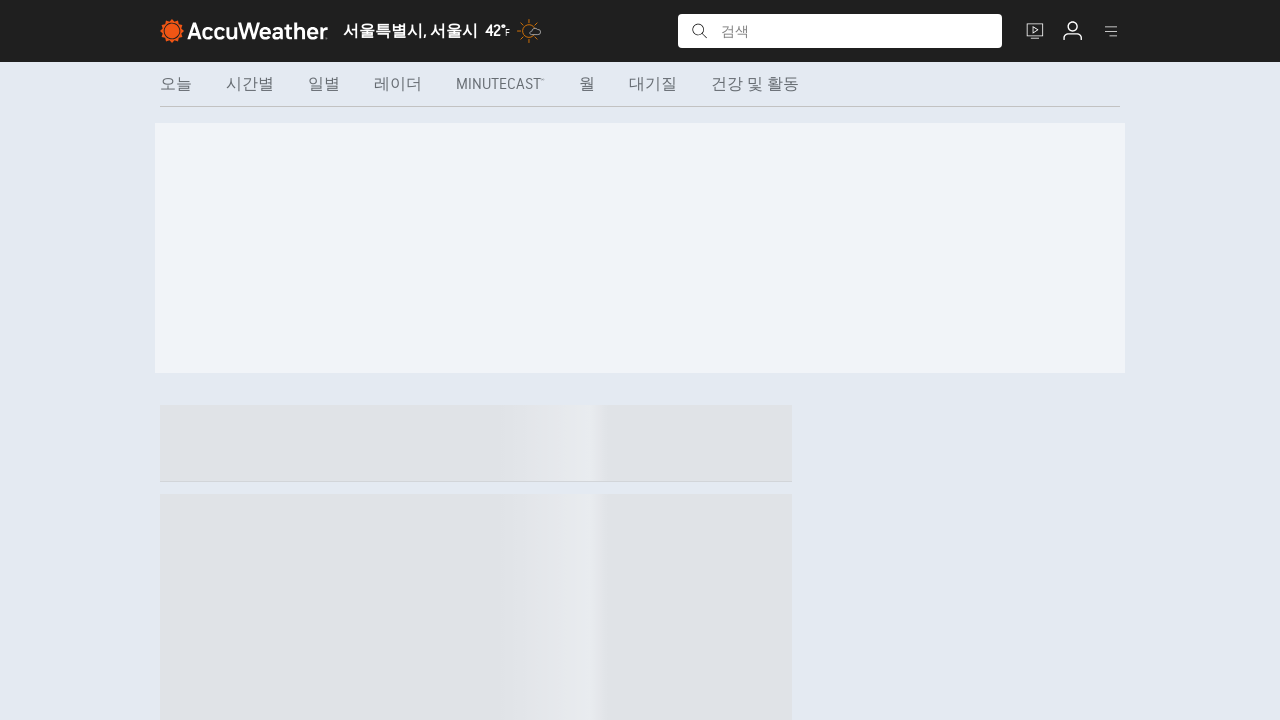

Temperature value elements loaded
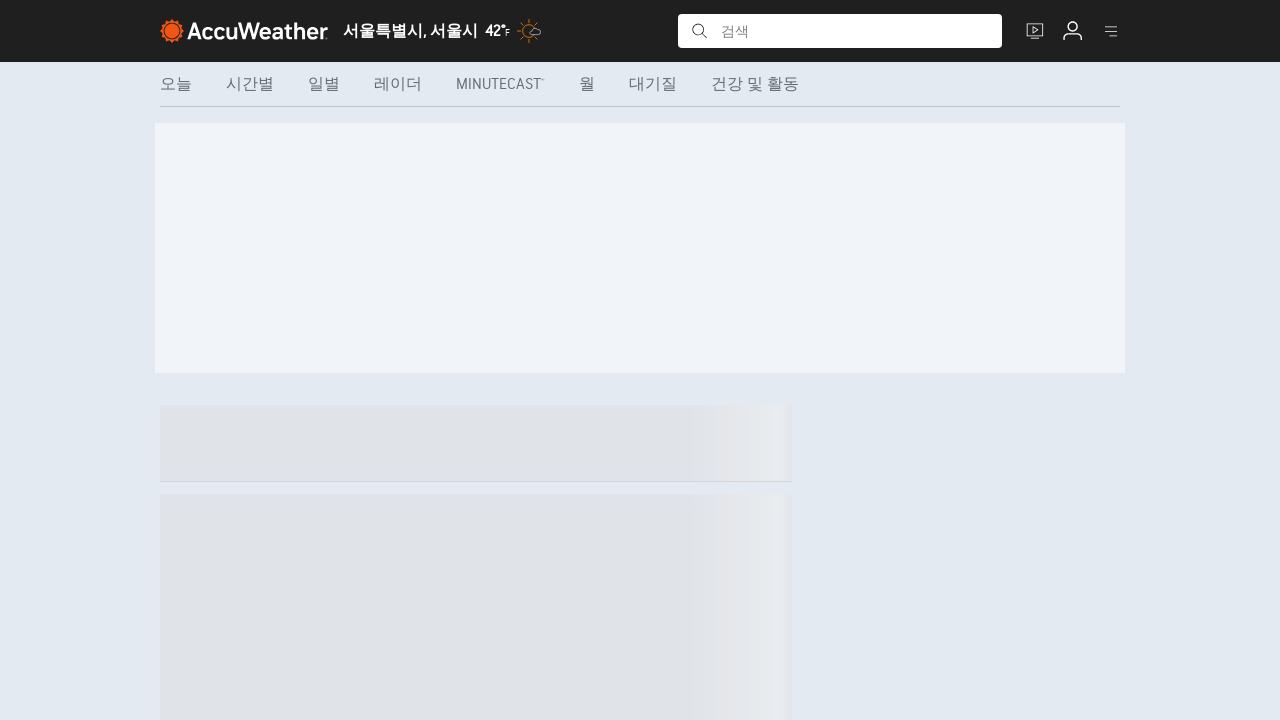

Weather phrase elements loaded
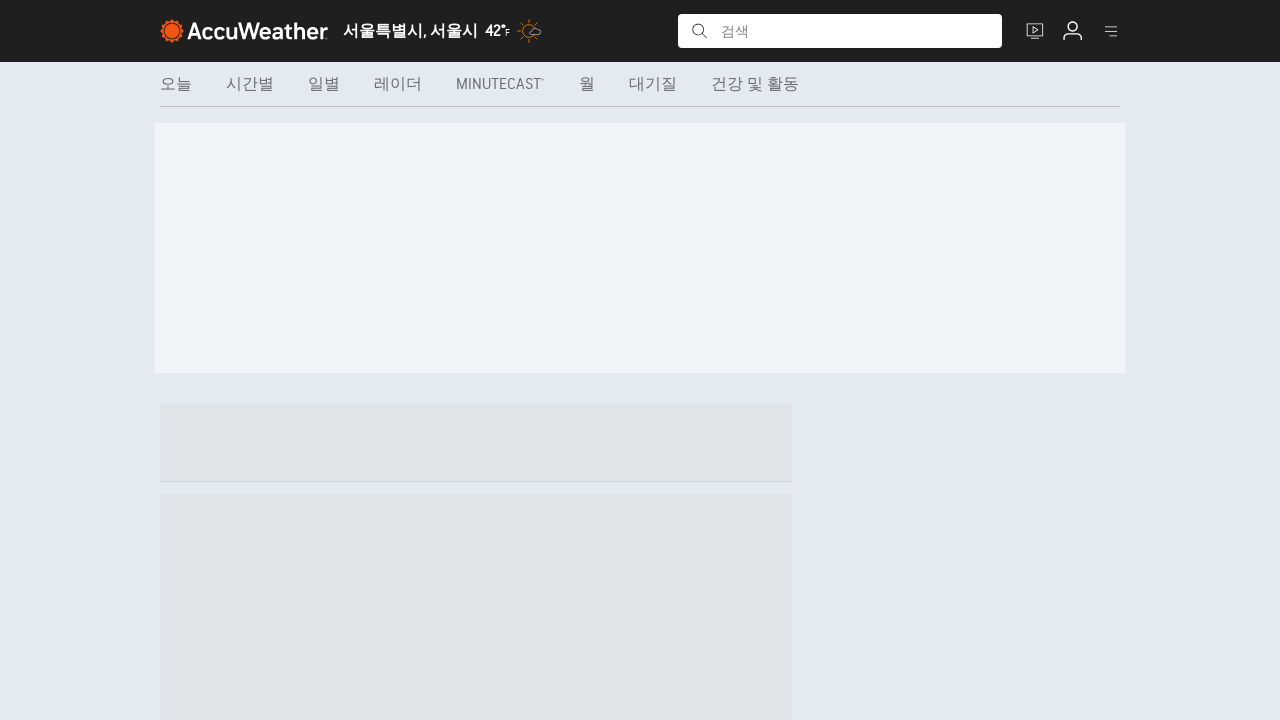

Retrieved temperature elements for day 3
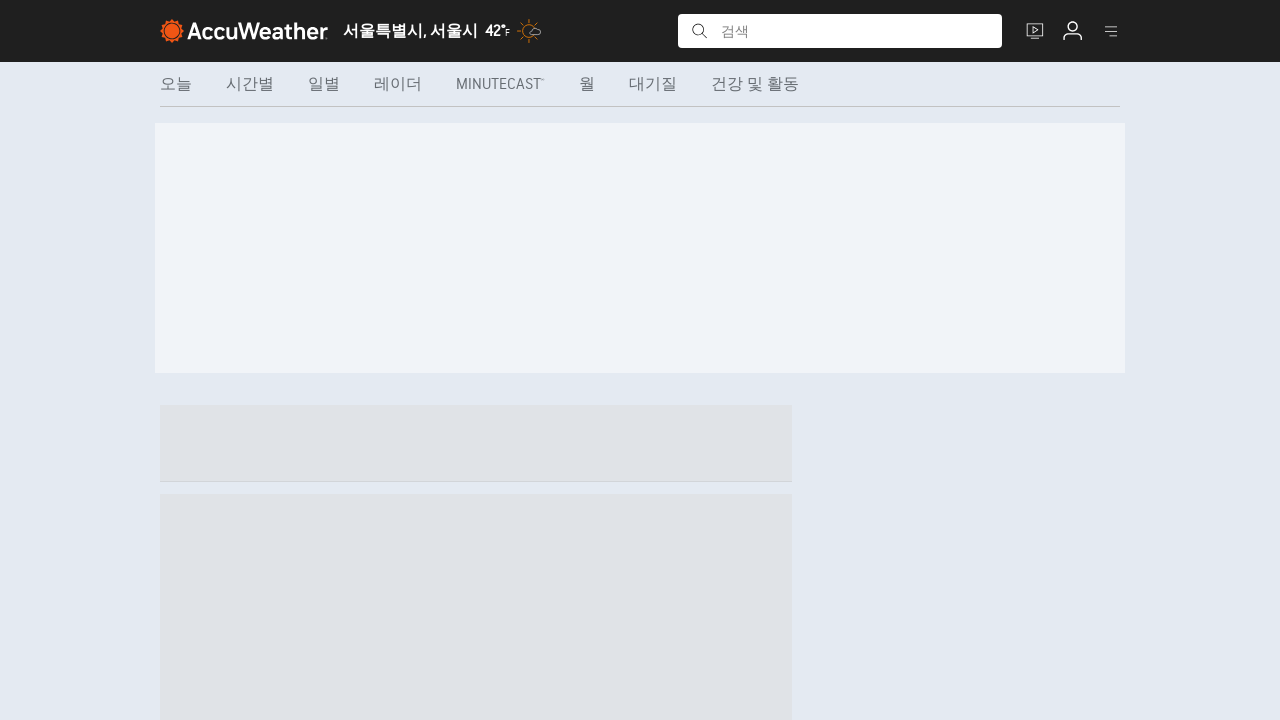

Retrieved weather phrase elements for day 3
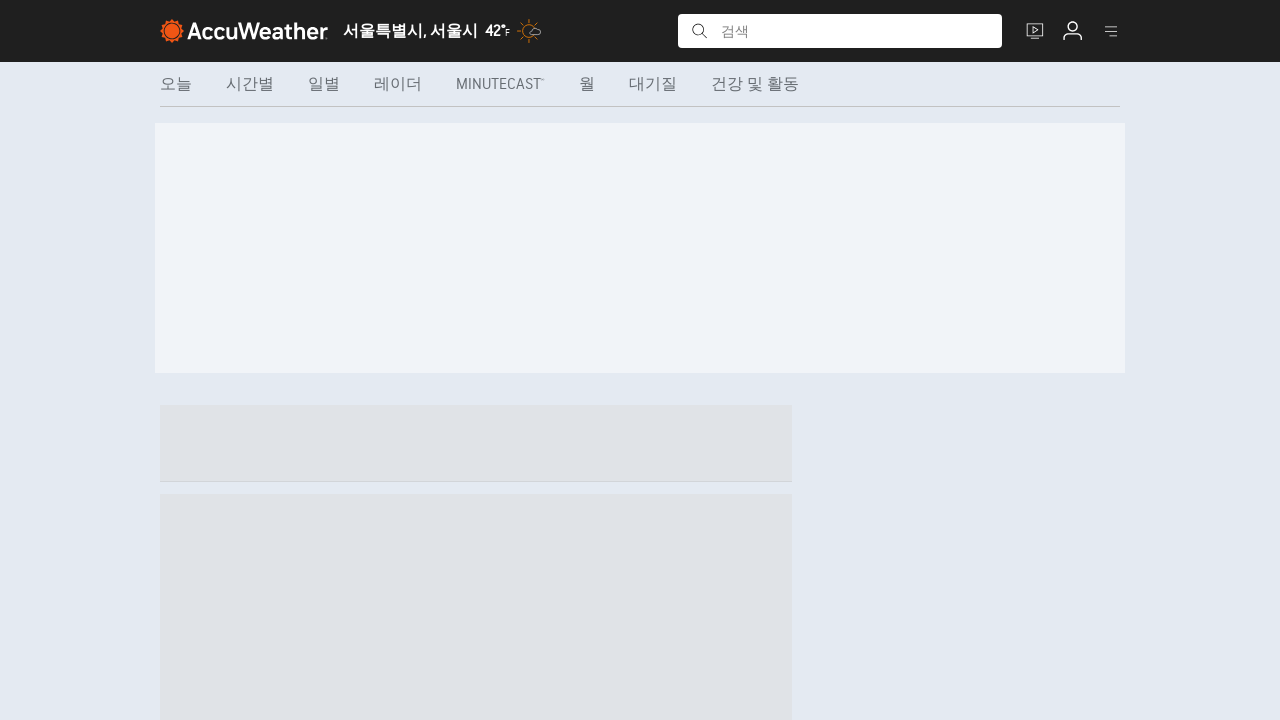

Waited 500ms before loading next forecast page
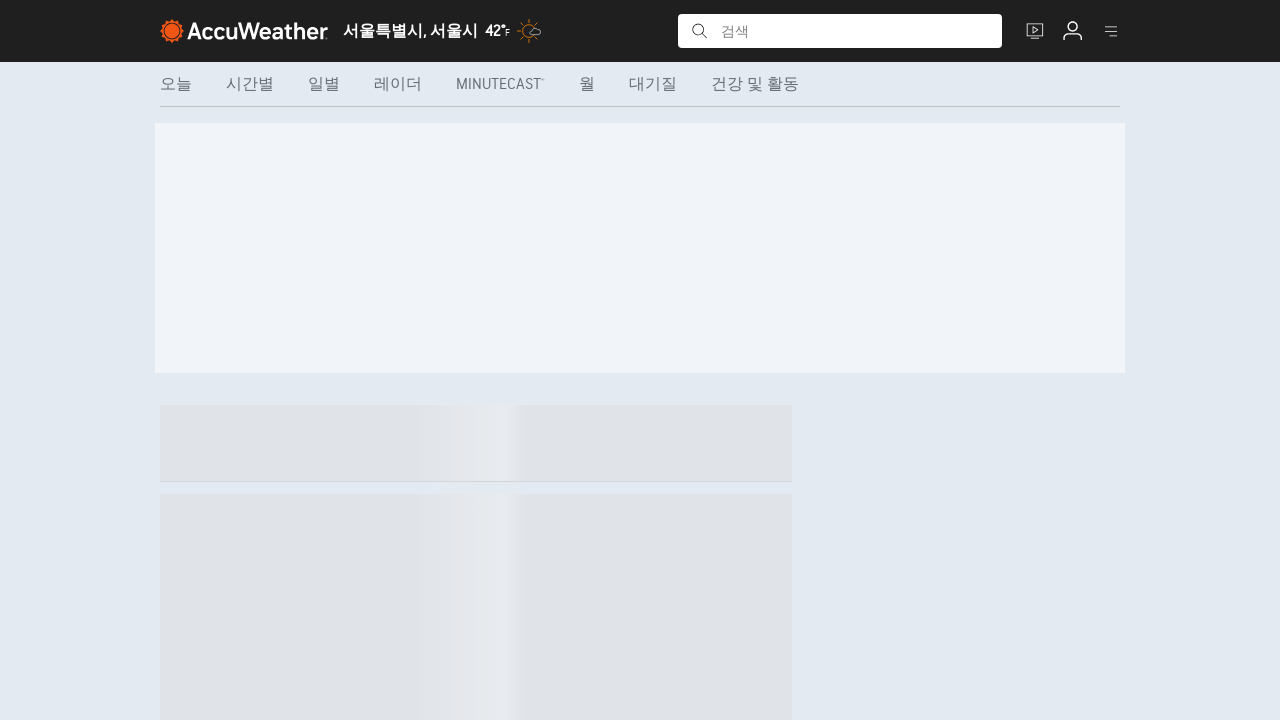

Navigated to AccuWeather forecast page for day 4
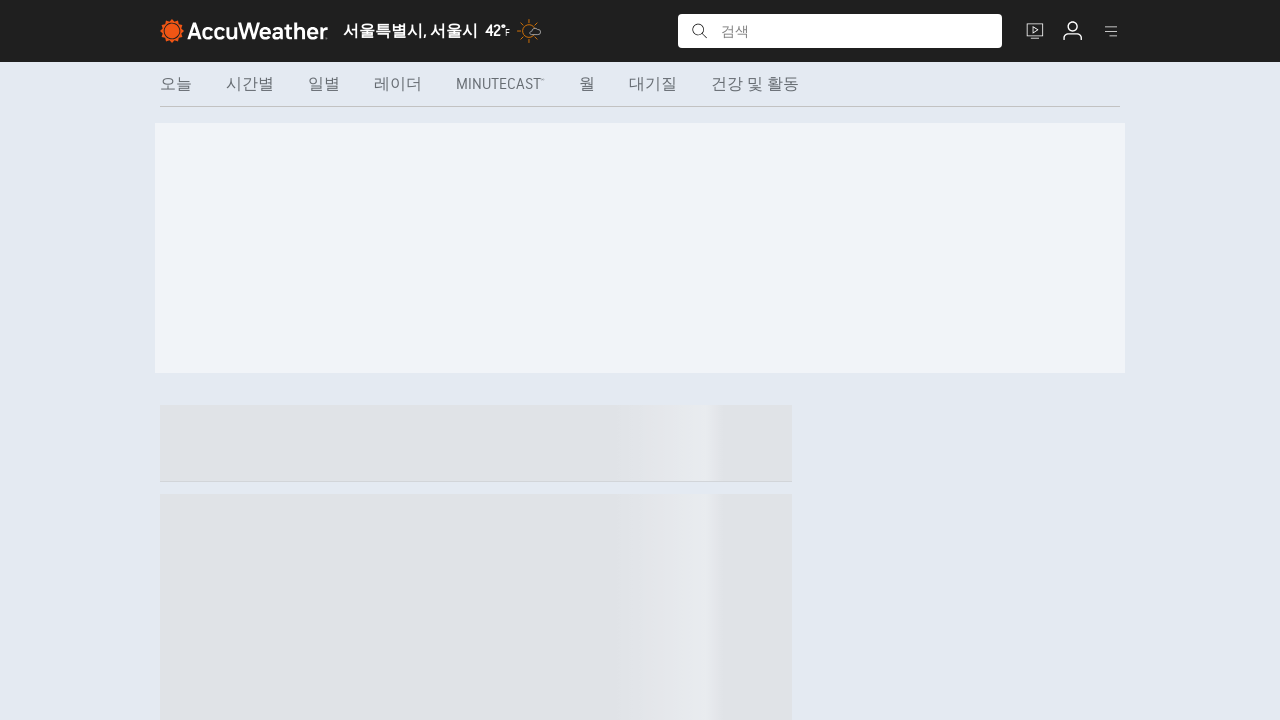

Temperature value elements loaded
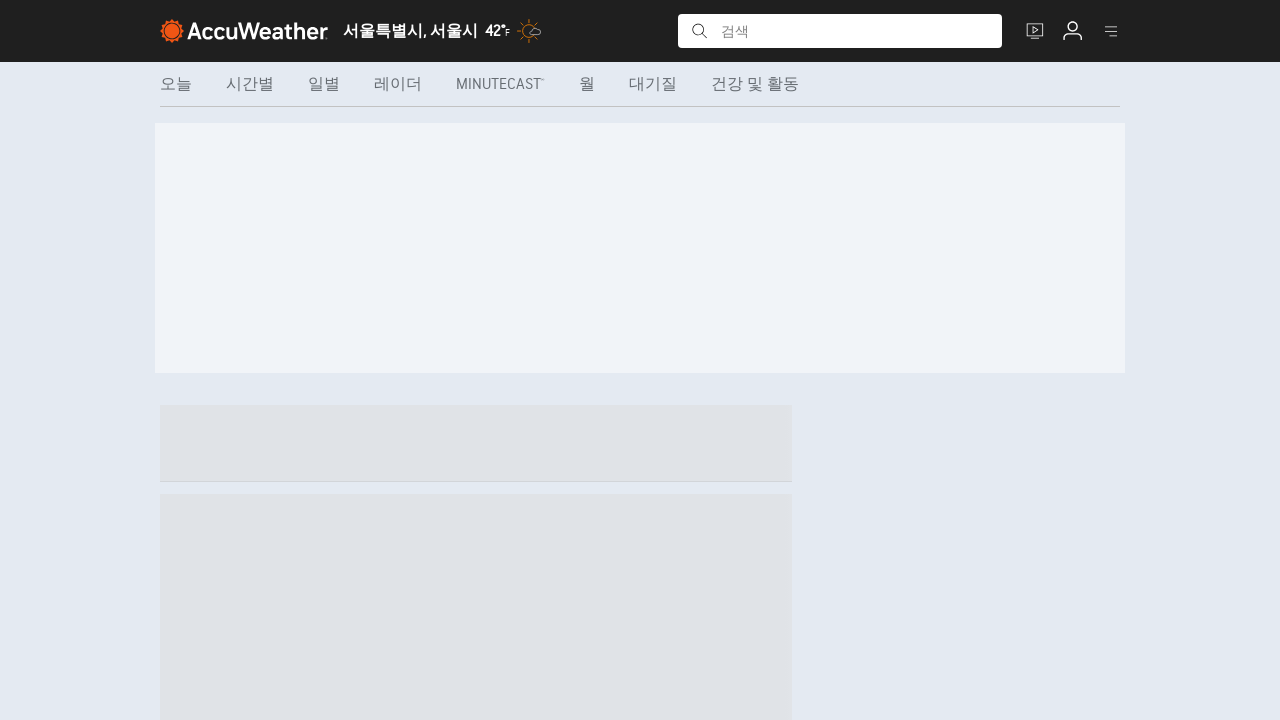

Weather phrase elements loaded
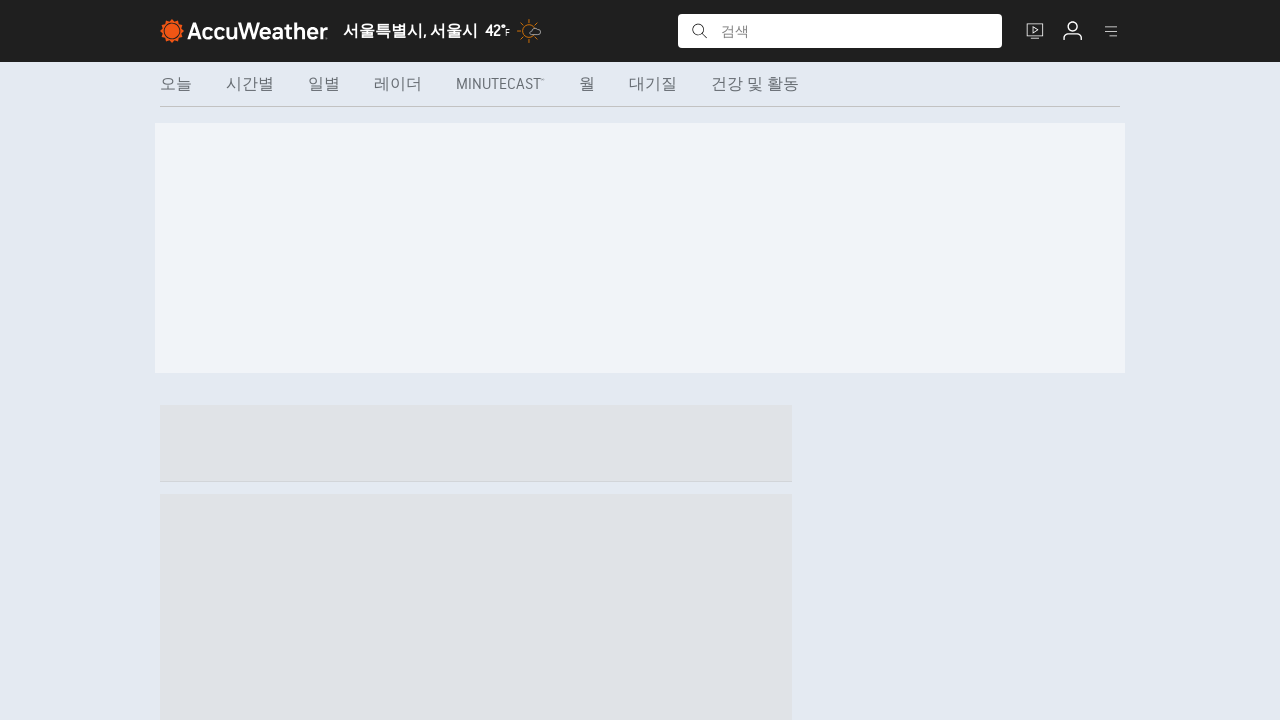

Retrieved temperature elements for day 4
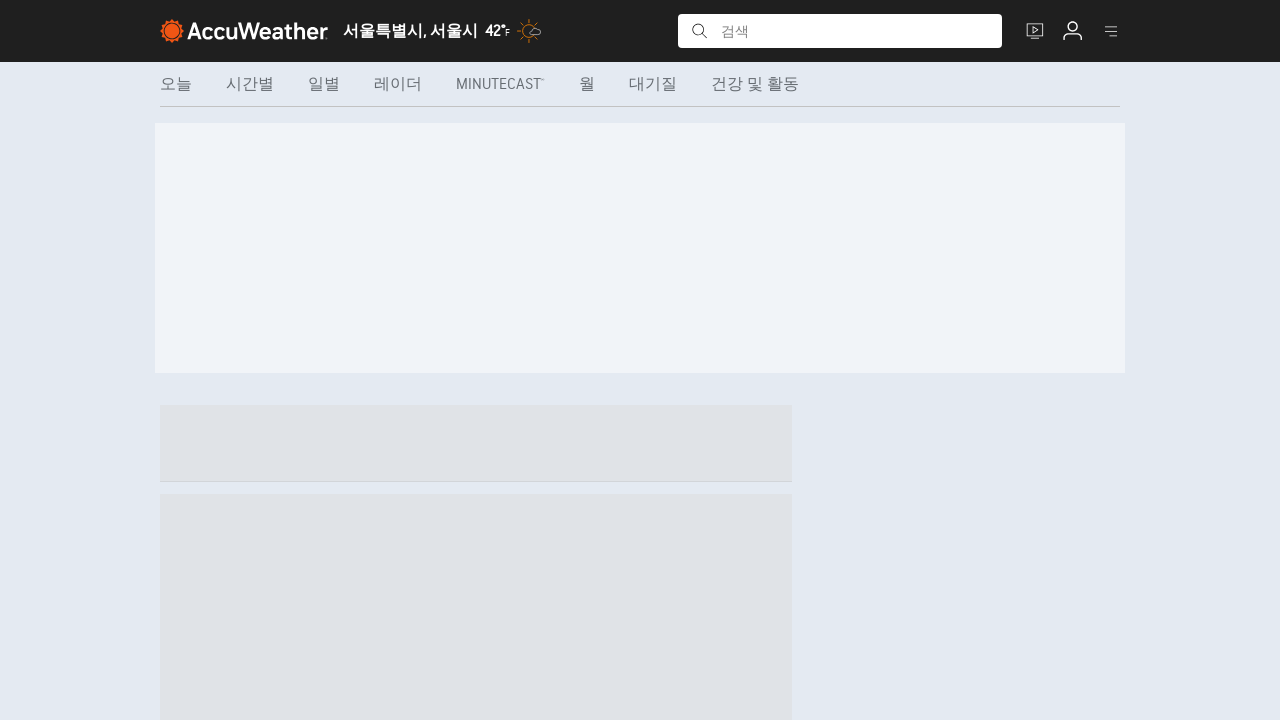

Retrieved weather phrase elements for day 4
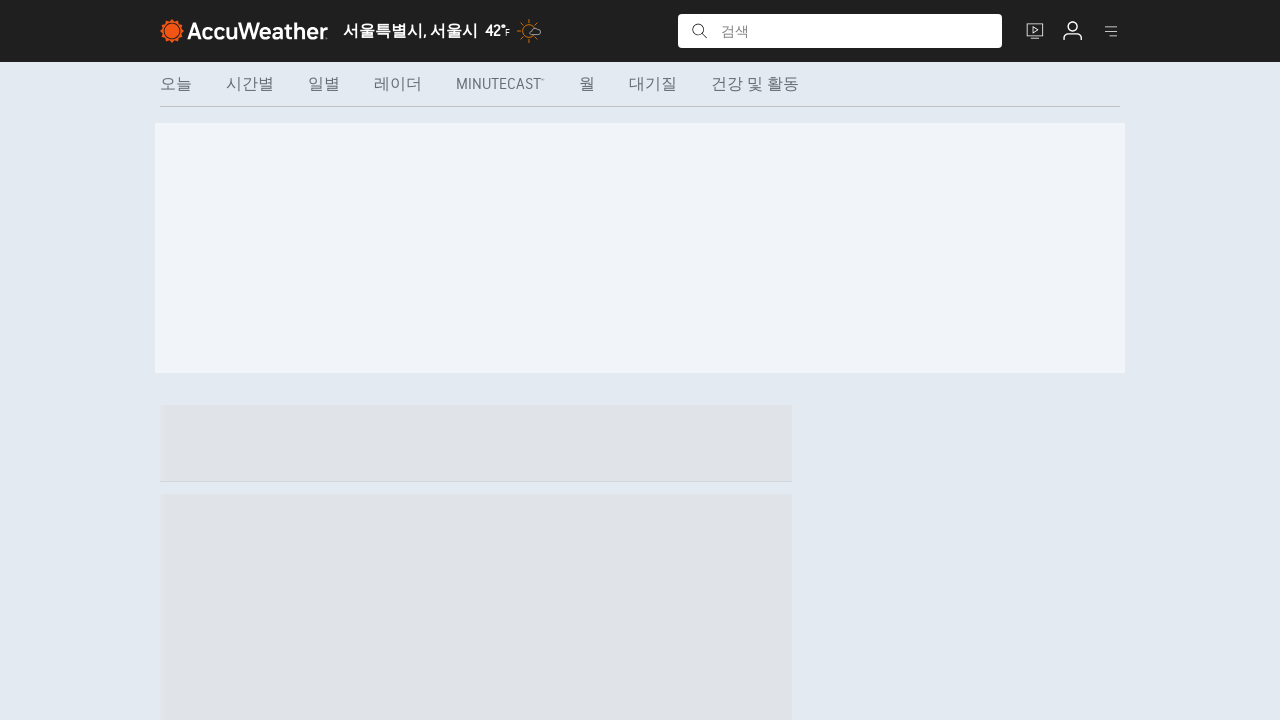

Waited 500ms before loading next forecast page
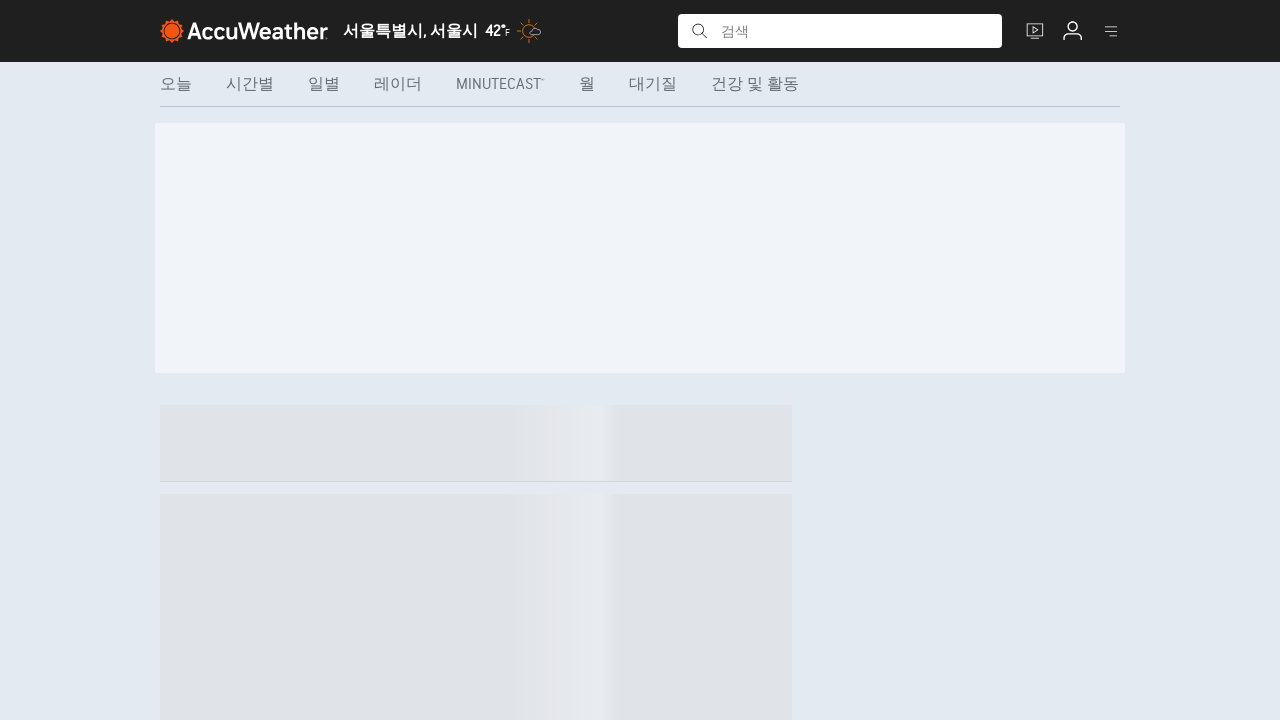

Navigated to AccuWeather forecast page for day 5
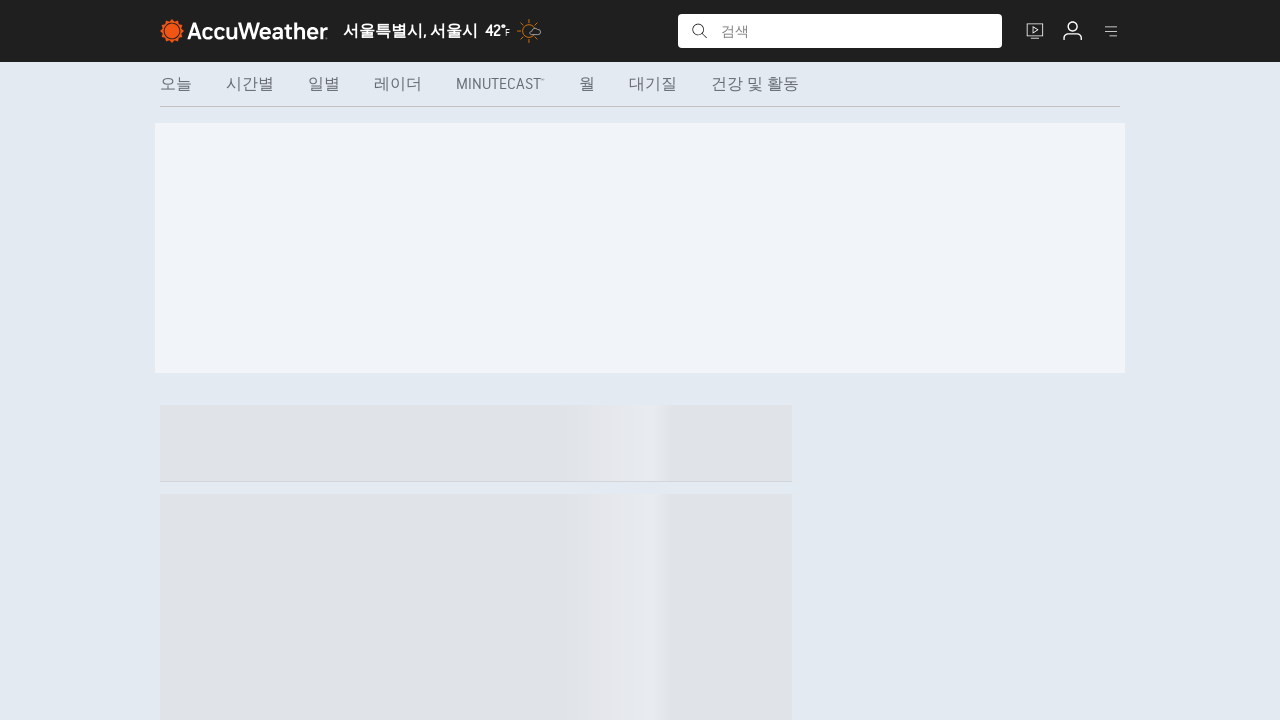

Temperature value elements loaded
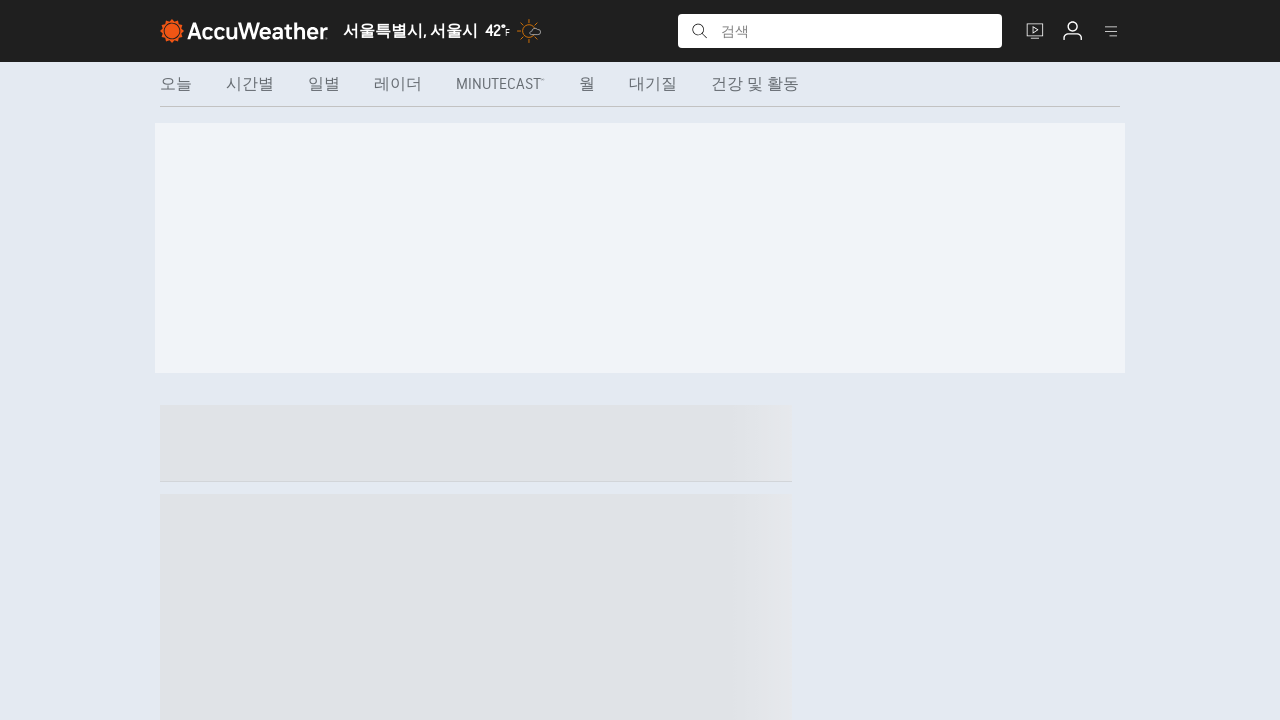

Weather phrase elements loaded
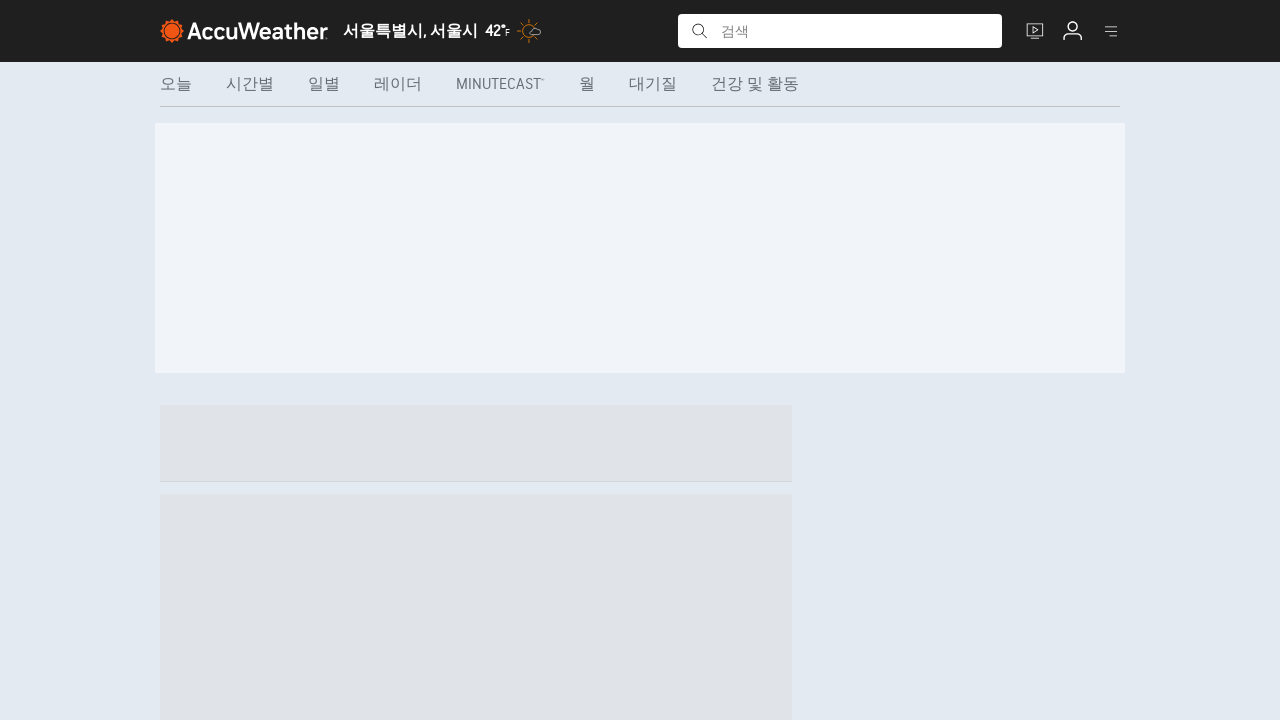

Retrieved temperature elements for day 5
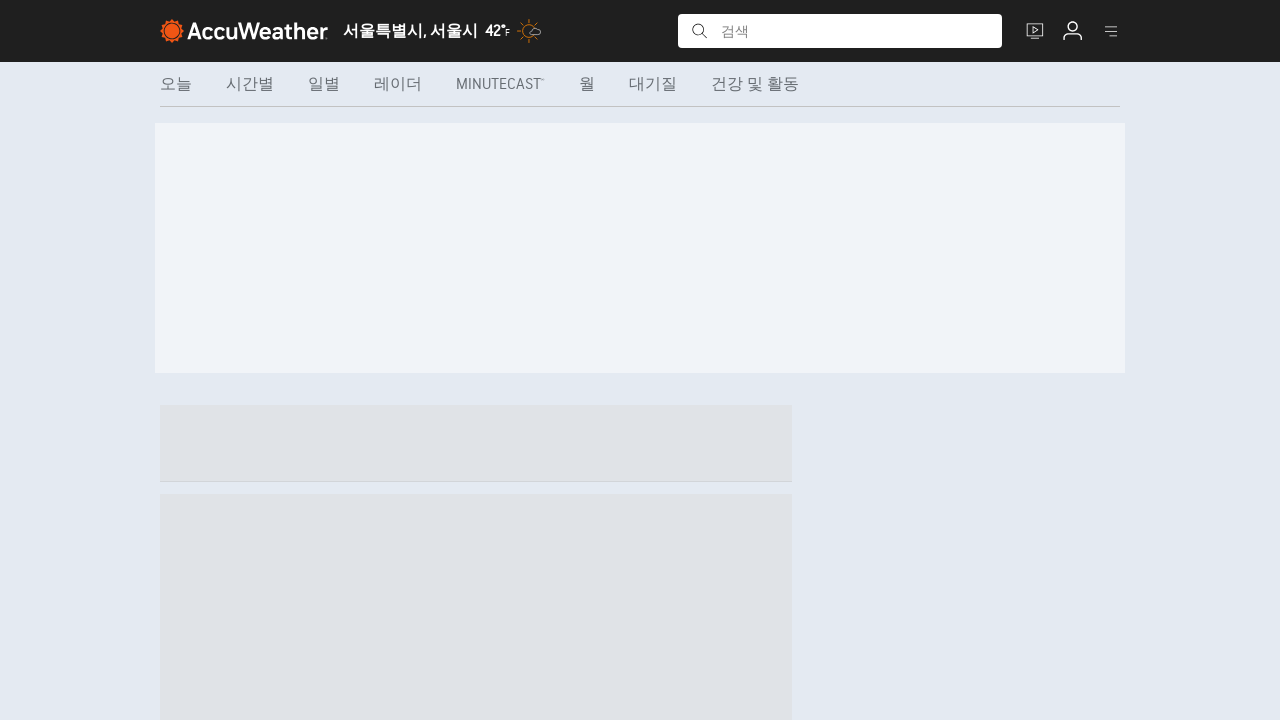

Retrieved weather phrase elements for day 5
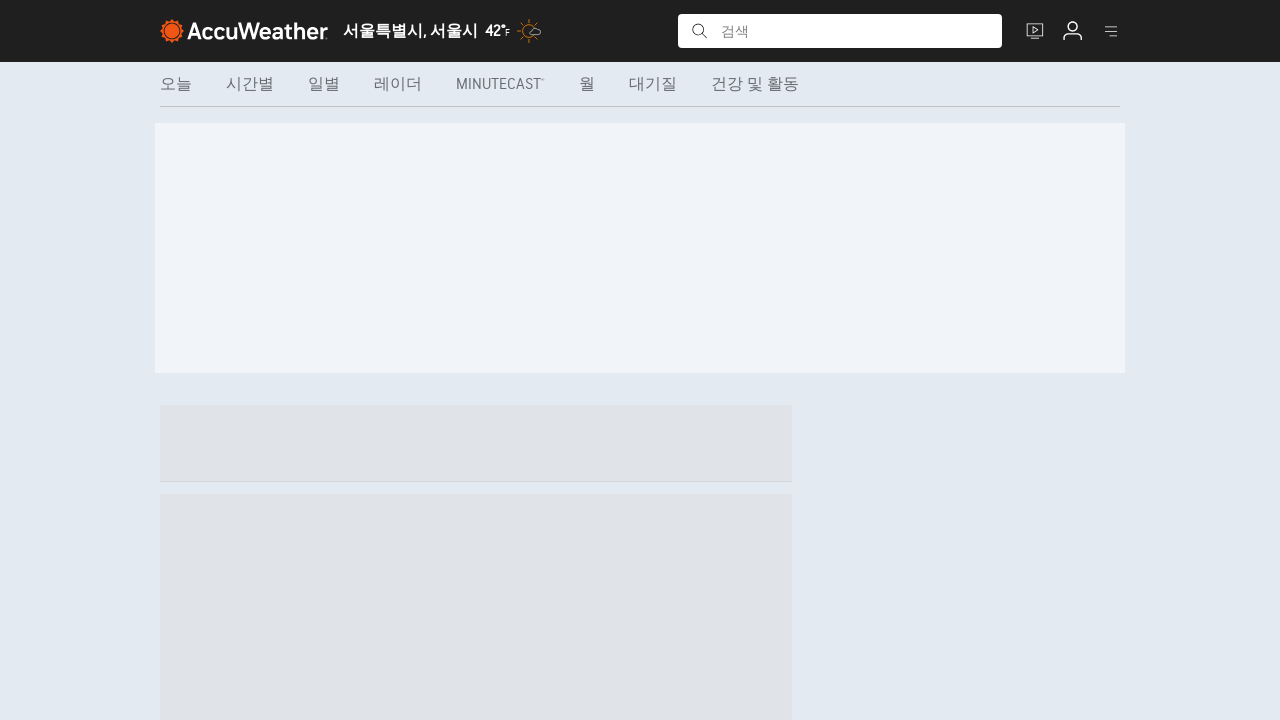

Waited 500ms before loading next forecast page
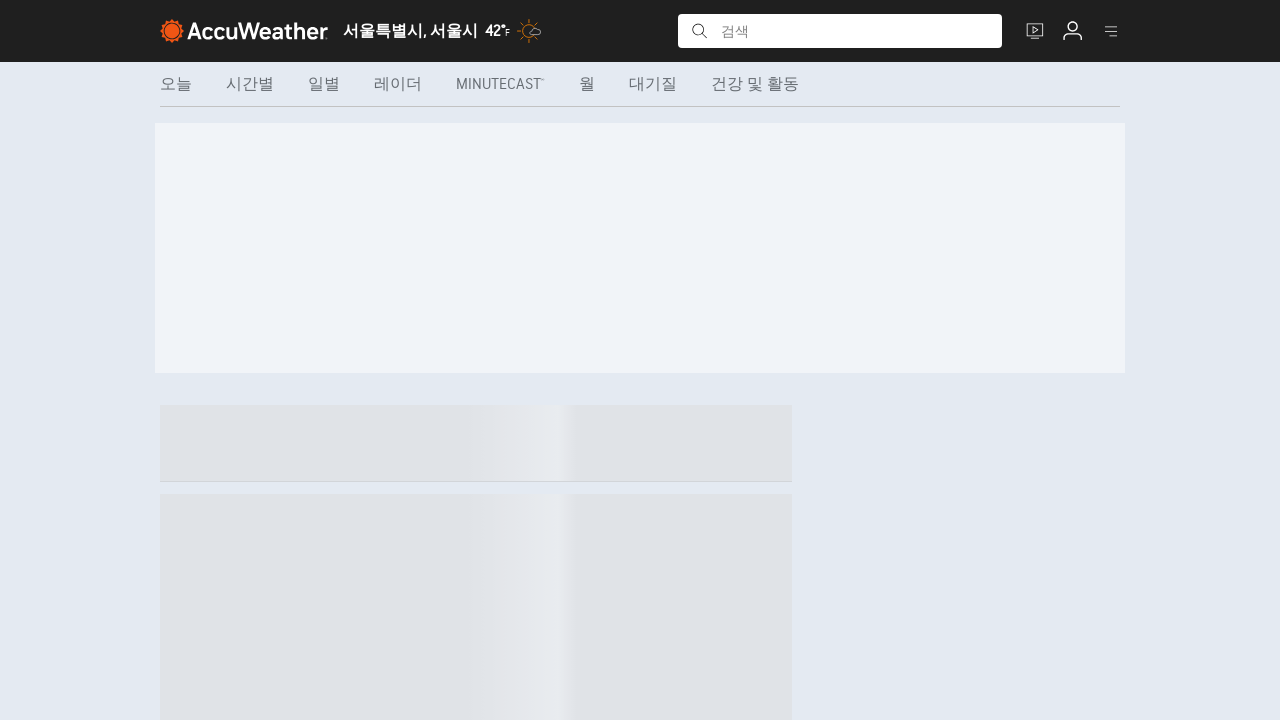

Navigated to AccuWeather forecast page for day 6
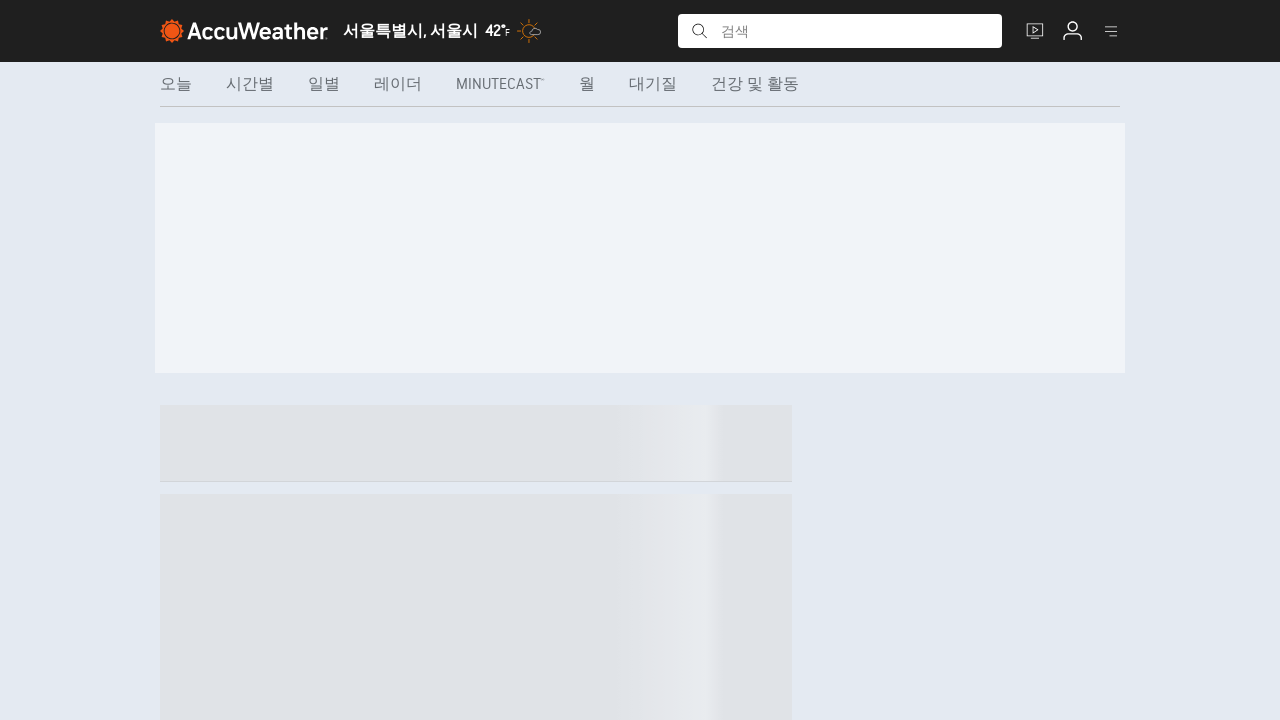

Temperature value elements loaded
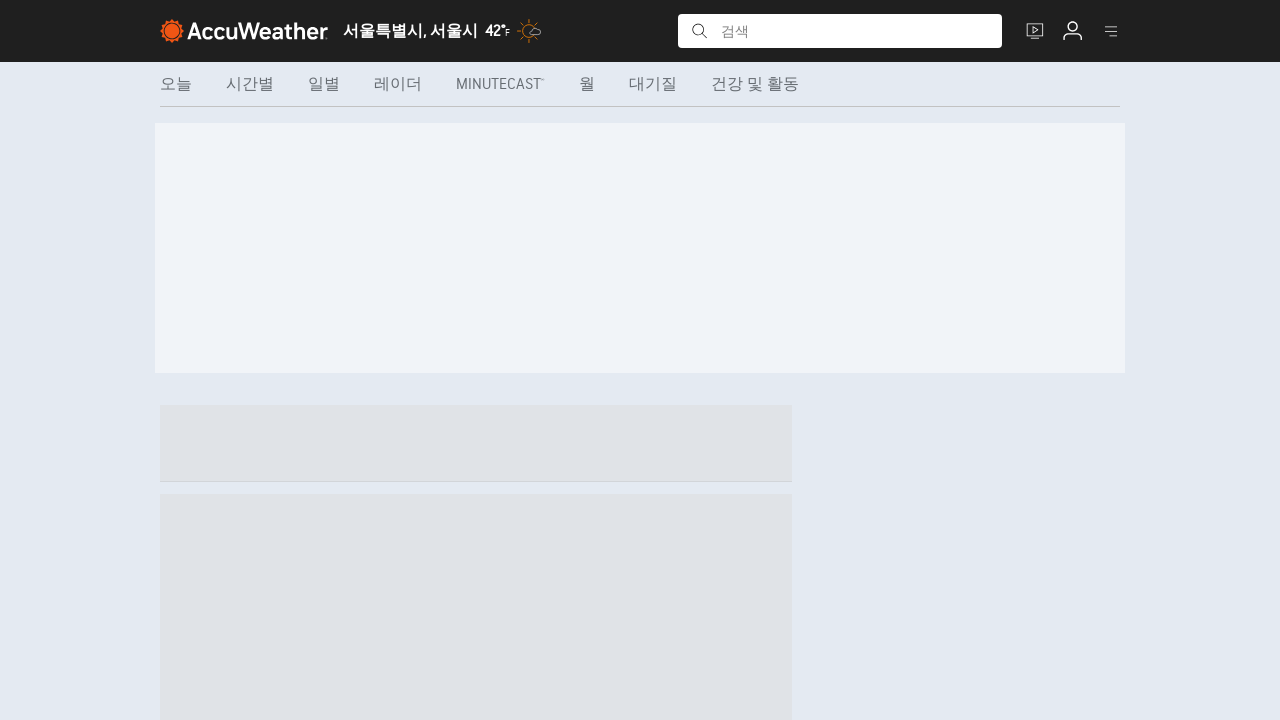

Weather phrase elements loaded
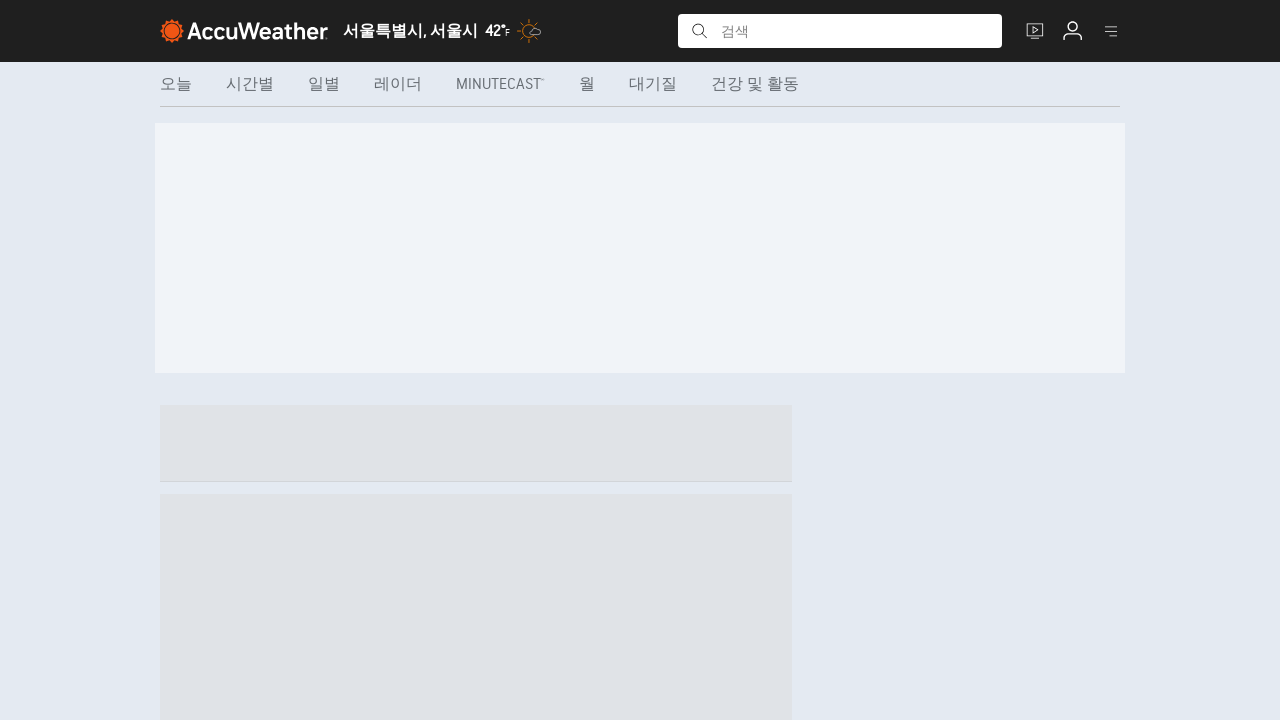

Retrieved temperature elements for day 6
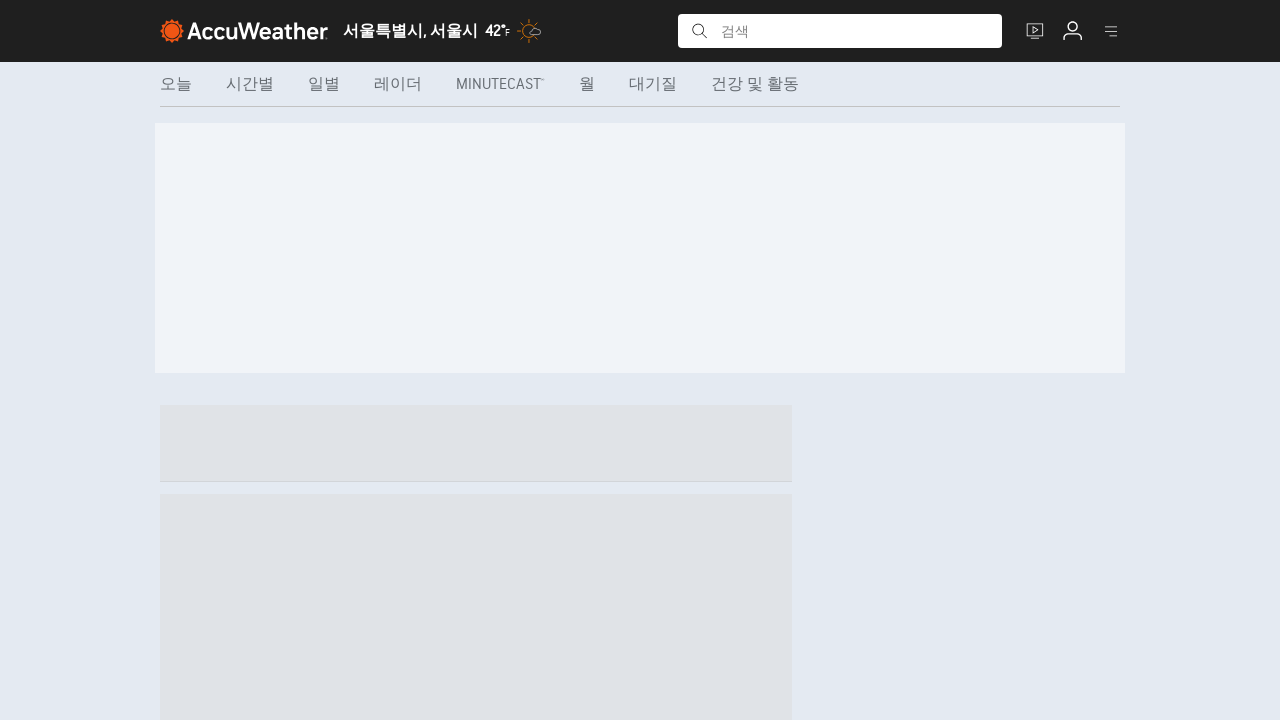

Retrieved weather phrase elements for day 6
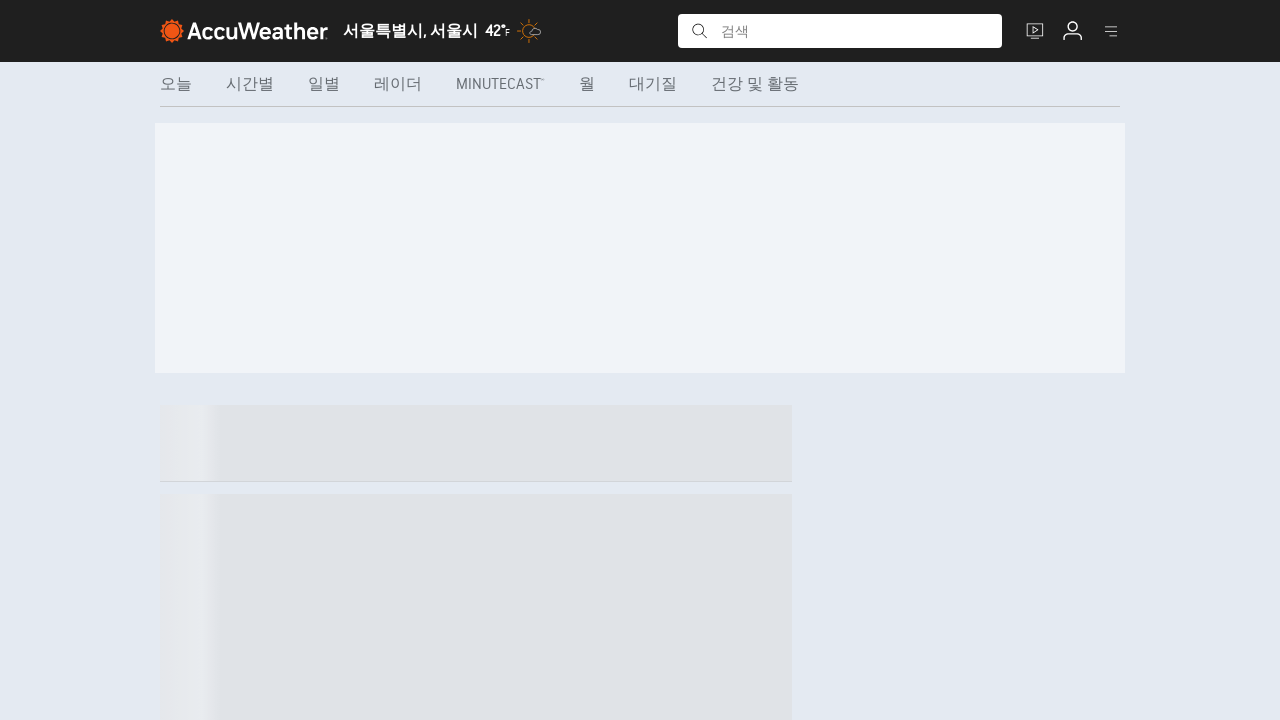

Waited 500ms before loading next forecast page
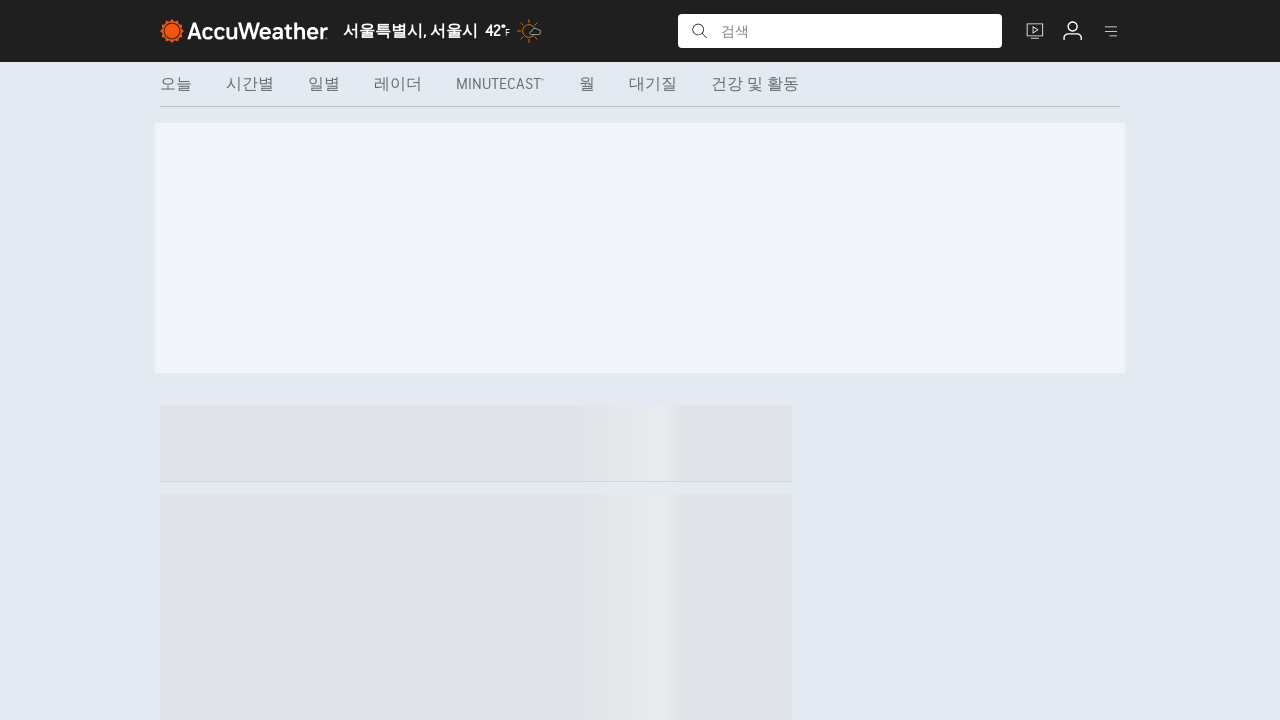

Navigated to AccuWeather forecast page for day 7
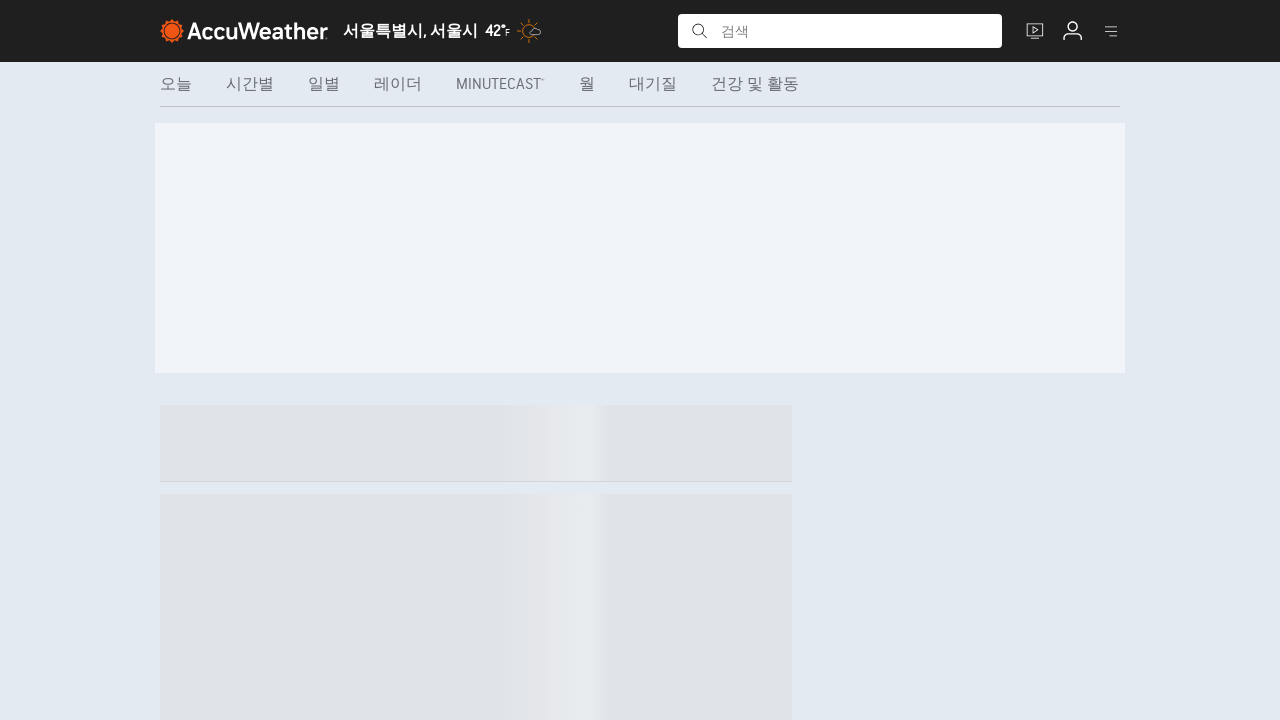

Temperature value elements loaded
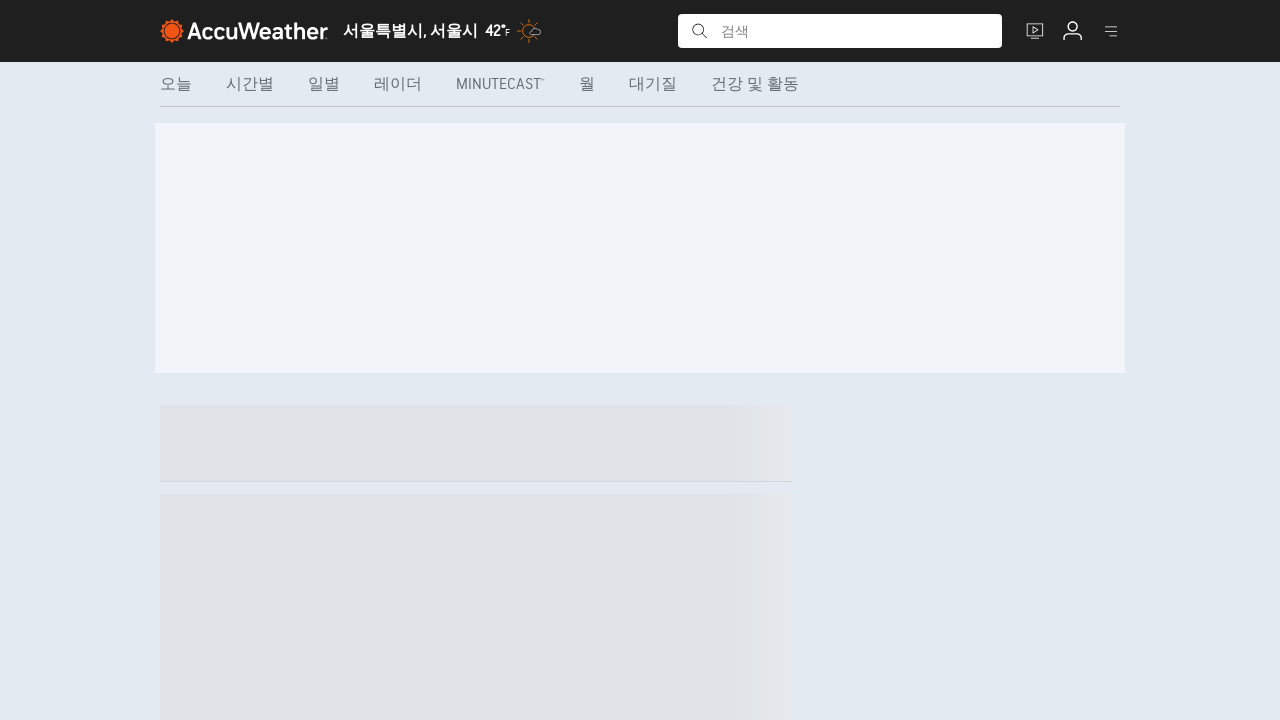

Weather phrase elements loaded
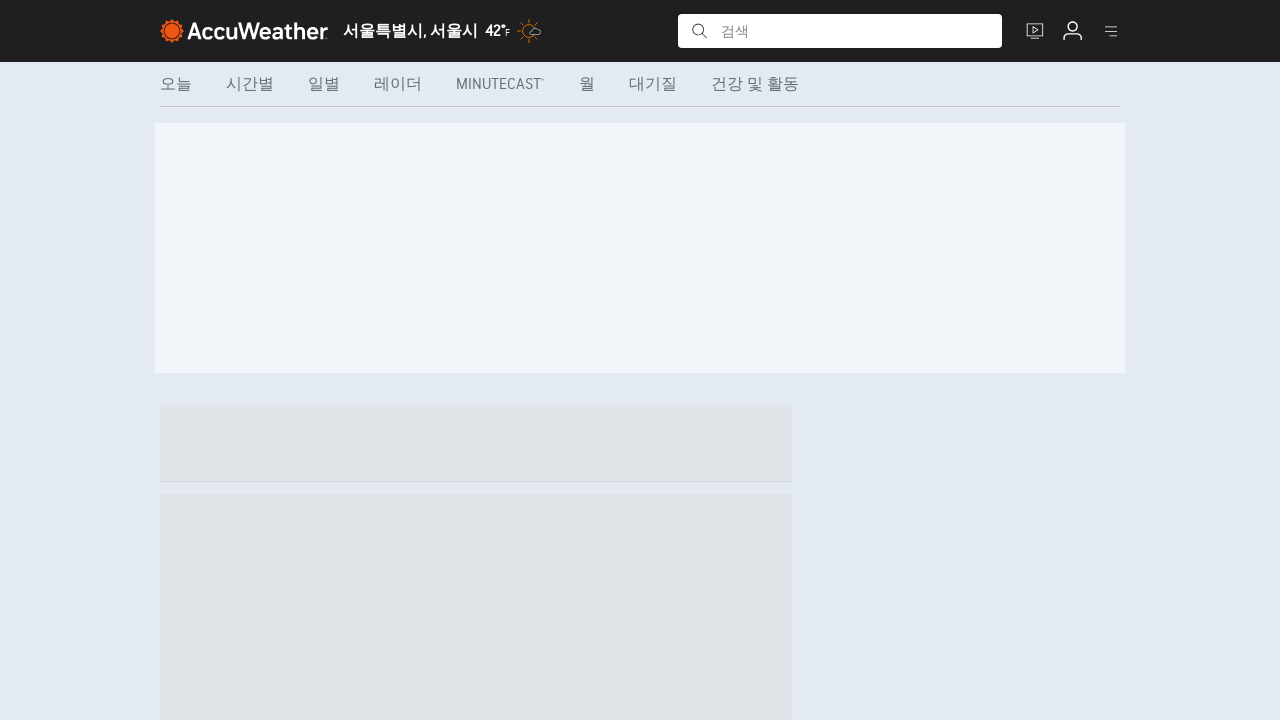

Retrieved temperature elements for day 7
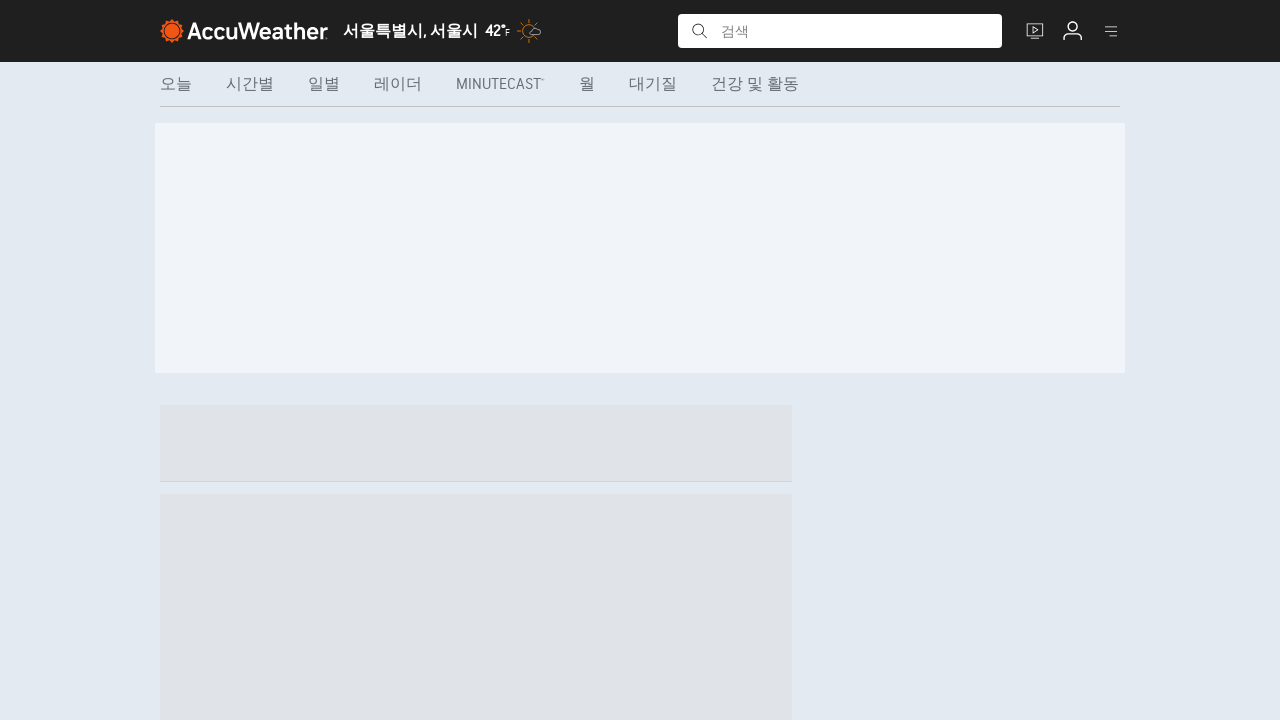

Retrieved weather phrase elements for day 7
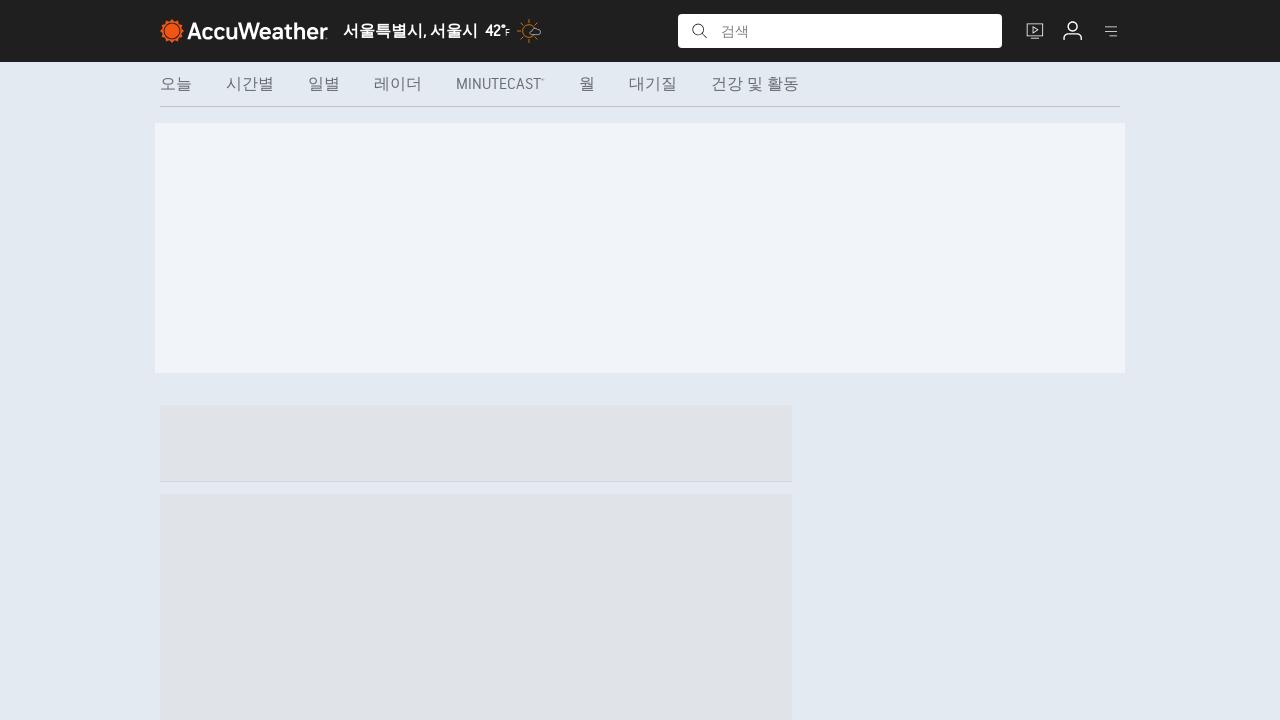

Waited 500ms before loading next forecast page
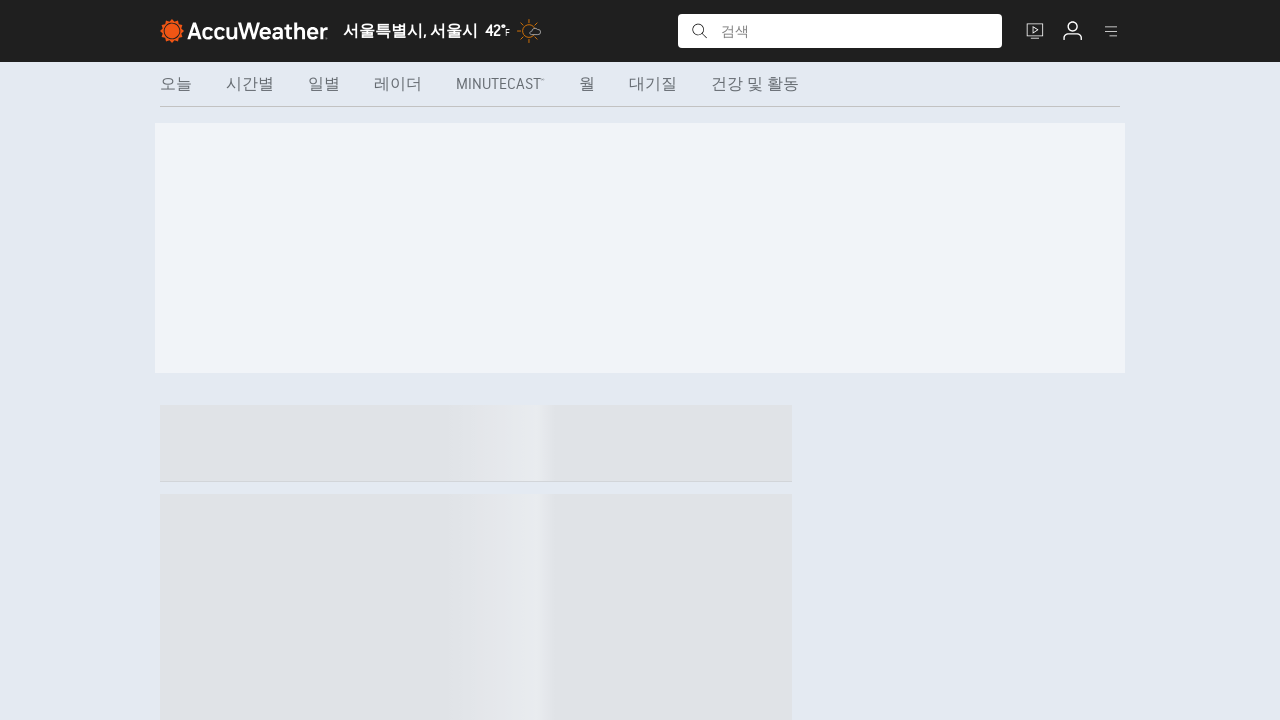

Navigated to AccuWeather forecast page for day 8
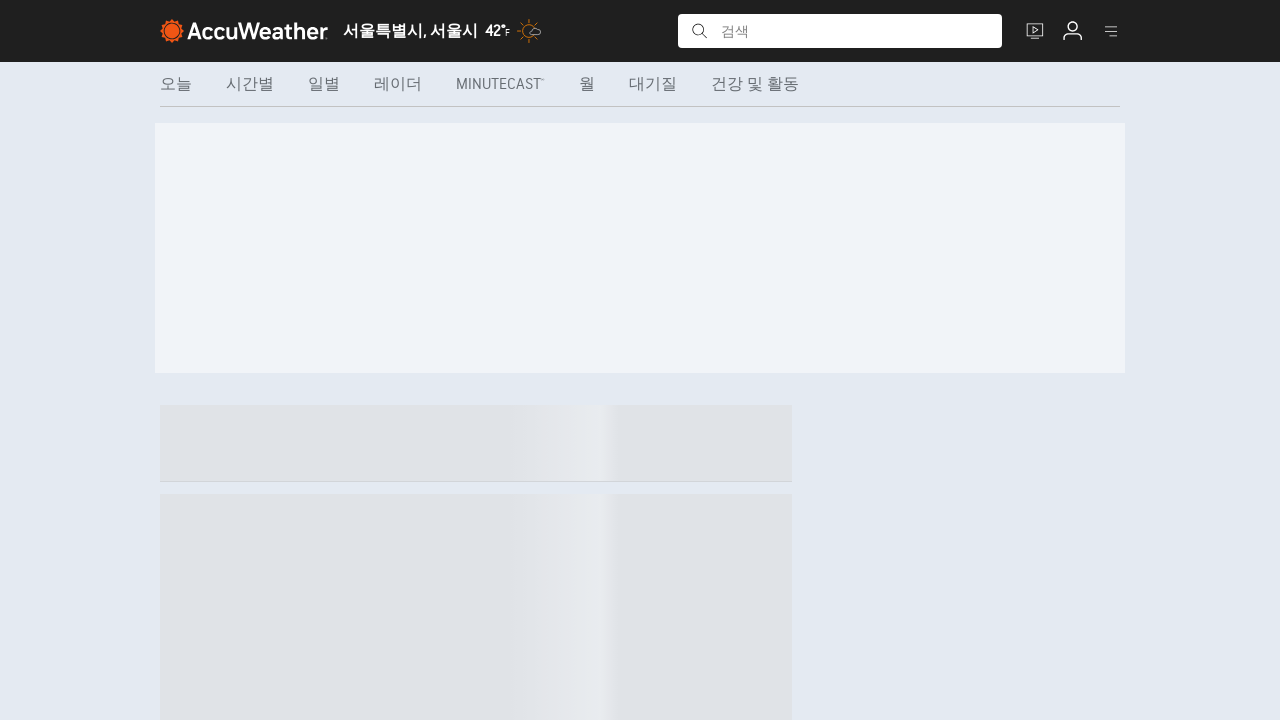

Temperature value elements loaded
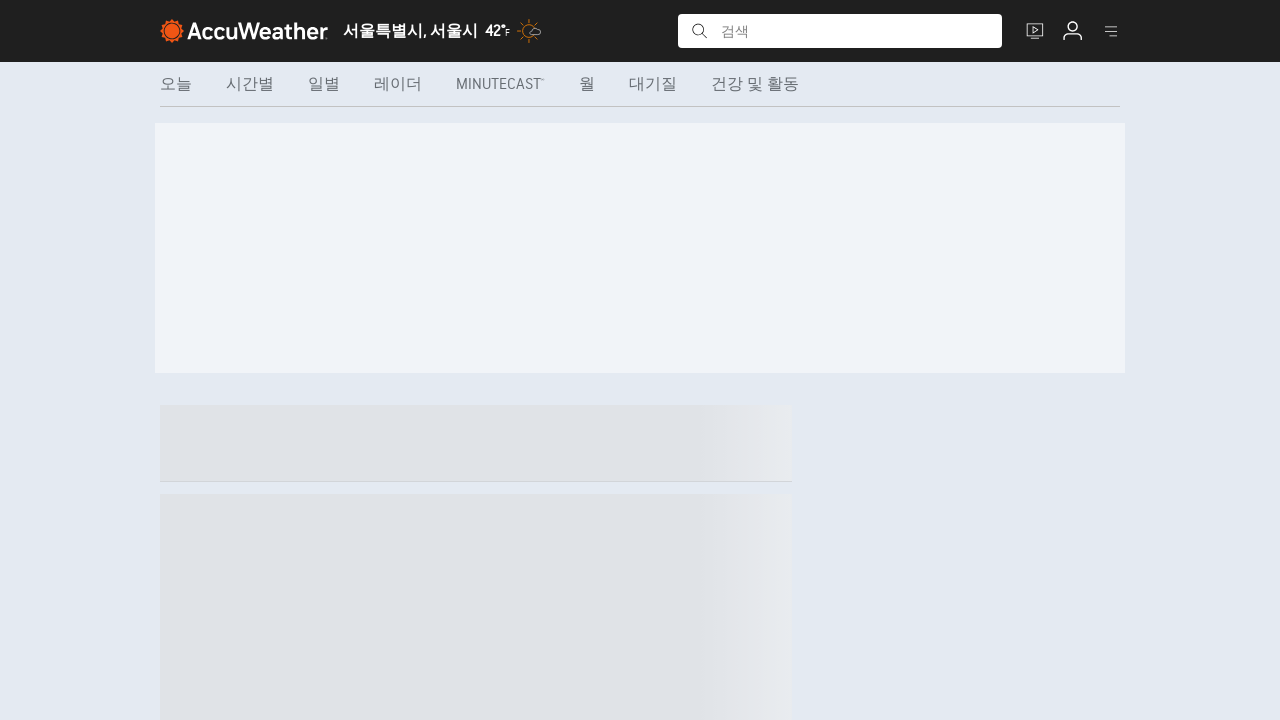

Weather phrase elements loaded
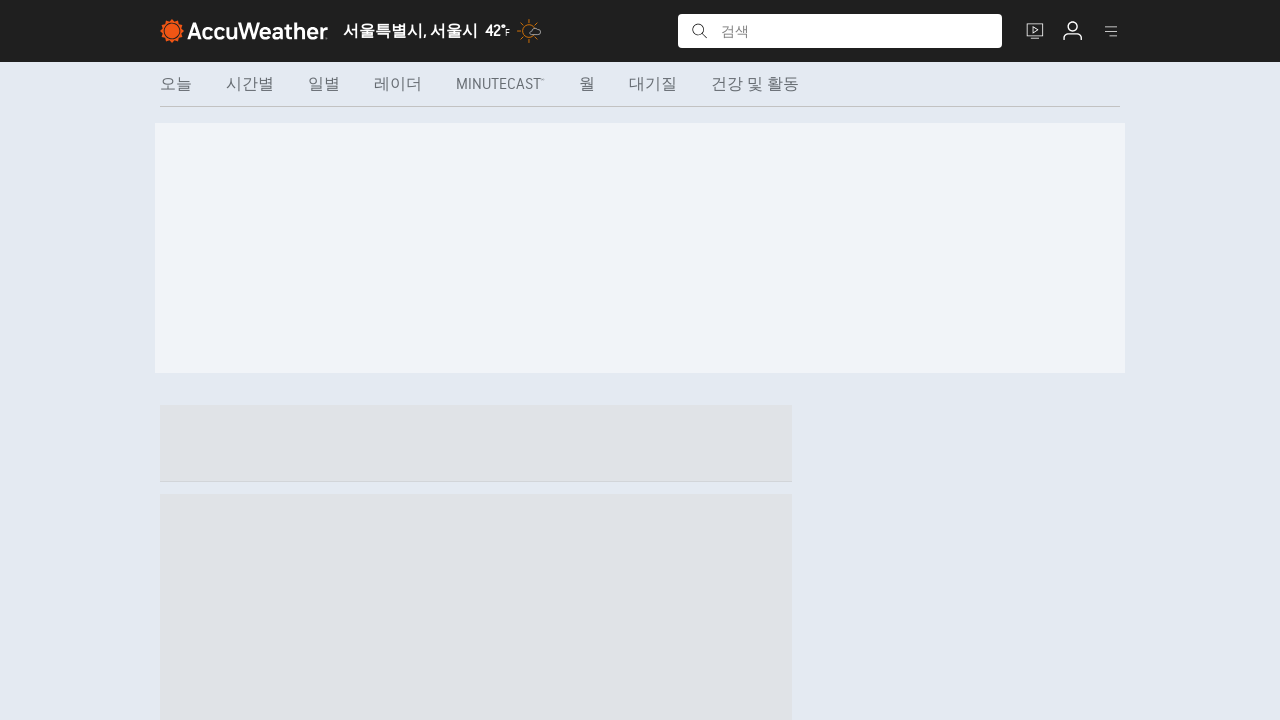

Retrieved temperature elements for day 8
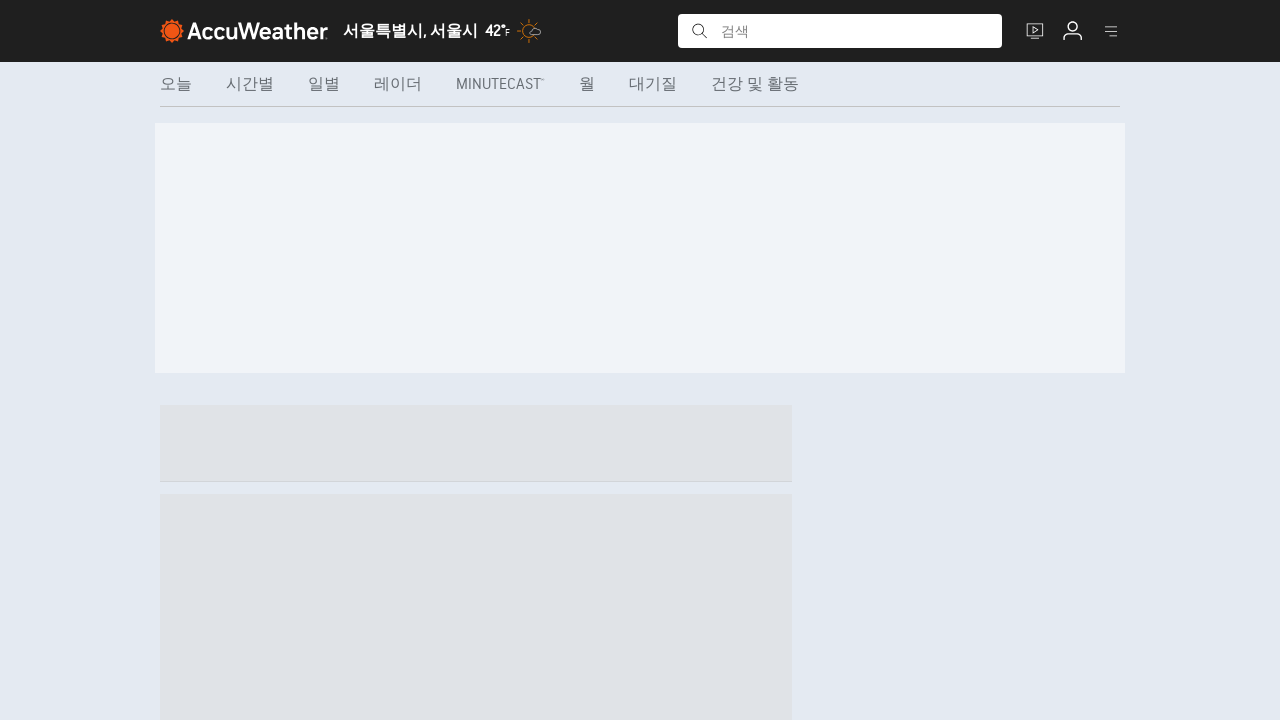

Retrieved weather phrase elements for day 8
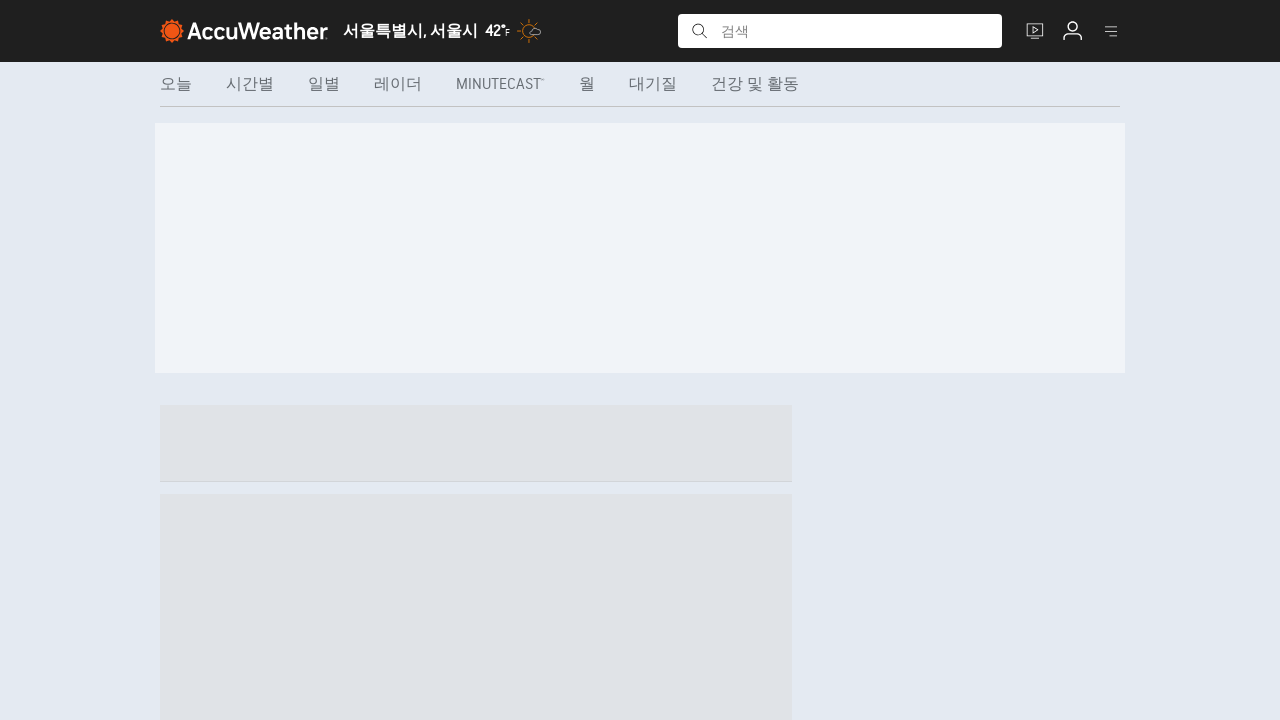

Waited 500ms before loading next forecast page
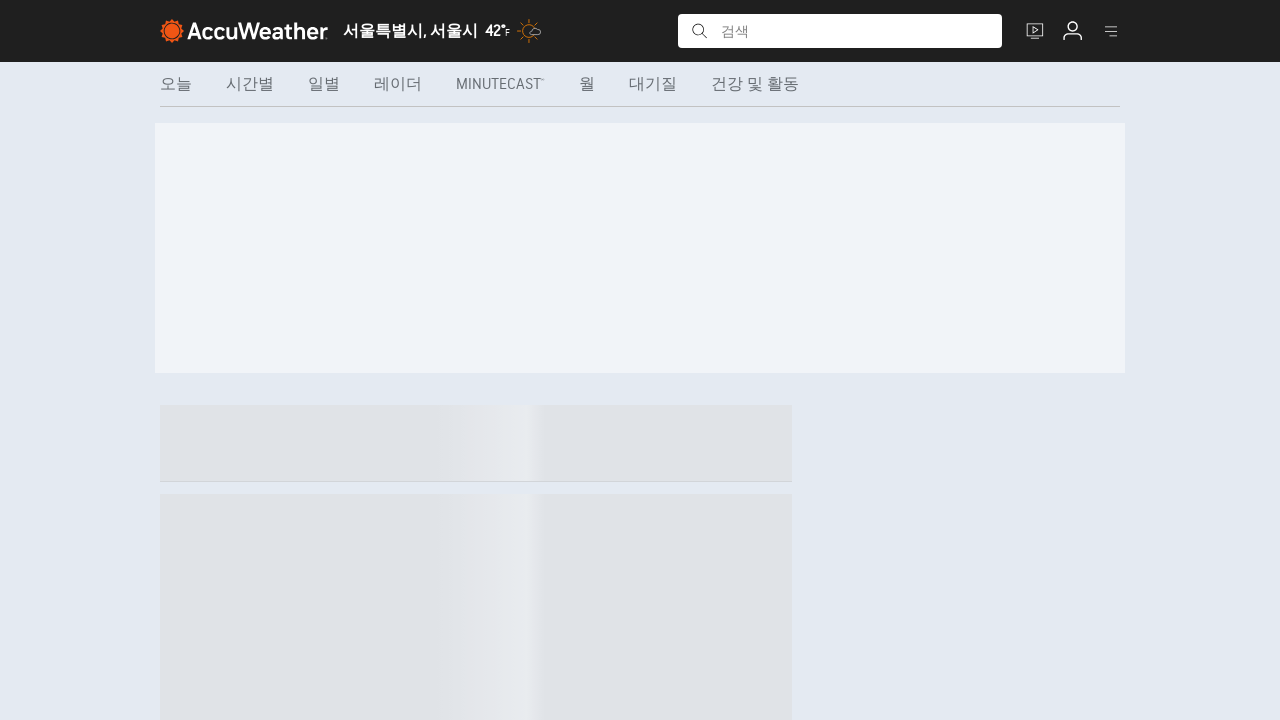

Navigated to AccuWeather forecast page for day 9
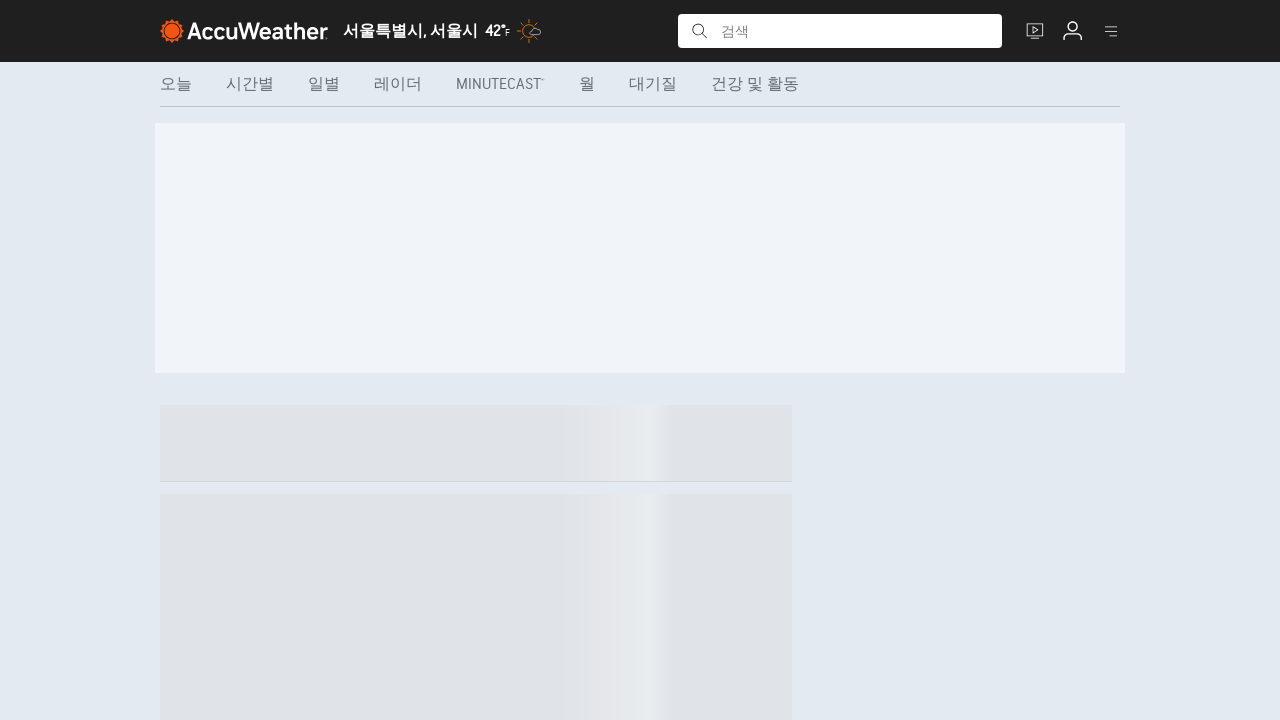

Temperature value elements loaded
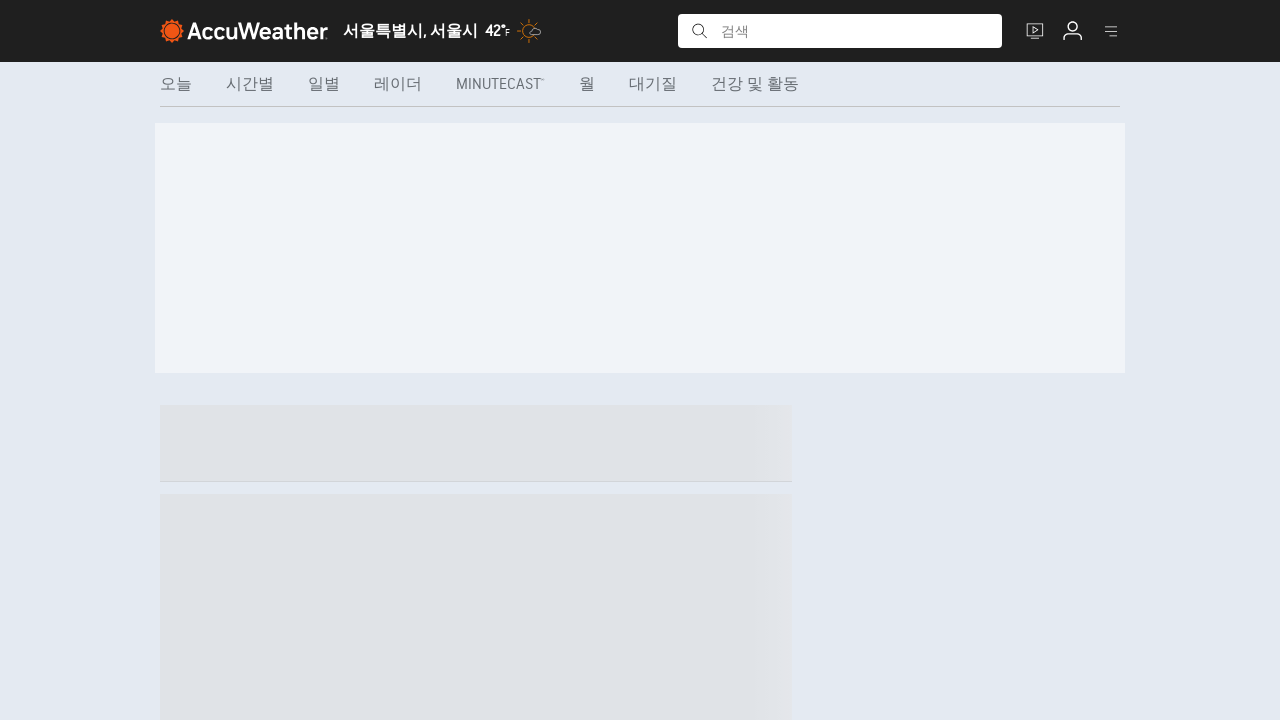

Weather phrase elements loaded
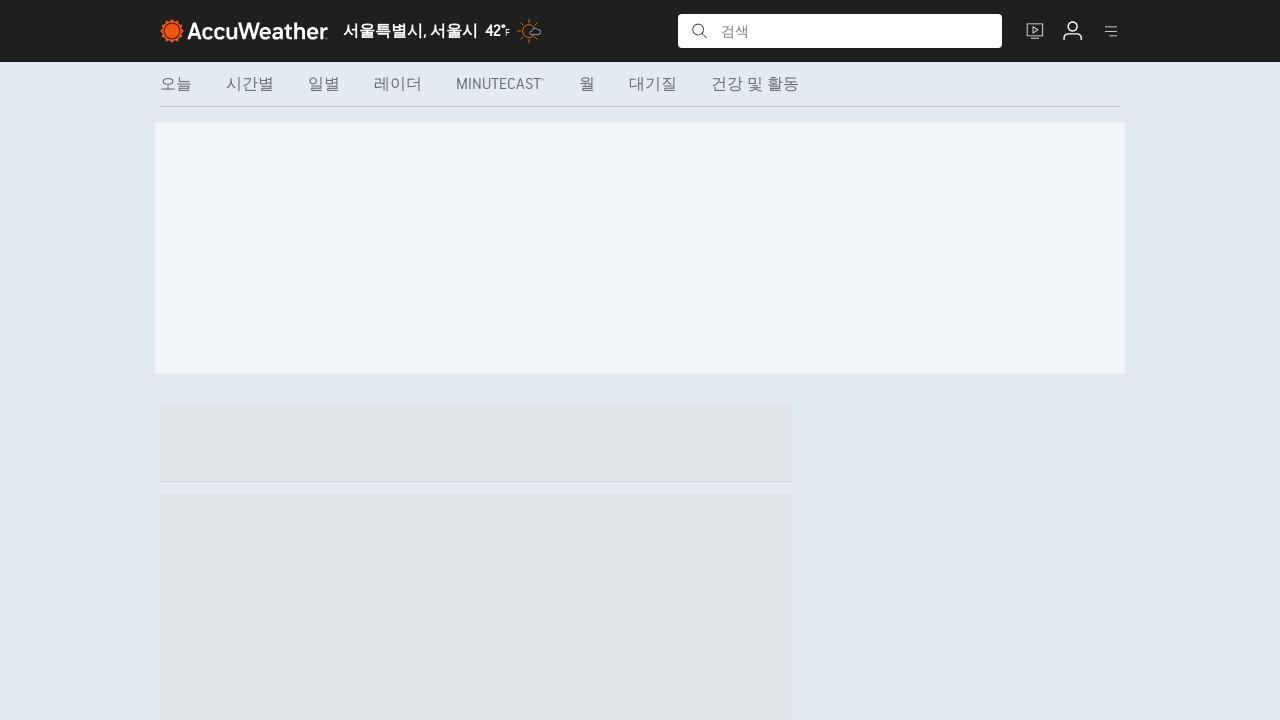

Retrieved temperature elements for day 9
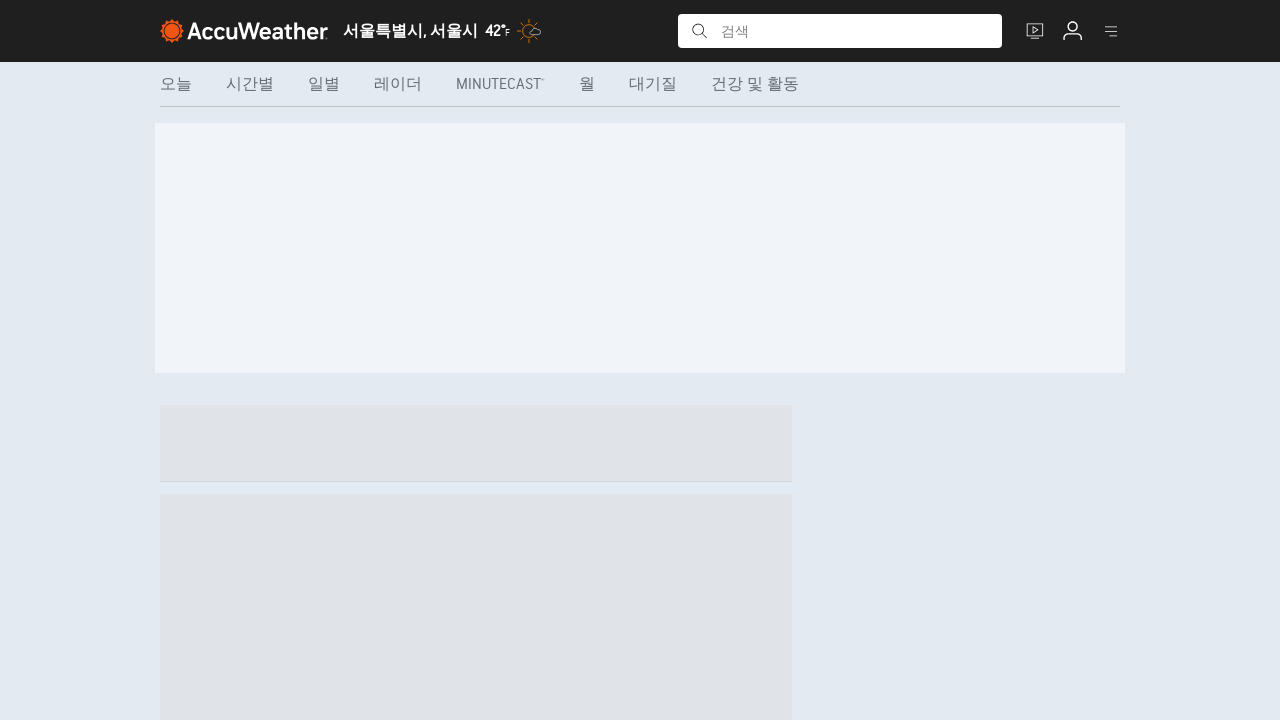

Retrieved weather phrase elements for day 9
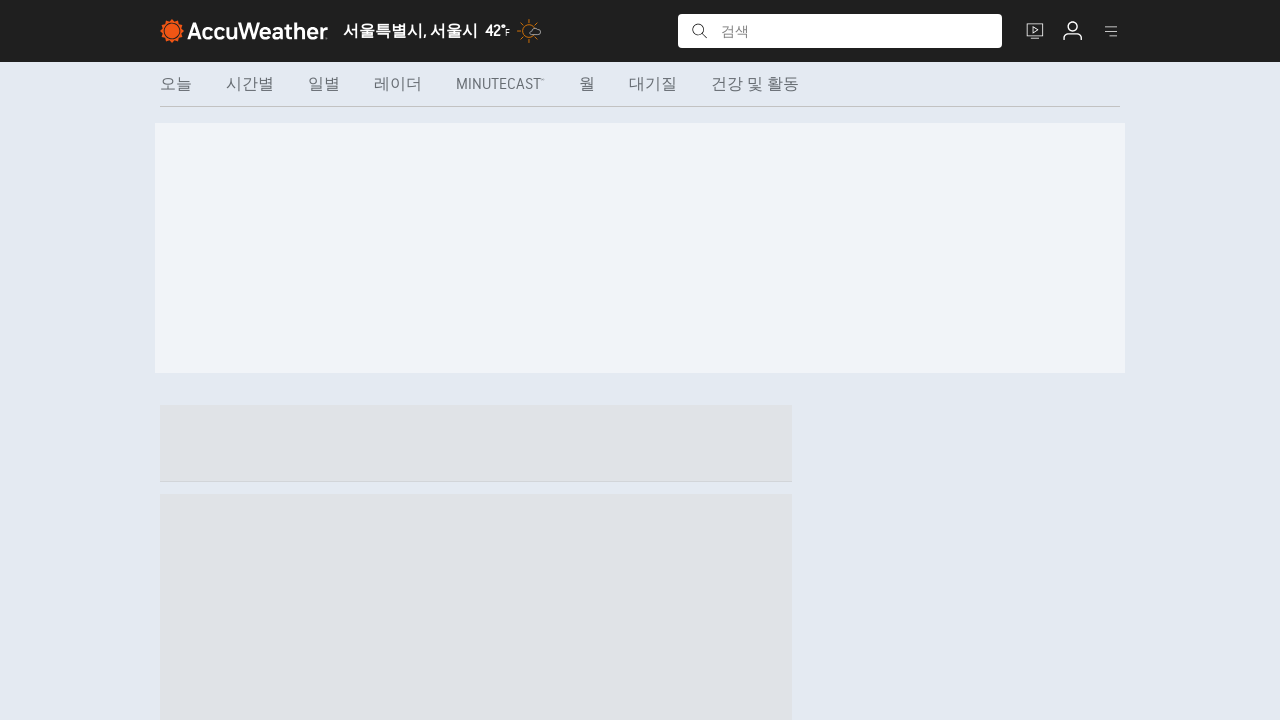

Waited 500ms before loading next forecast page
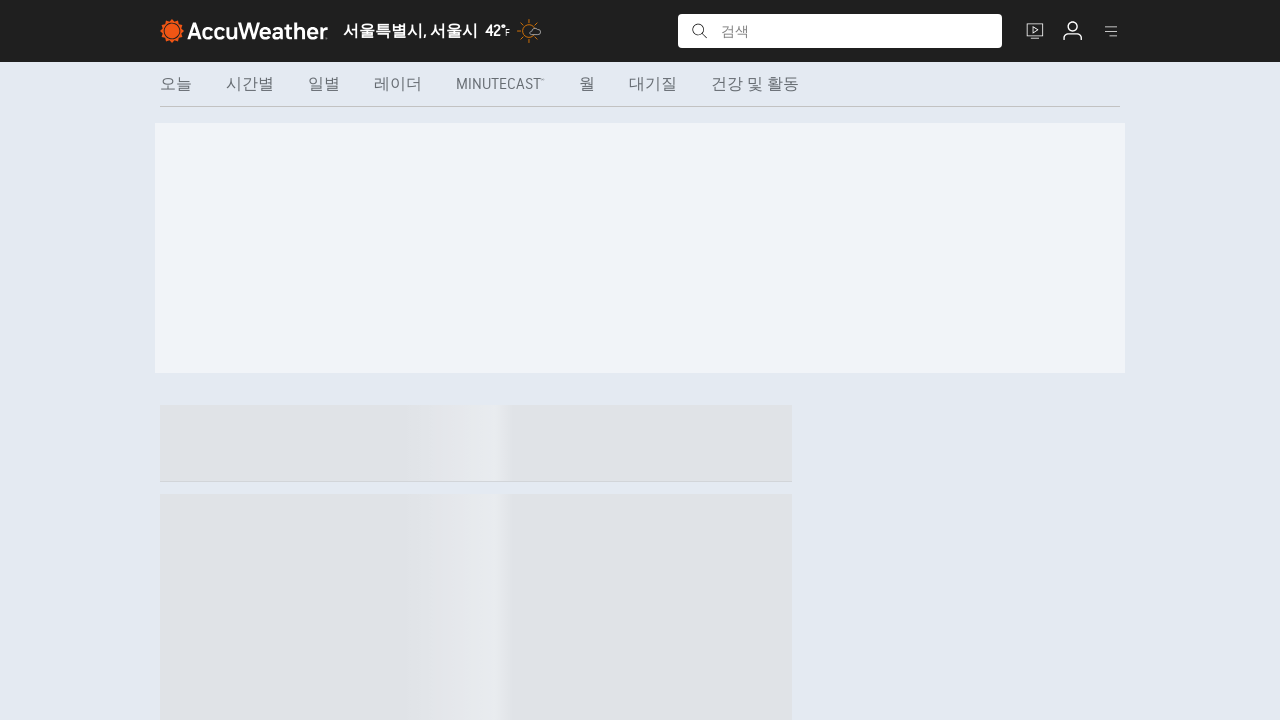

Navigated to AccuWeather forecast page for day 10
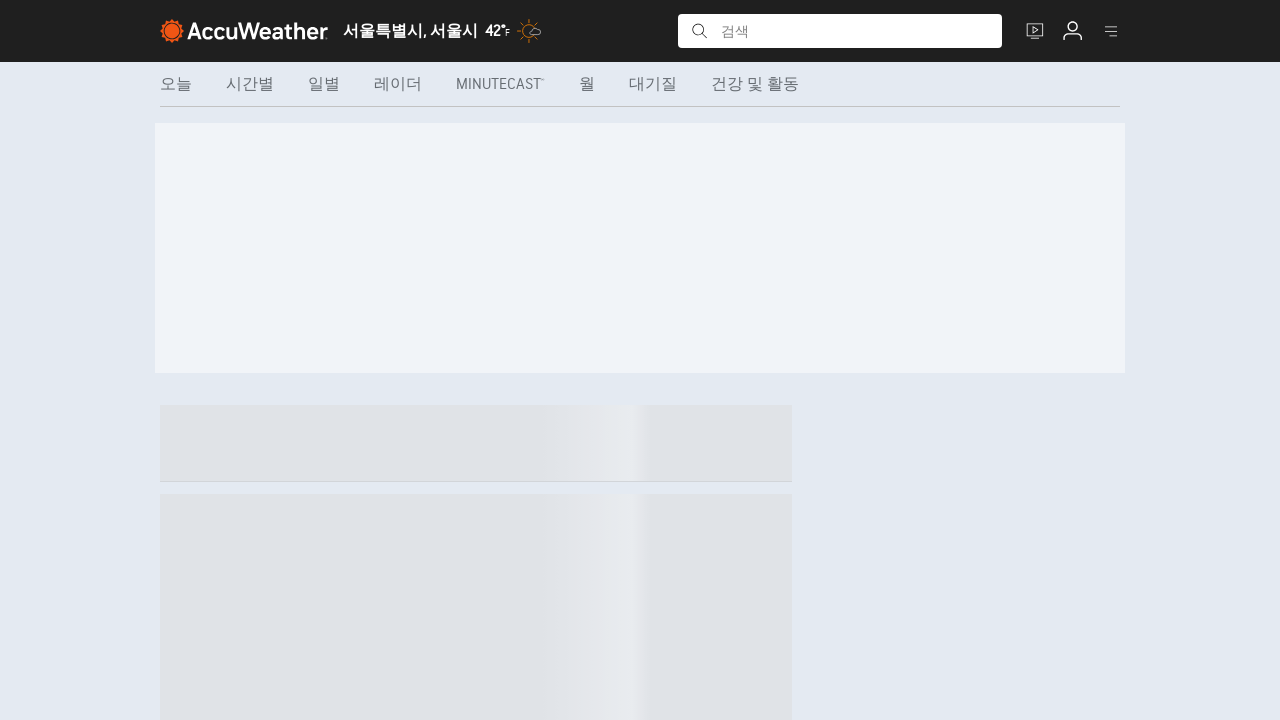

Temperature value elements loaded
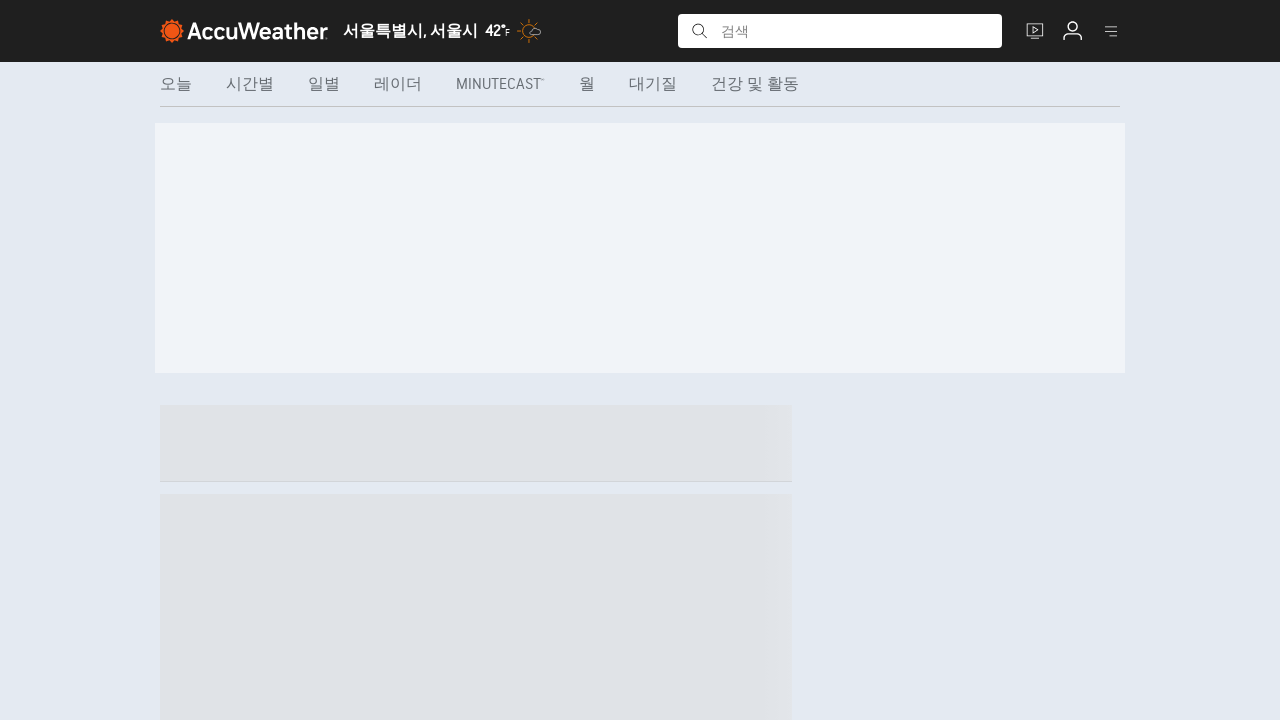

Weather phrase elements loaded
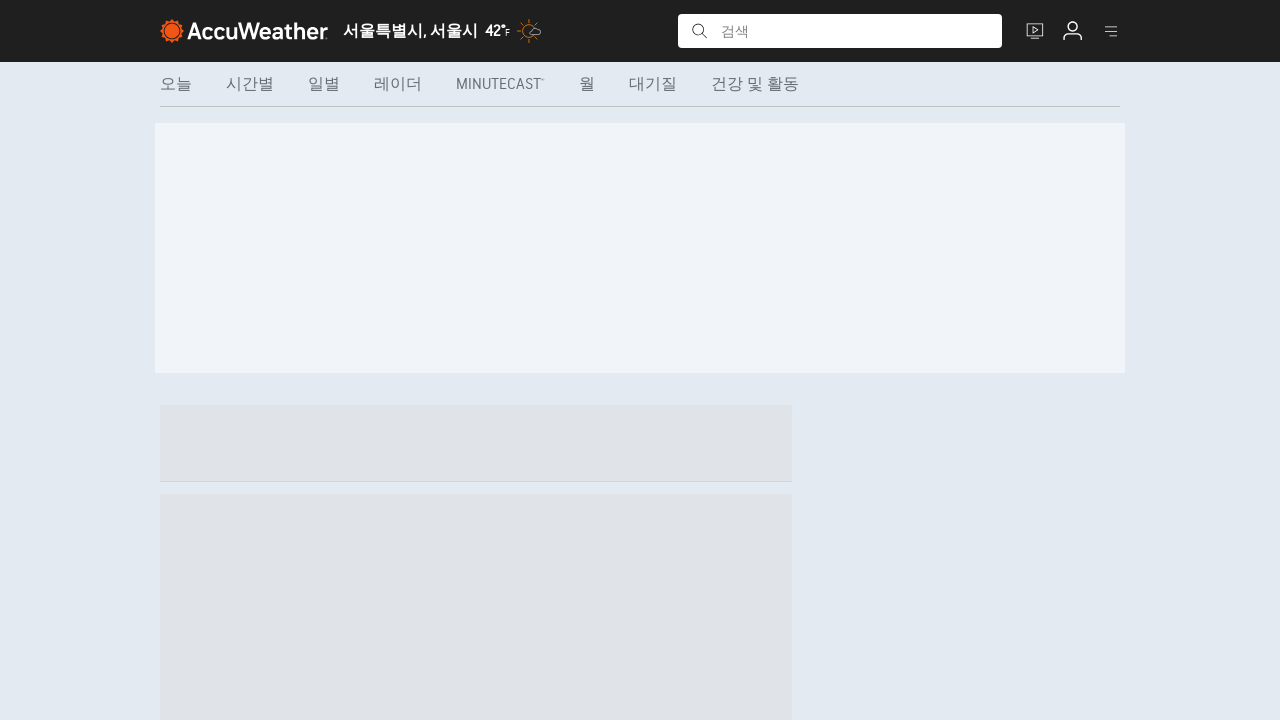

Retrieved temperature elements for day 10
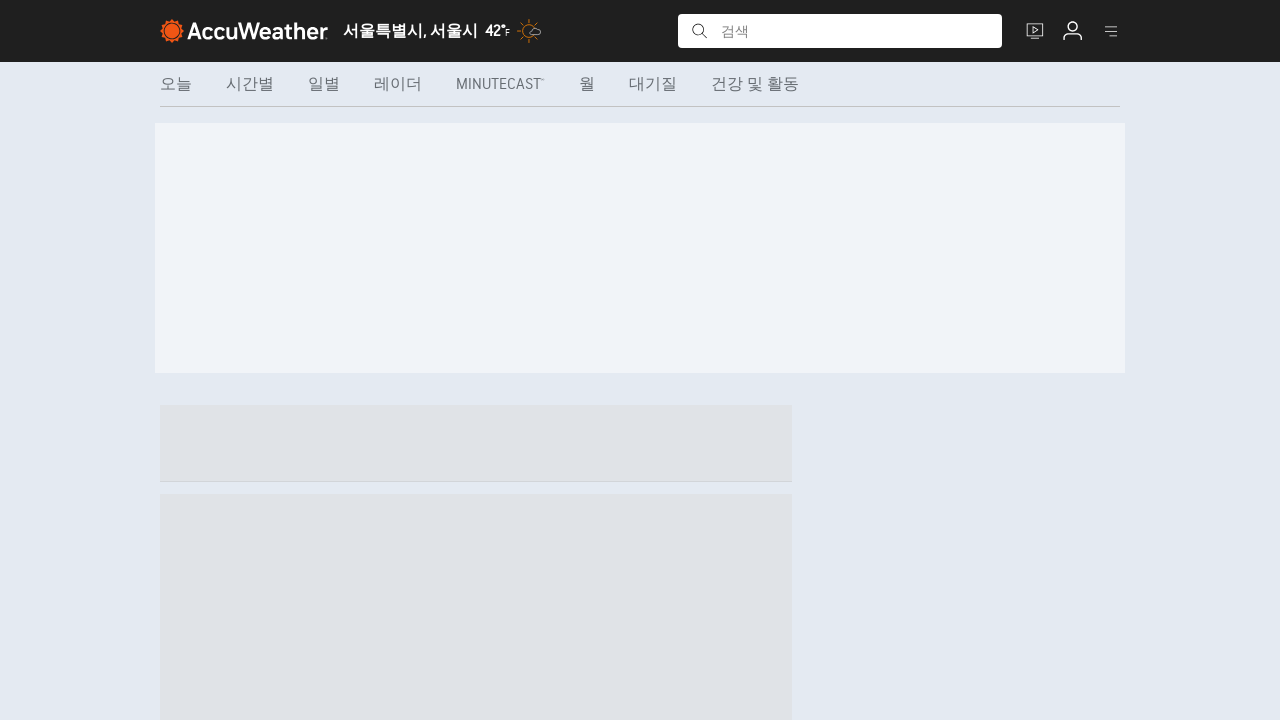

Retrieved weather phrase elements for day 10
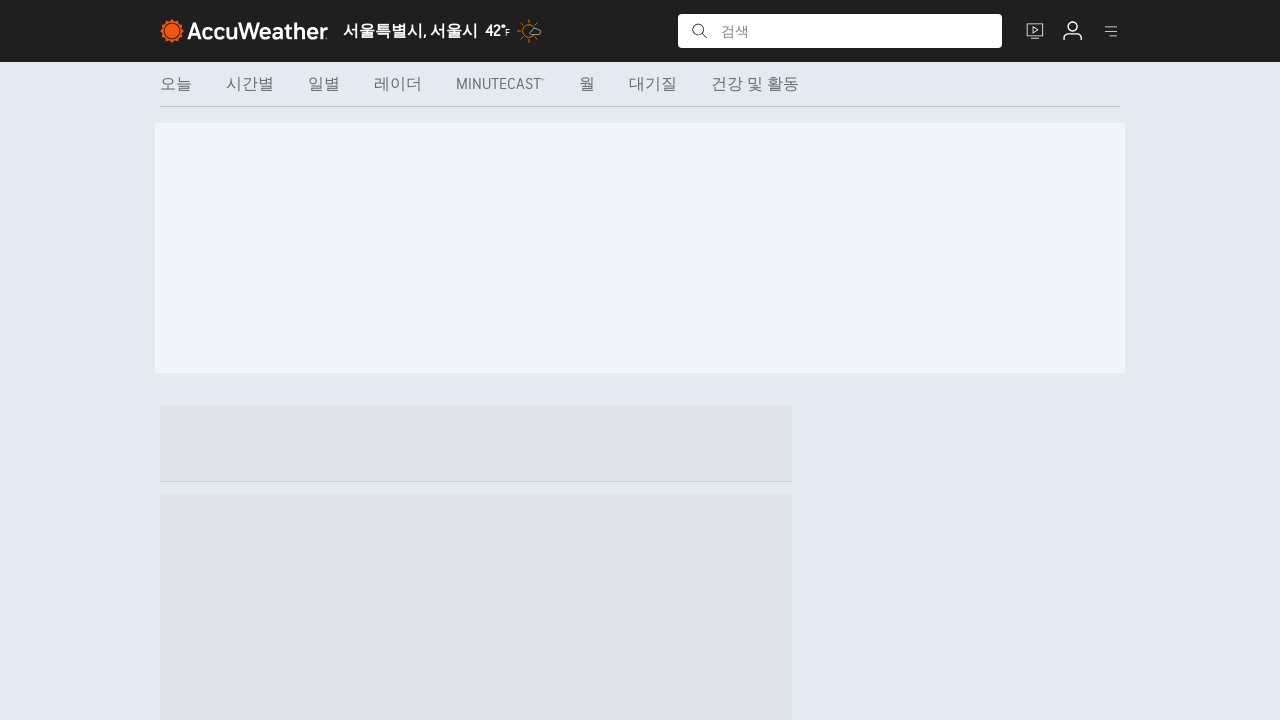

Waited 500ms before loading next forecast page
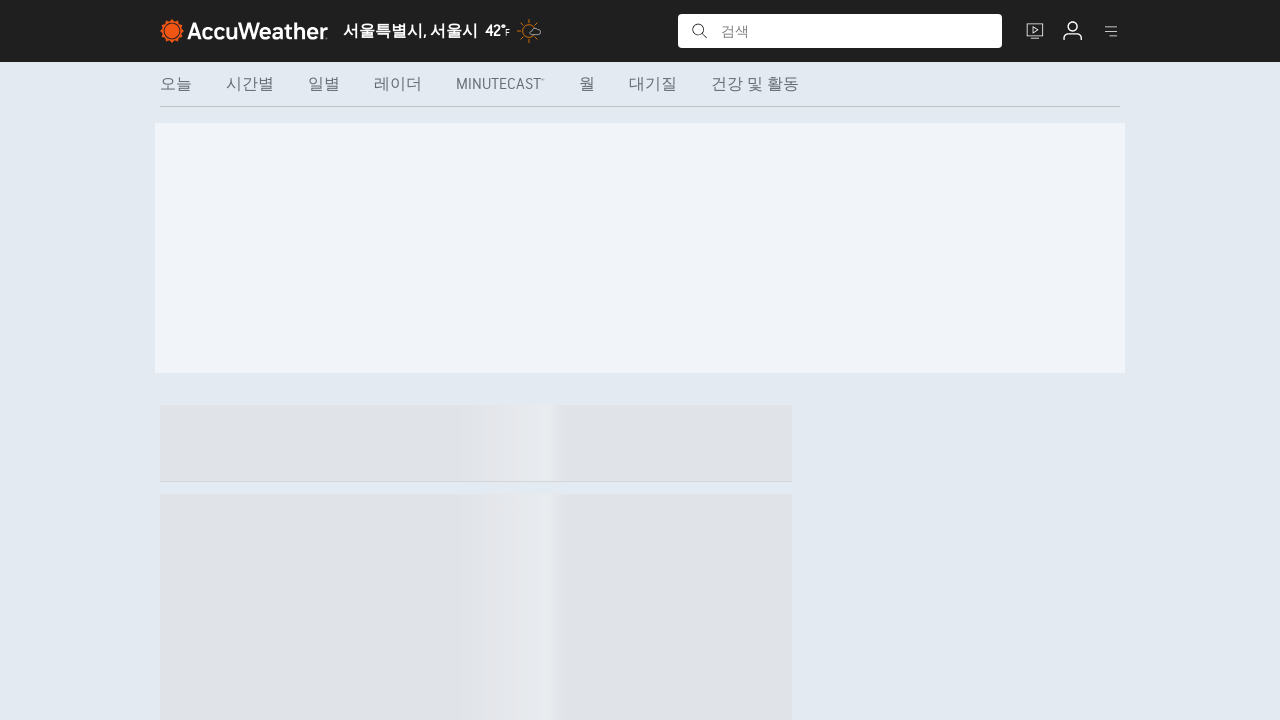

Navigated to AccuWeather forecast page for day 11
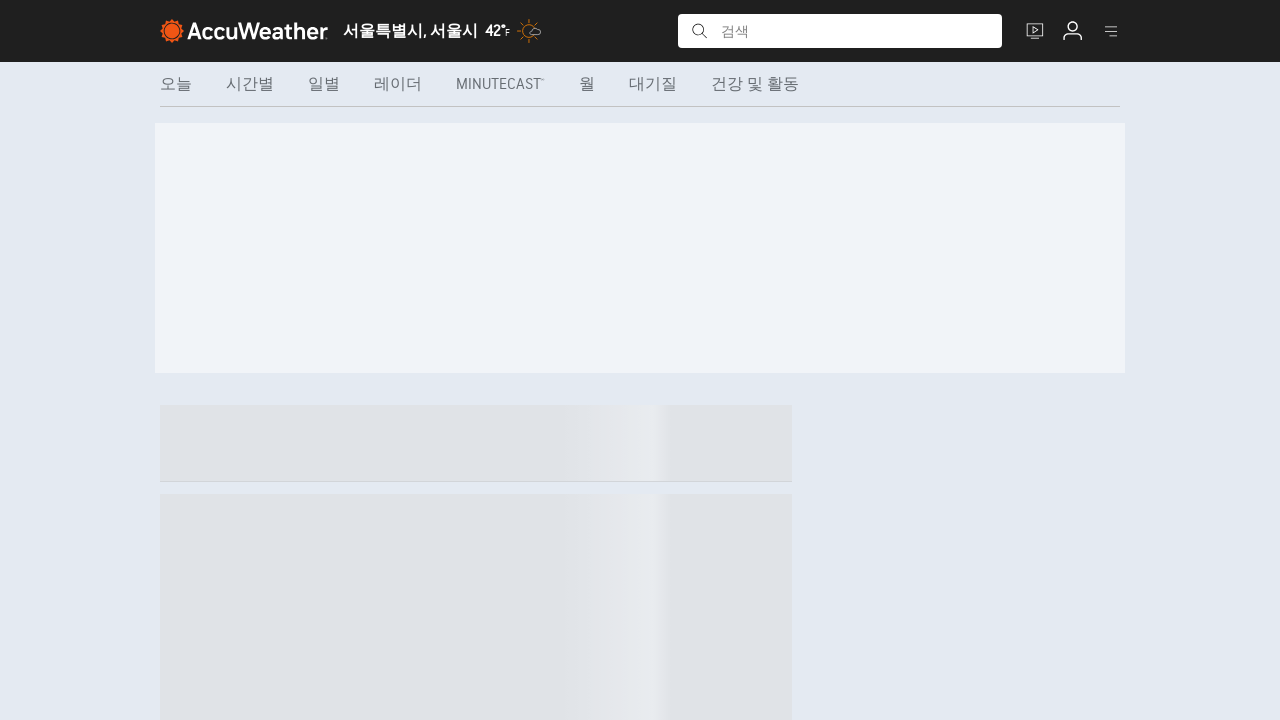

Temperature value elements loaded
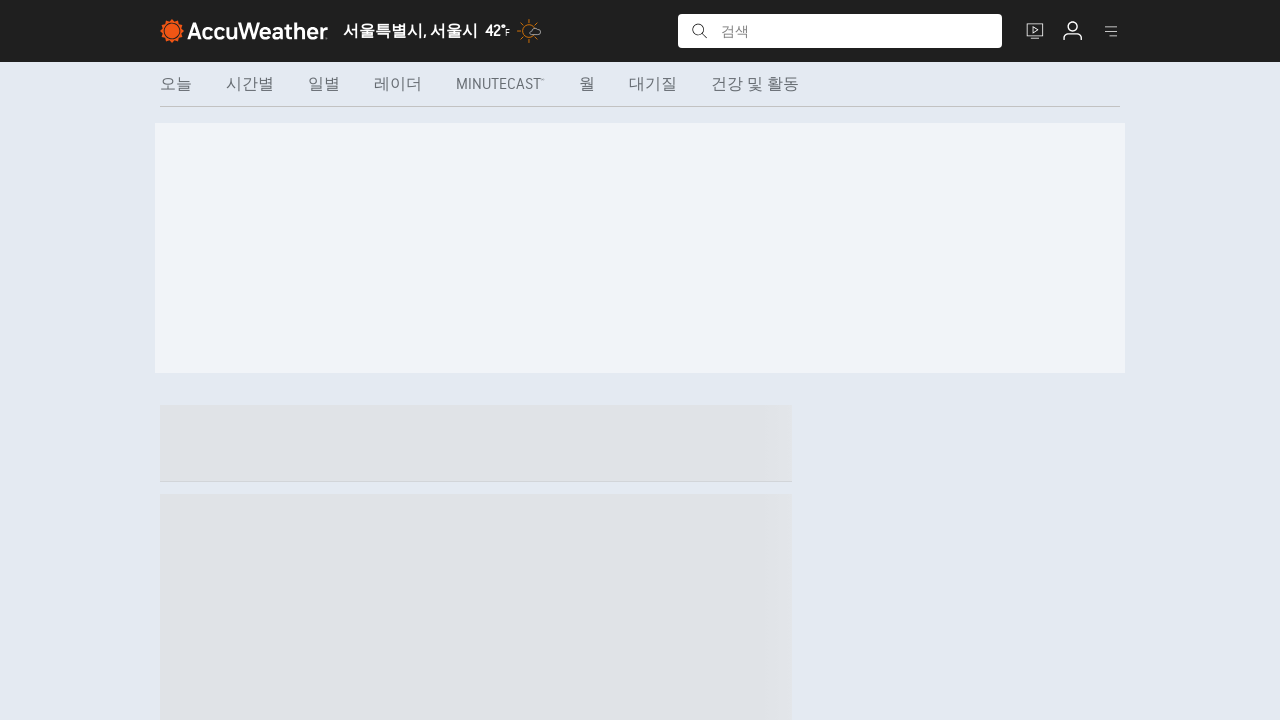

Weather phrase elements loaded
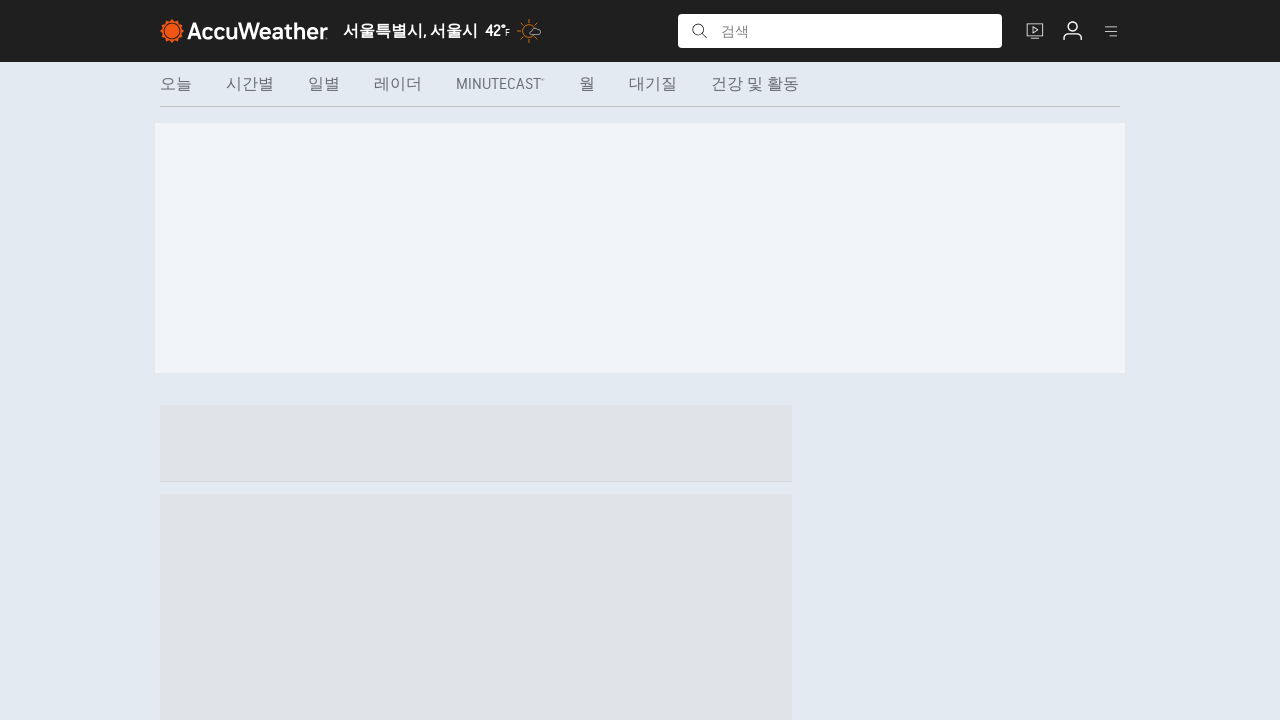

Retrieved temperature elements for day 11
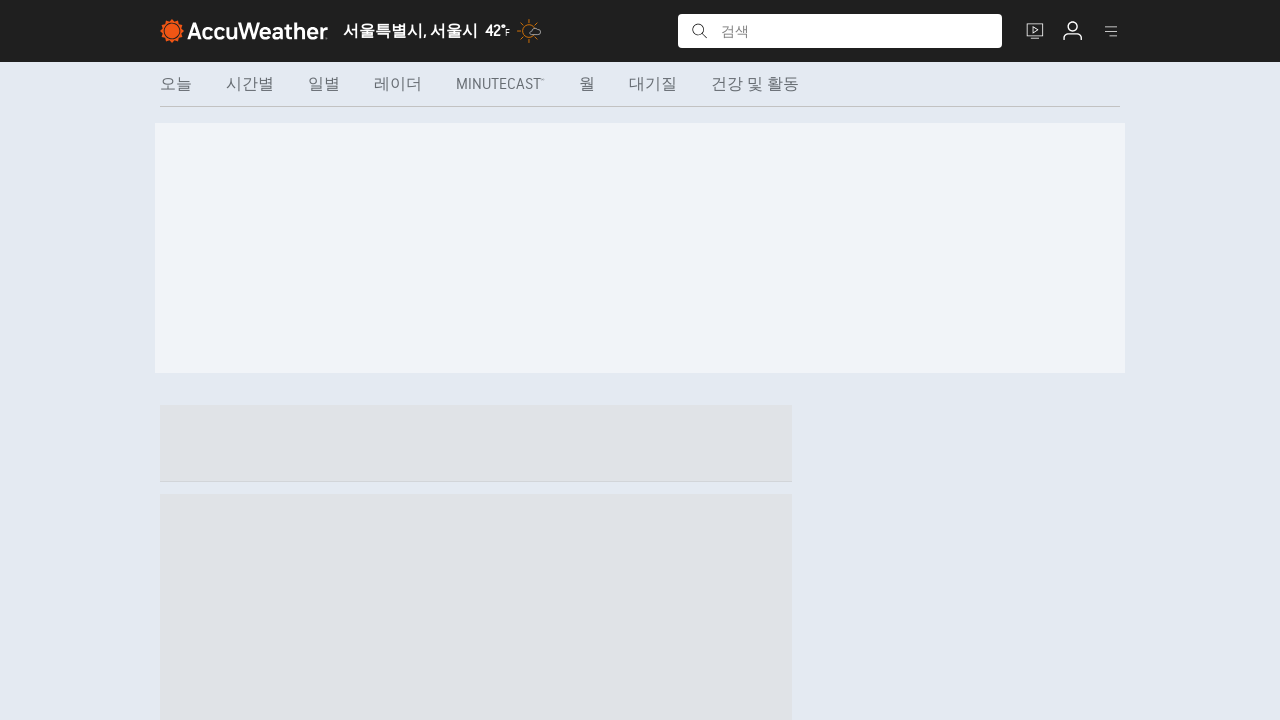

Retrieved weather phrase elements for day 11
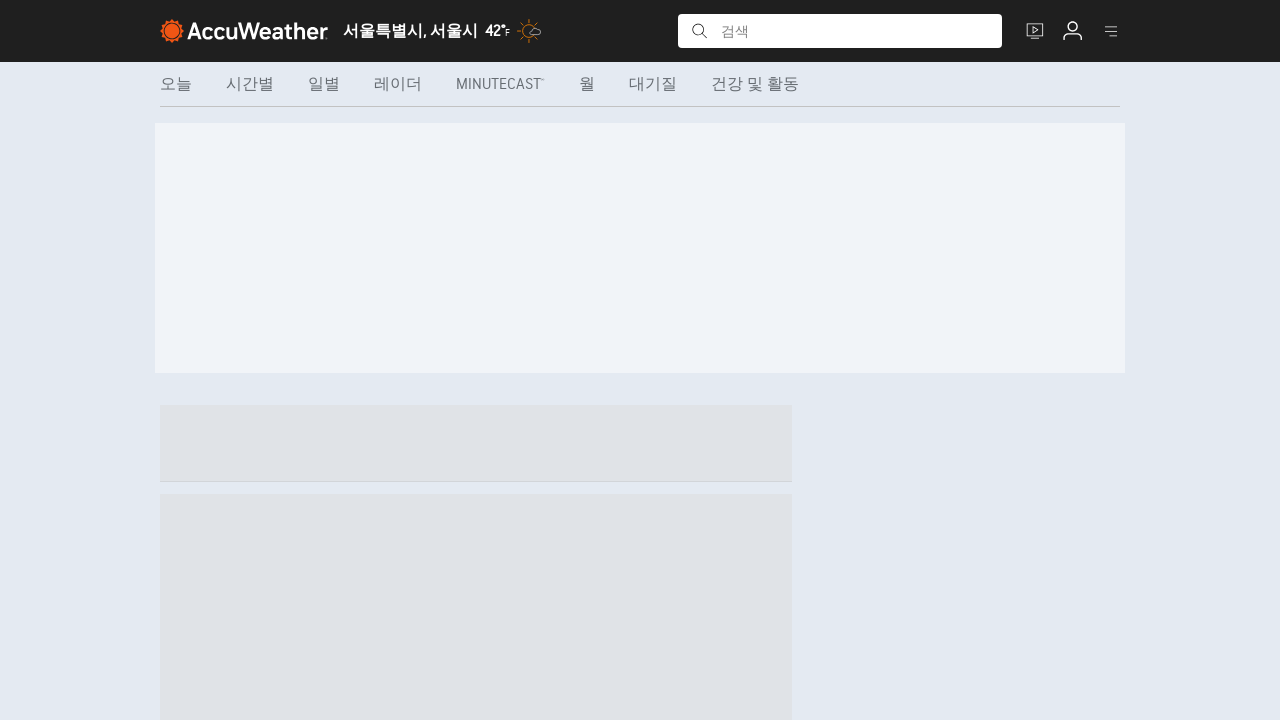

Waited 500ms before loading next forecast page
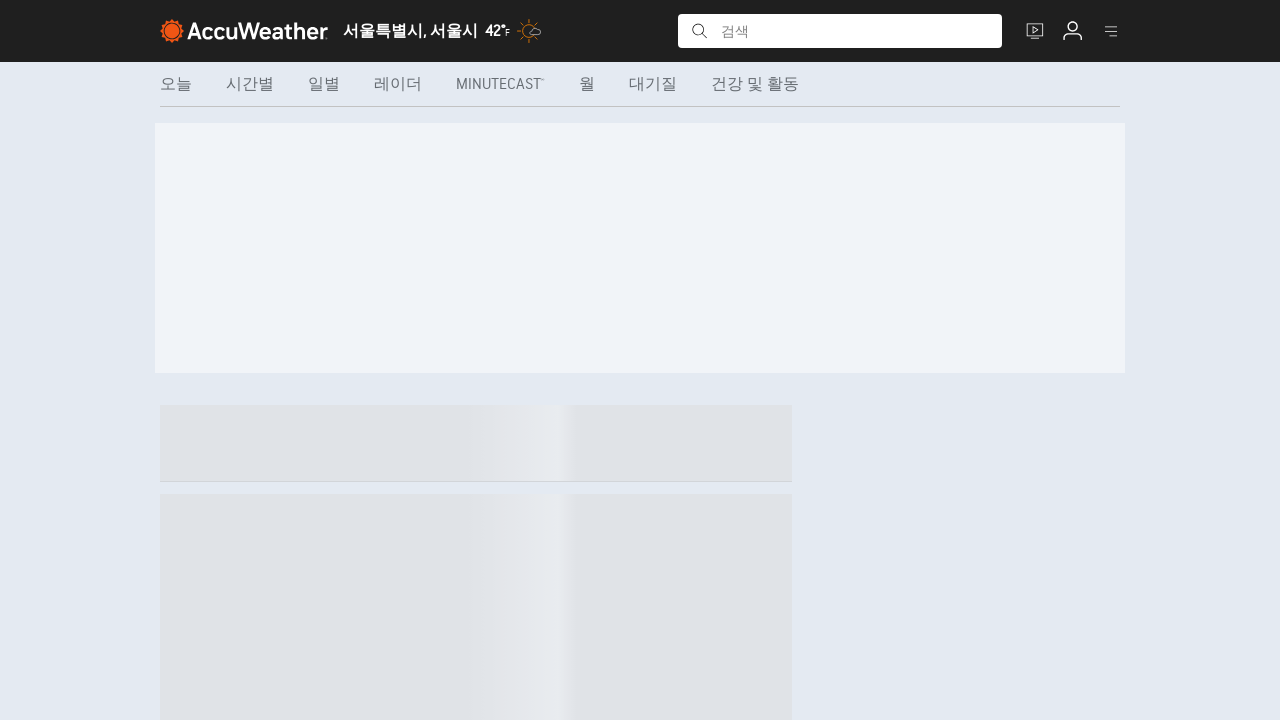

Navigated to AccuWeather forecast page for day 12
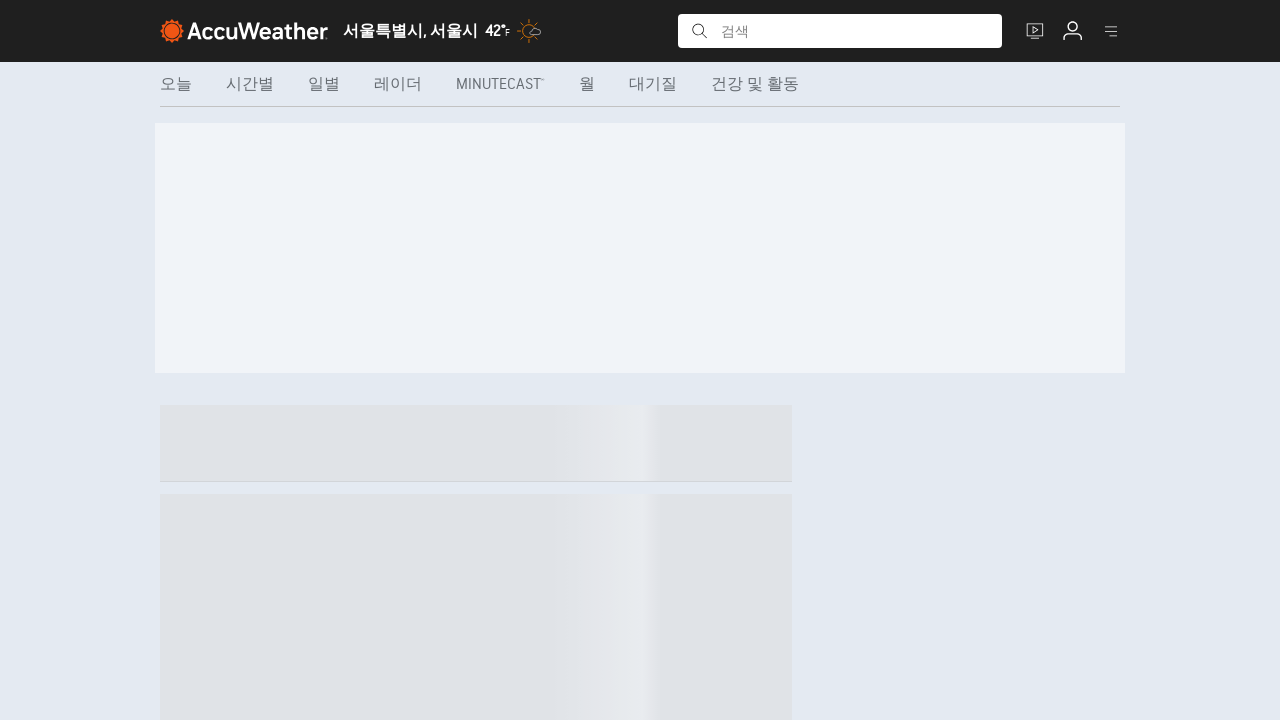

Temperature value elements loaded
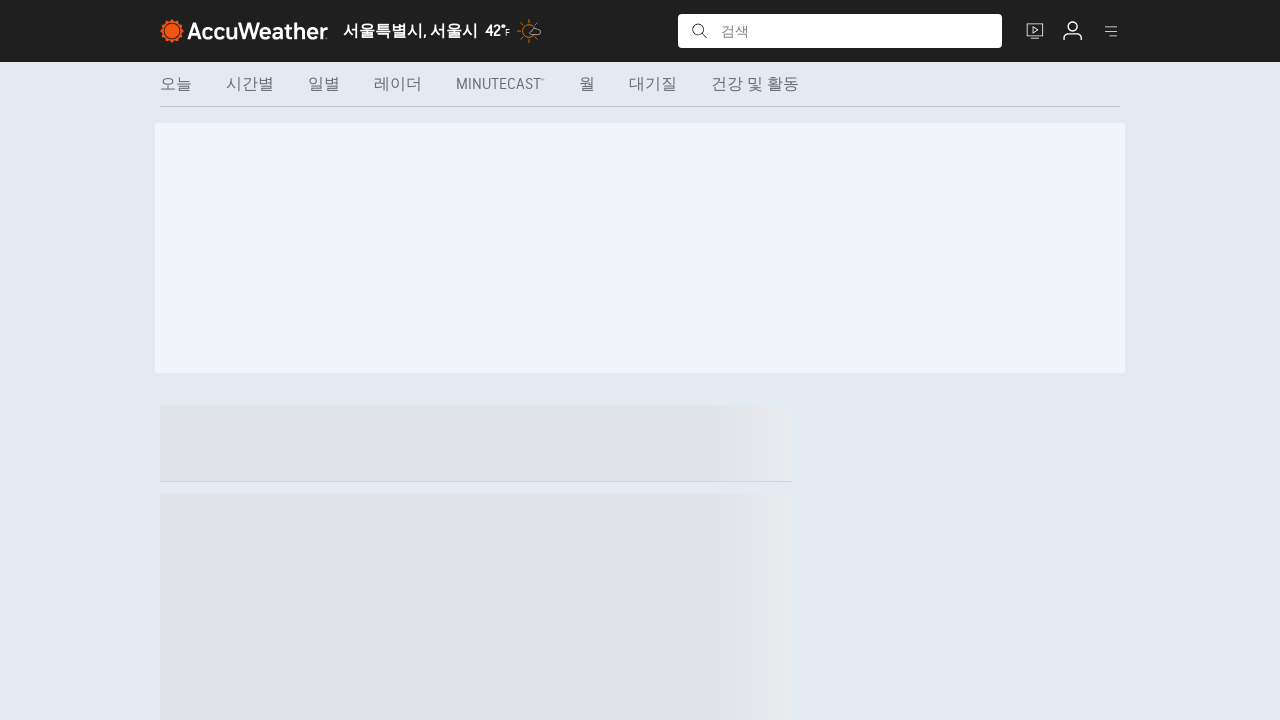

Weather phrase elements loaded
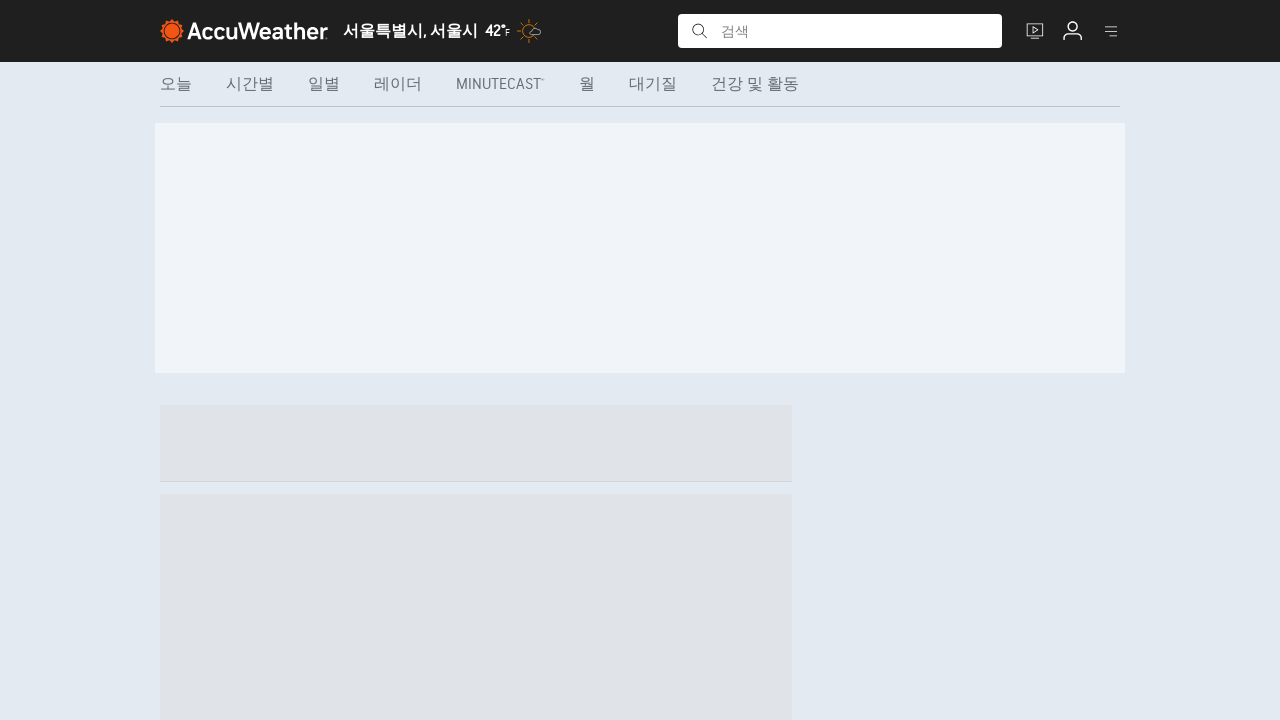

Retrieved temperature elements for day 12
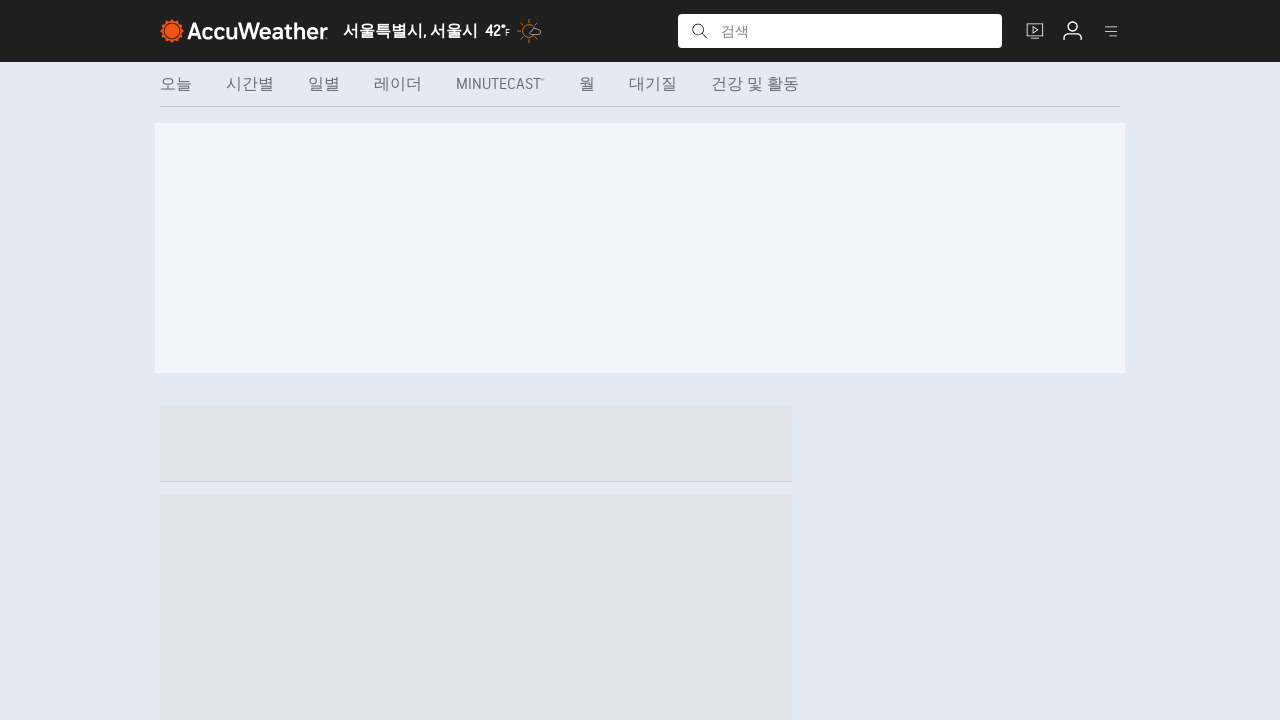

Retrieved weather phrase elements for day 12
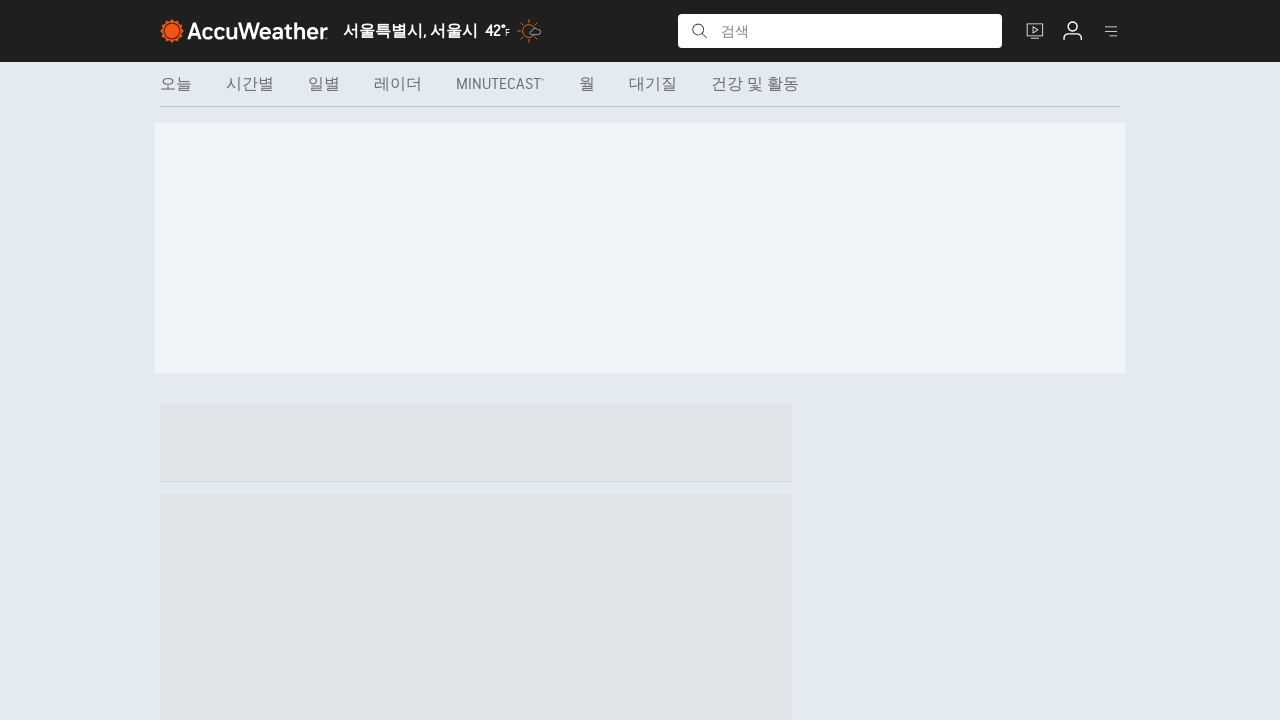

Waited 500ms before loading next forecast page
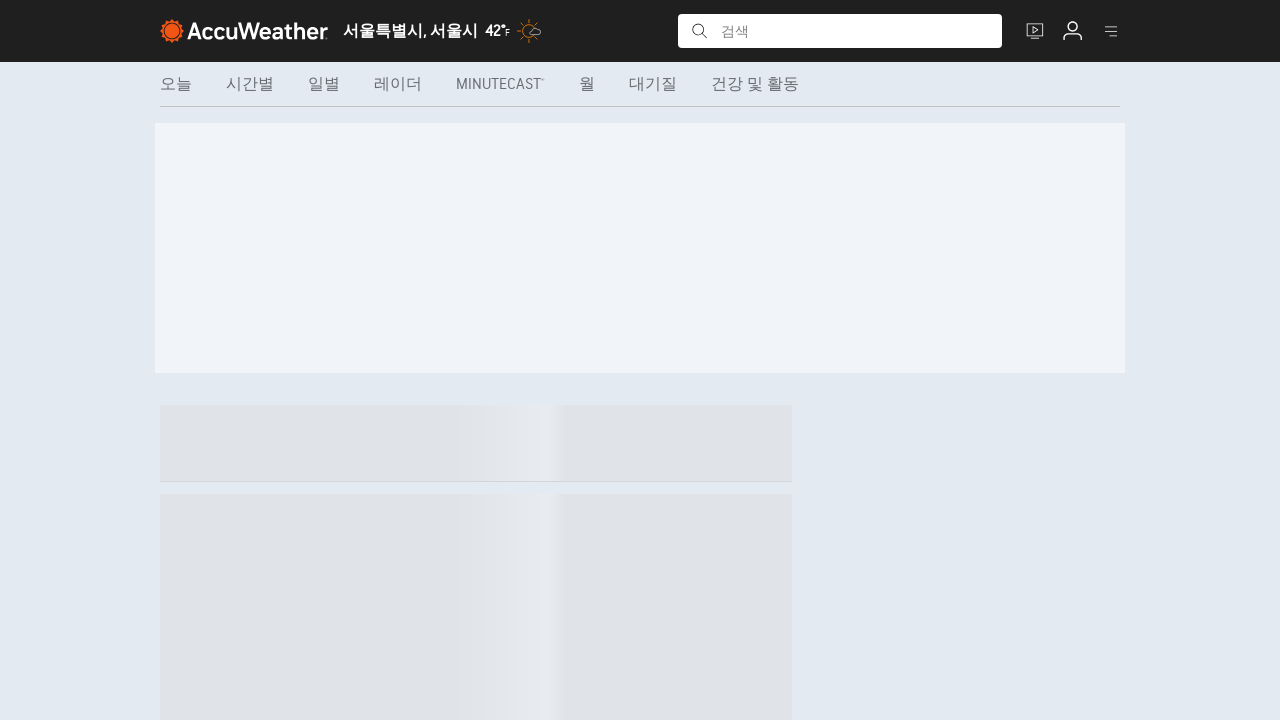

Navigated to AccuWeather forecast page for day 13
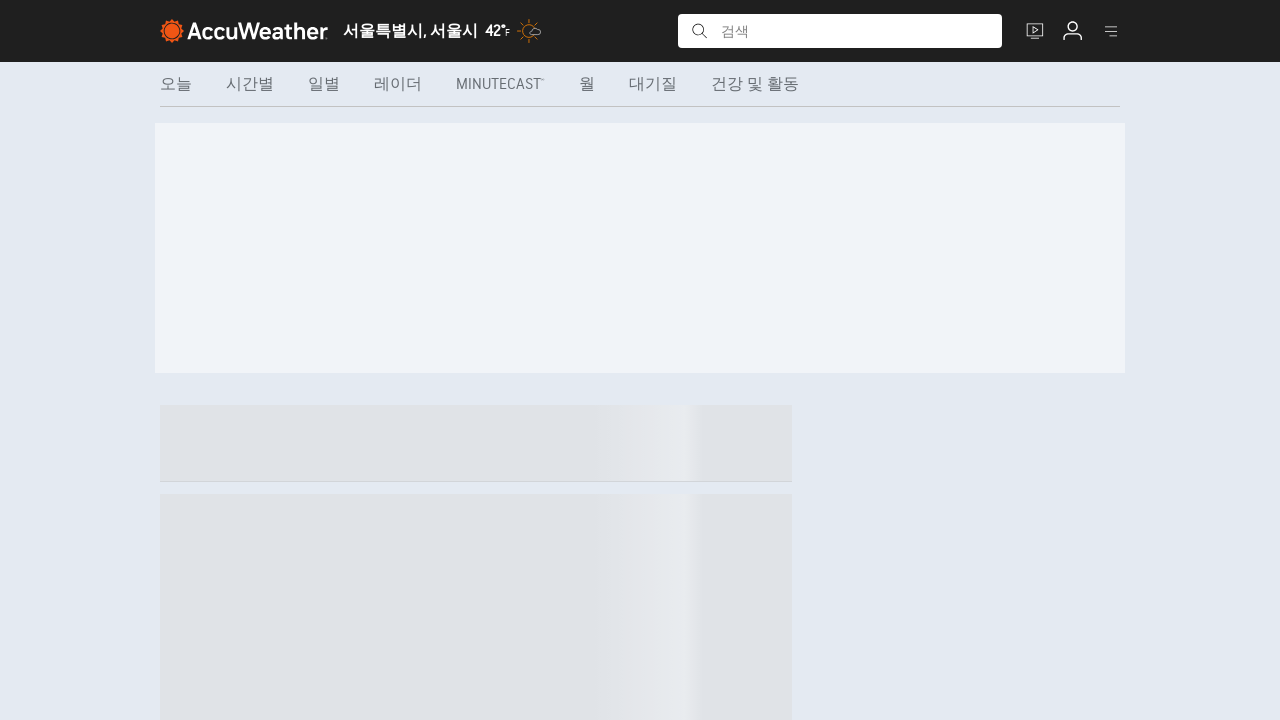

Temperature value elements loaded
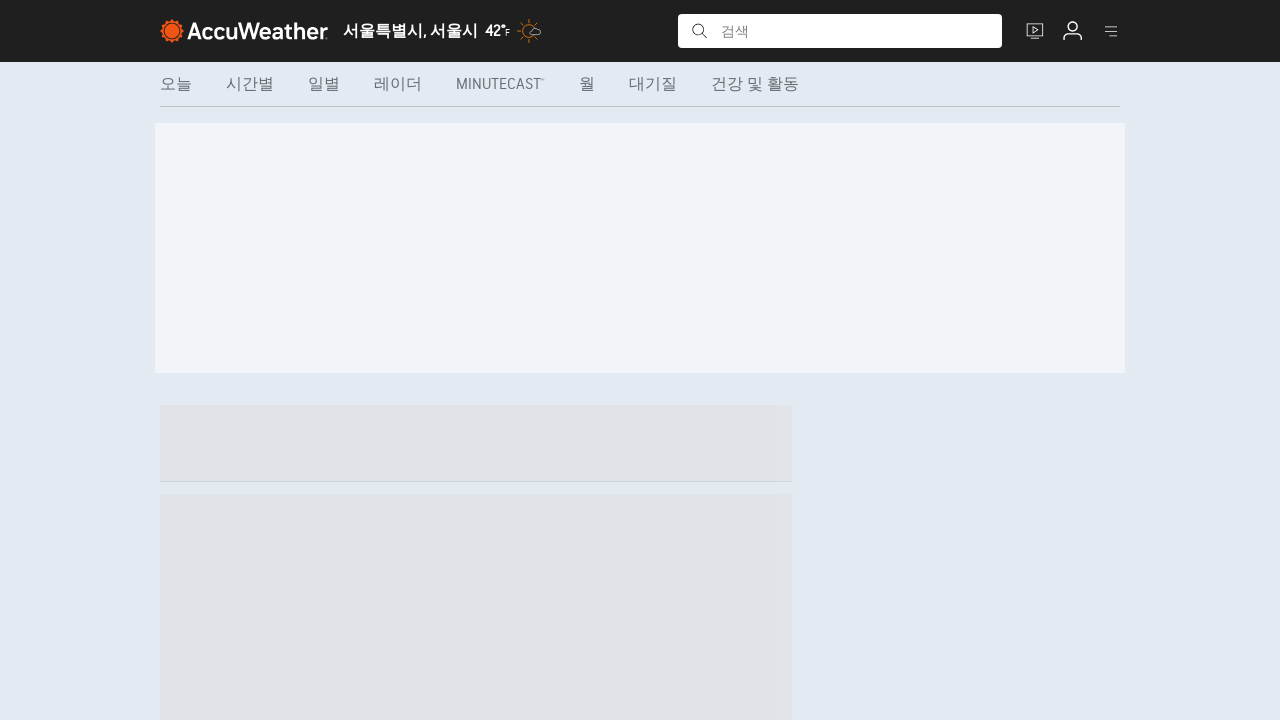

Weather phrase elements loaded
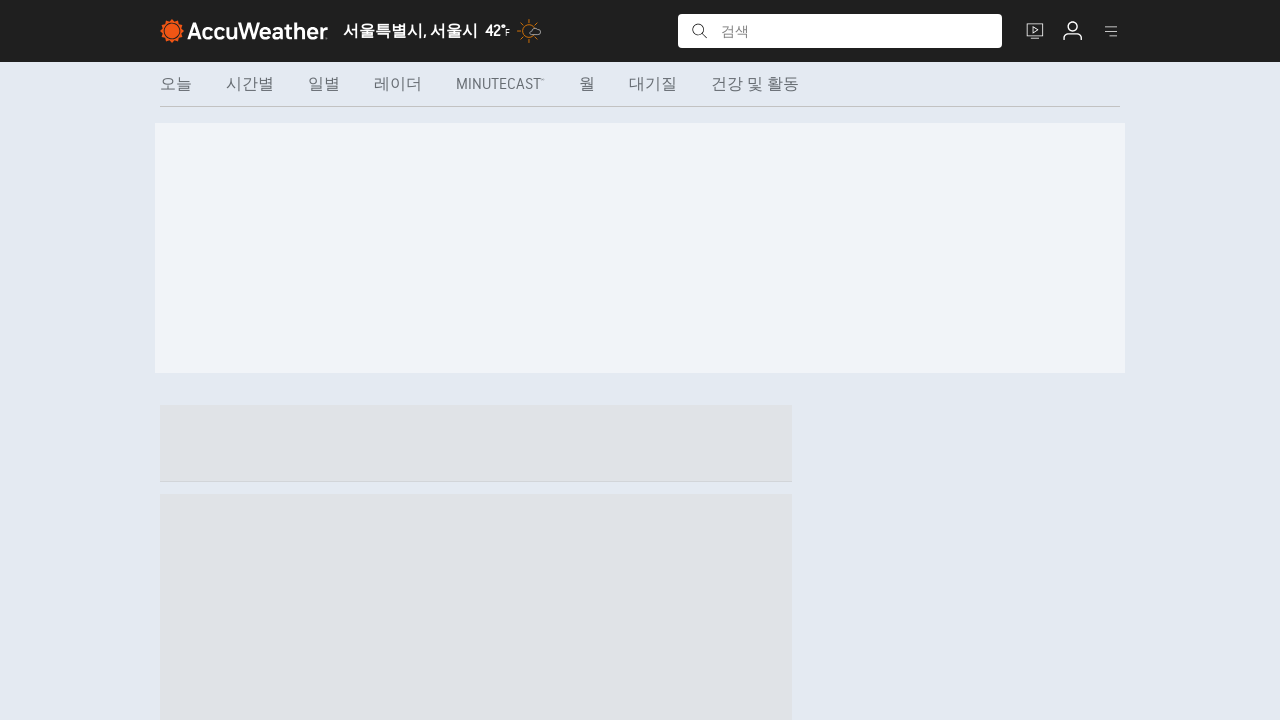

Retrieved temperature elements for day 13
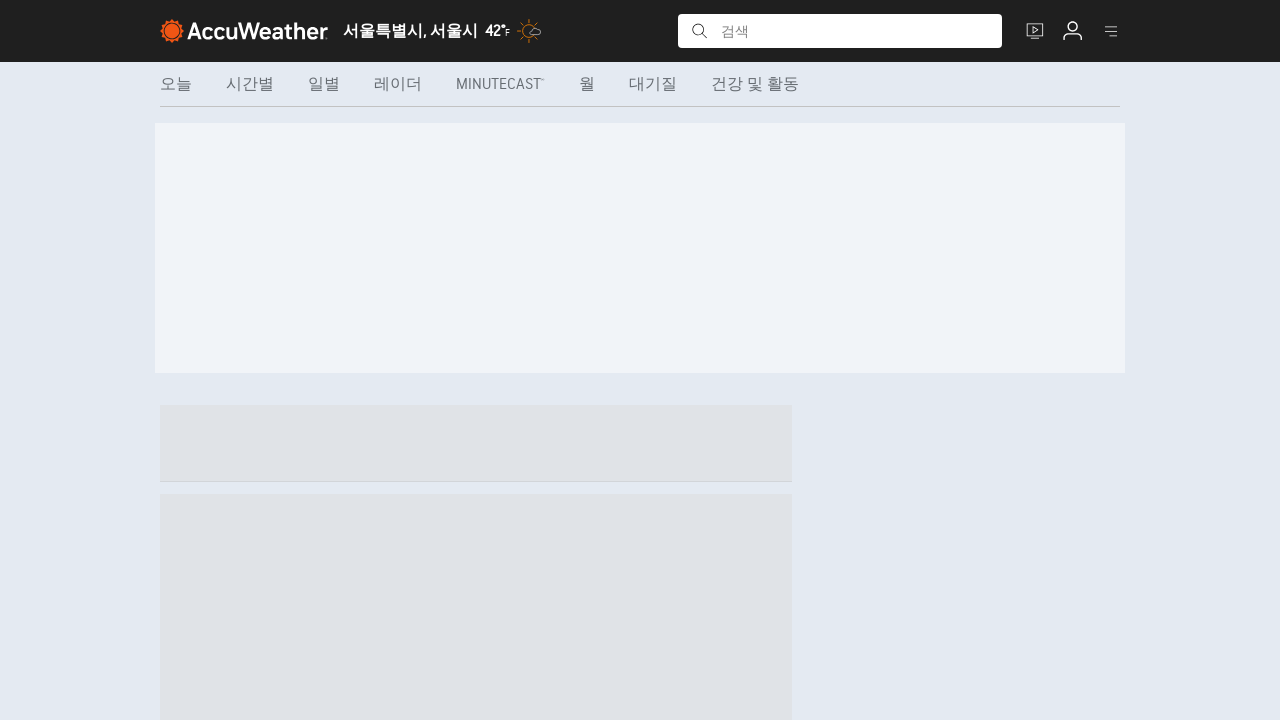

Retrieved weather phrase elements for day 13
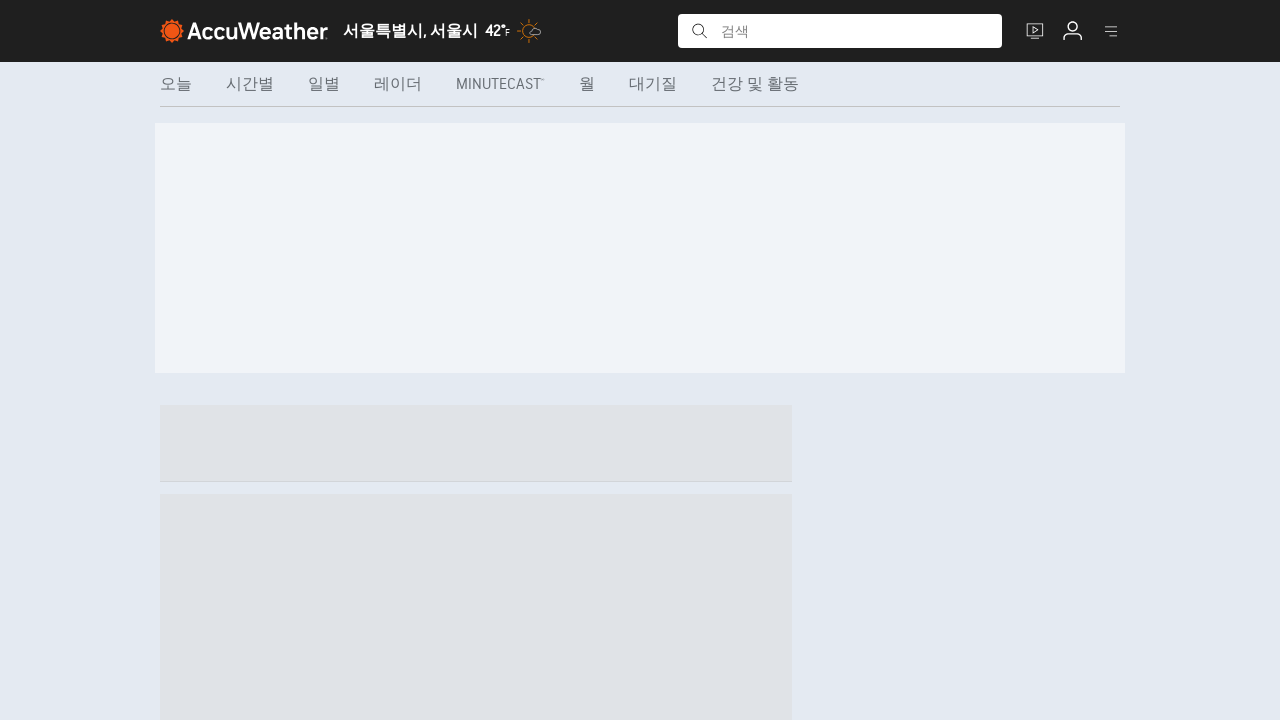

Waited 500ms before loading next forecast page
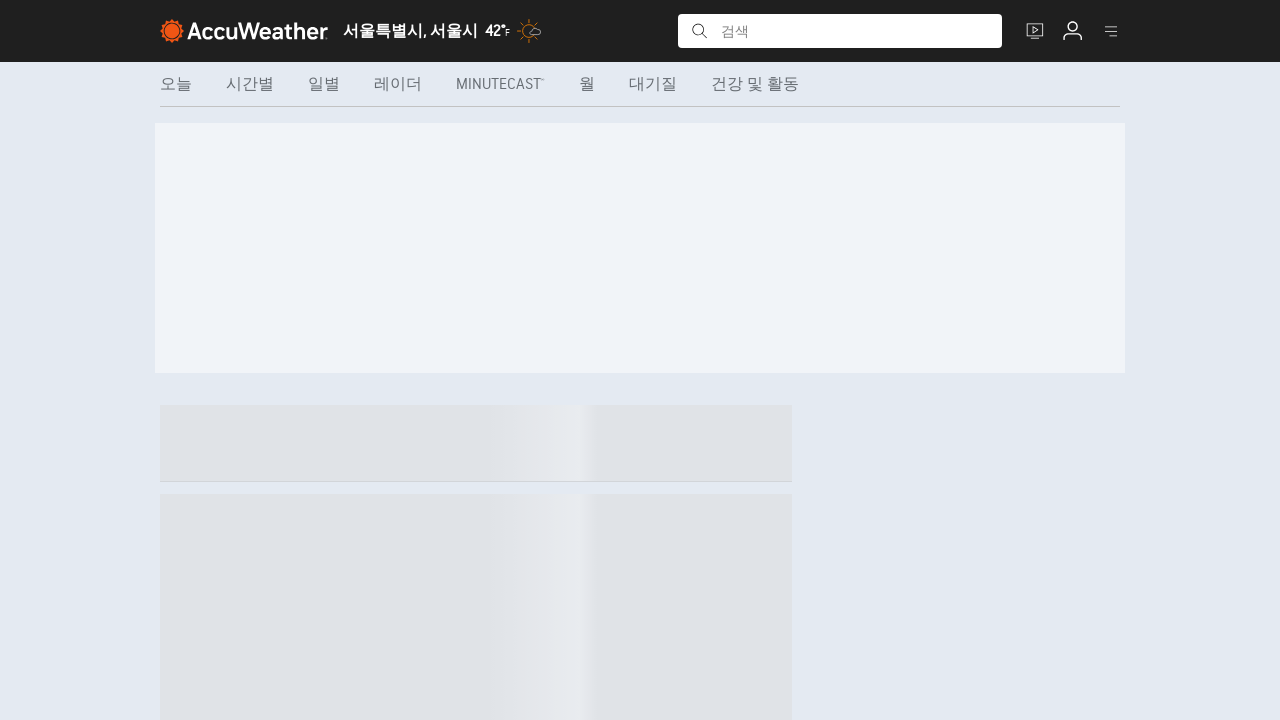

Navigated to AccuWeather forecast page for day 14
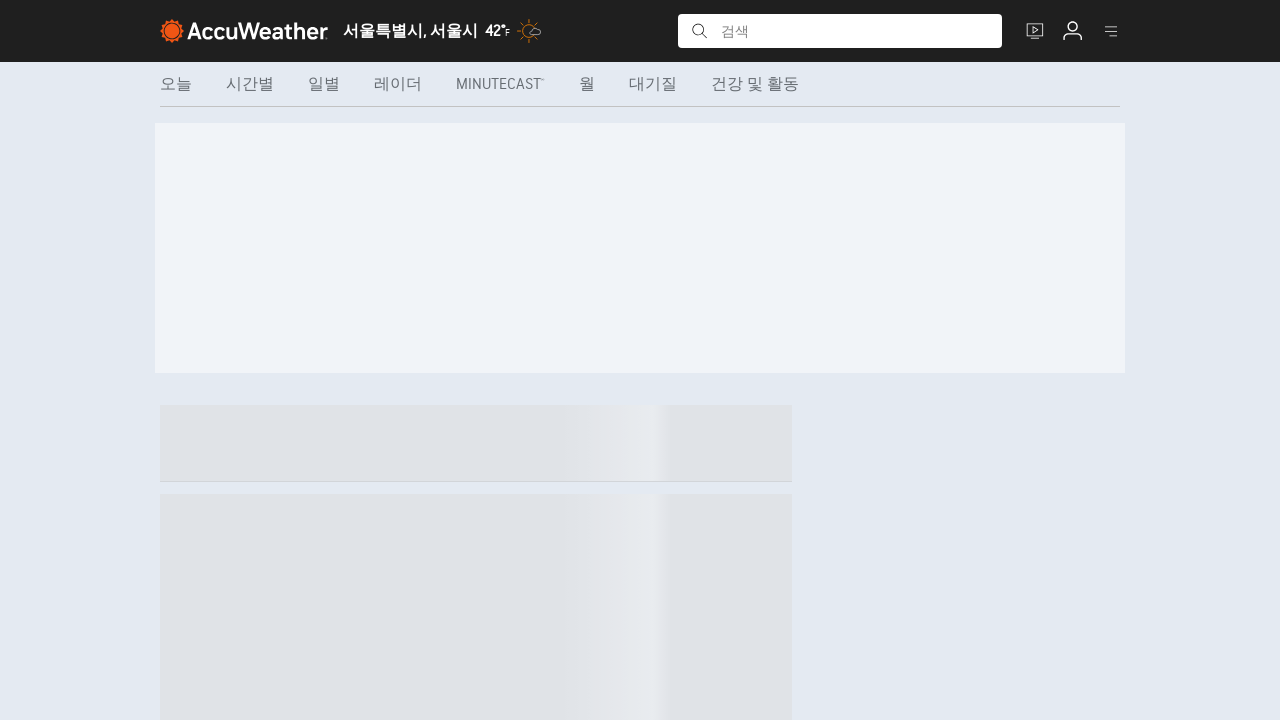

Temperature value elements loaded
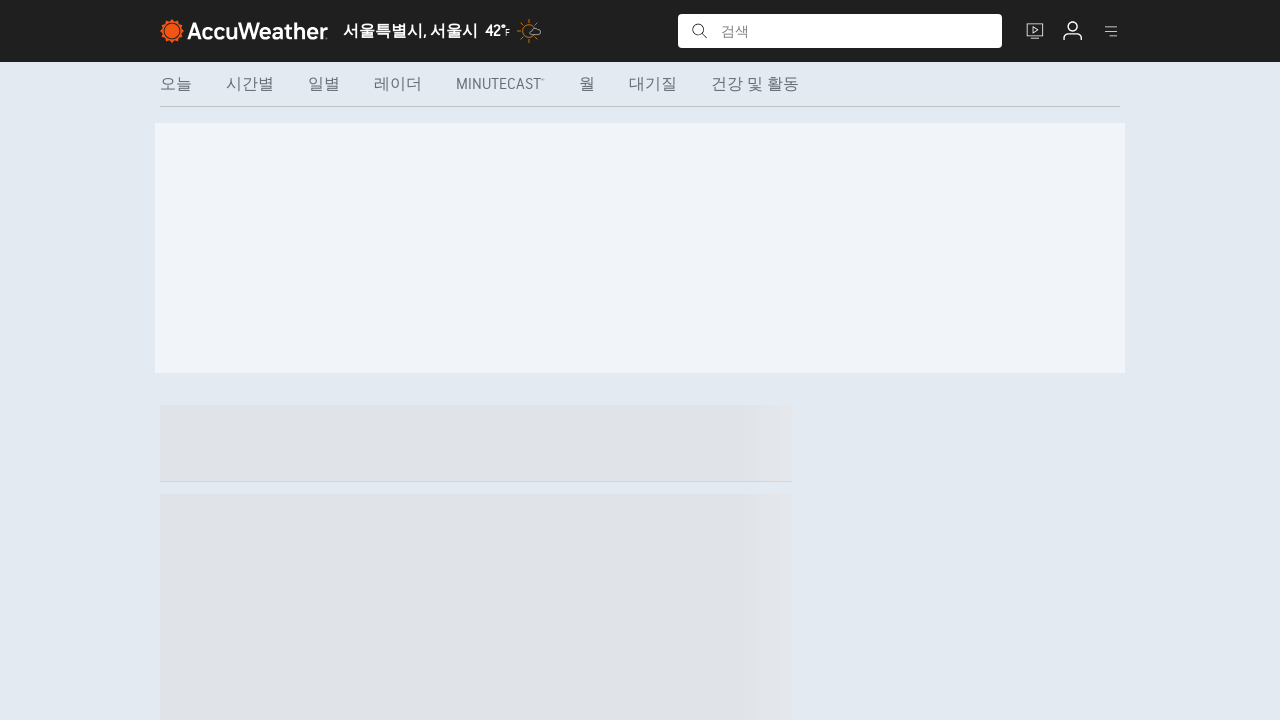

Weather phrase elements loaded
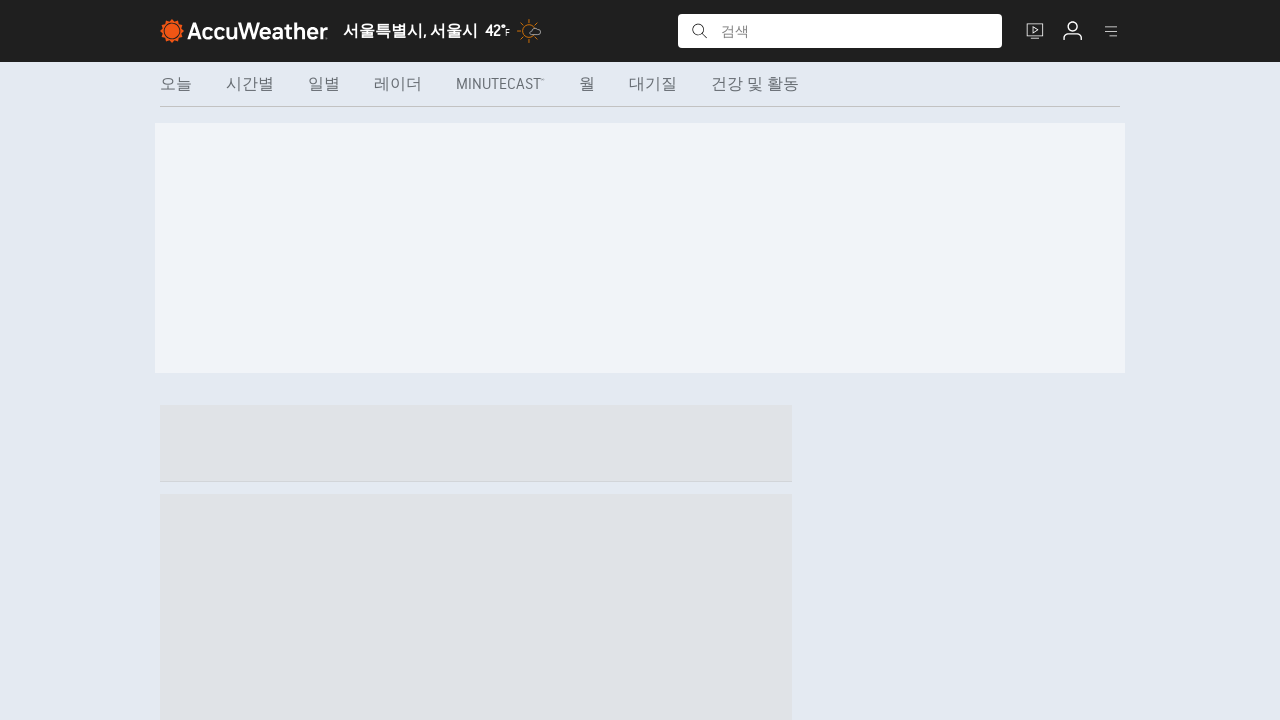

Retrieved temperature elements for day 14
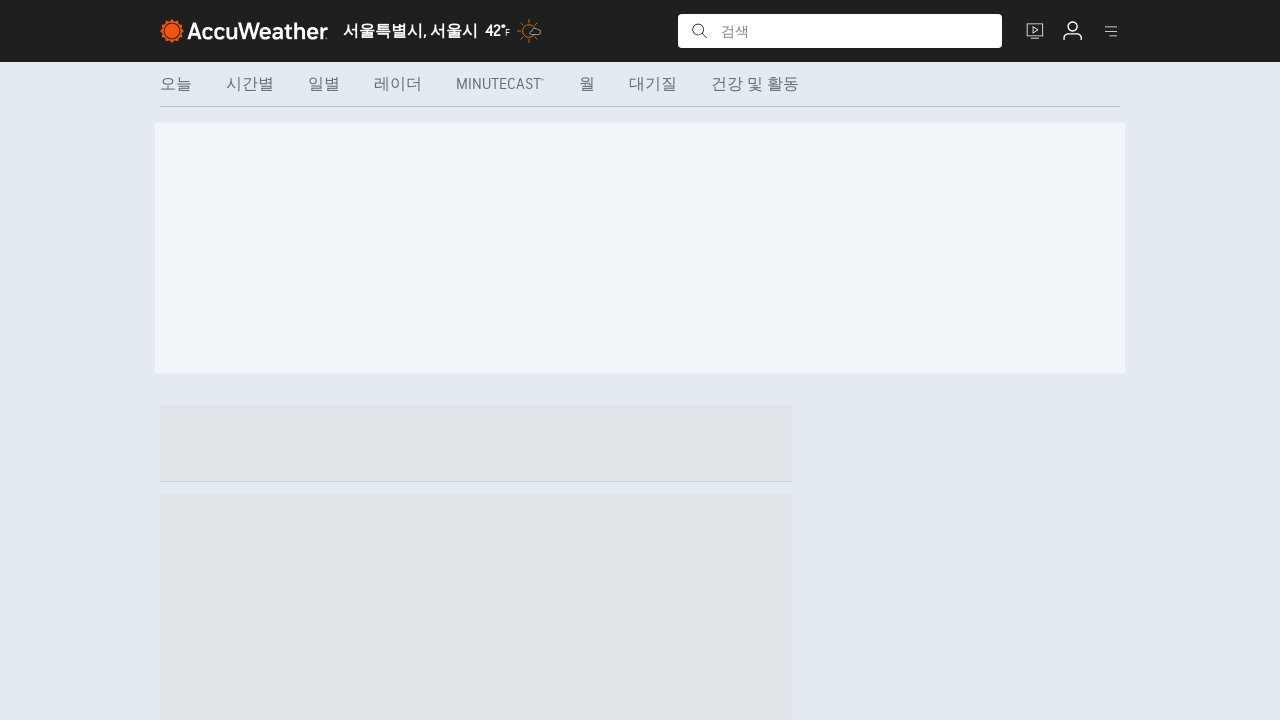

Retrieved weather phrase elements for day 14
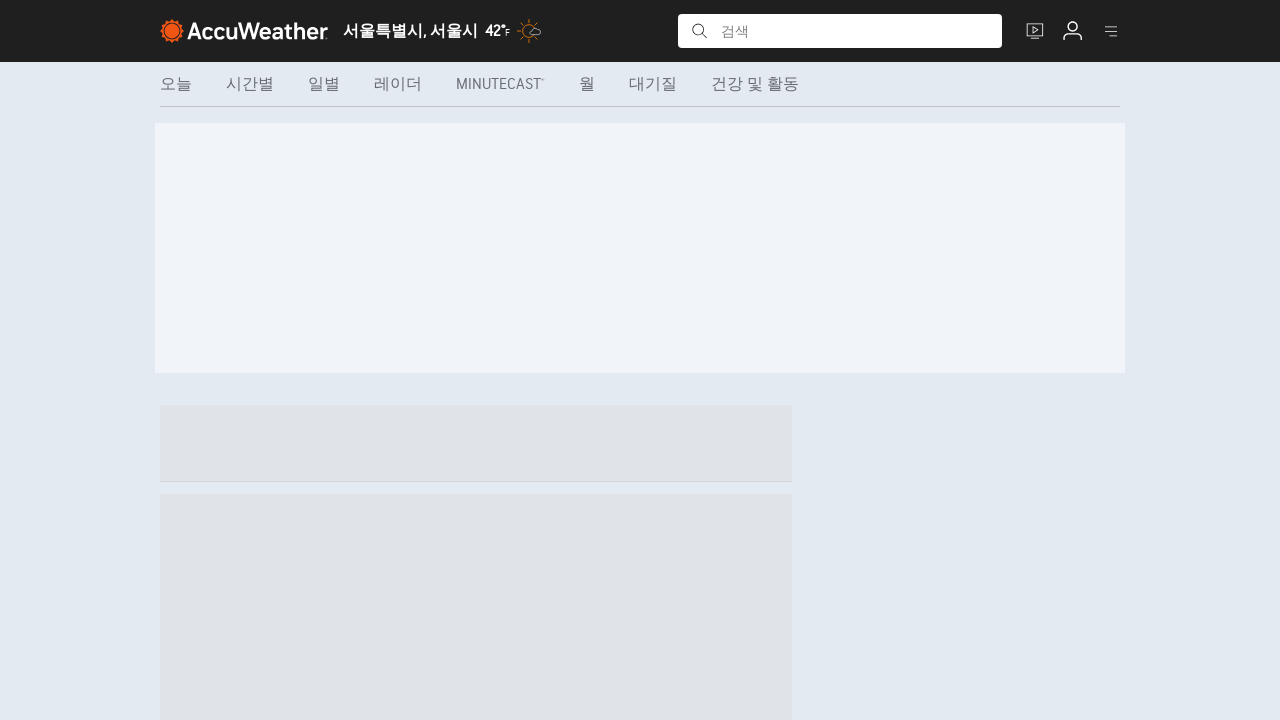

Waited 500ms before loading next forecast page
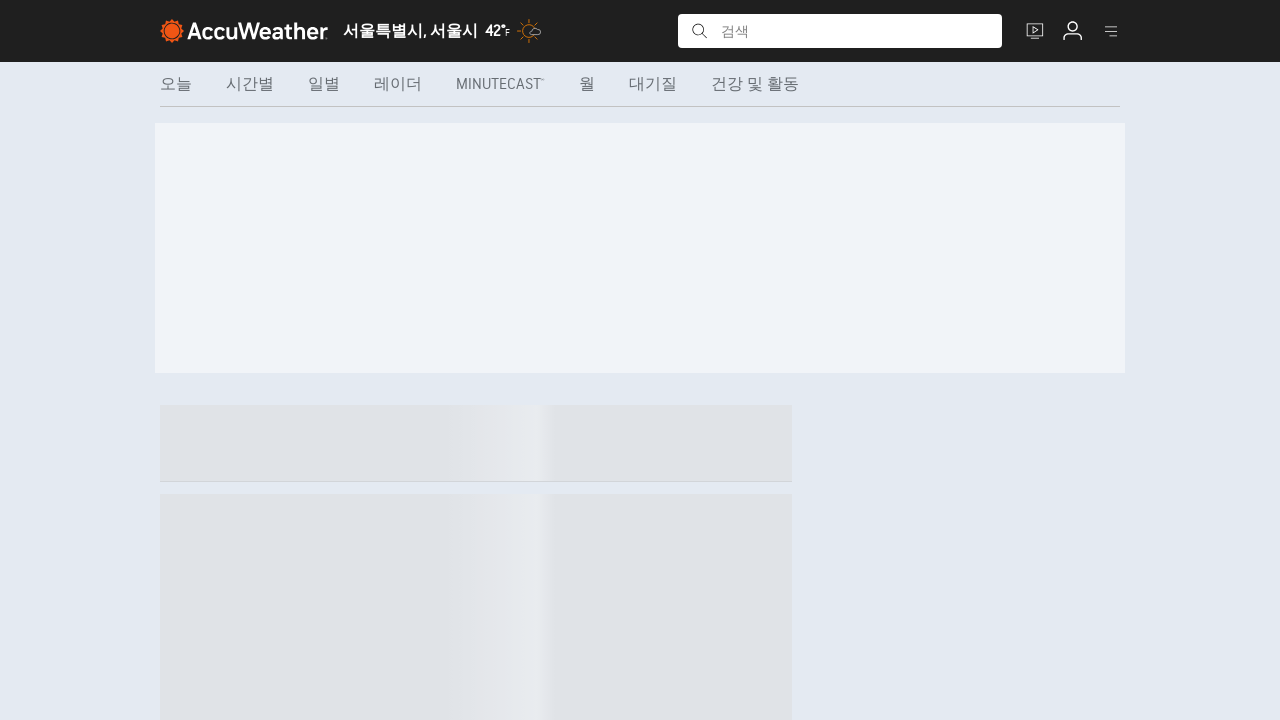

Navigated to AccuWeather forecast page for day 15
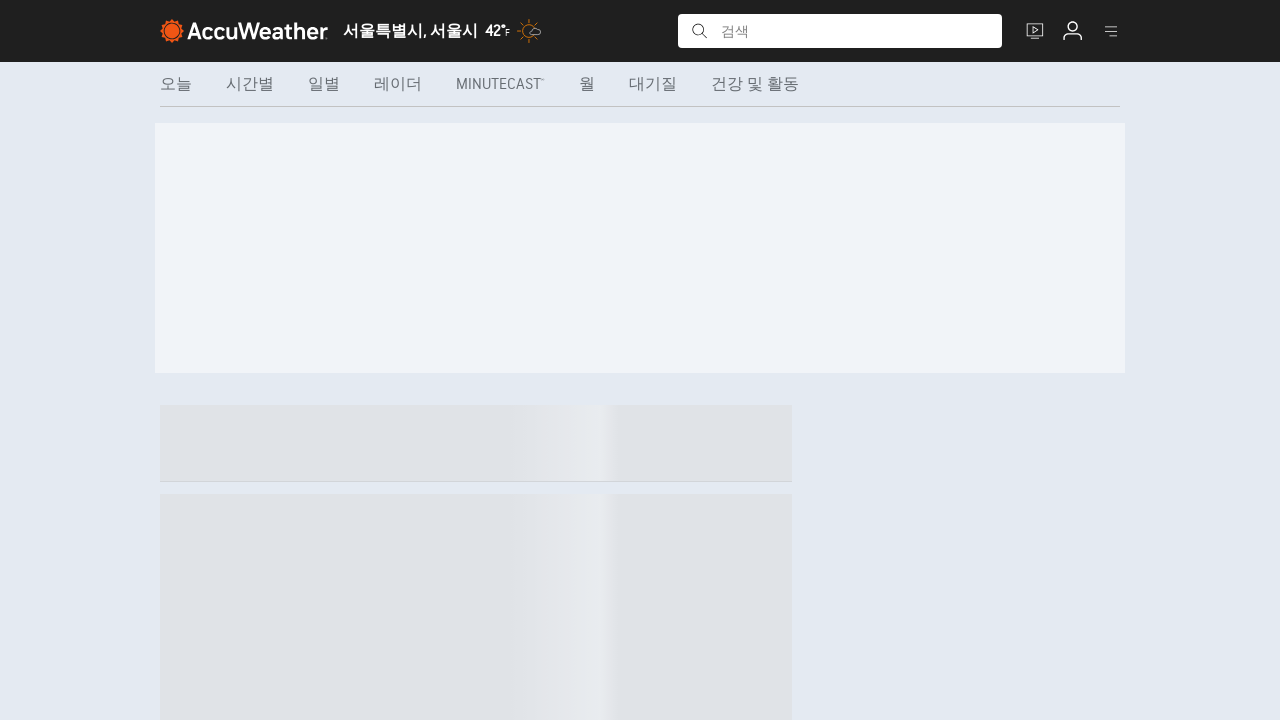

Temperature value elements loaded
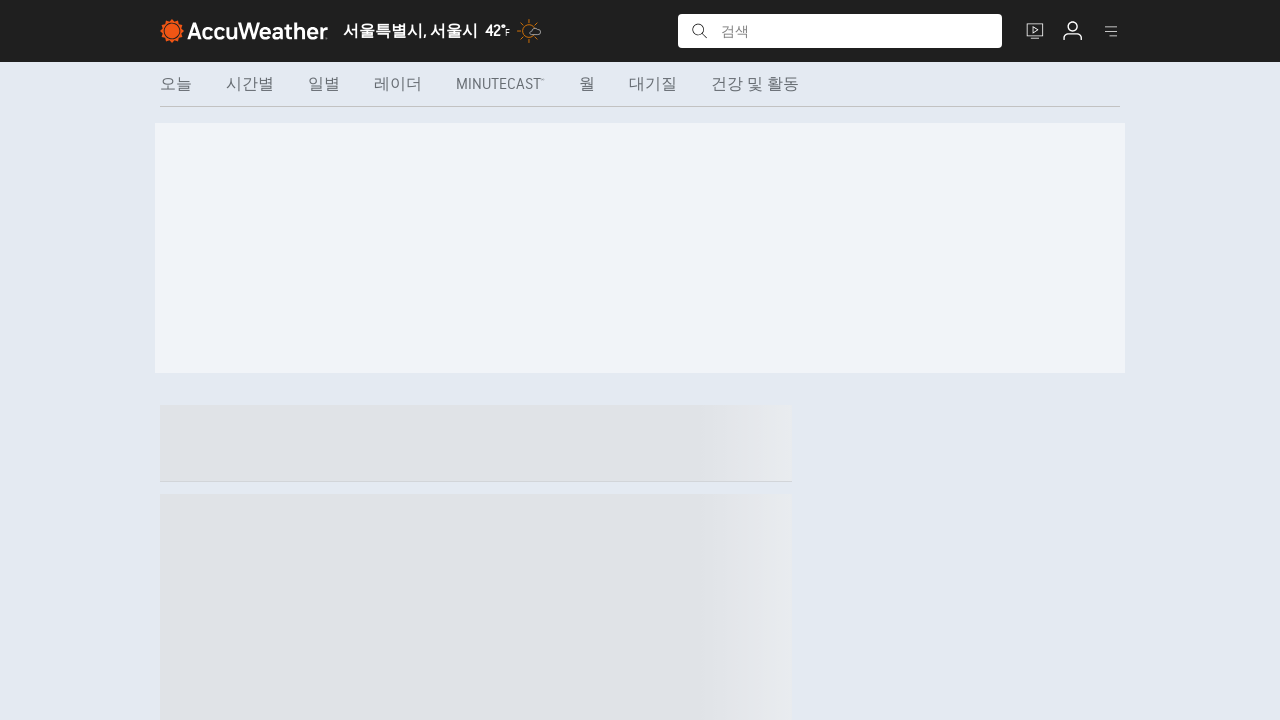

Weather phrase elements loaded
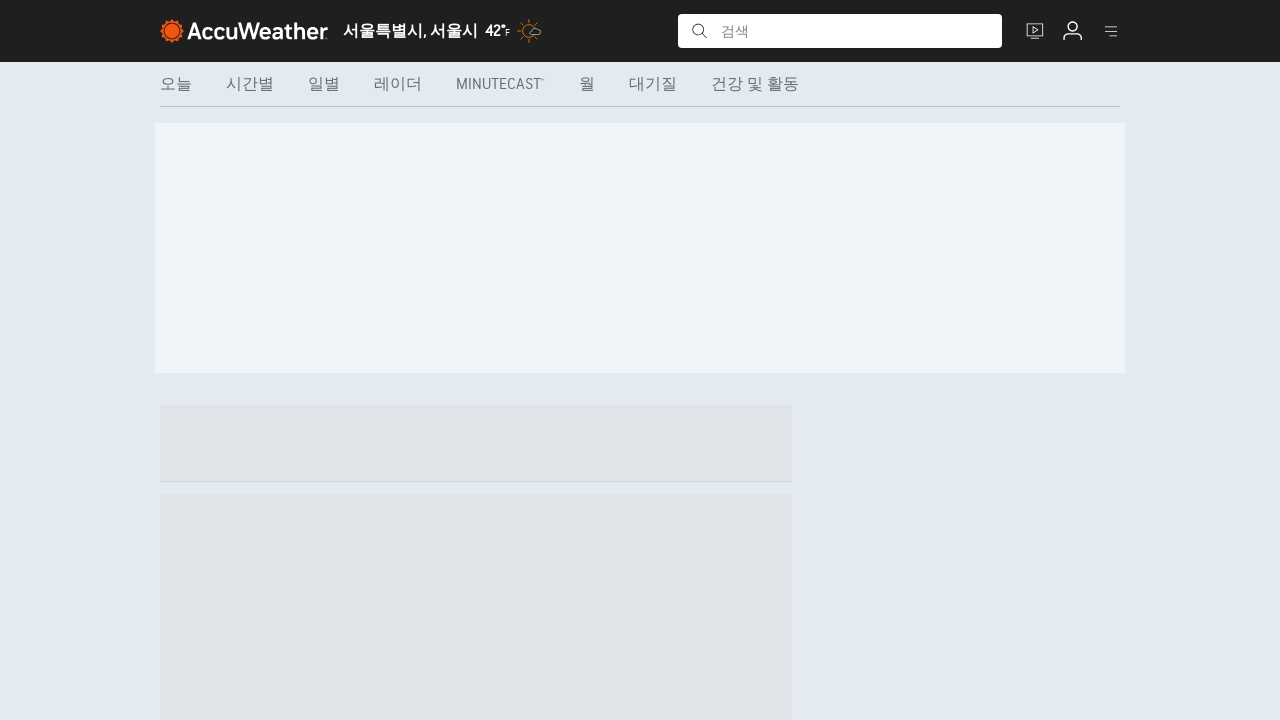

Retrieved temperature elements for day 15
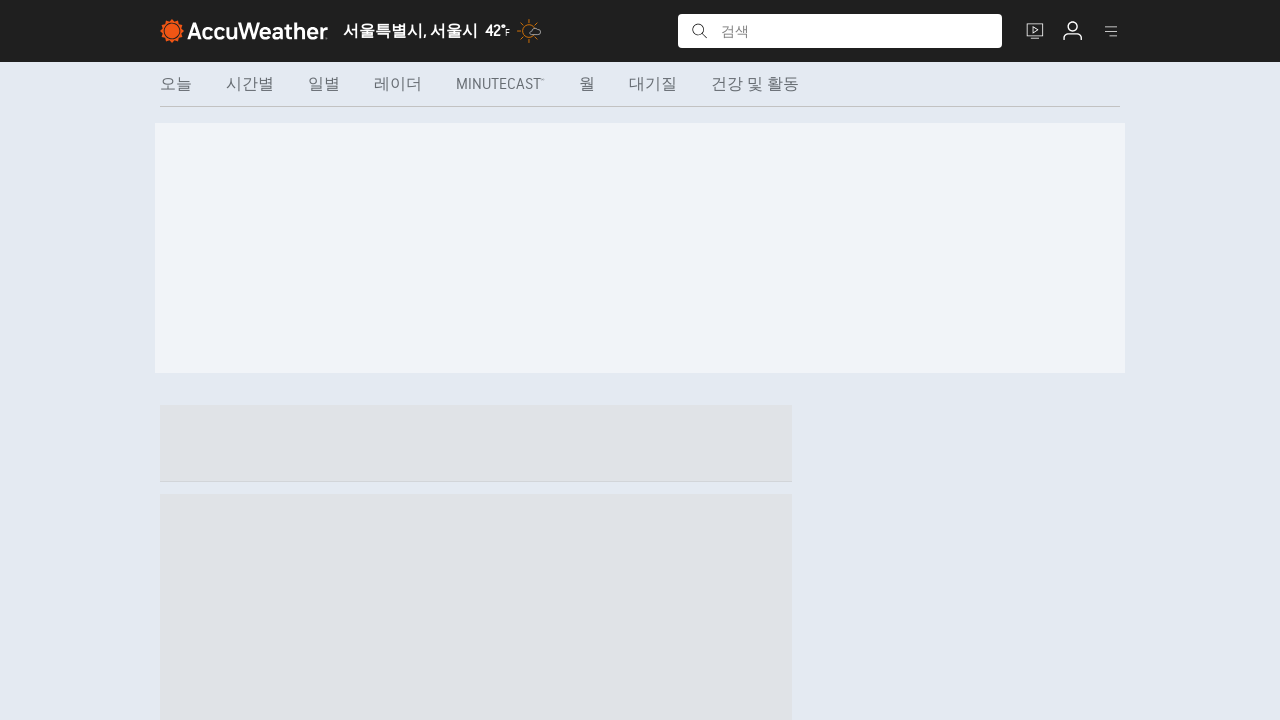

Retrieved weather phrase elements for day 15
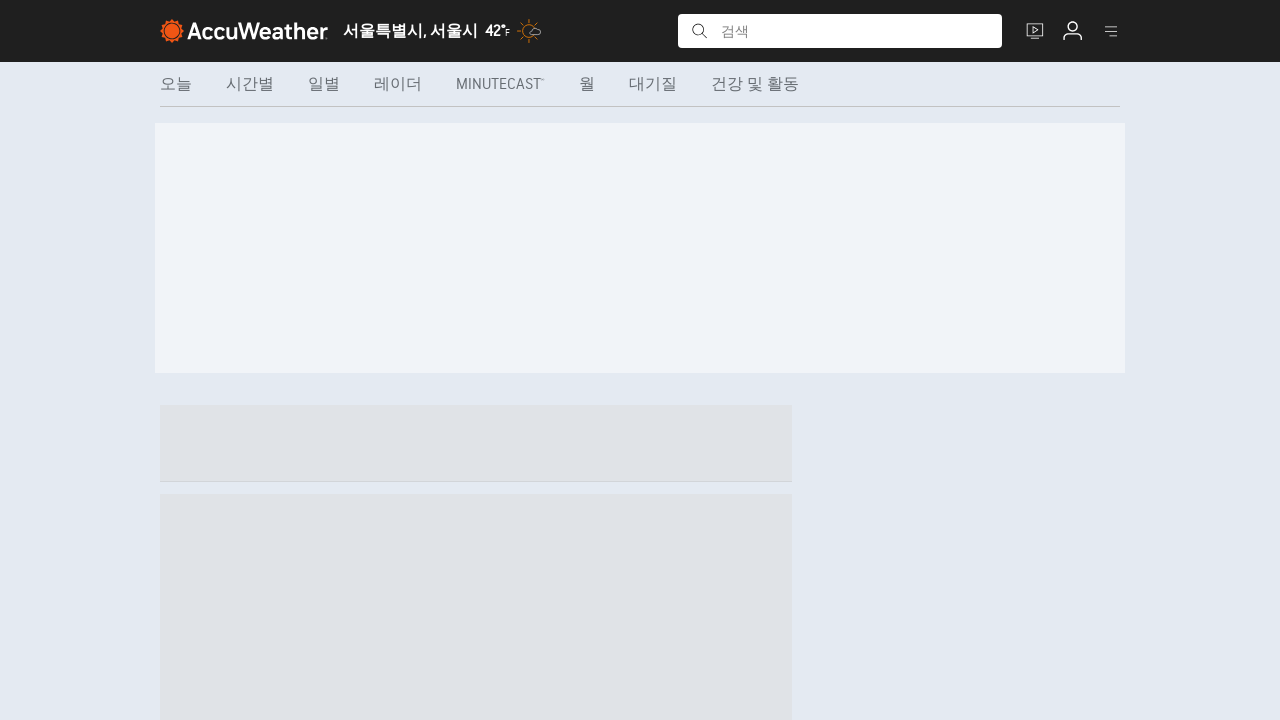

Waited 500ms before loading next forecast page
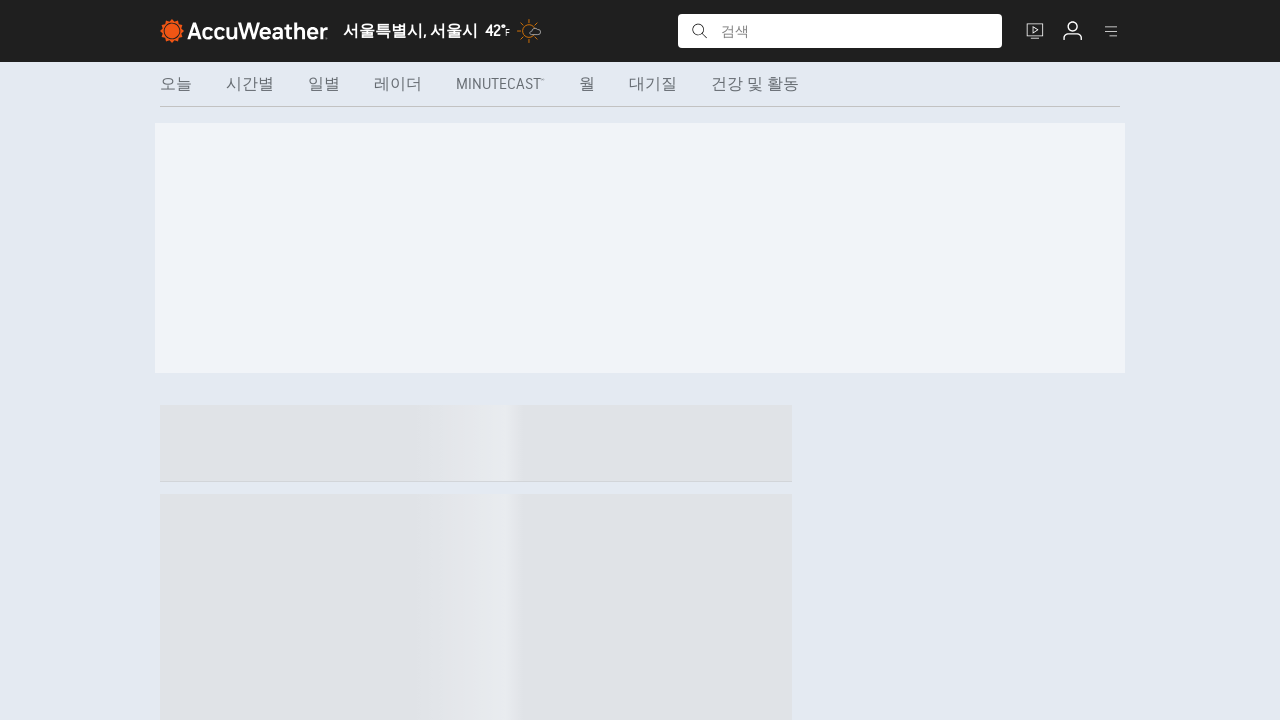

Navigated to AccuWeather forecast page for day 16
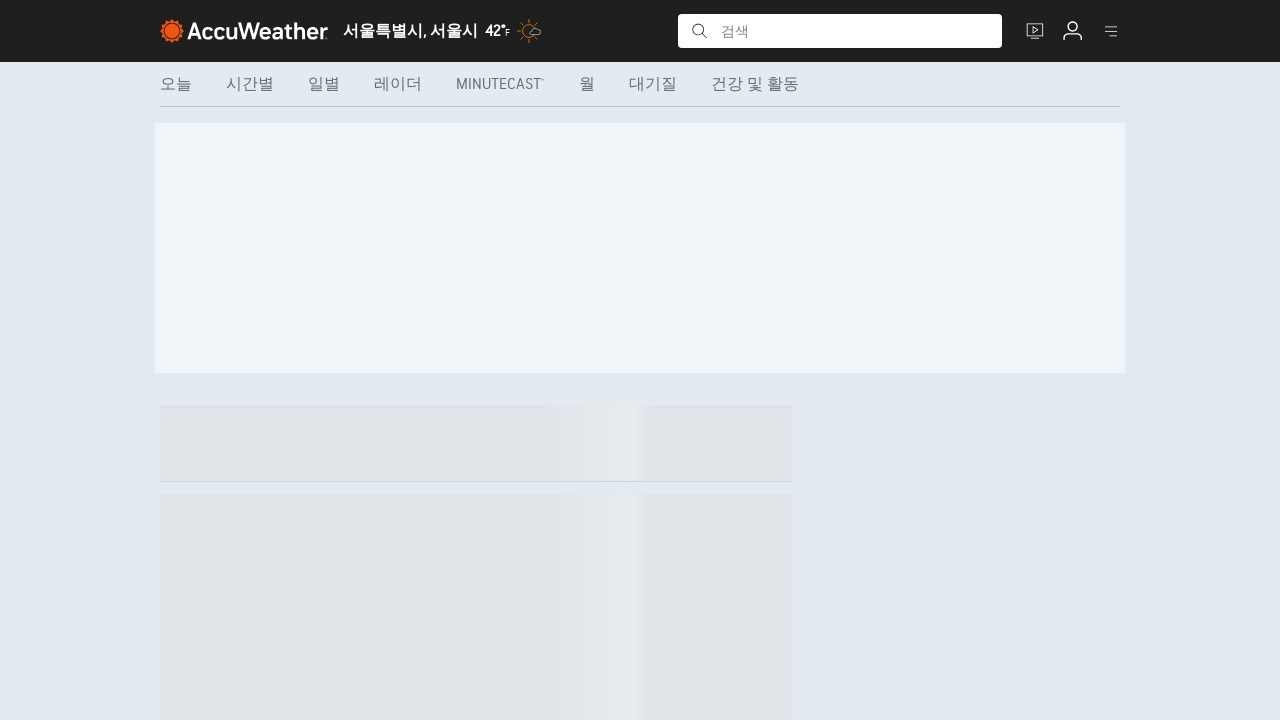

Temperature value elements loaded
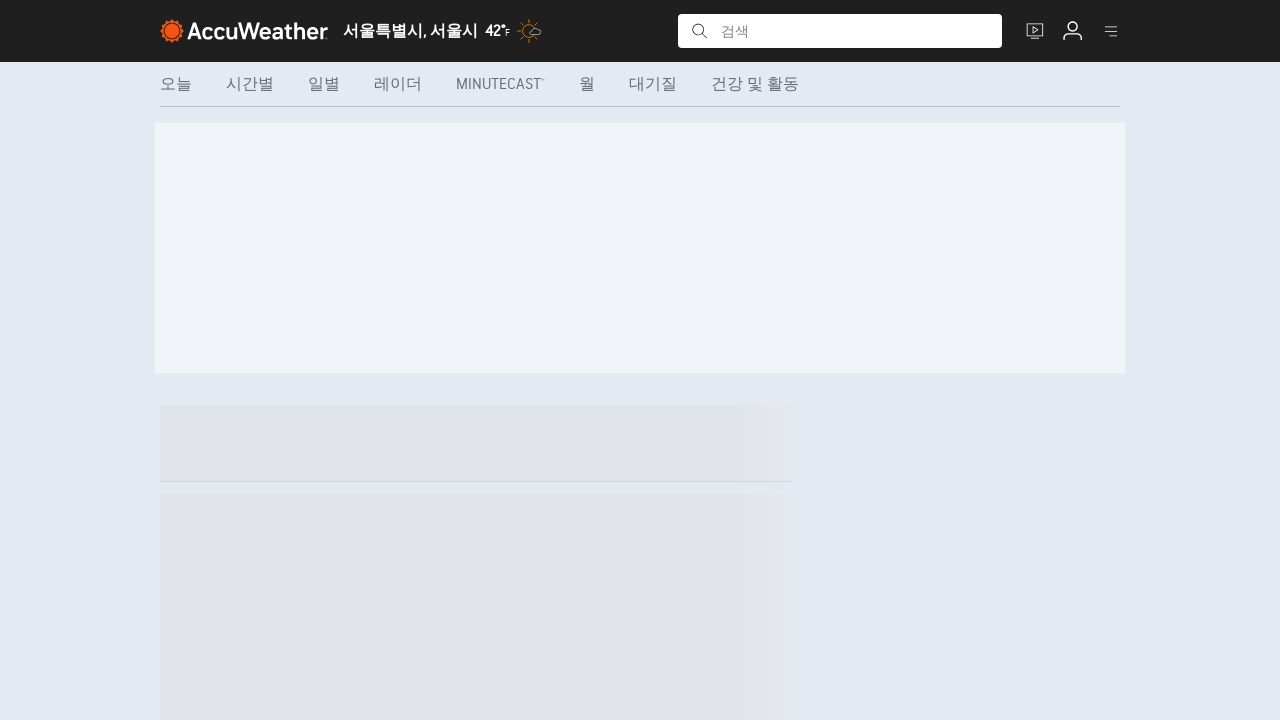

Weather phrase elements loaded
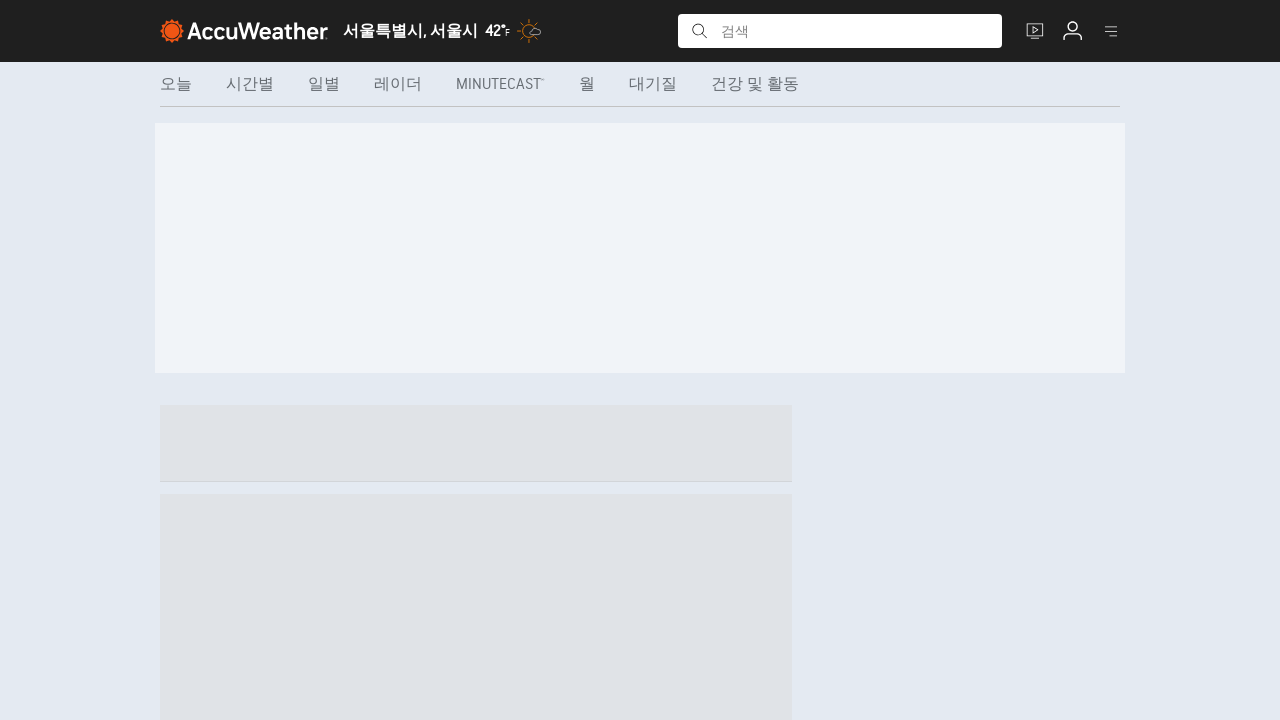

Retrieved temperature elements for day 16
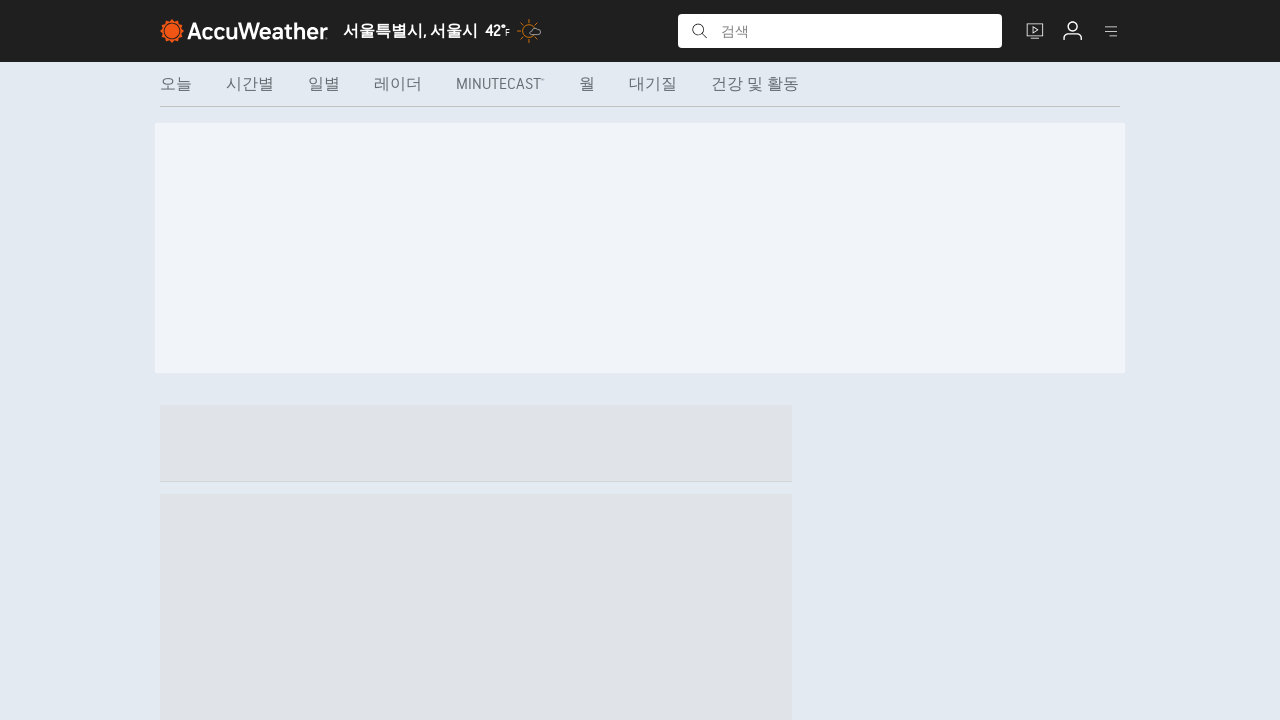

Retrieved weather phrase elements for day 16
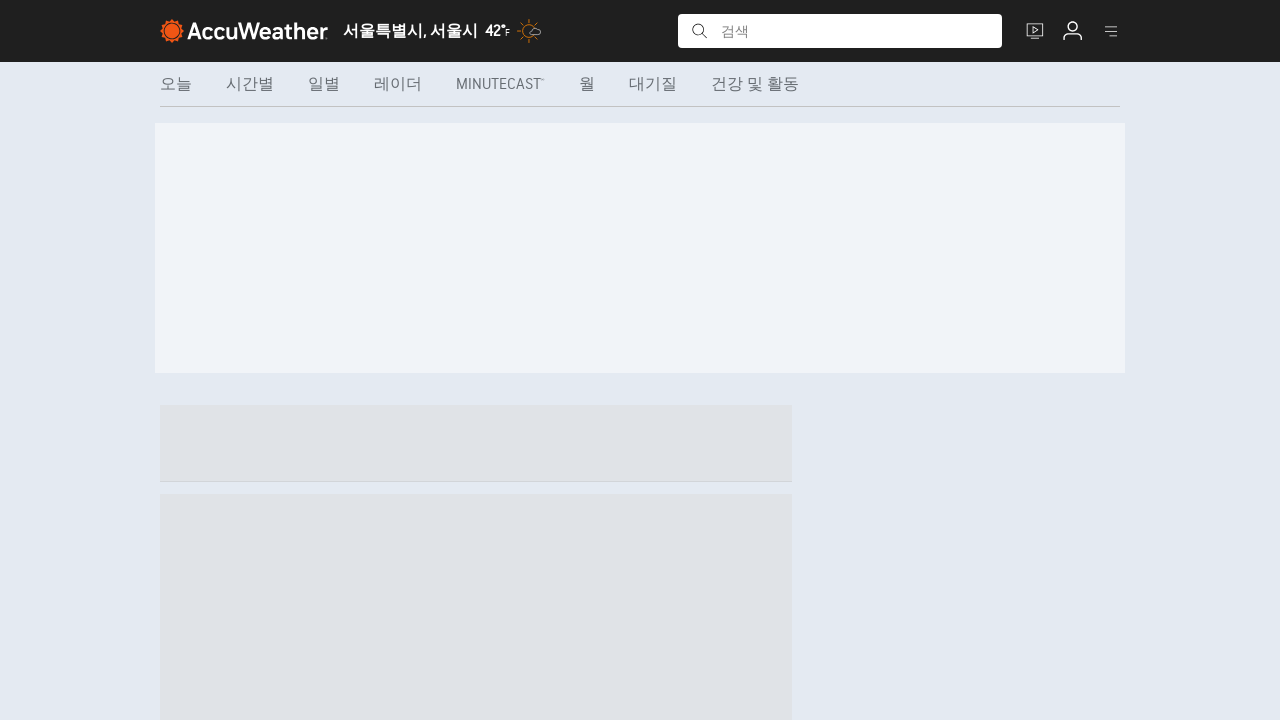

Waited 500ms before loading next forecast page
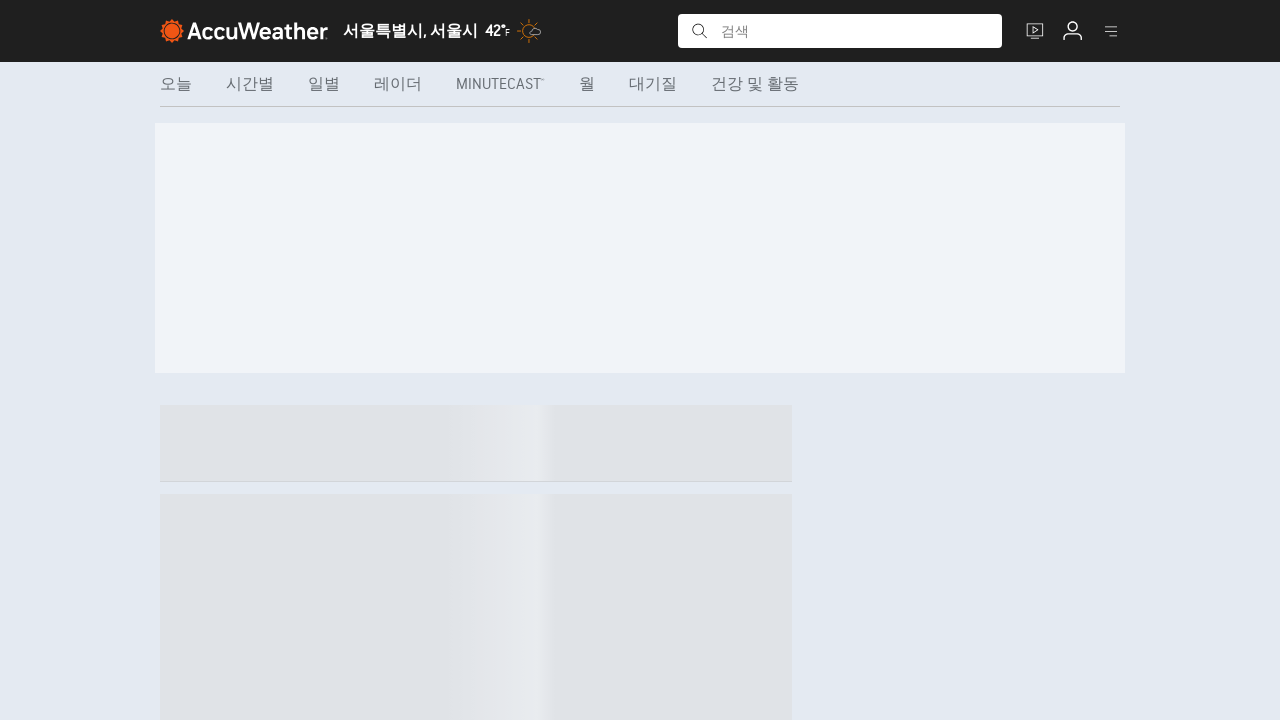

Navigated to AccuWeather forecast page for day 17
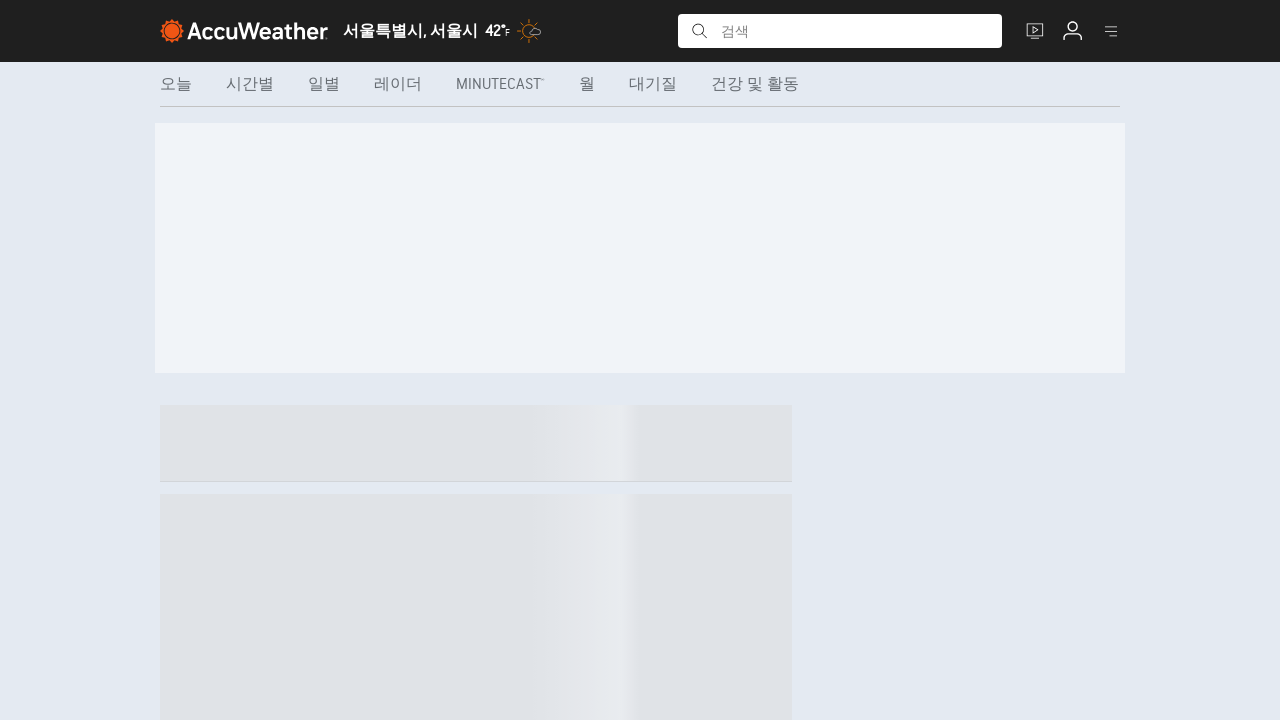

Temperature value elements loaded
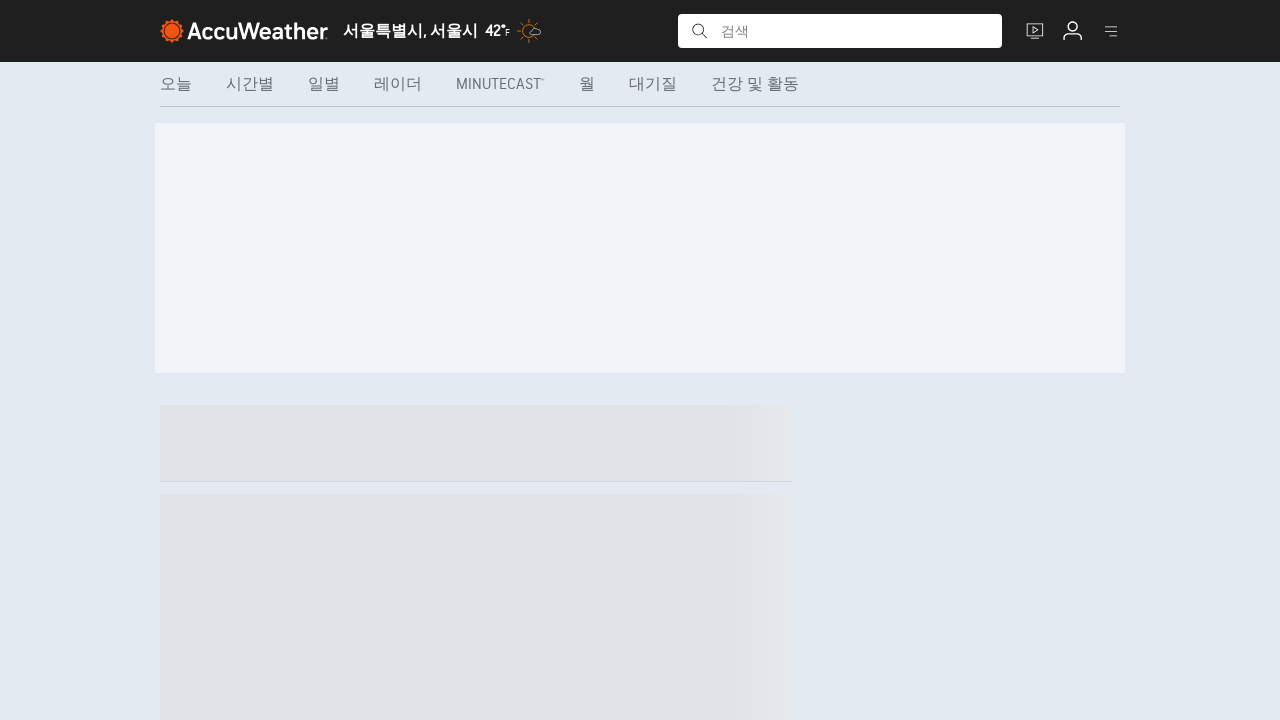

Weather phrase elements loaded
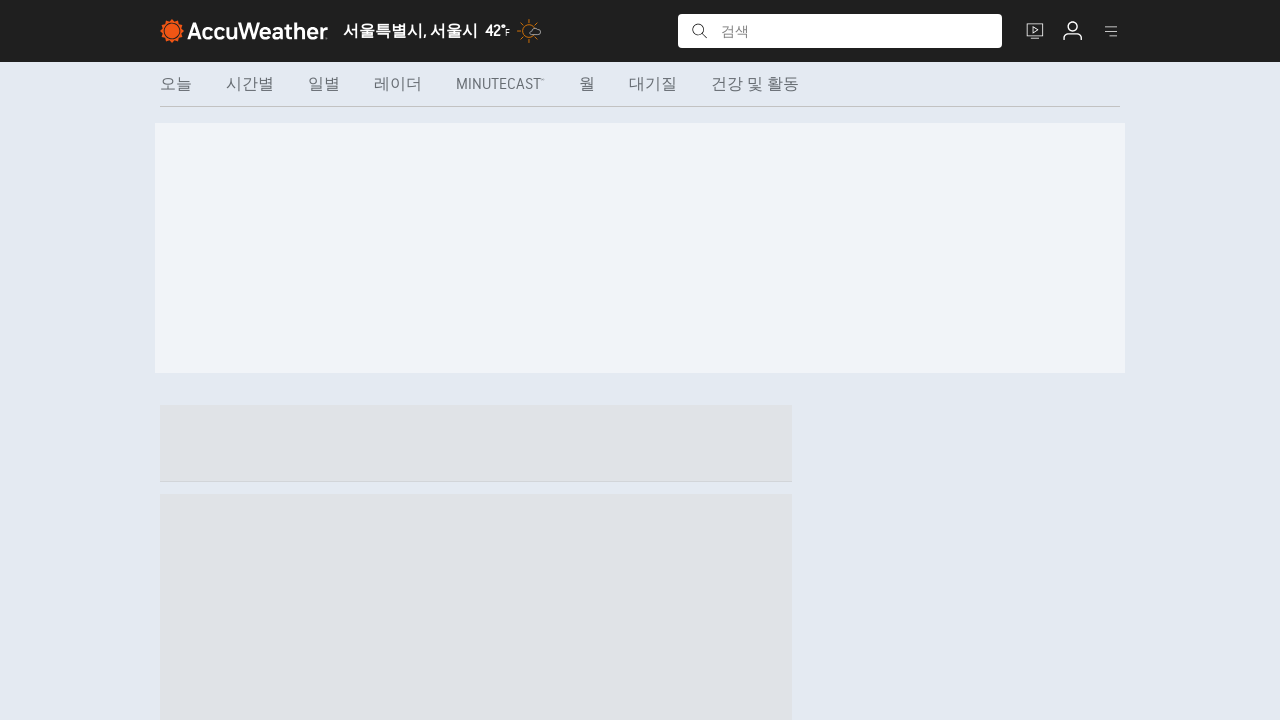

Retrieved temperature elements for day 17
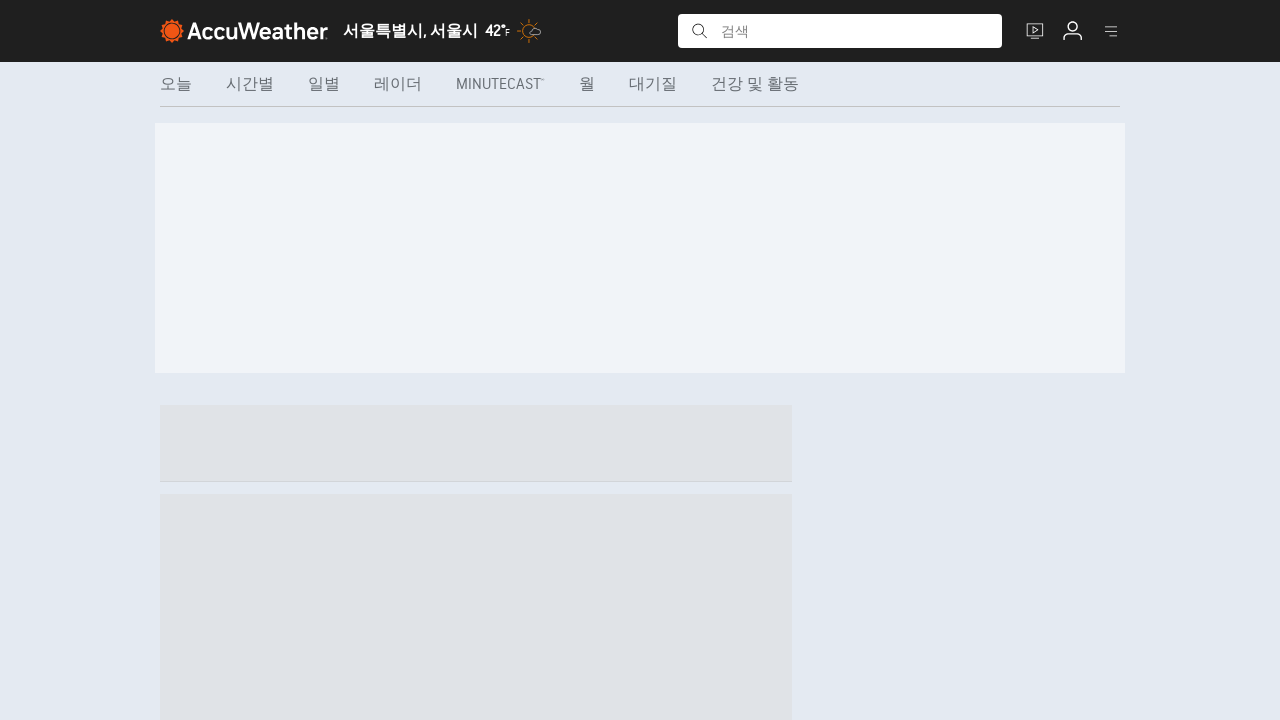

Retrieved weather phrase elements for day 17
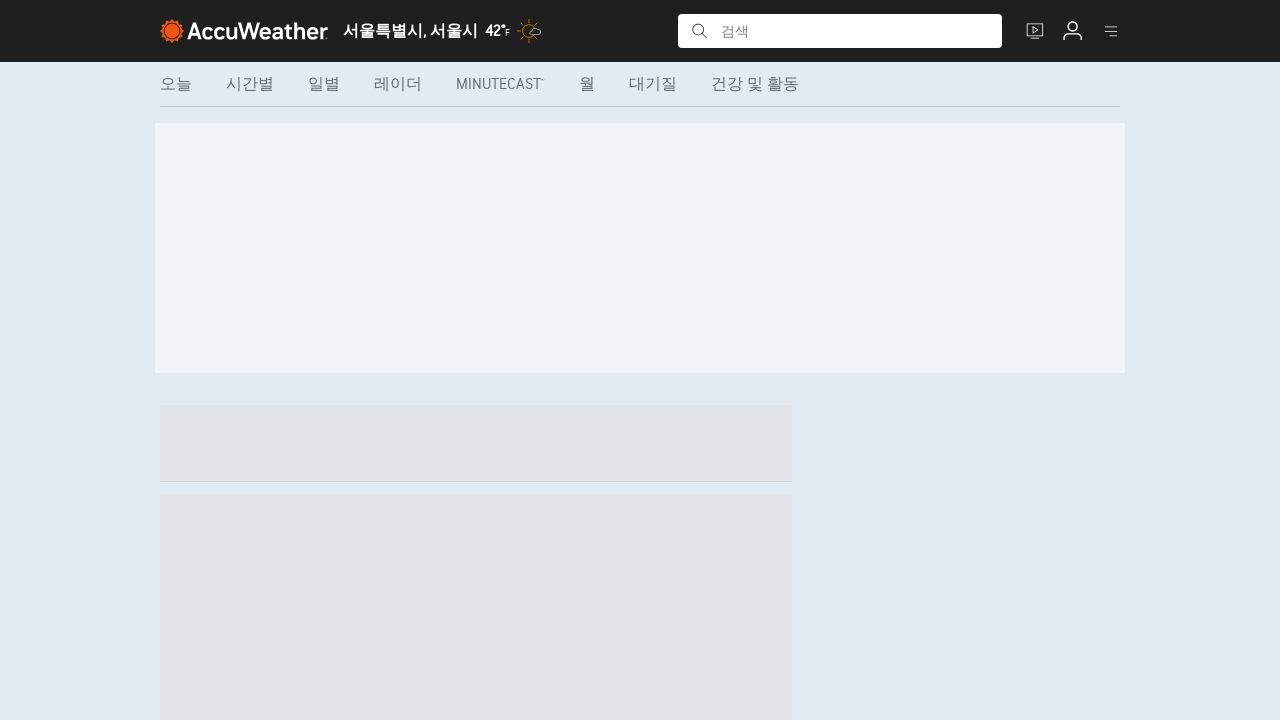

Waited 500ms before loading next forecast page
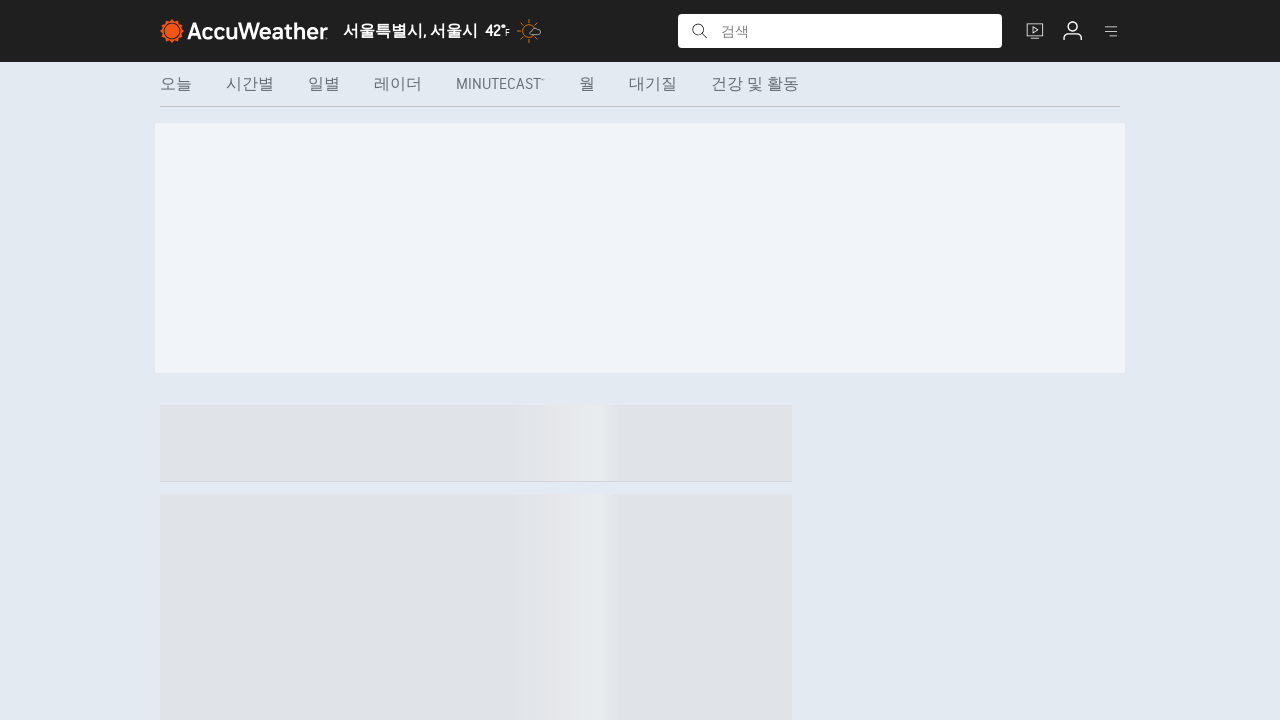

Navigated to AccuWeather forecast page for day 18
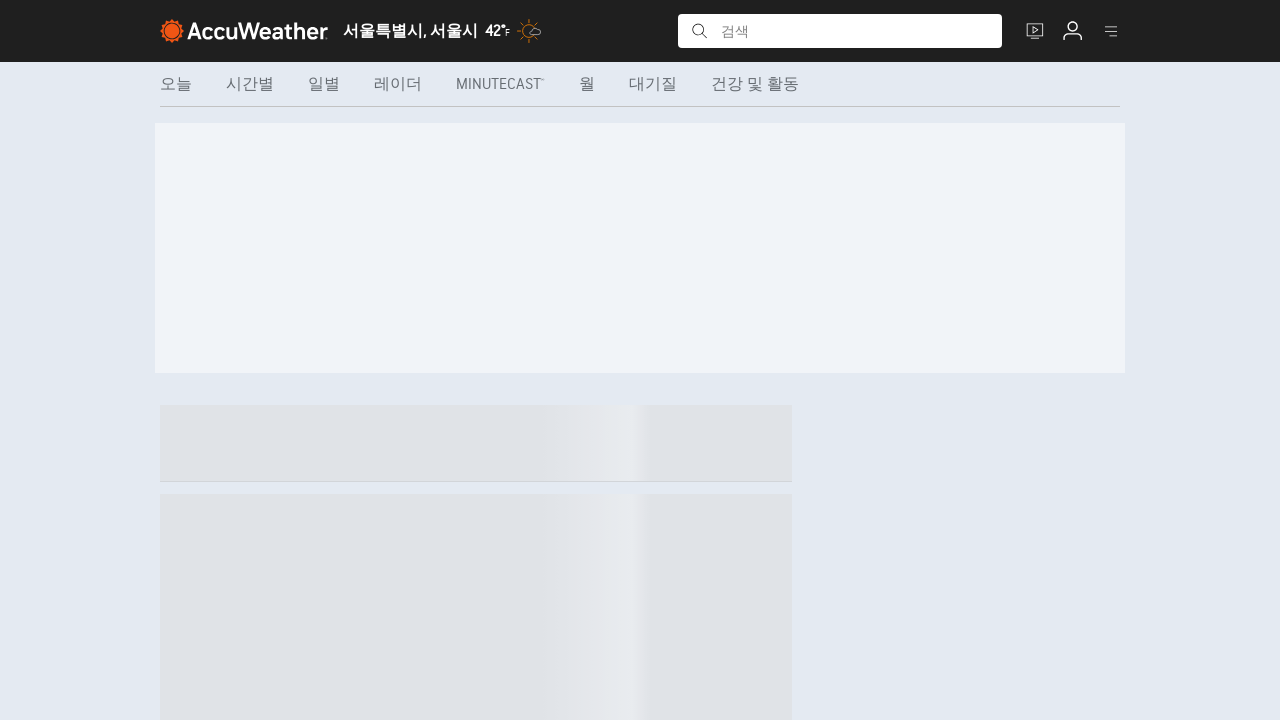

Temperature value elements loaded
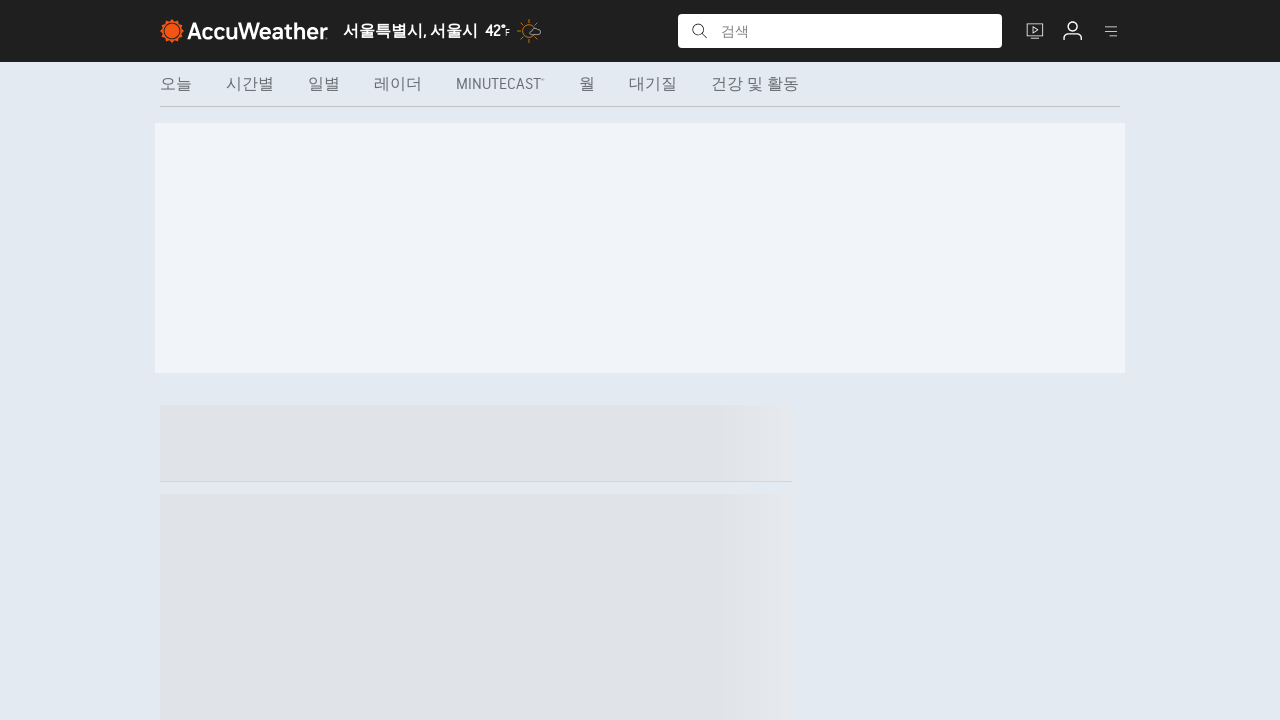

Weather phrase elements loaded
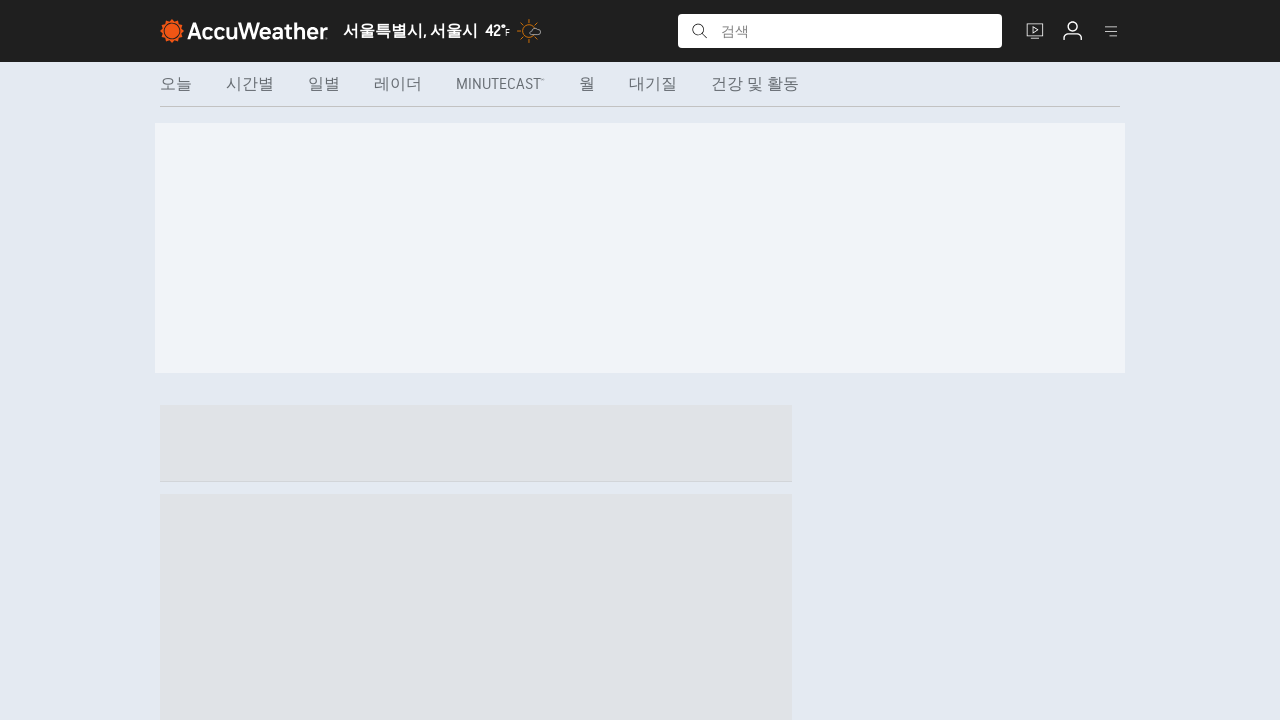

Retrieved temperature elements for day 18
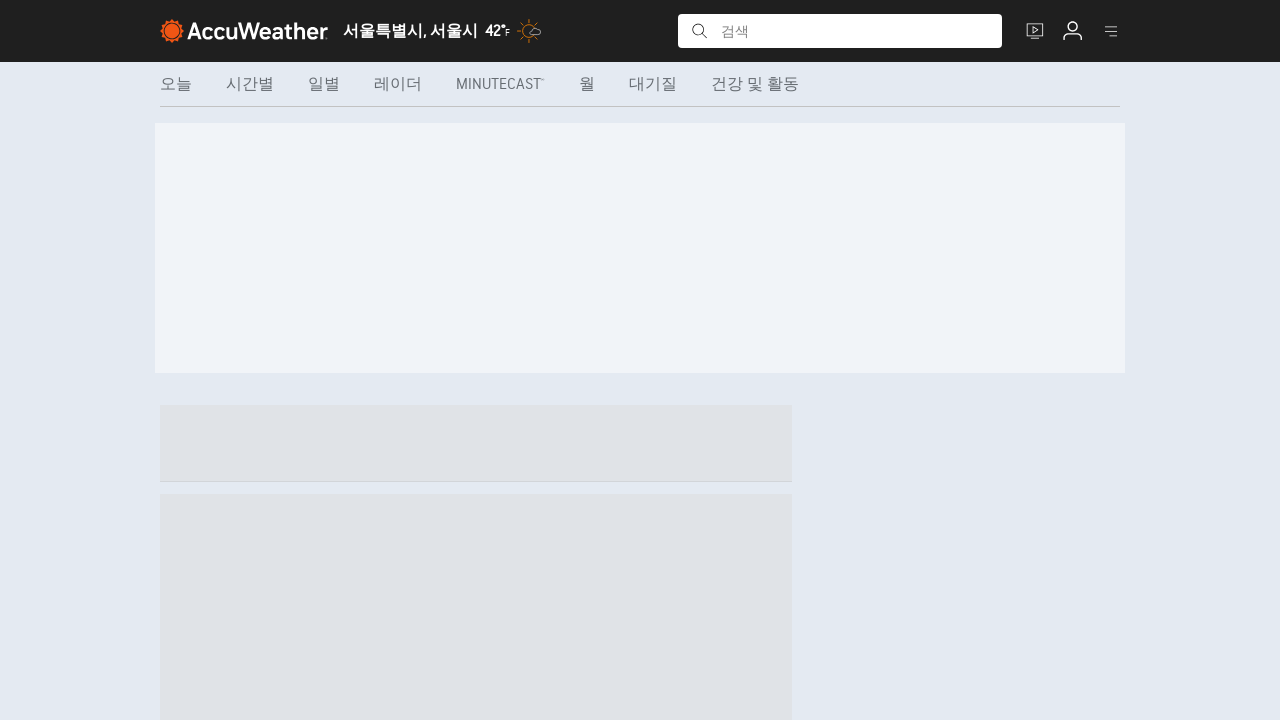

Retrieved weather phrase elements for day 18
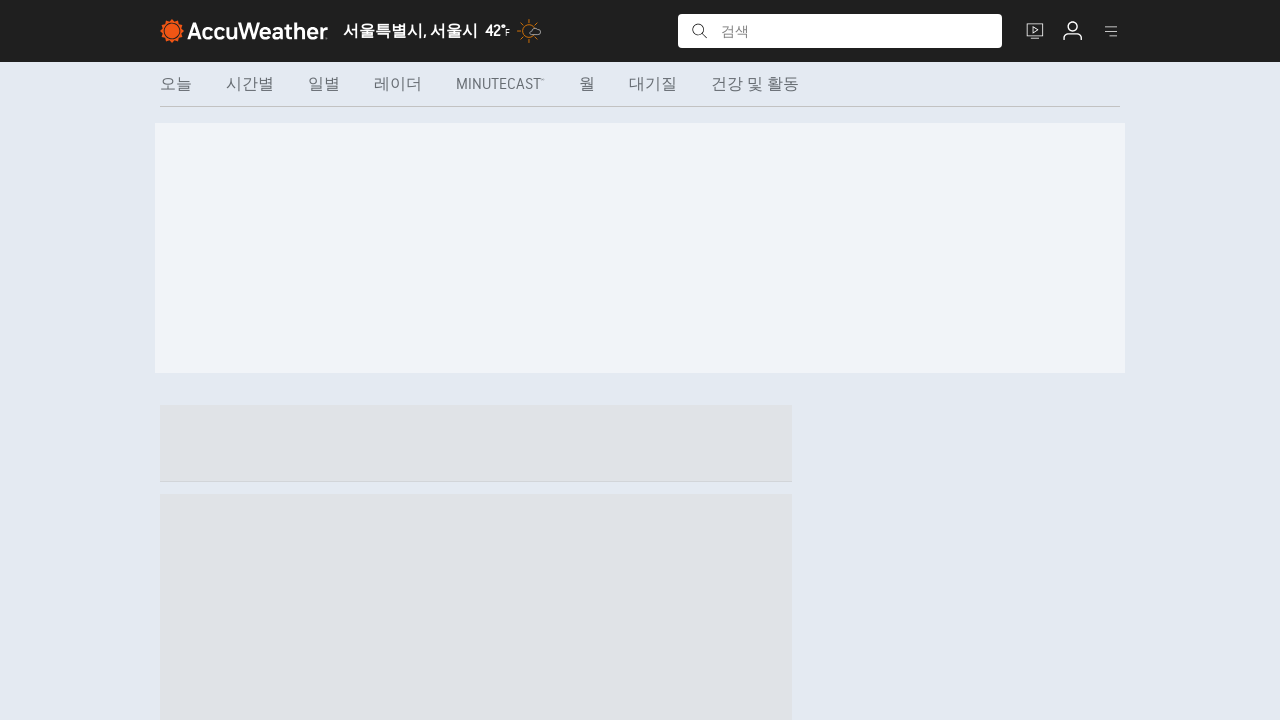

Waited 500ms before loading next forecast page
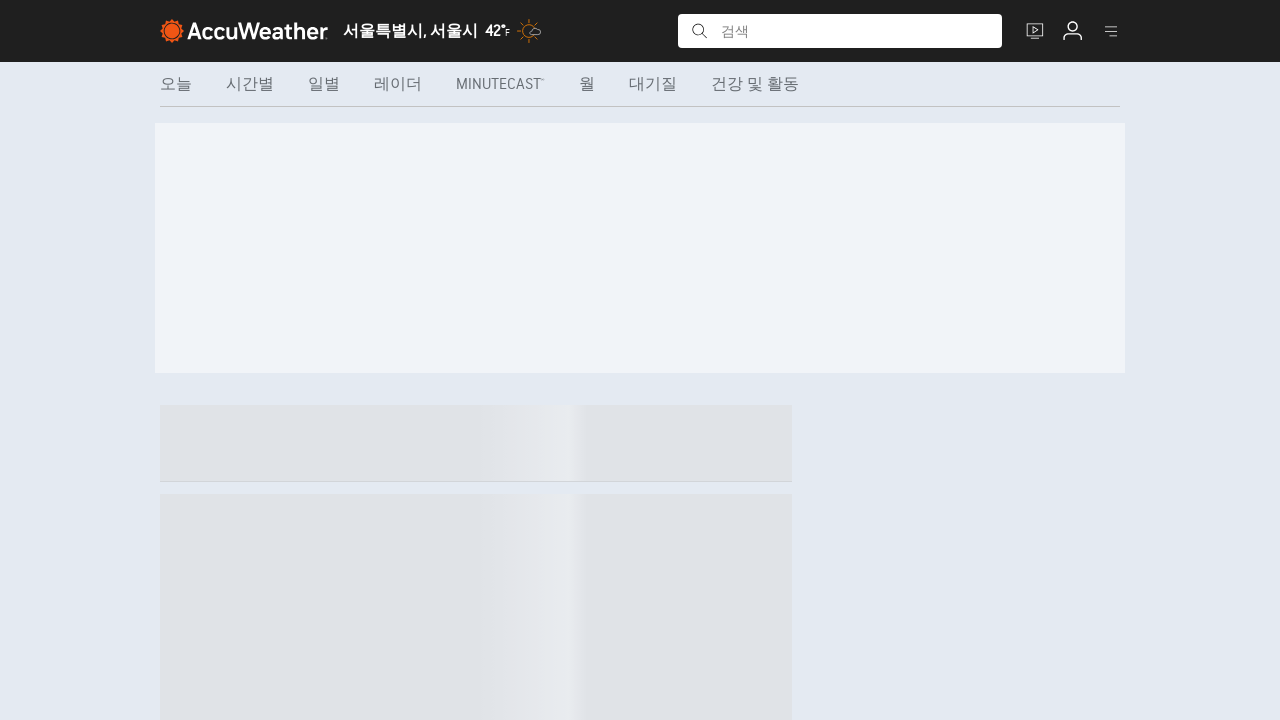

Navigated to AccuWeather forecast page for day 19
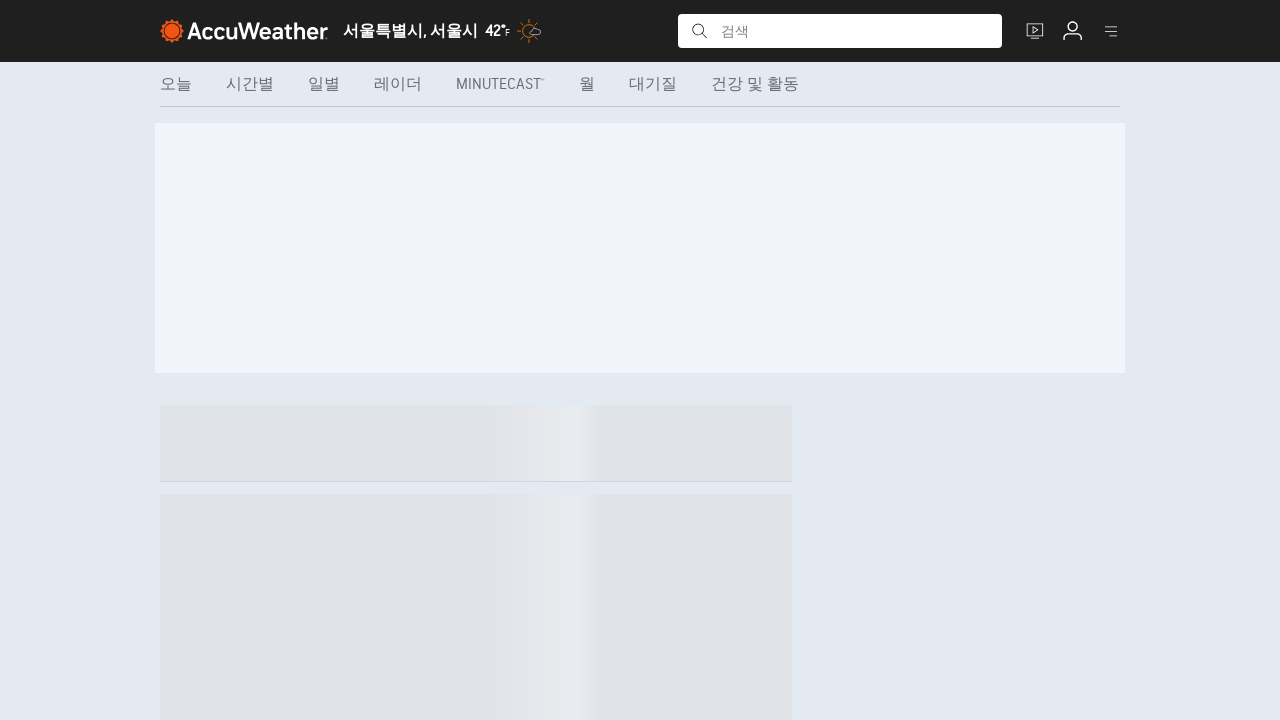

Temperature value elements loaded
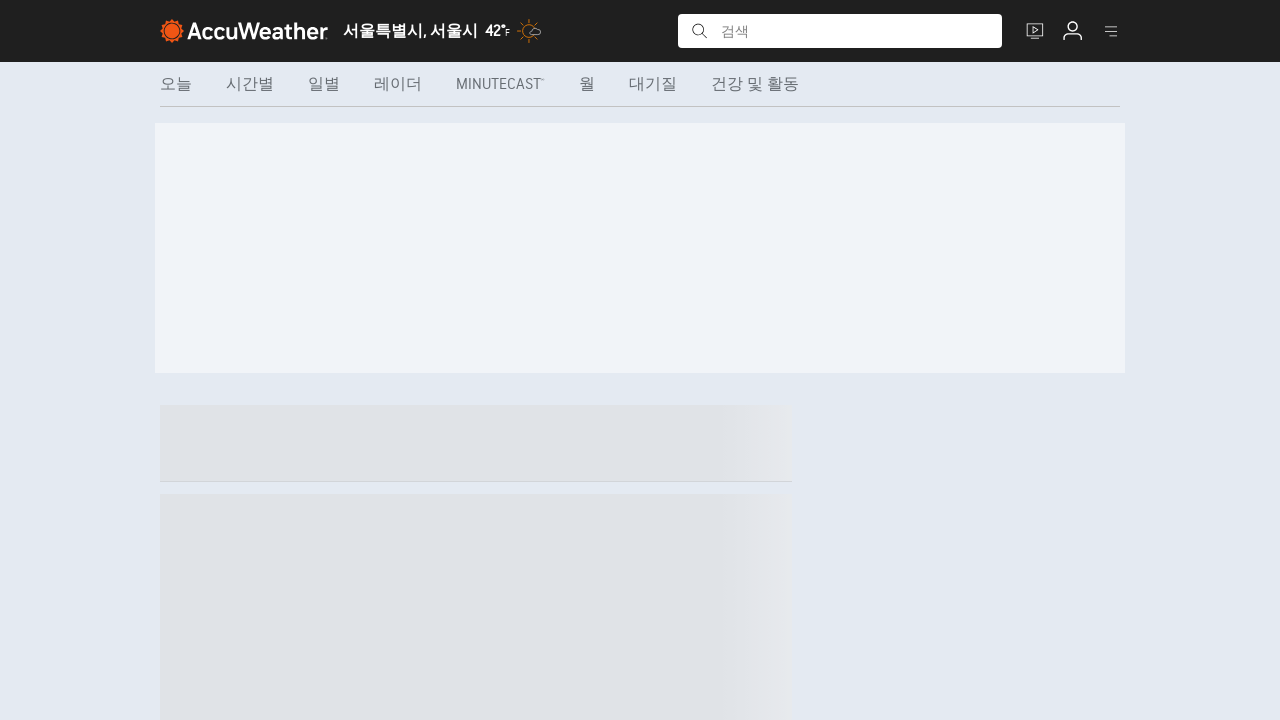

Weather phrase elements loaded
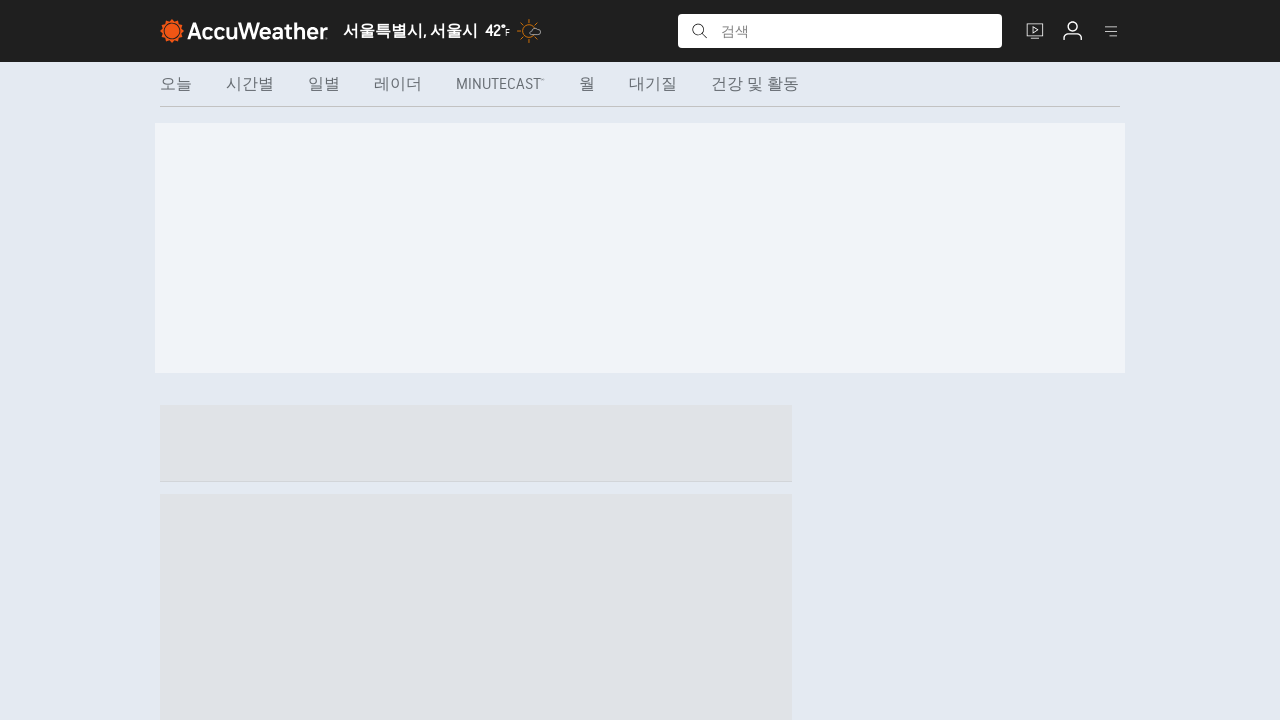

Retrieved temperature elements for day 19
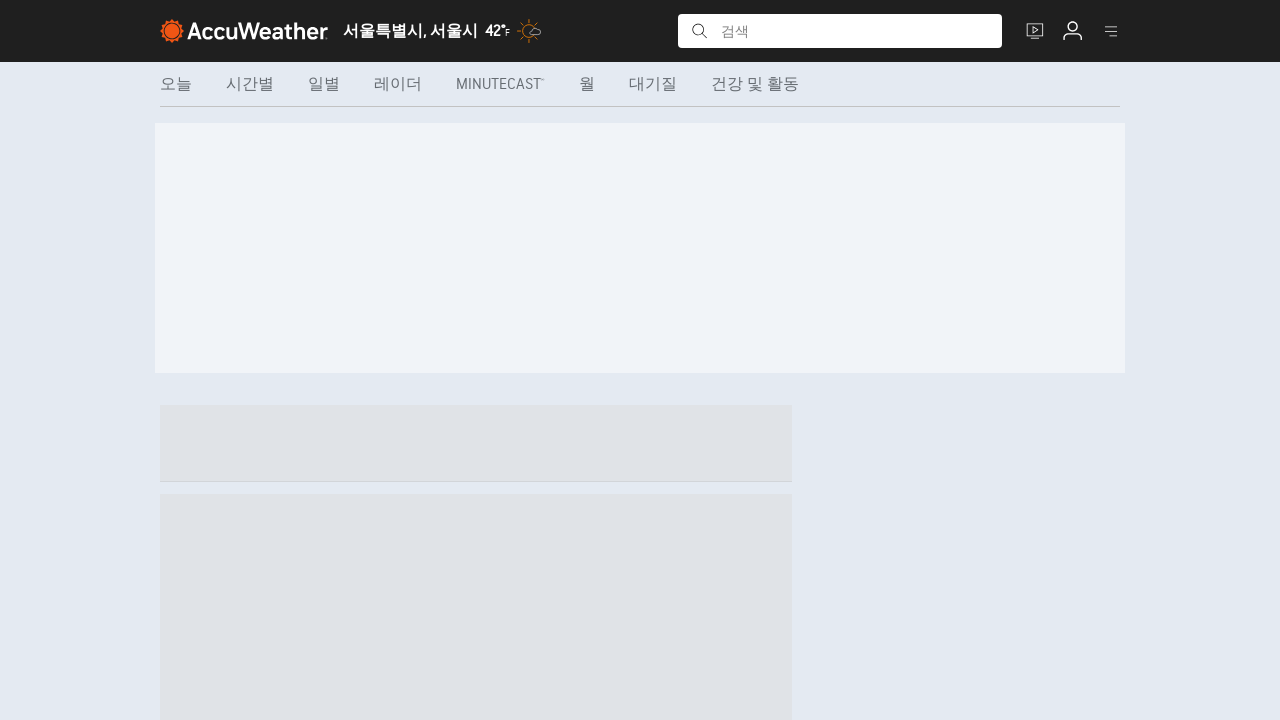

Retrieved weather phrase elements for day 19
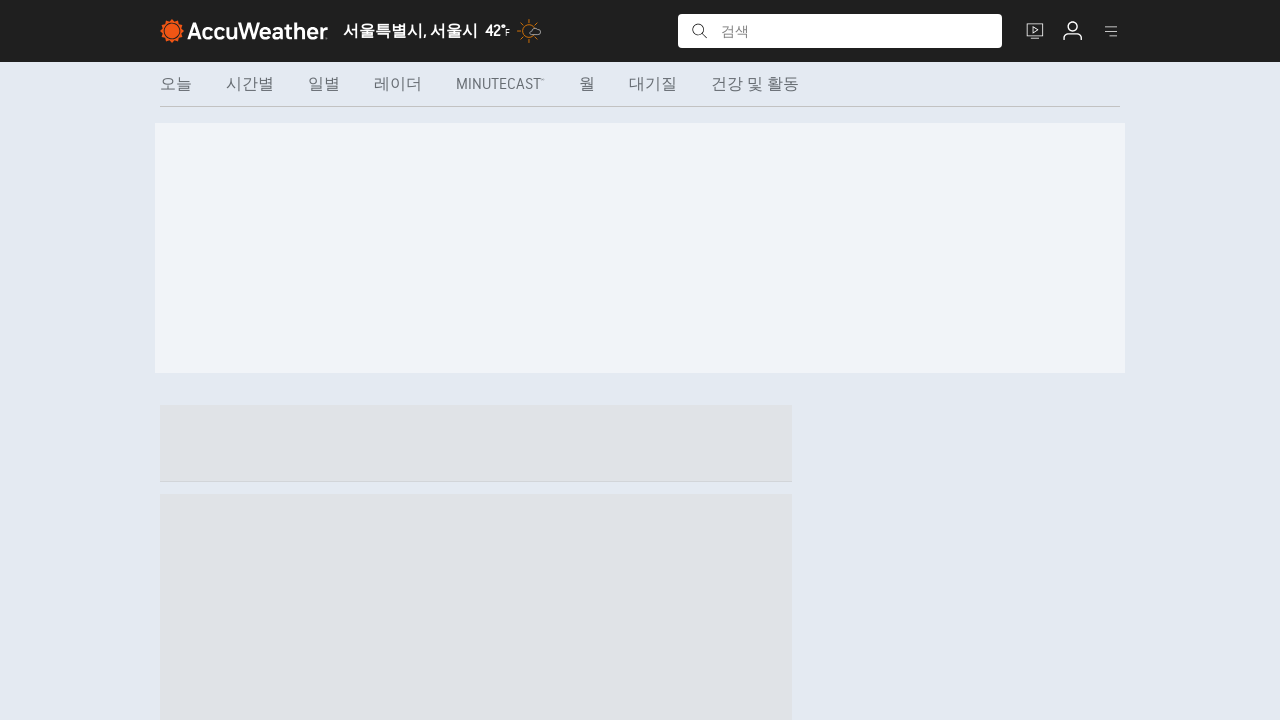

Waited 500ms before loading next forecast page
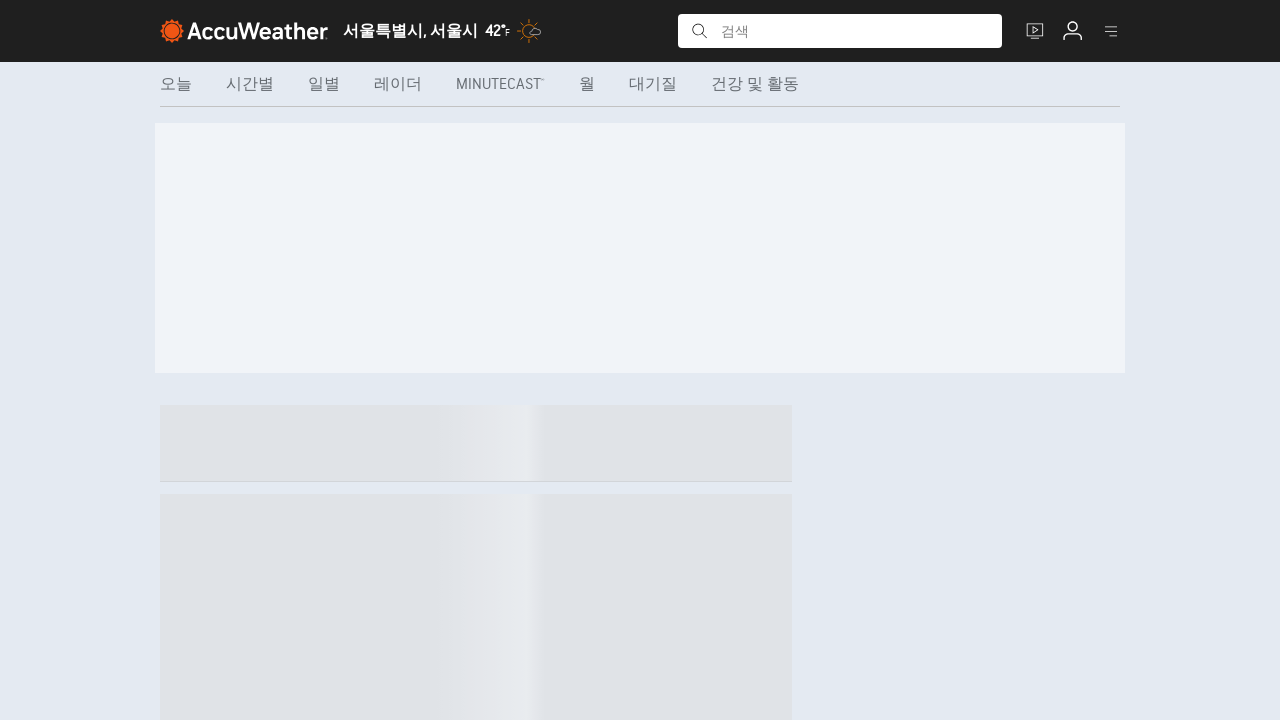

Navigated to AccuWeather forecast page for day 20
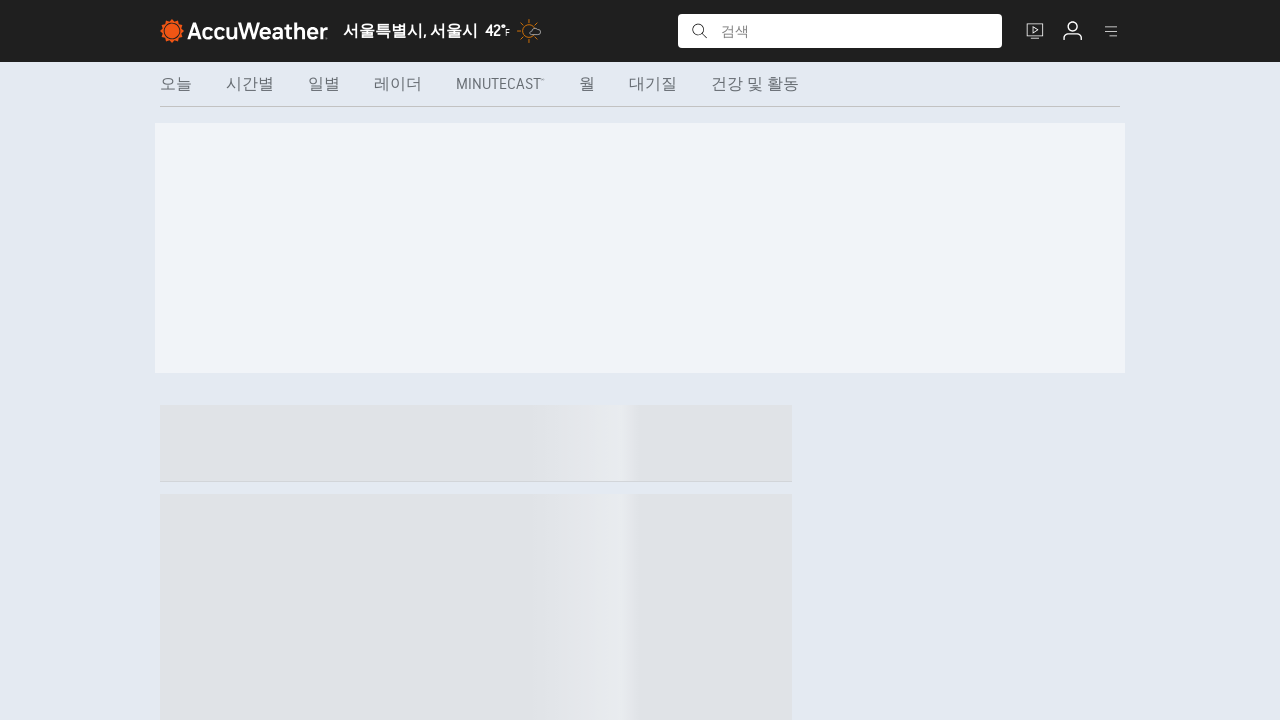

Temperature value elements loaded
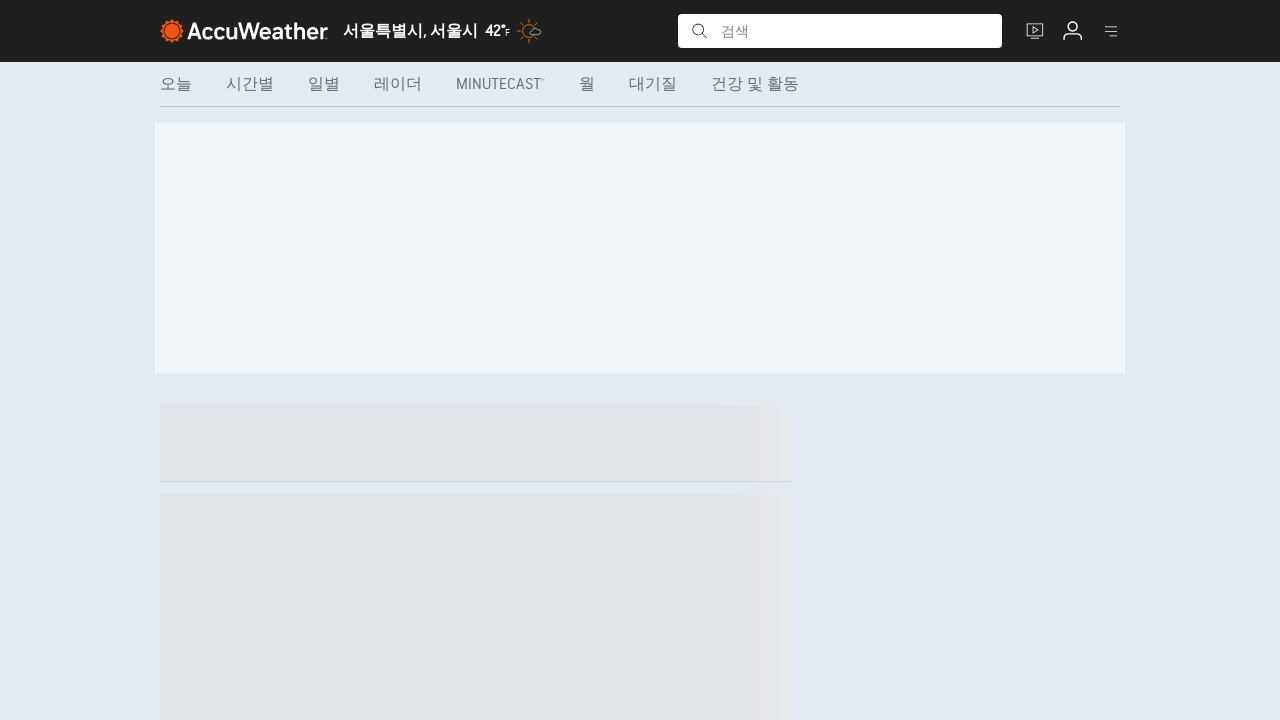

Weather phrase elements loaded
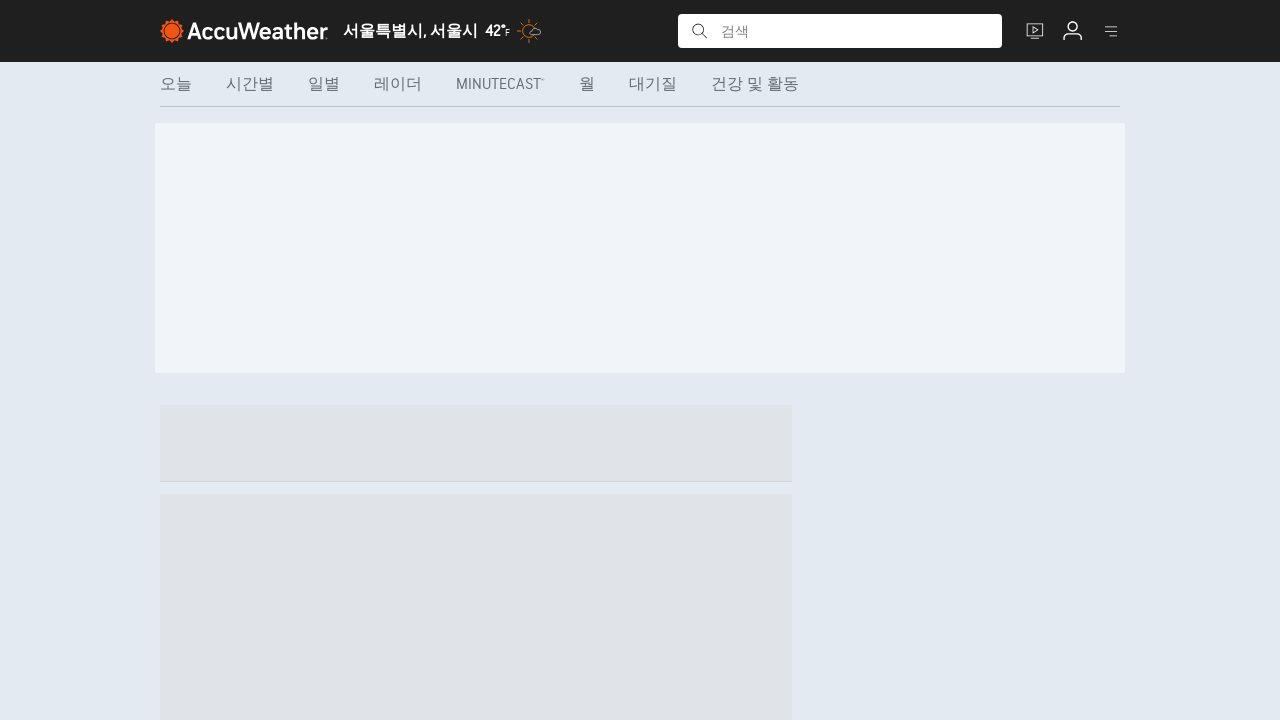

Retrieved temperature elements for day 20
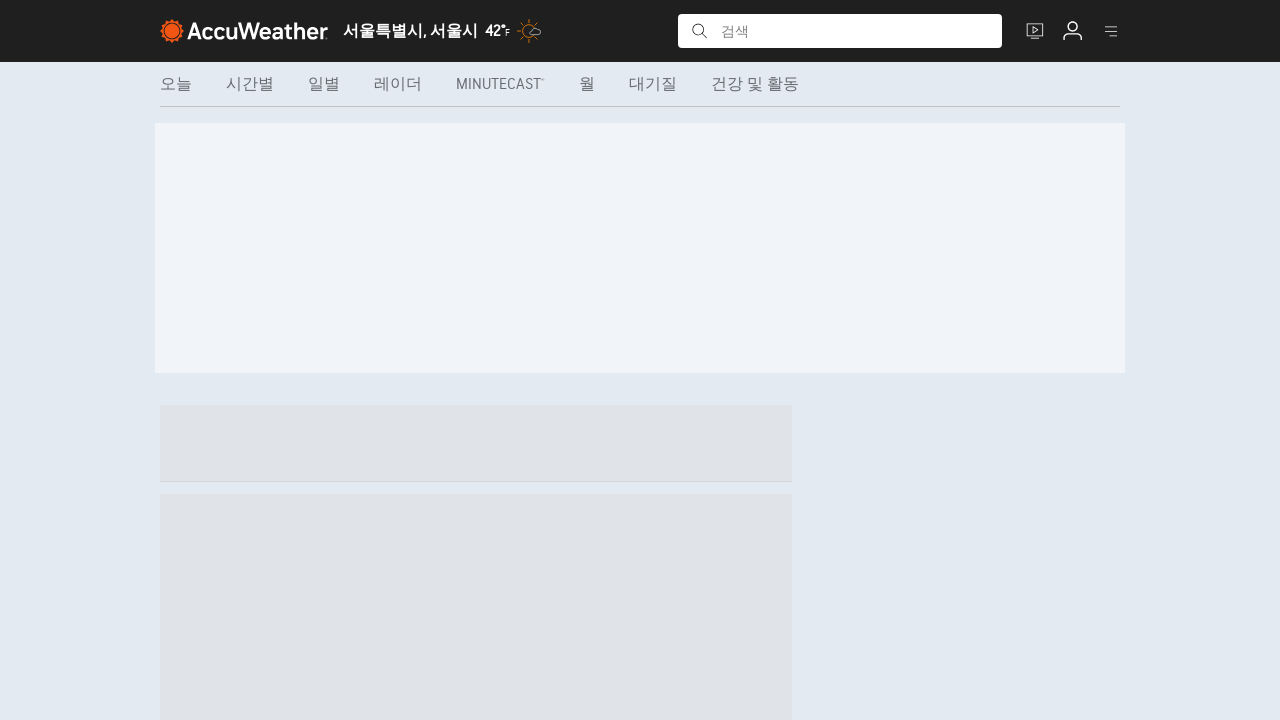

Retrieved weather phrase elements for day 20
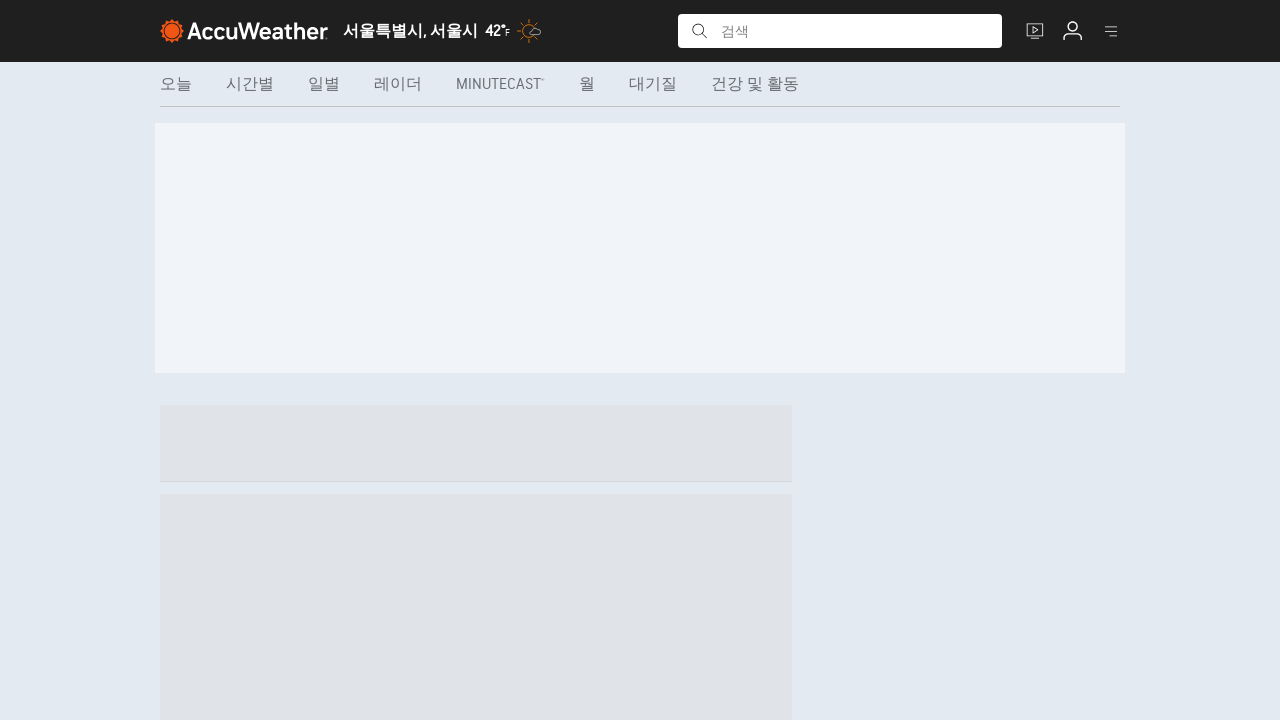

Waited 500ms before loading next forecast page
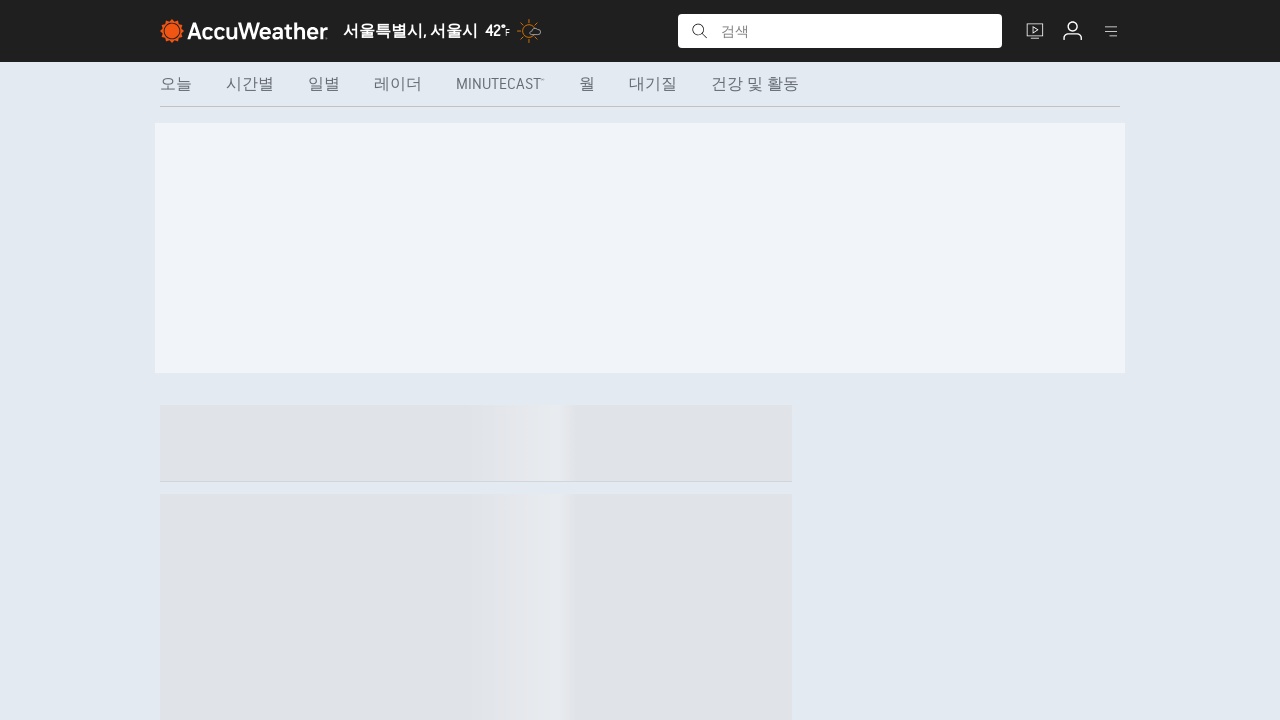

Navigated to AccuWeather forecast page for day 21
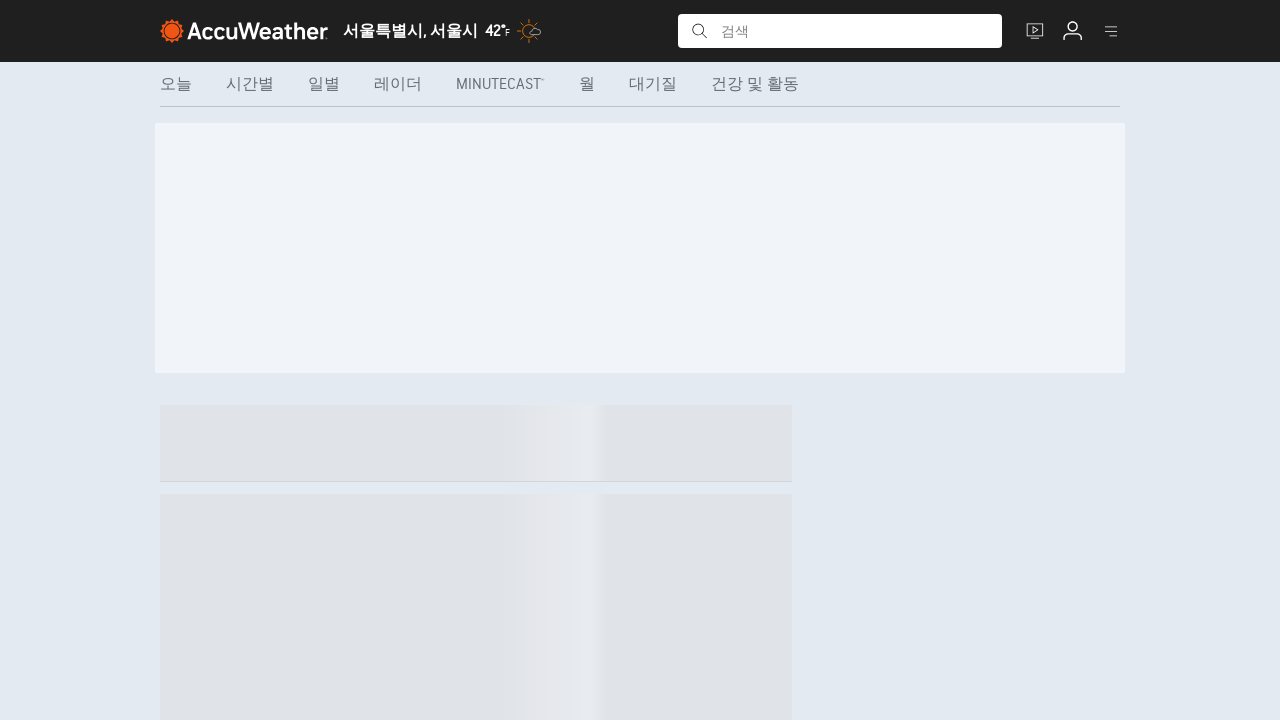

Temperature value elements loaded
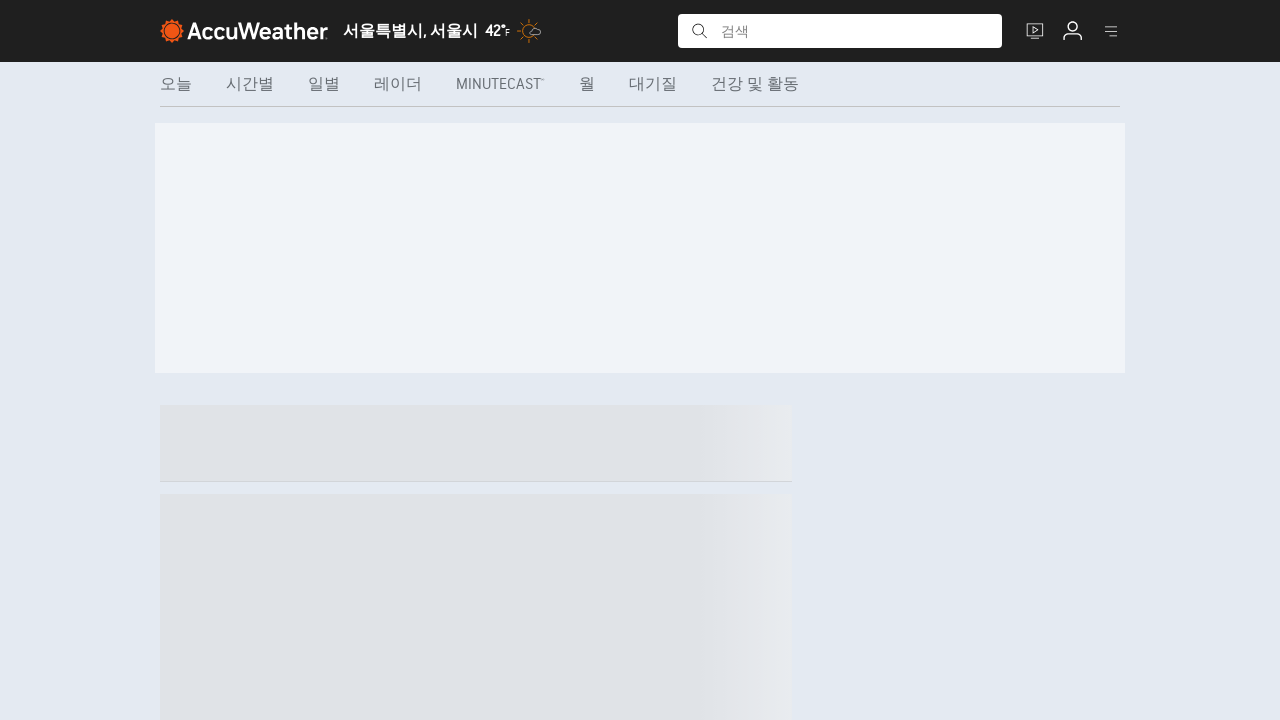

Weather phrase elements loaded
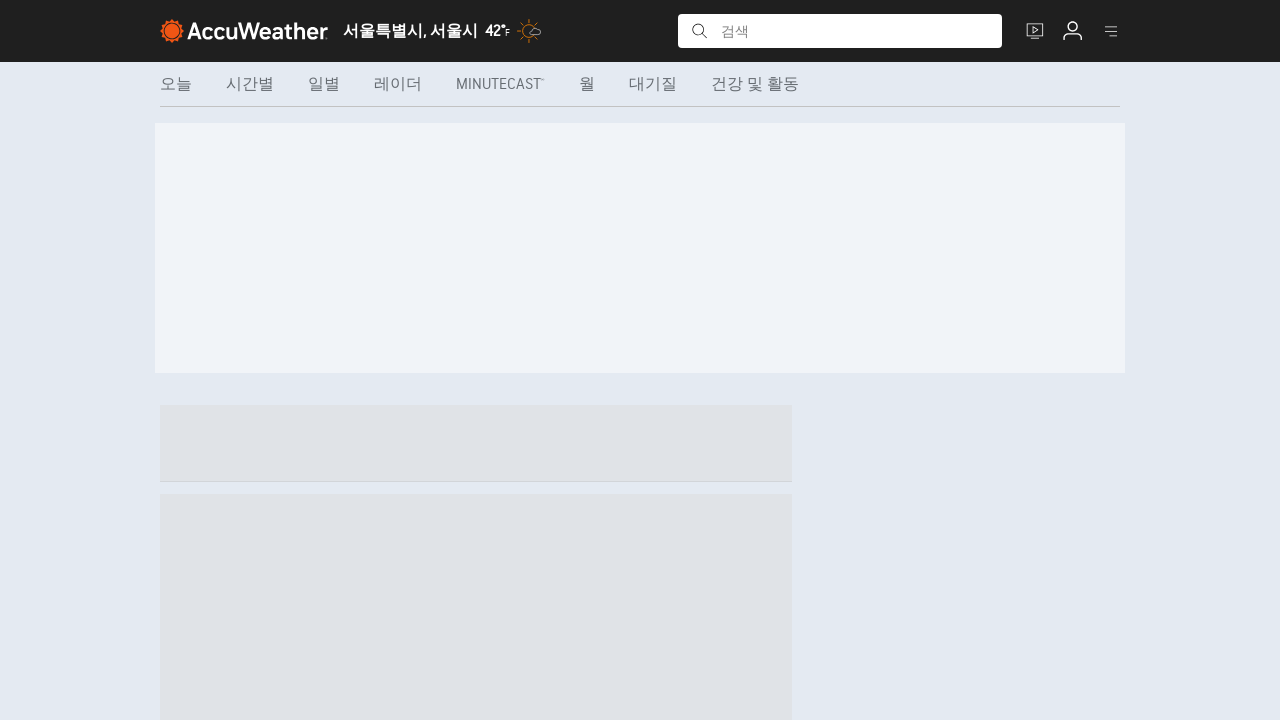

Retrieved temperature elements for day 21
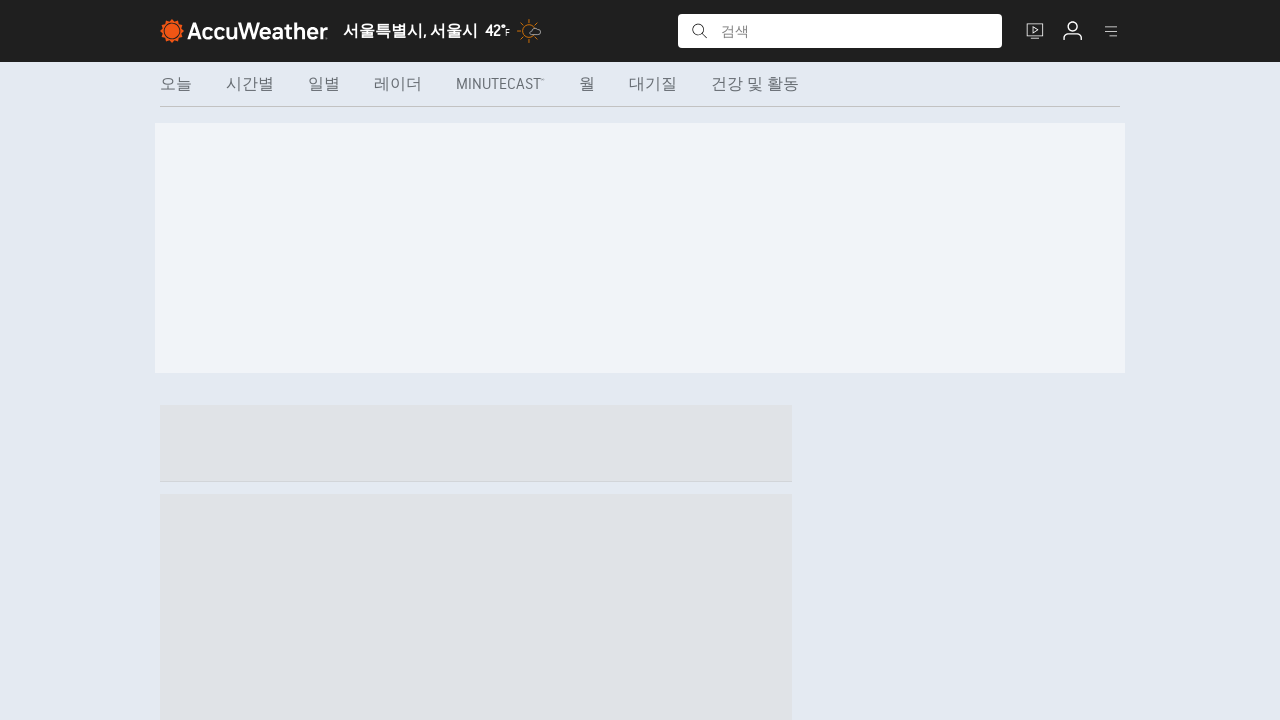

Retrieved weather phrase elements for day 21
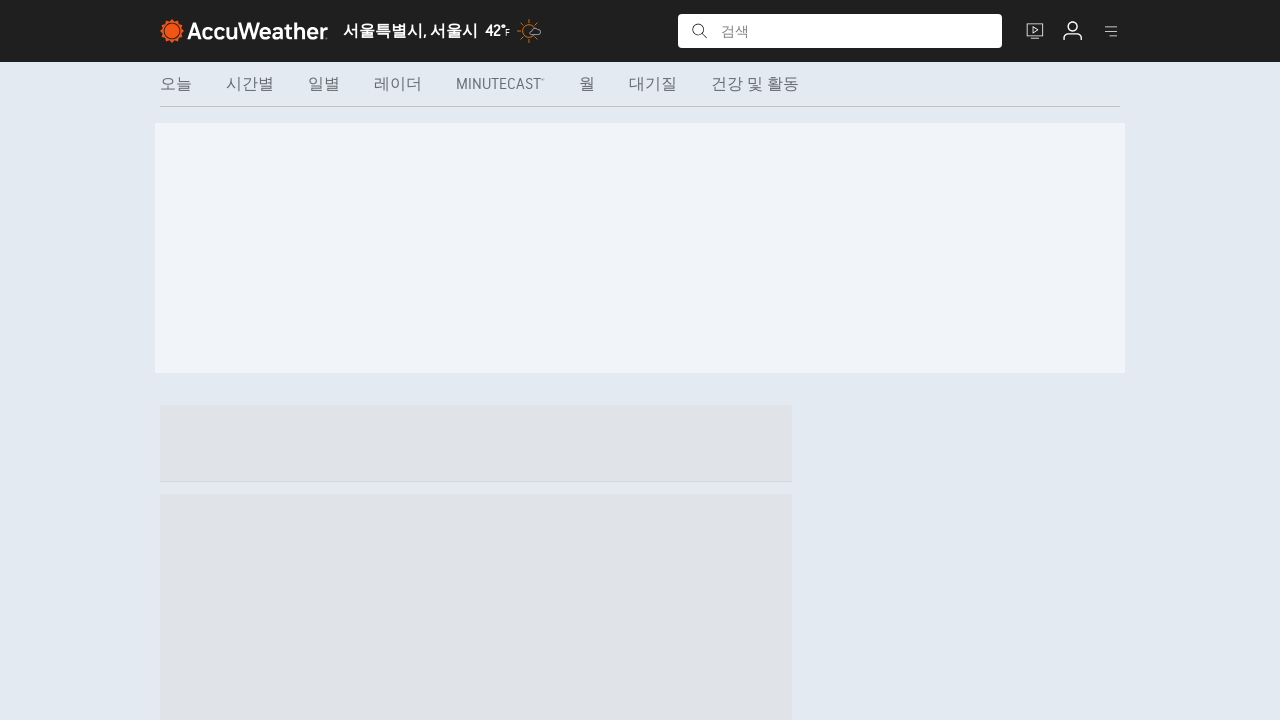

Waited 500ms before loading next forecast page
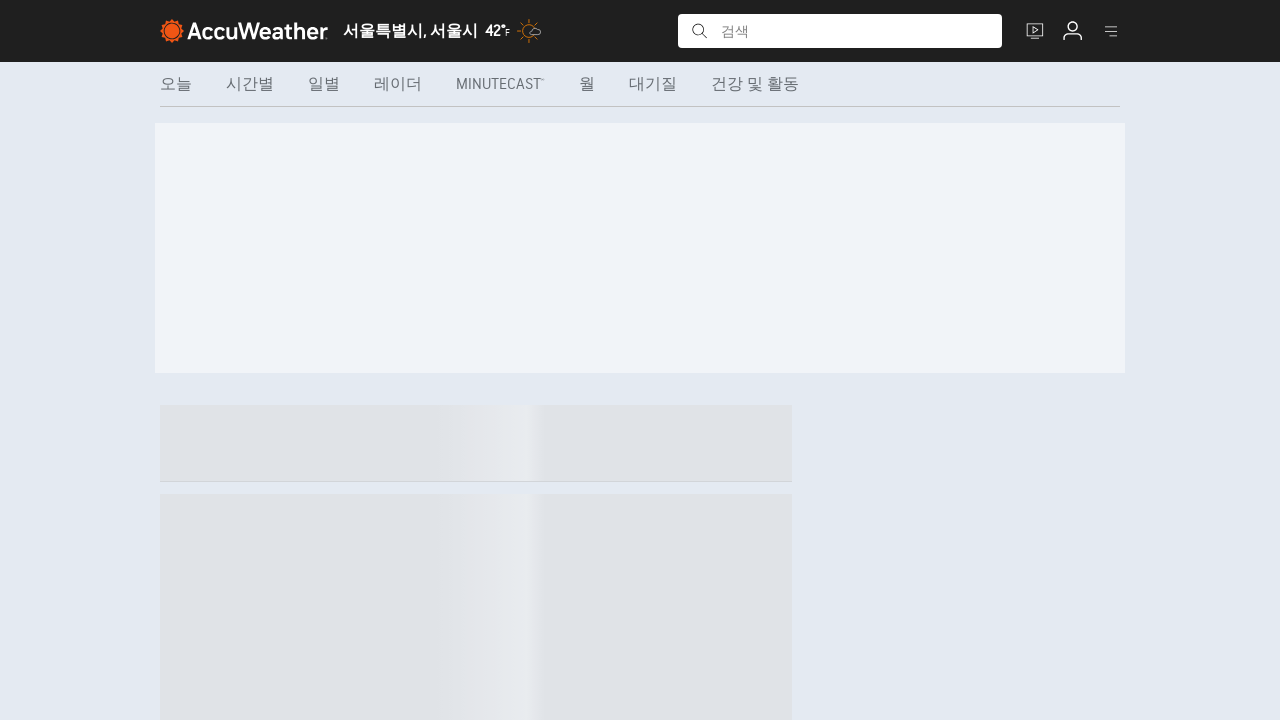

Navigated to AccuWeather forecast page for day 22
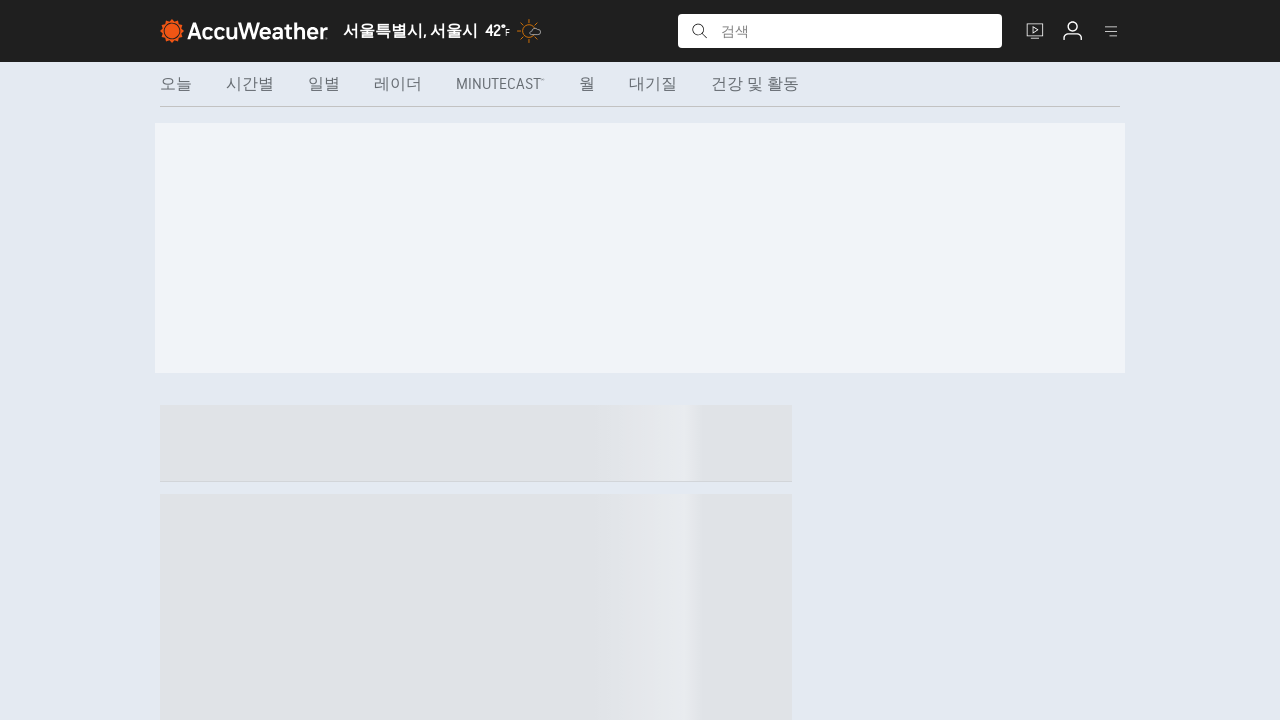

Temperature value elements loaded
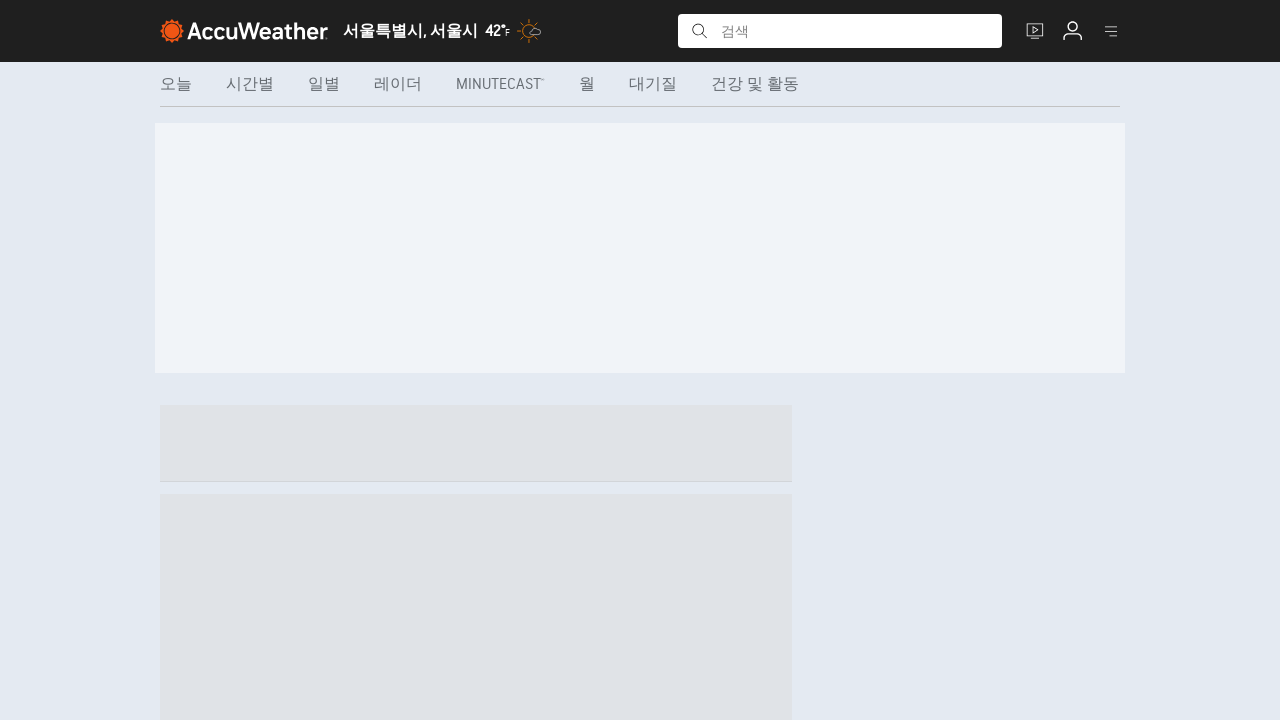

Weather phrase elements loaded
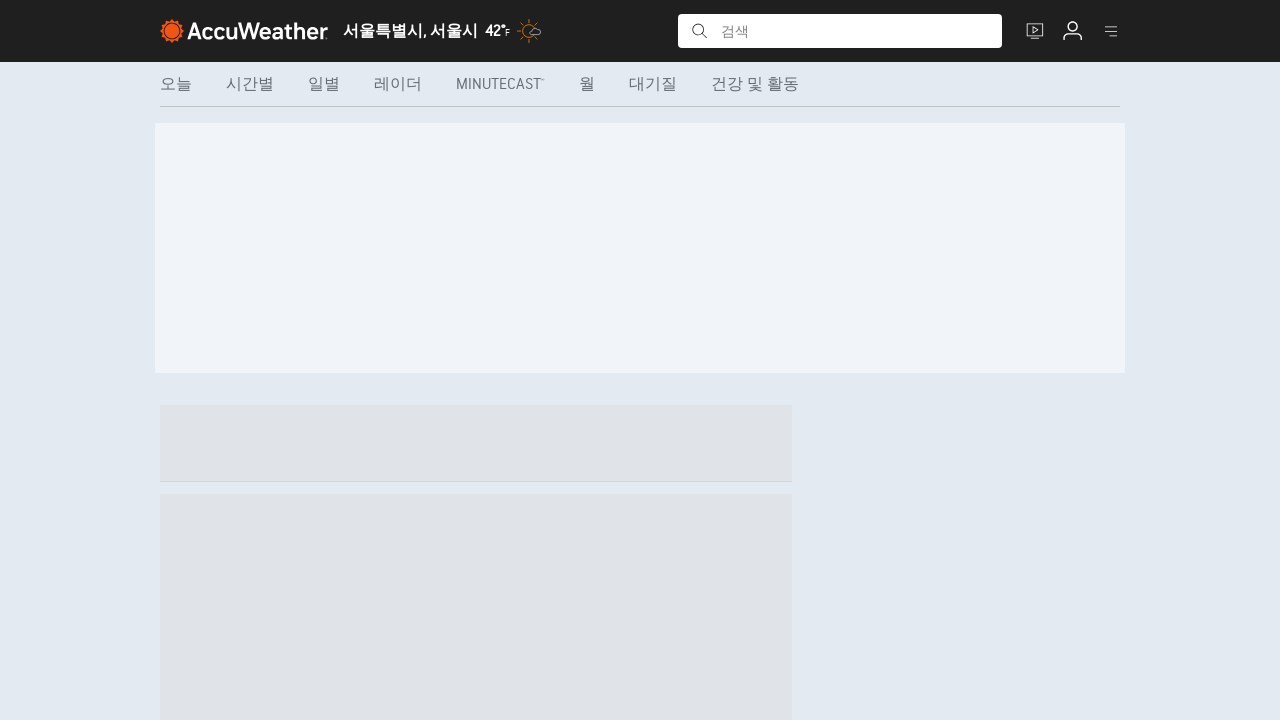

Retrieved temperature elements for day 22
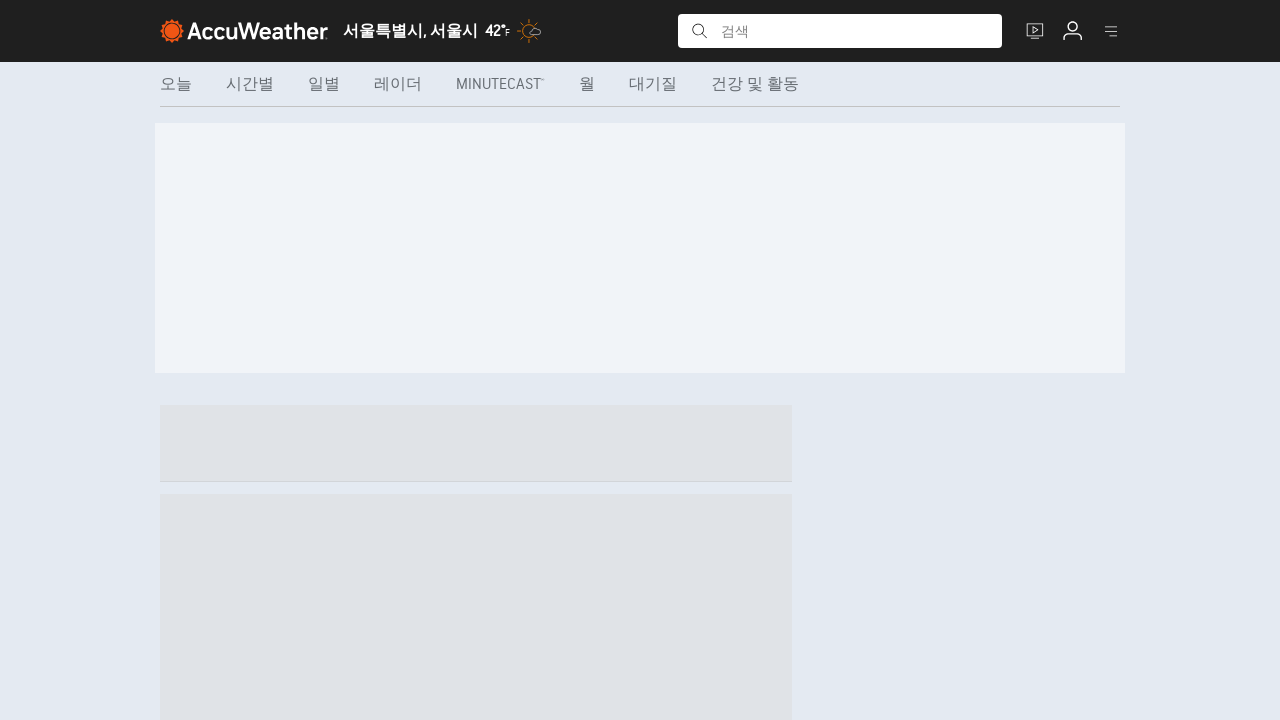

Retrieved weather phrase elements for day 22
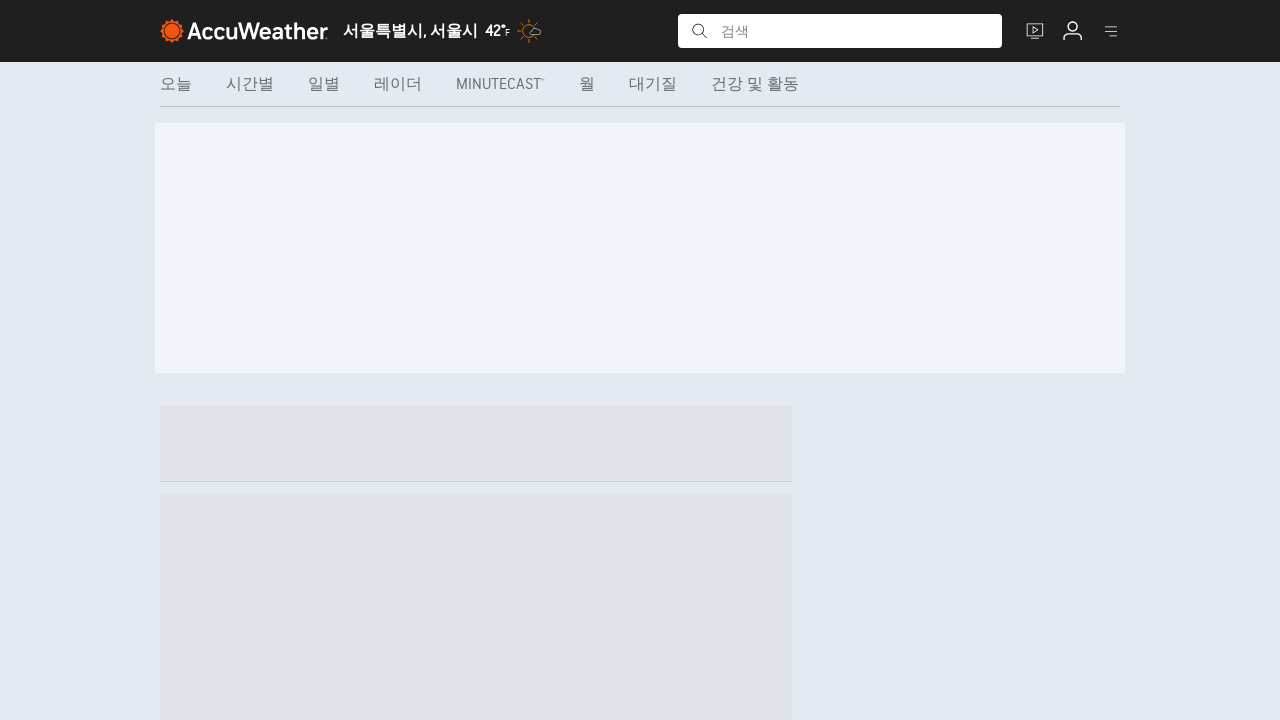

Waited 500ms before loading next forecast page
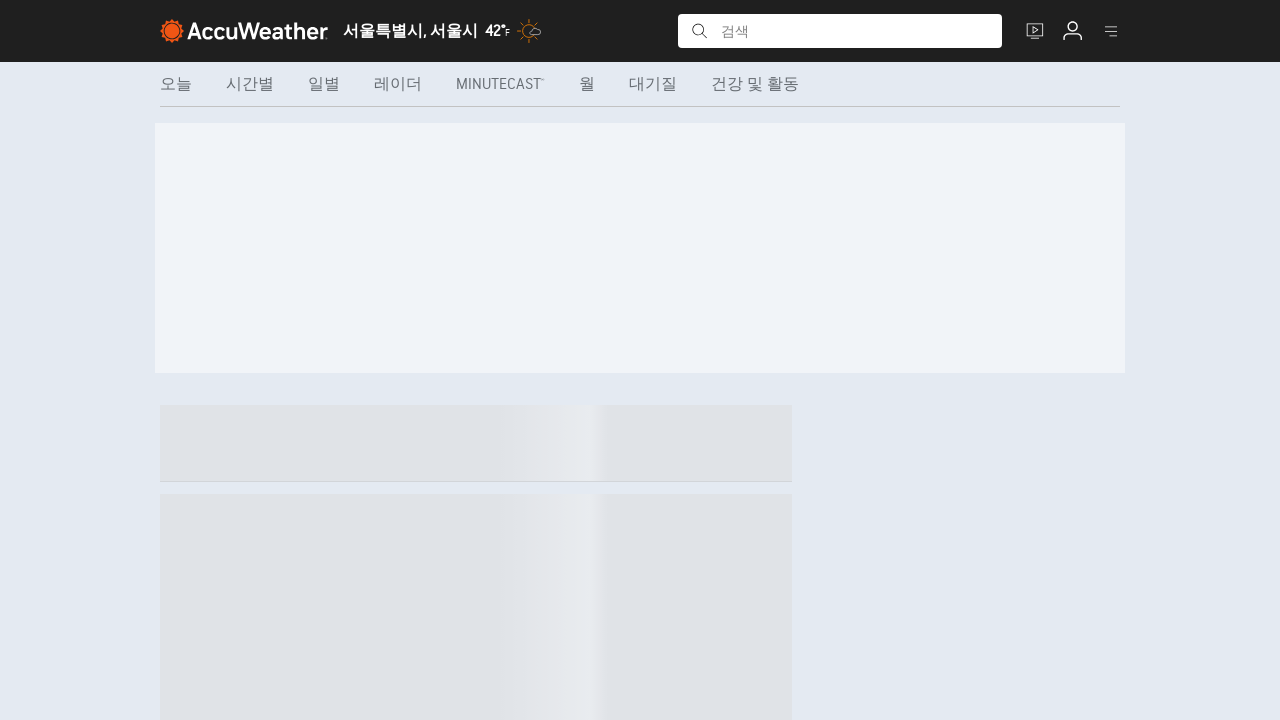

Navigated to AccuWeather forecast page for day 23
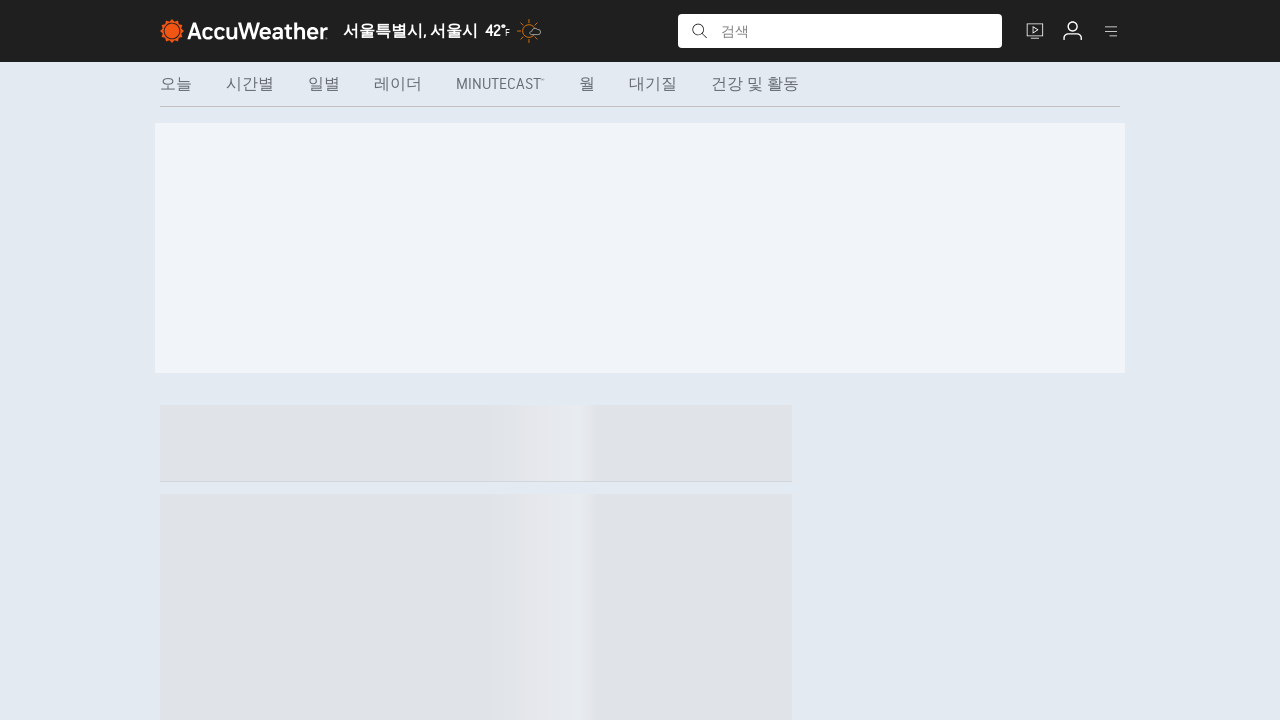

Temperature value elements loaded
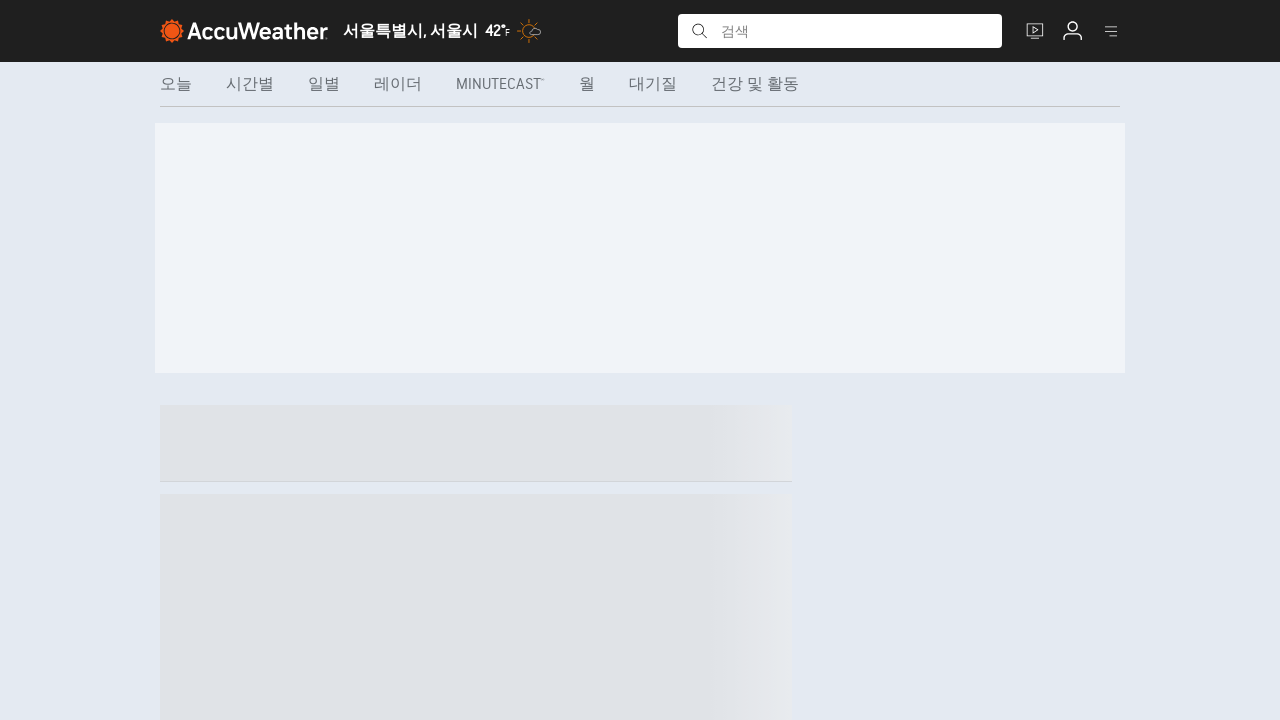

Weather phrase elements loaded
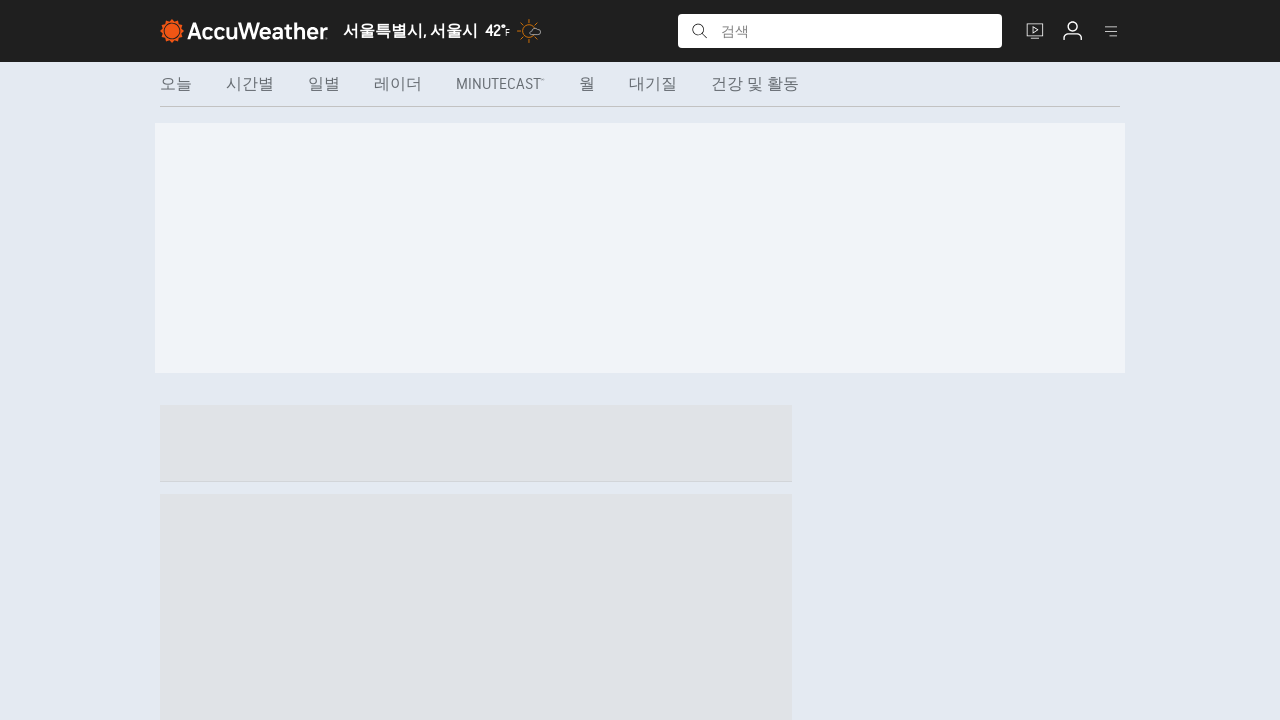

Retrieved temperature elements for day 23
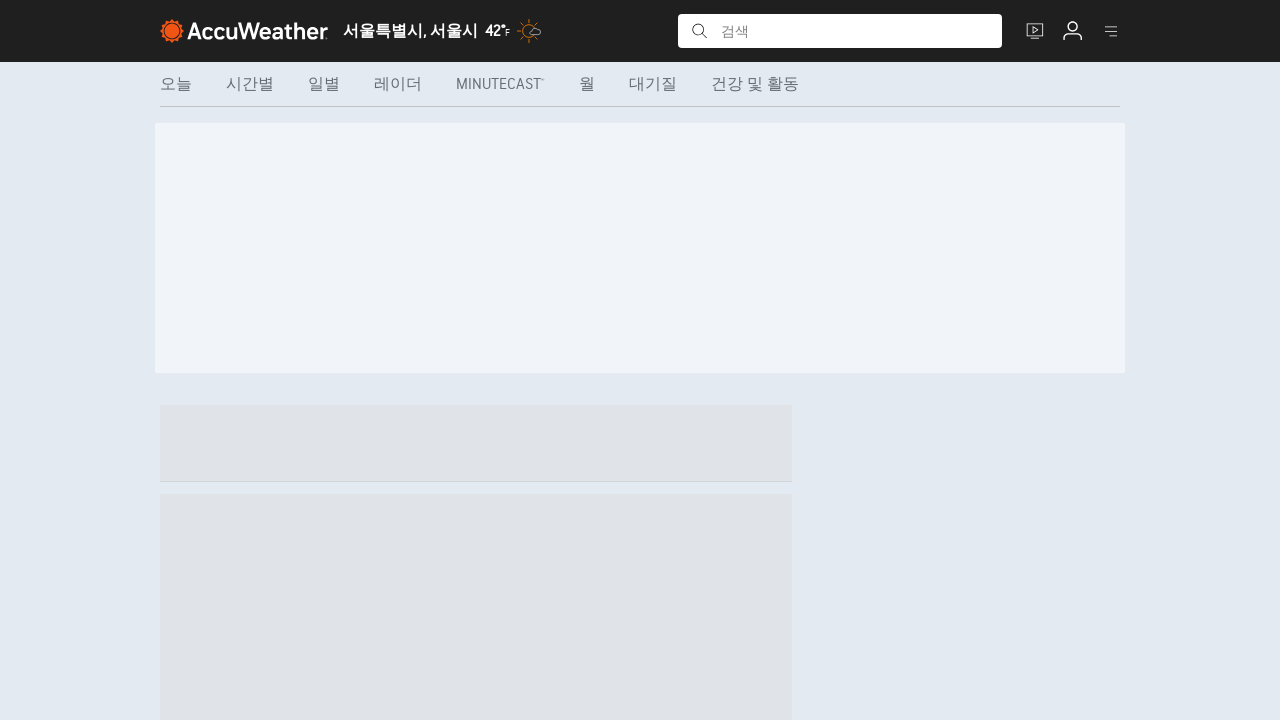

Retrieved weather phrase elements for day 23
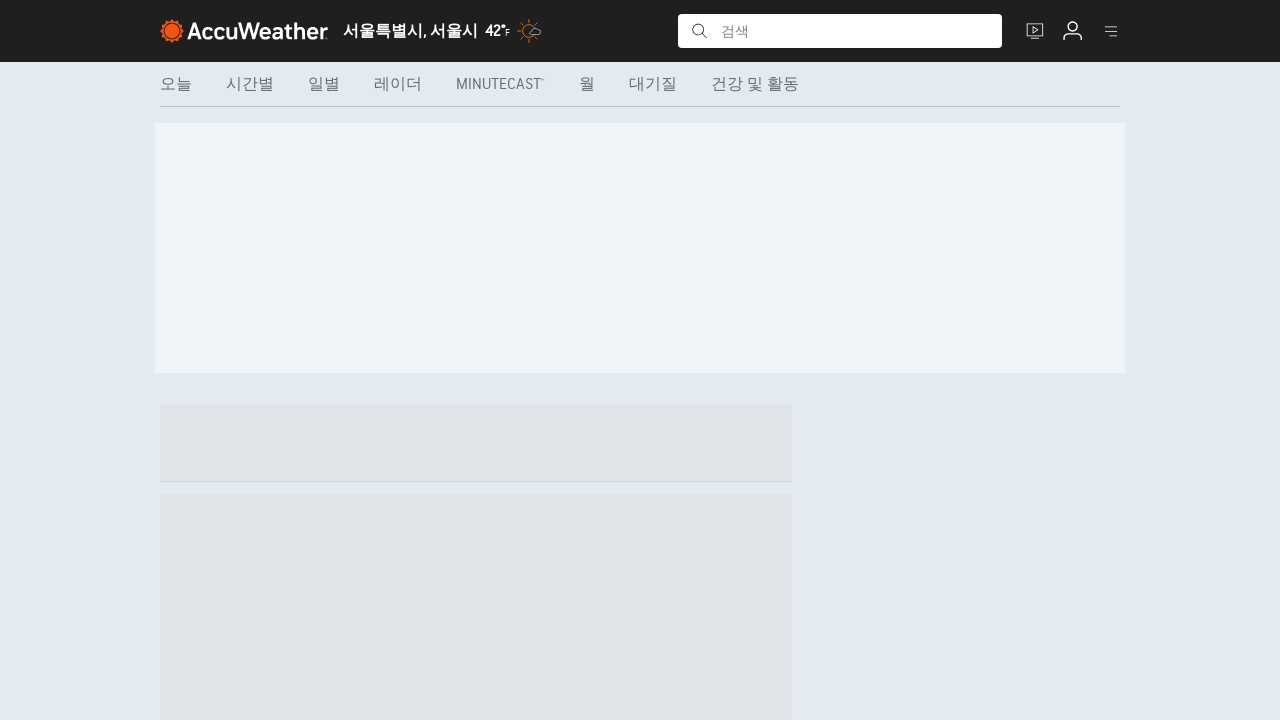

Waited 500ms before loading next forecast page
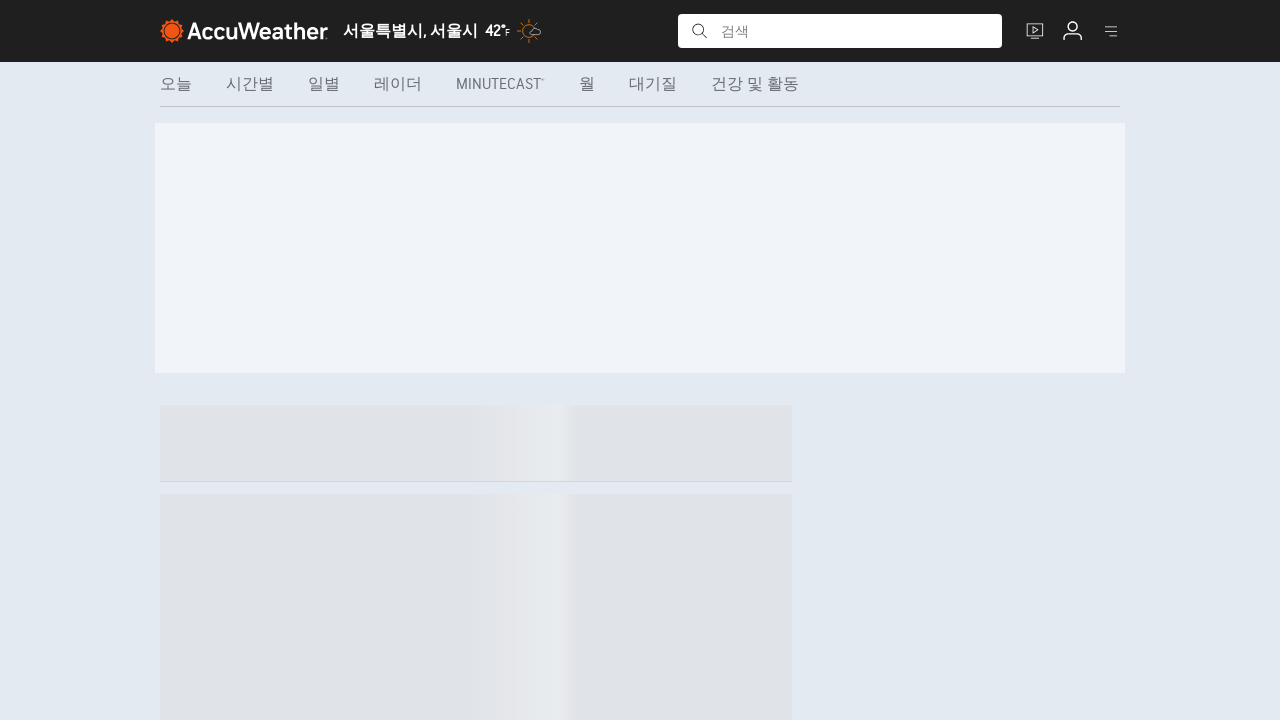

Navigated to AccuWeather forecast page for day 24
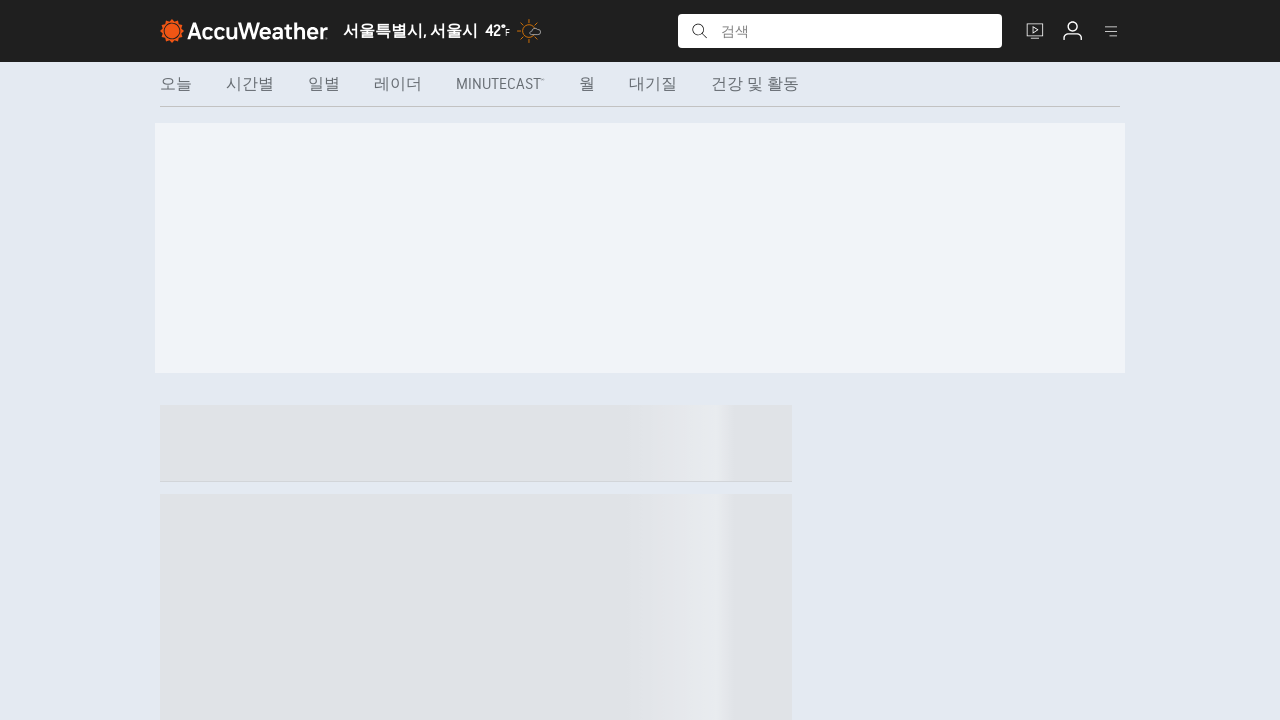

Temperature value elements loaded
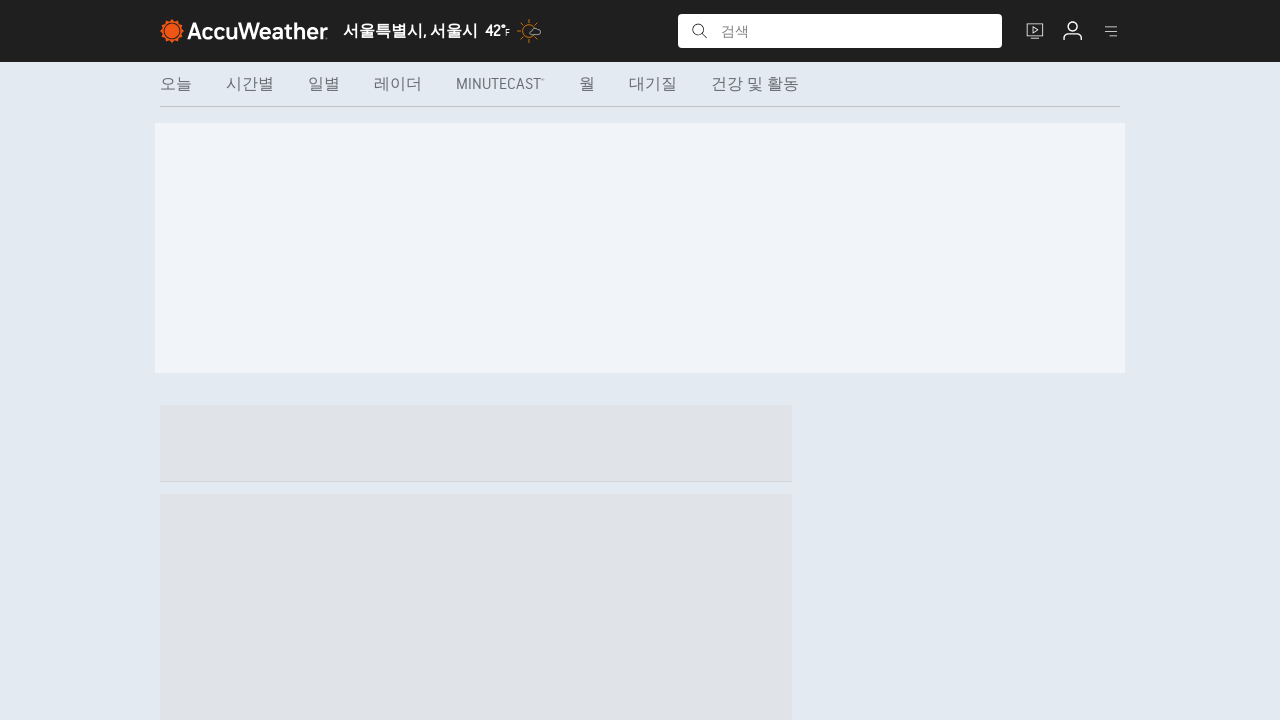

Weather phrase elements loaded
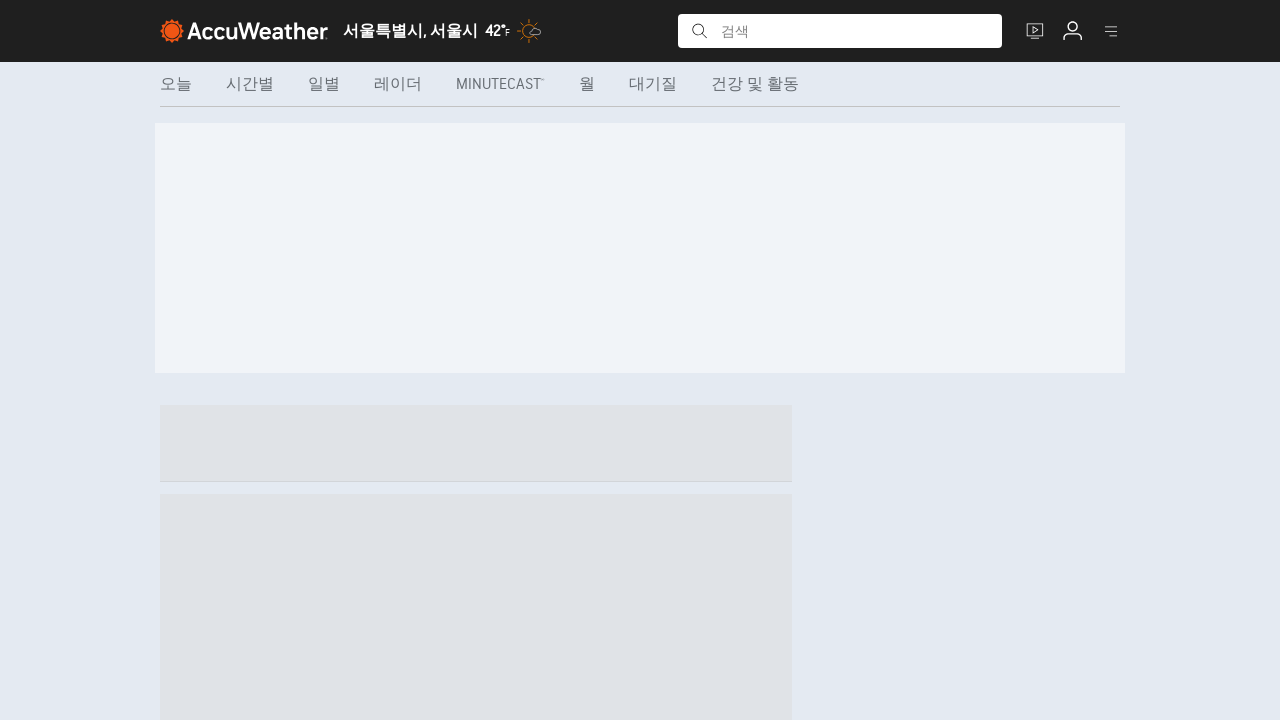

Retrieved temperature elements for day 24
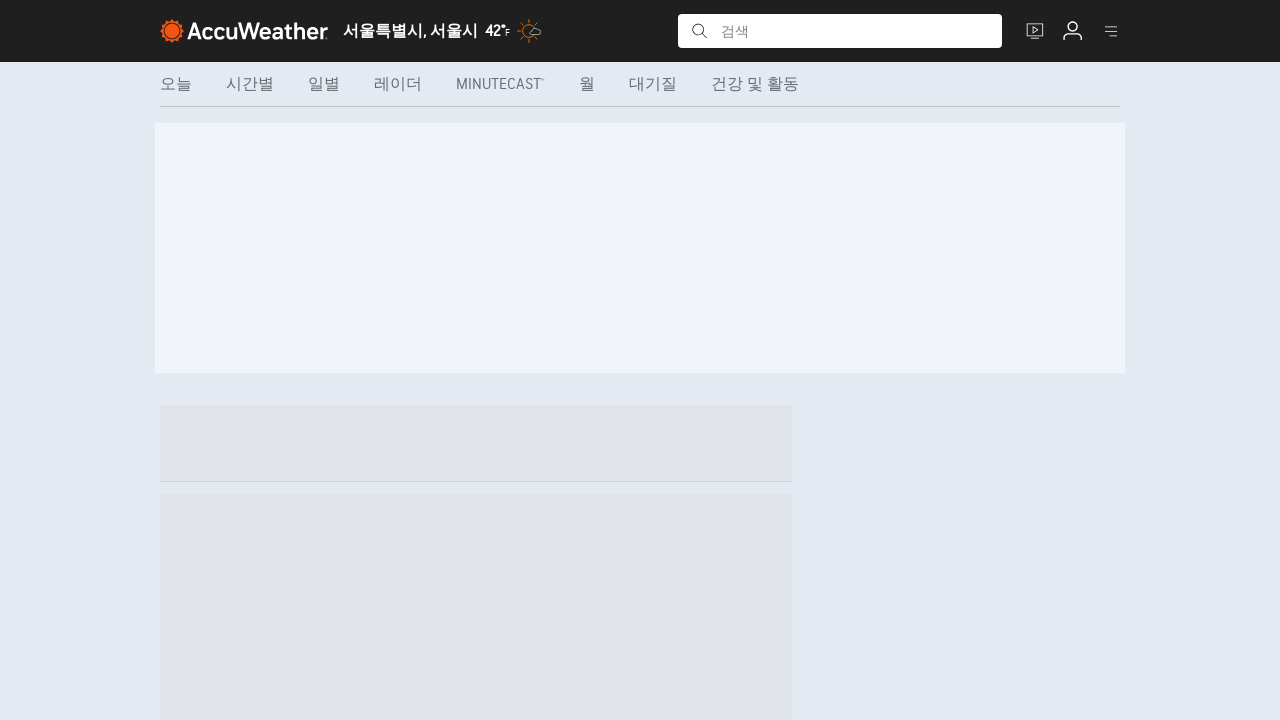

Retrieved weather phrase elements for day 24
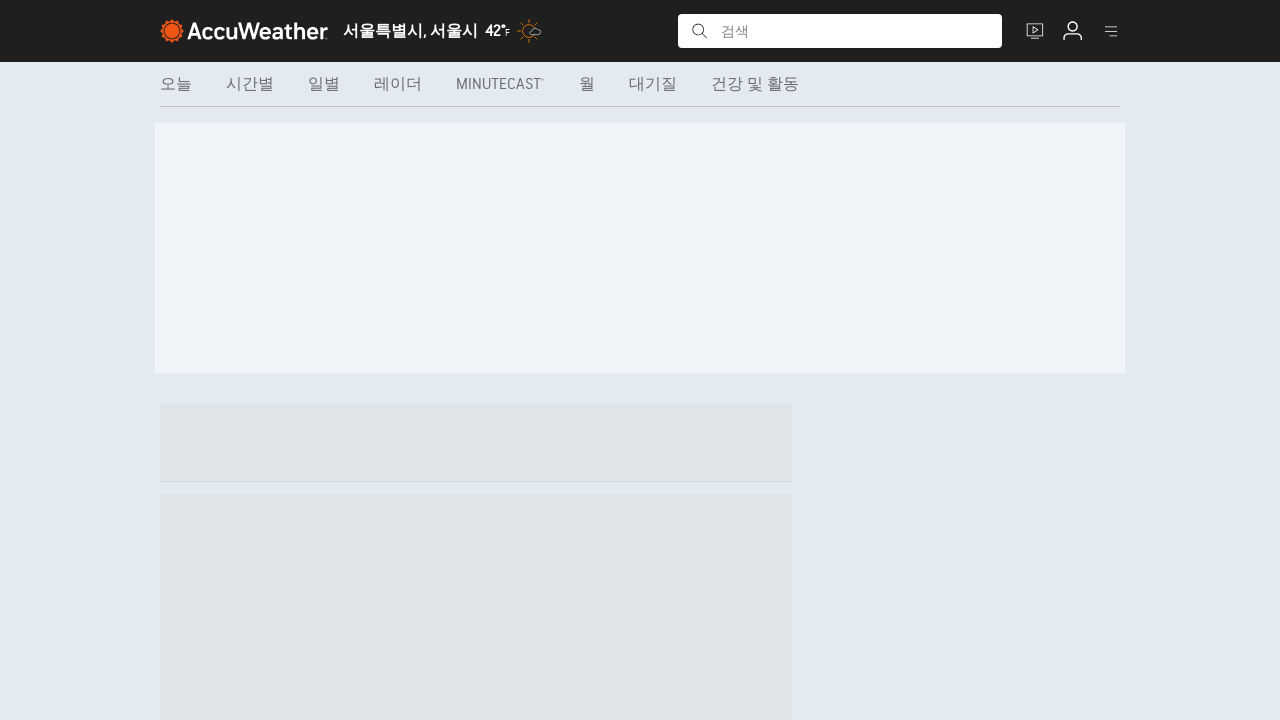

Waited 500ms before loading next forecast page
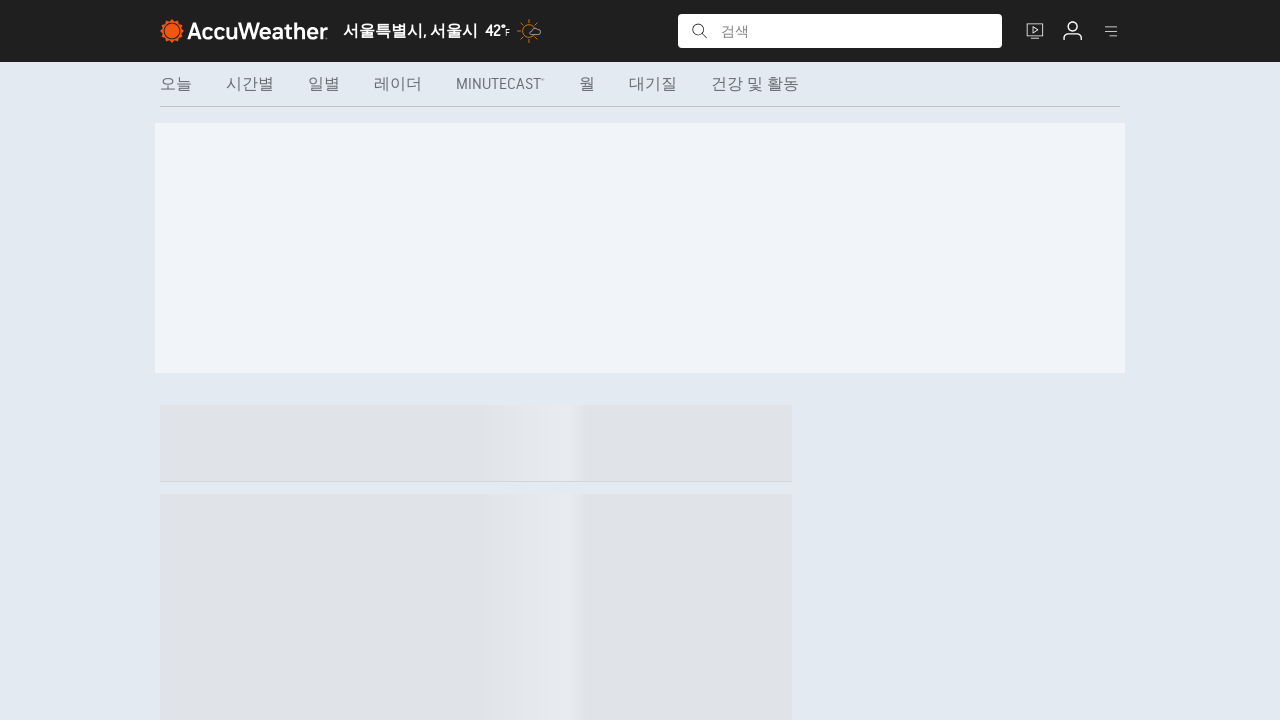

Navigated to AccuWeather forecast page for day 25
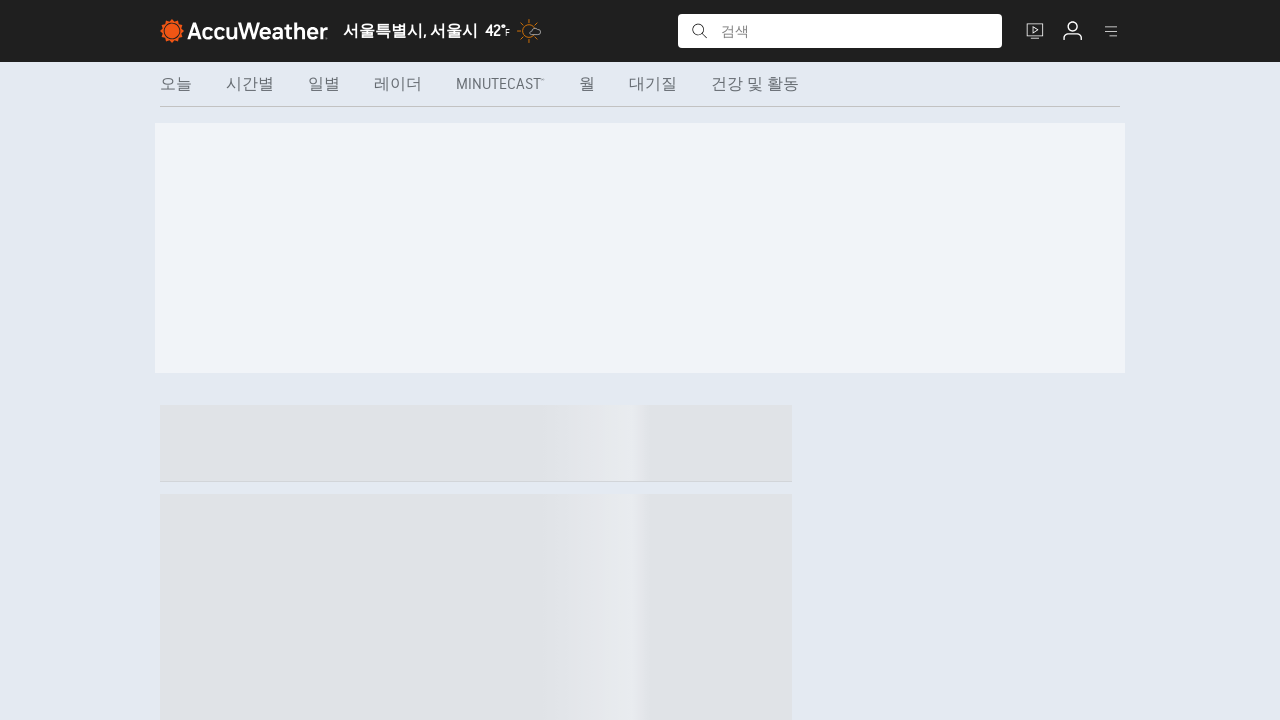

Temperature value elements loaded
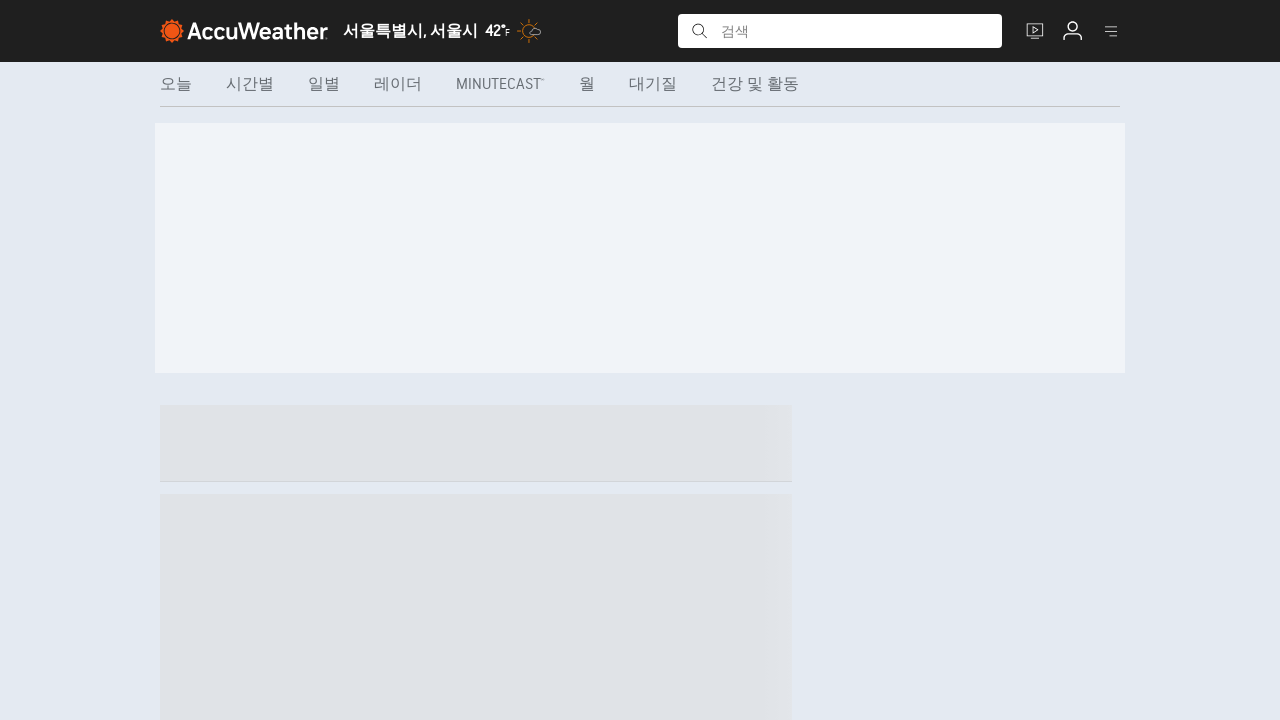

Weather phrase elements loaded
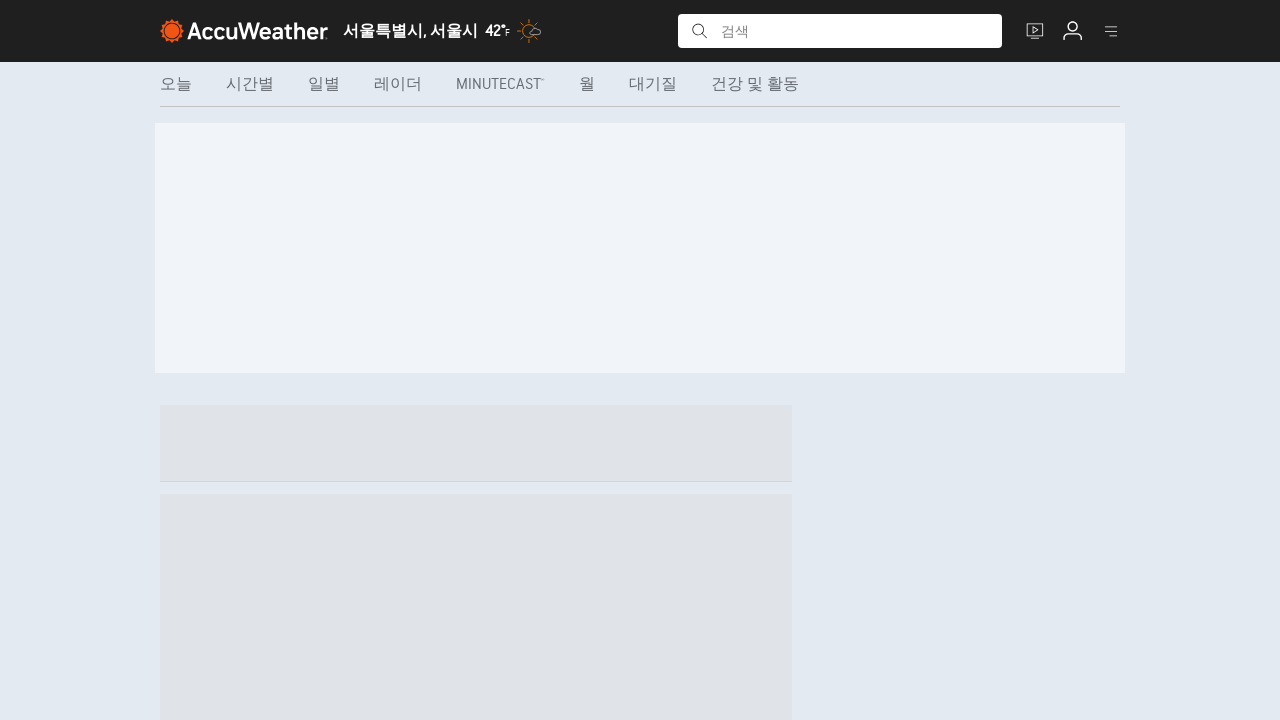

Retrieved temperature elements for day 25
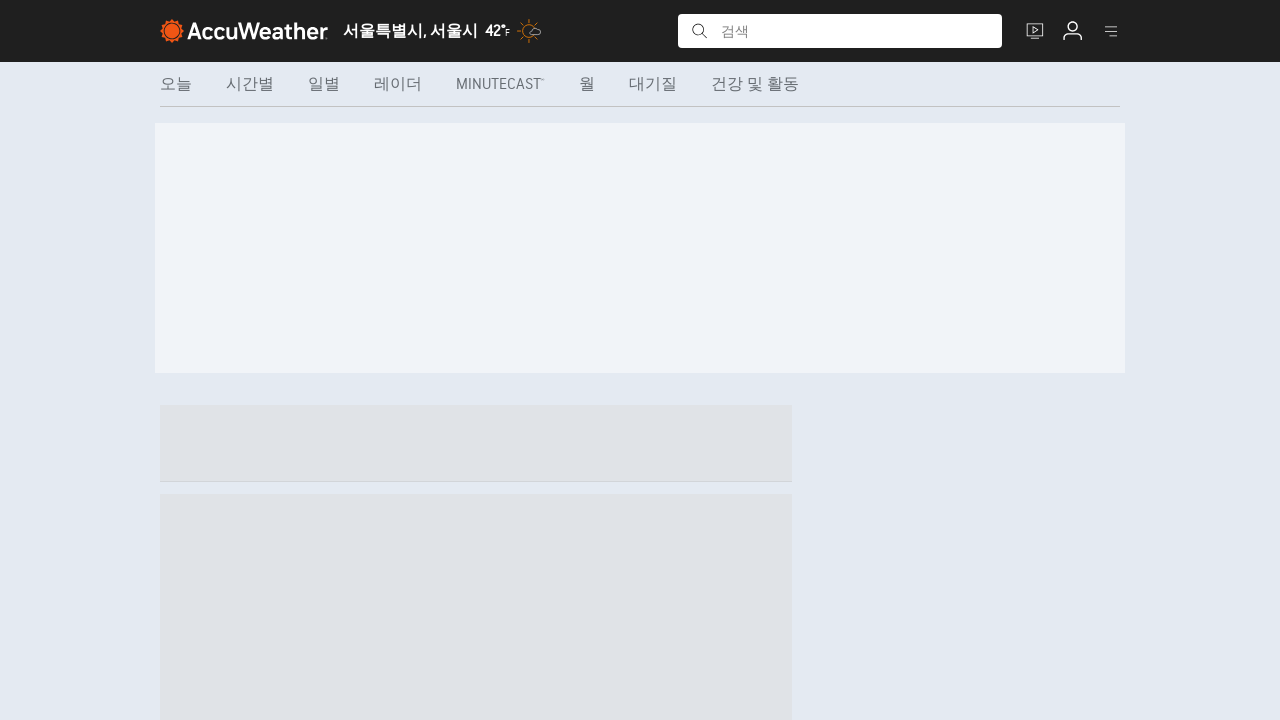

Retrieved weather phrase elements for day 25
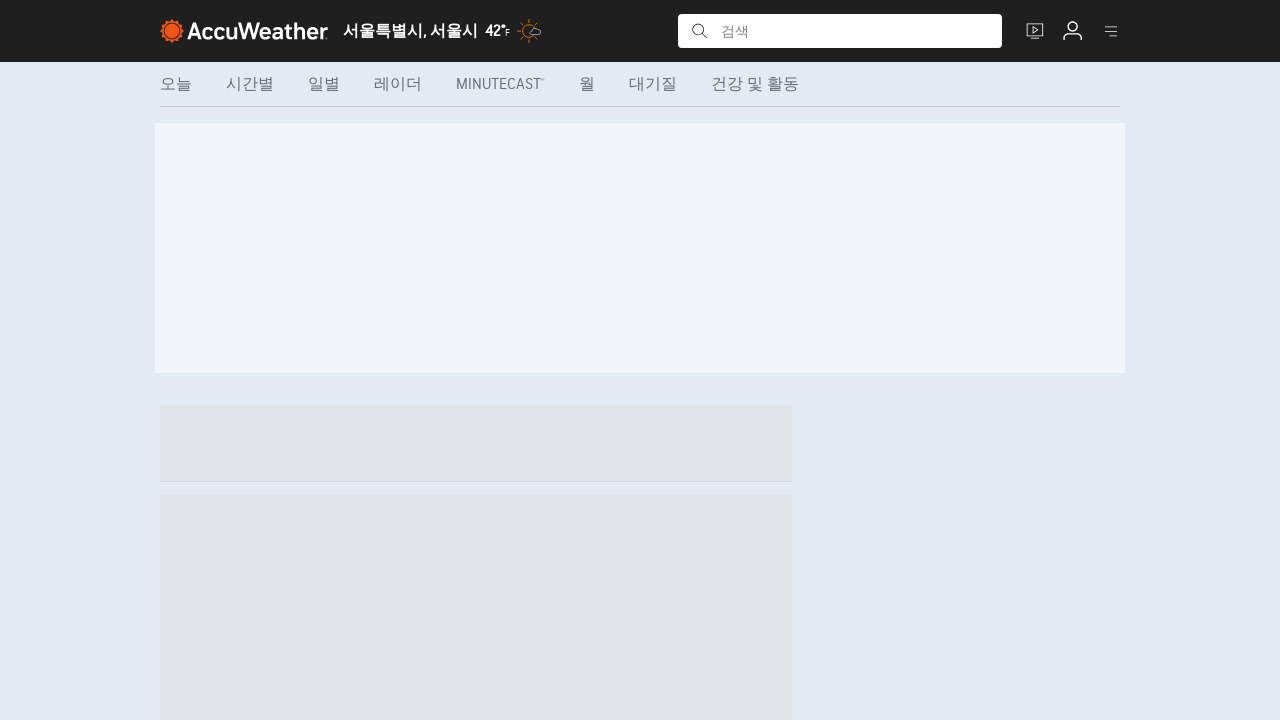

Waited 500ms before loading next forecast page
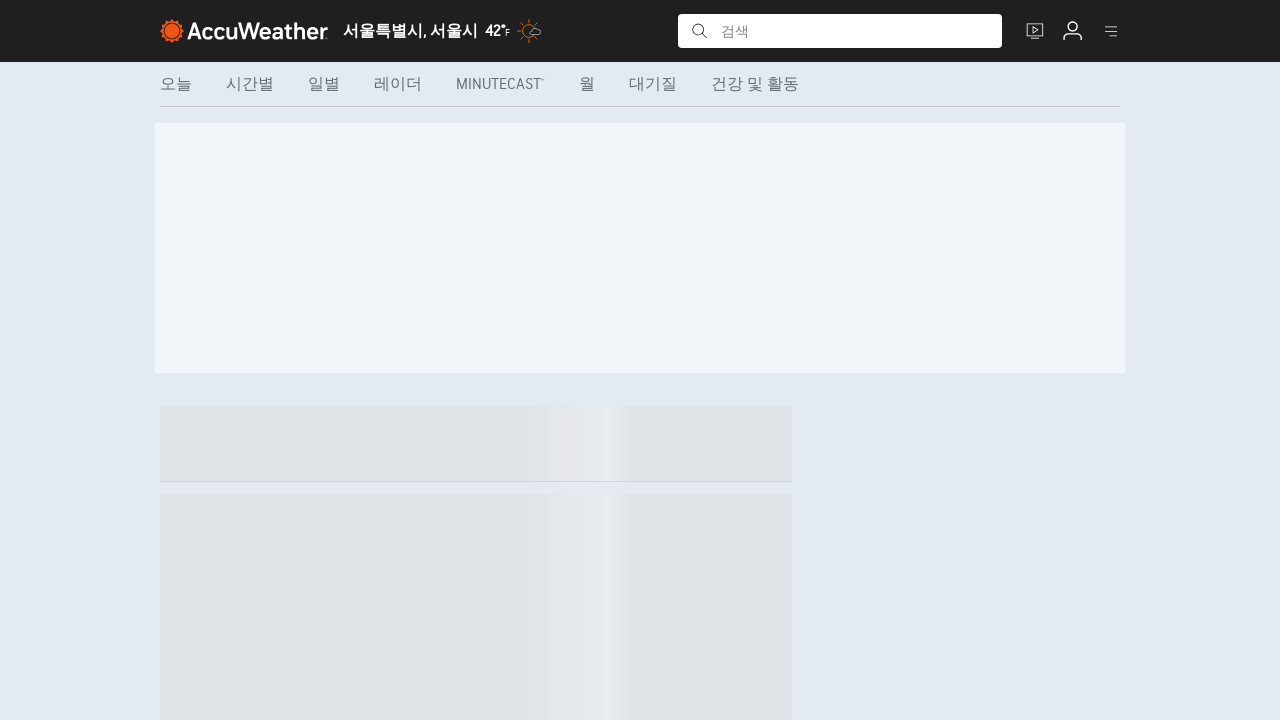

Navigated to AccuWeather forecast page for day 26
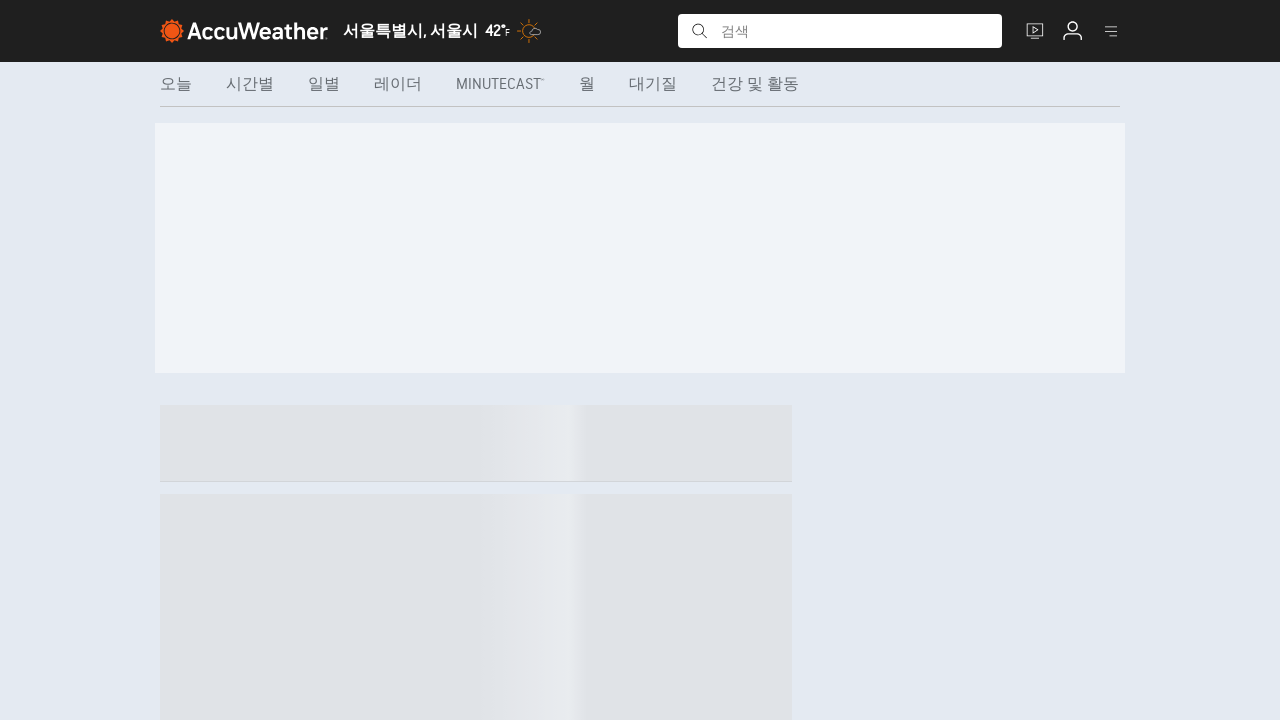

Temperature value elements loaded
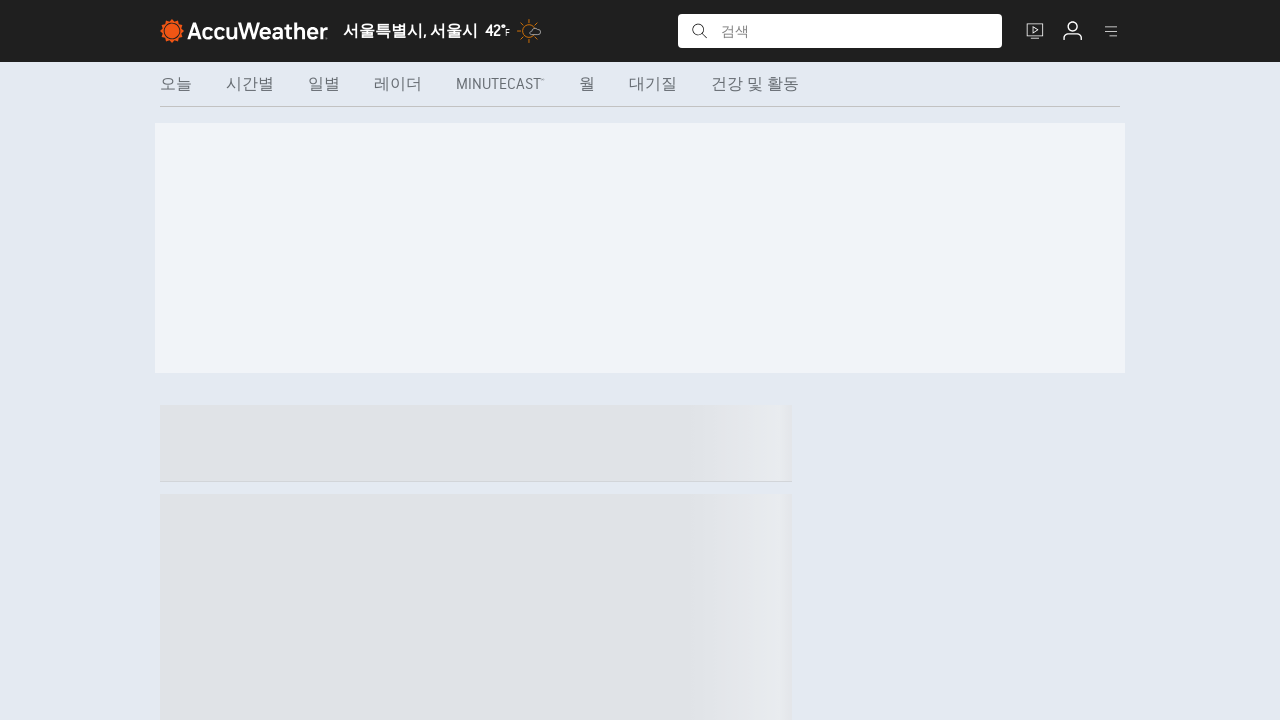

Weather phrase elements loaded
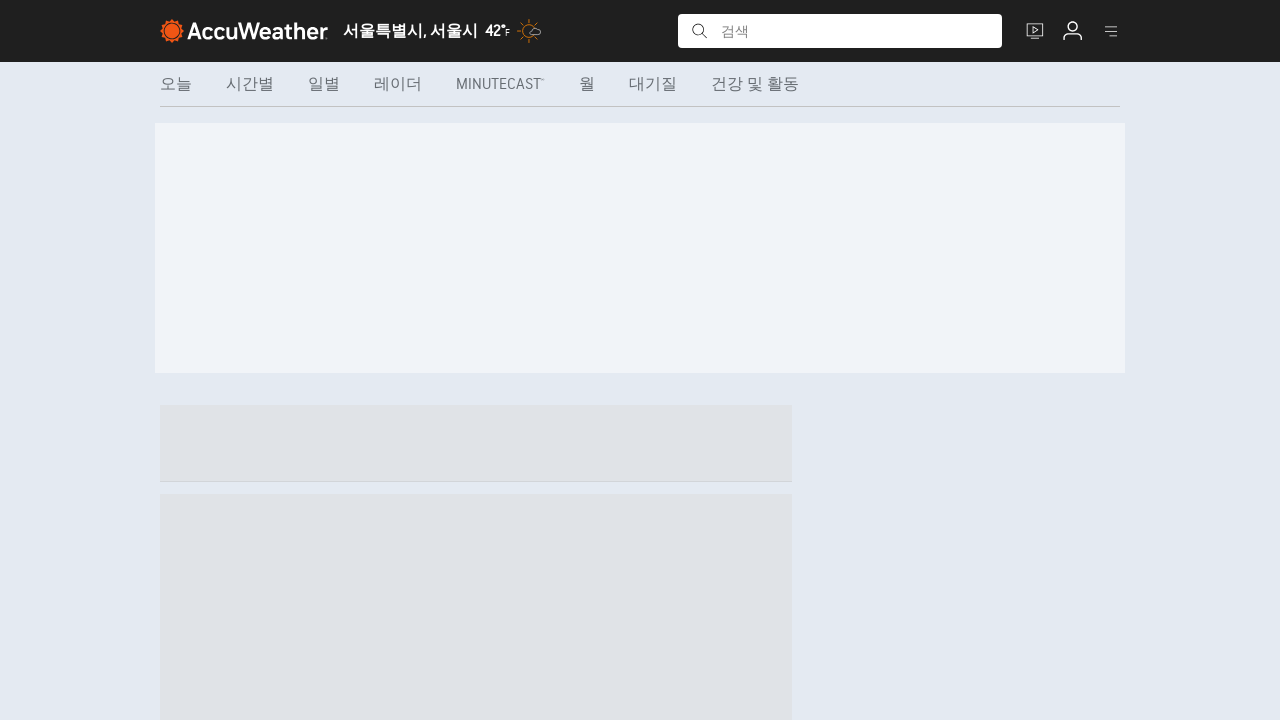

Retrieved temperature elements for day 26
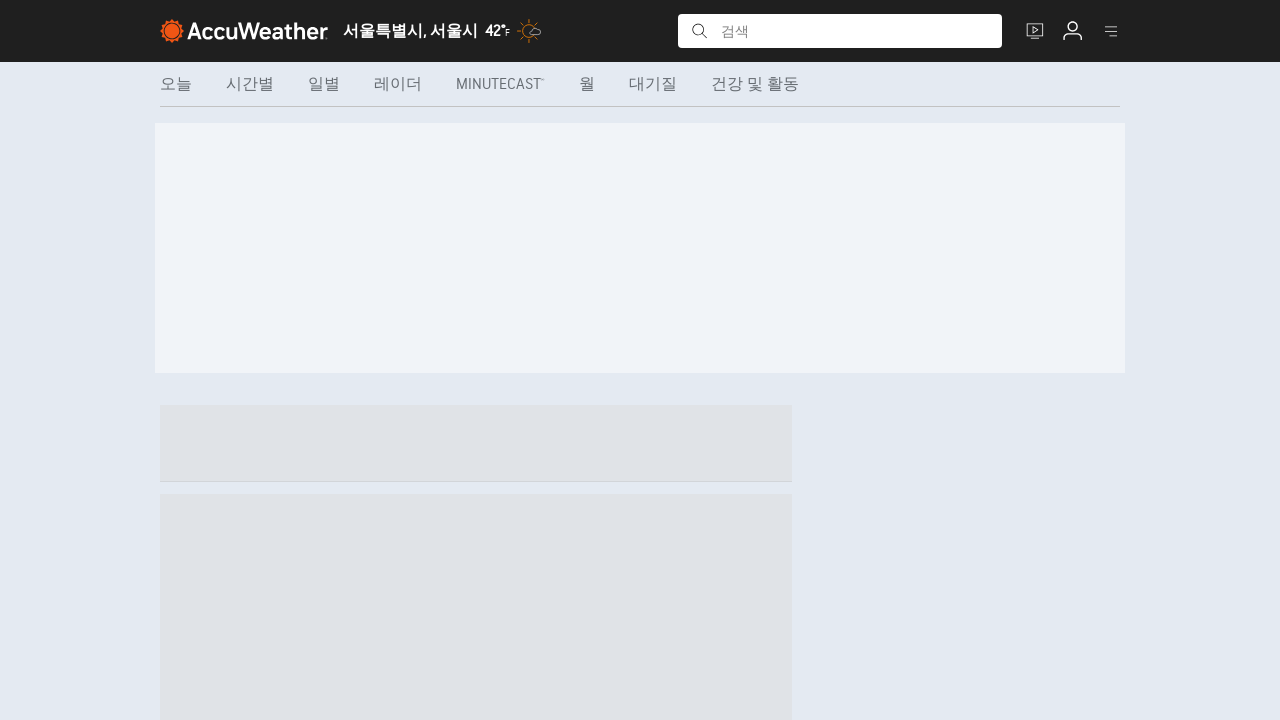

Retrieved weather phrase elements for day 26
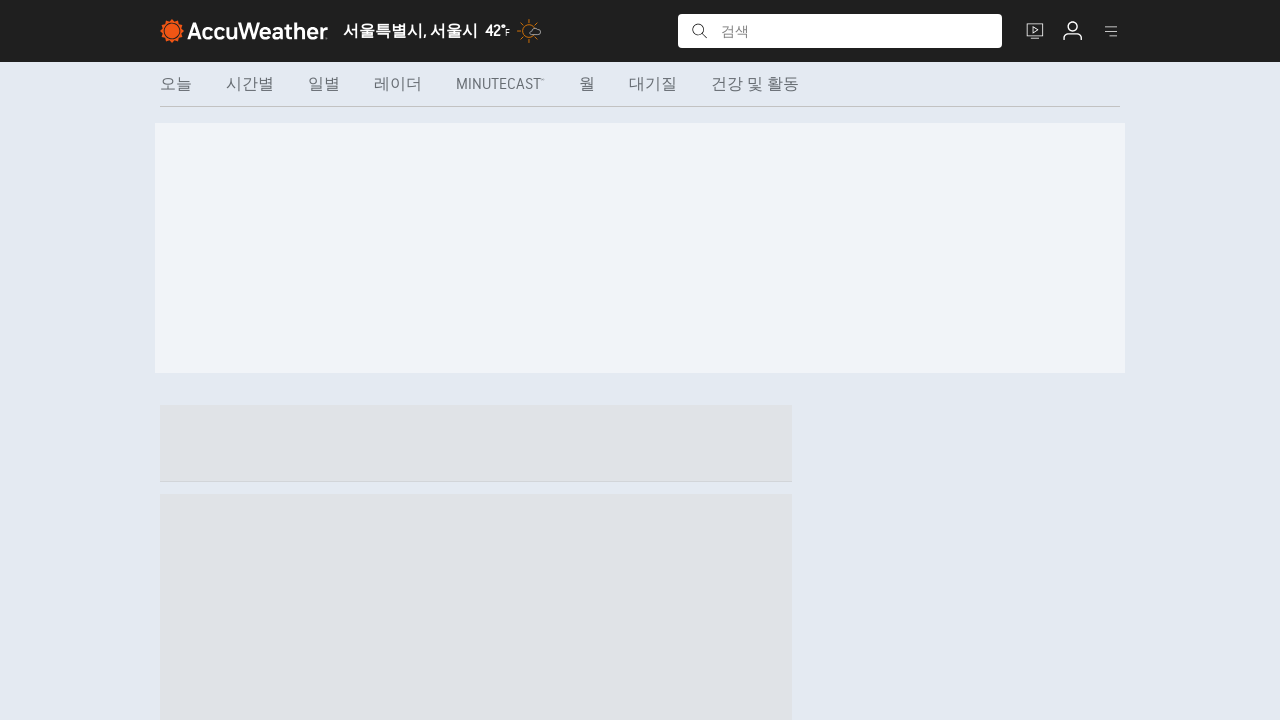

Waited 500ms before loading next forecast page
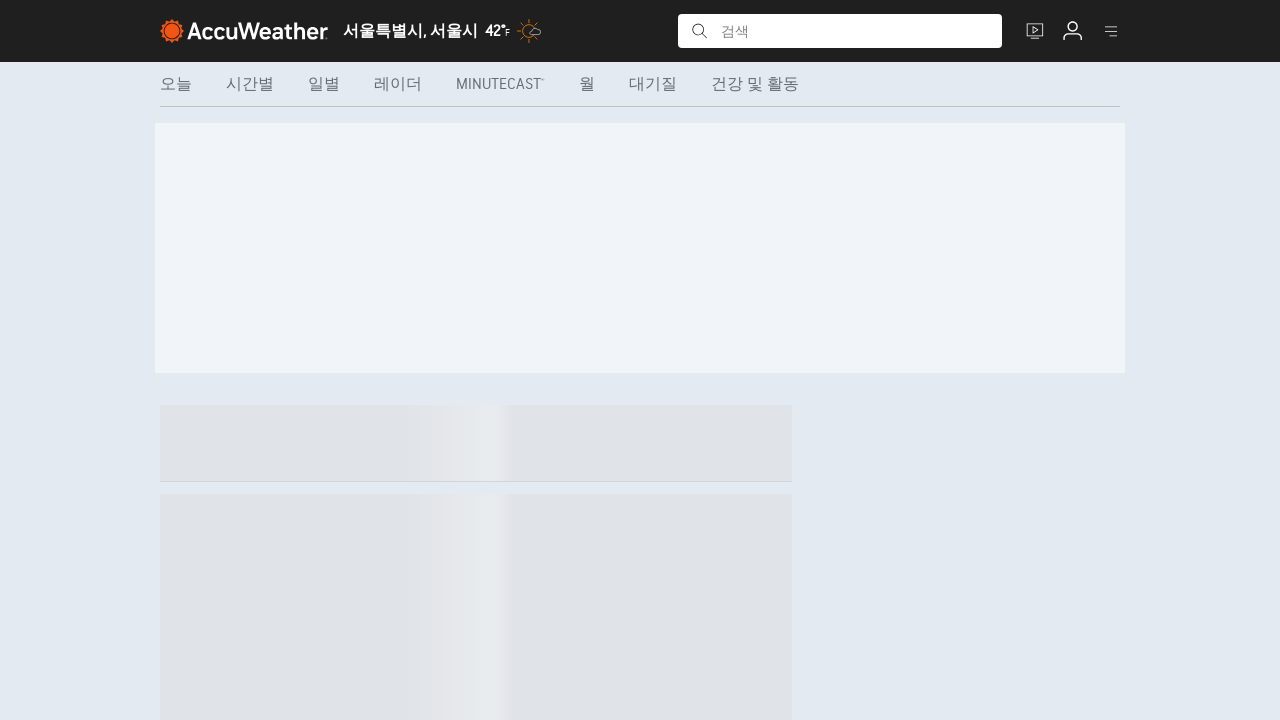

Navigated to AccuWeather forecast page for day 27
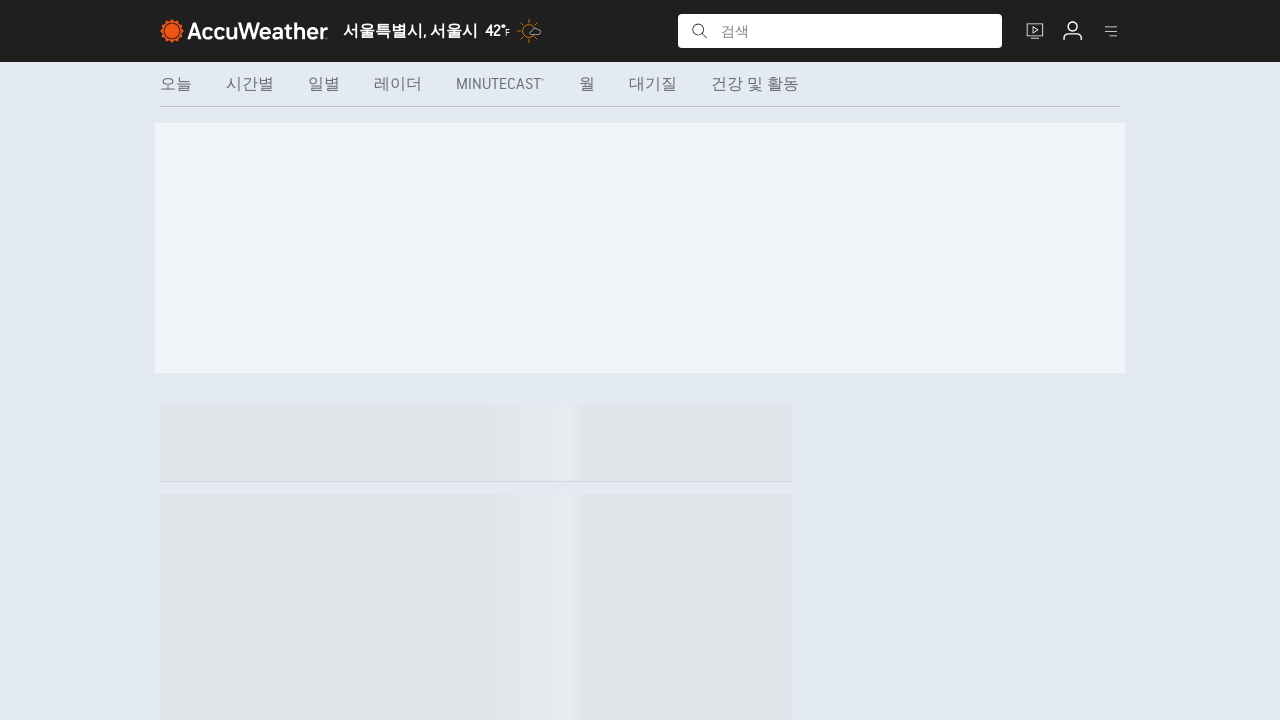

Temperature value elements loaded
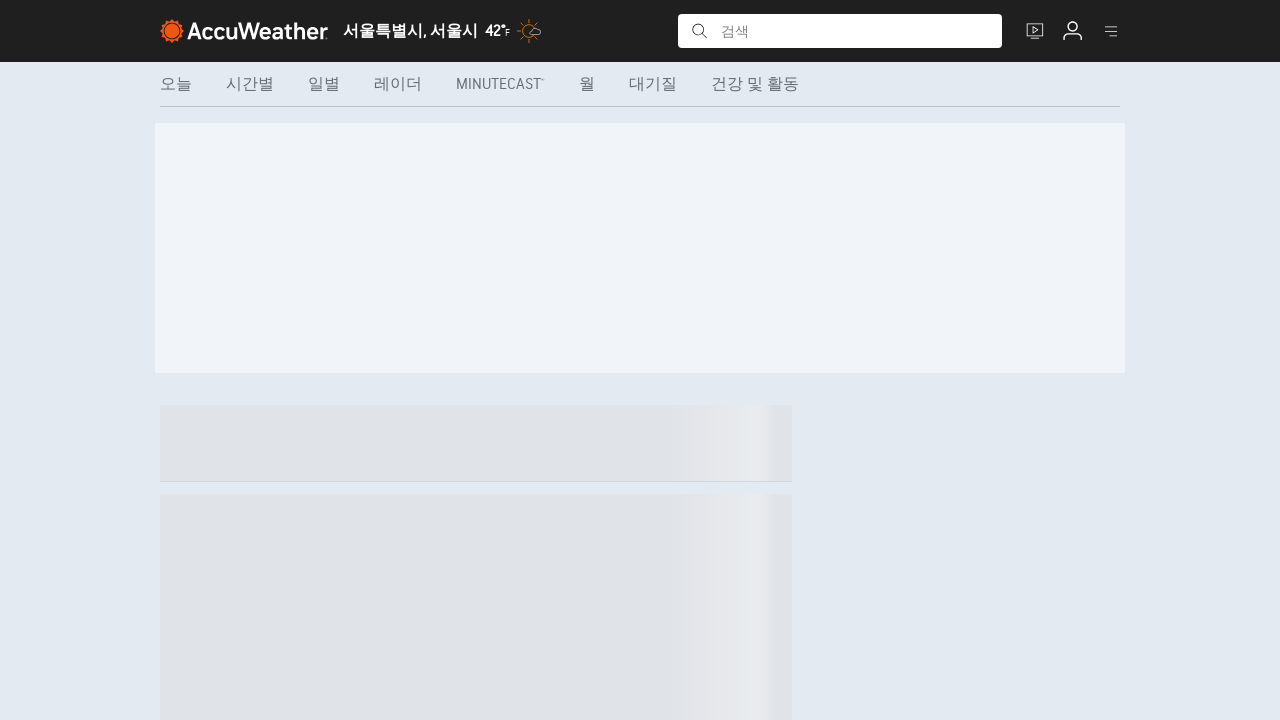

Weather phrase elements loaded
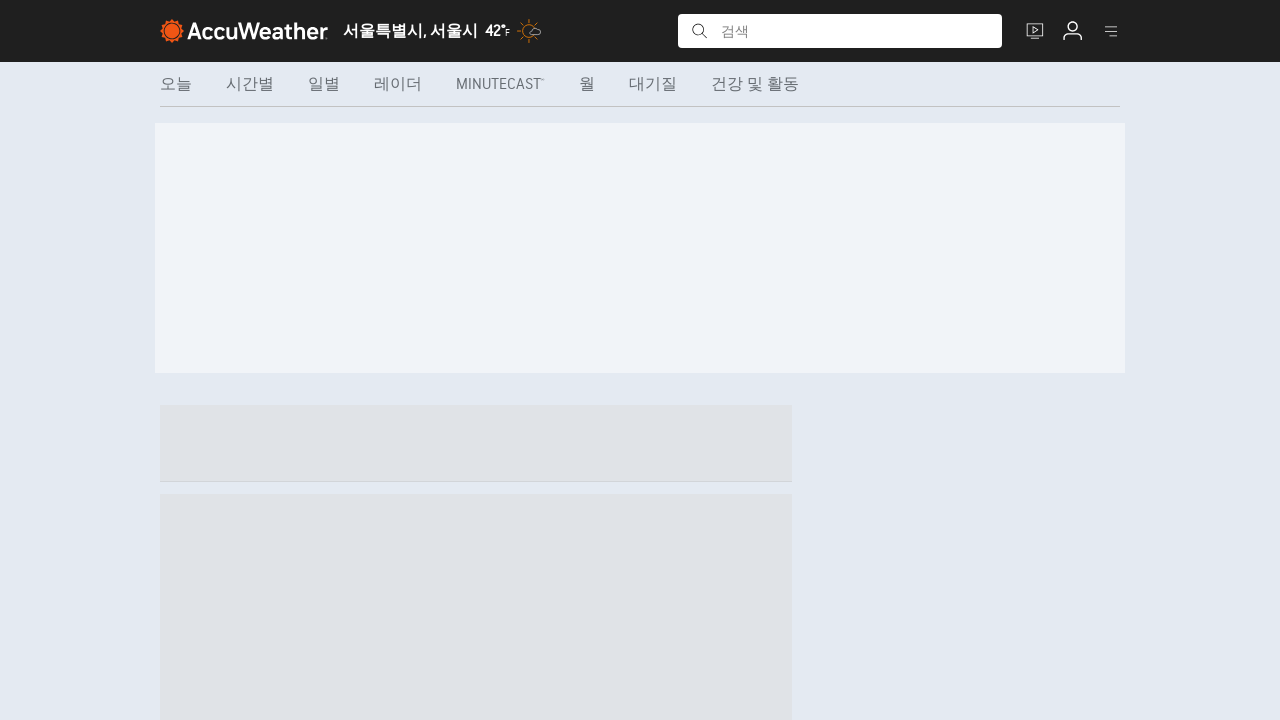

Retrieved temperature elements for day 27
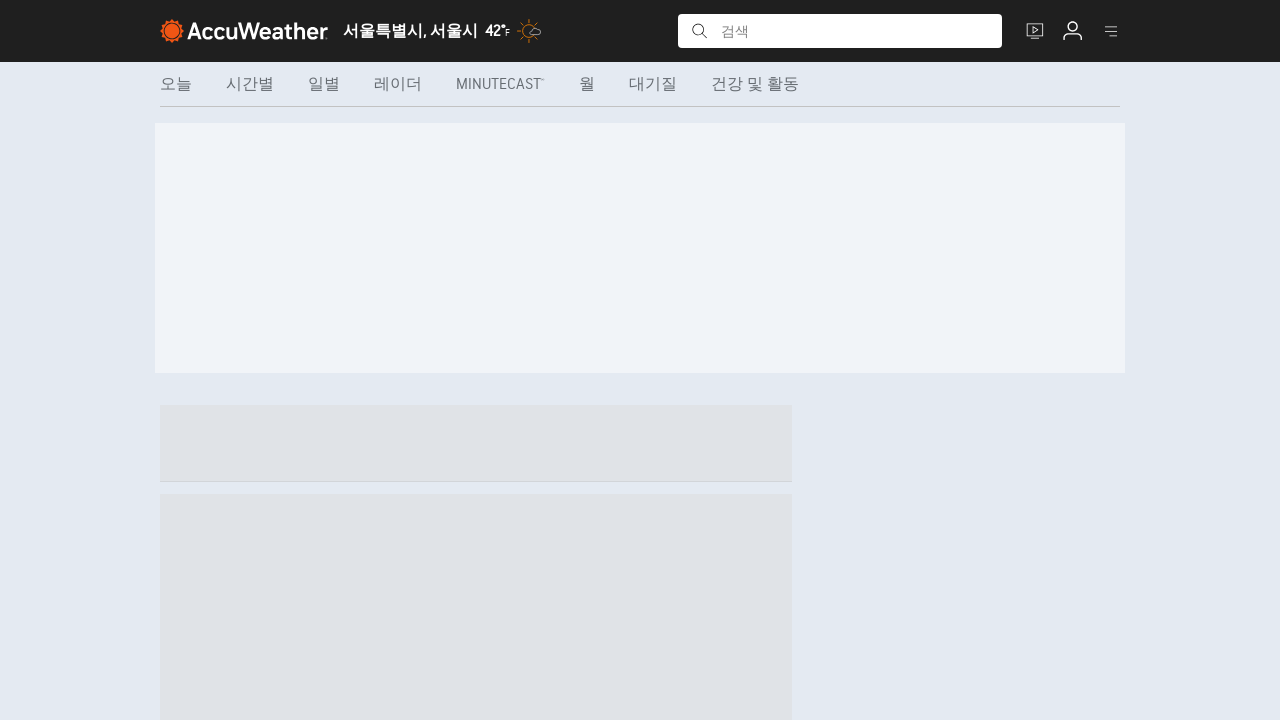

Retrieved weather phrase elements for day 27
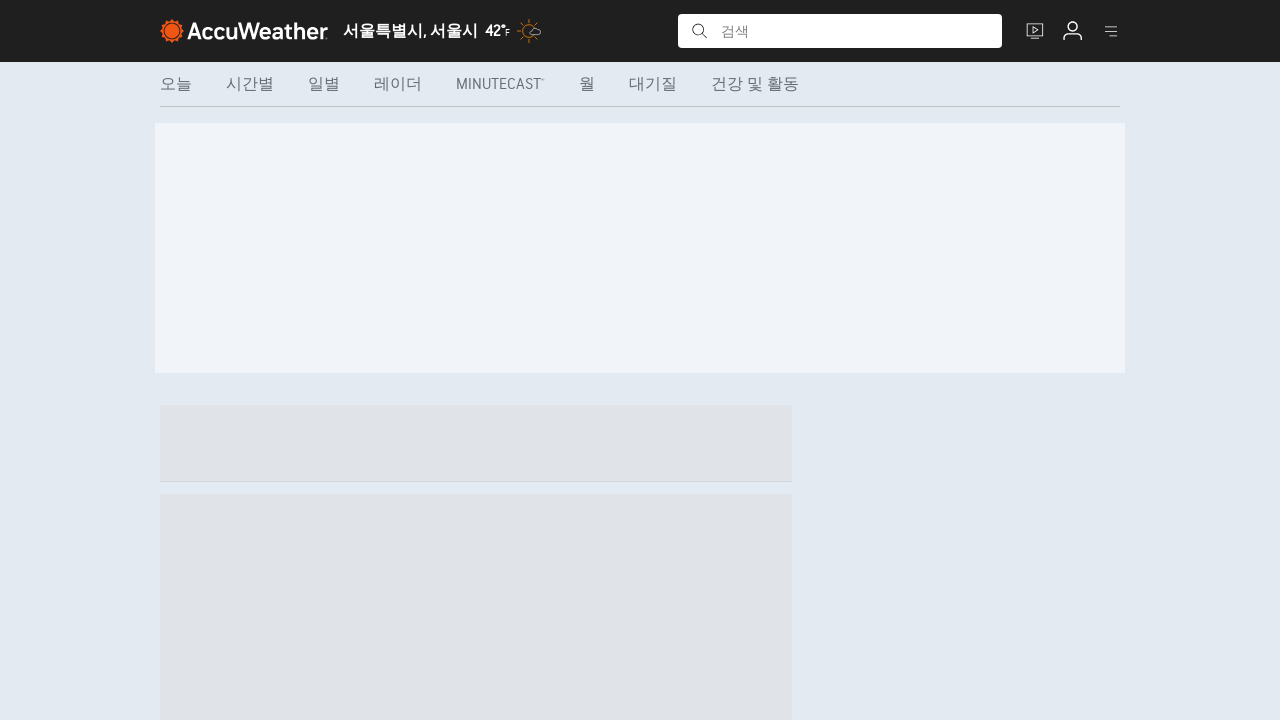

Waited 500ms before loading next forecast page
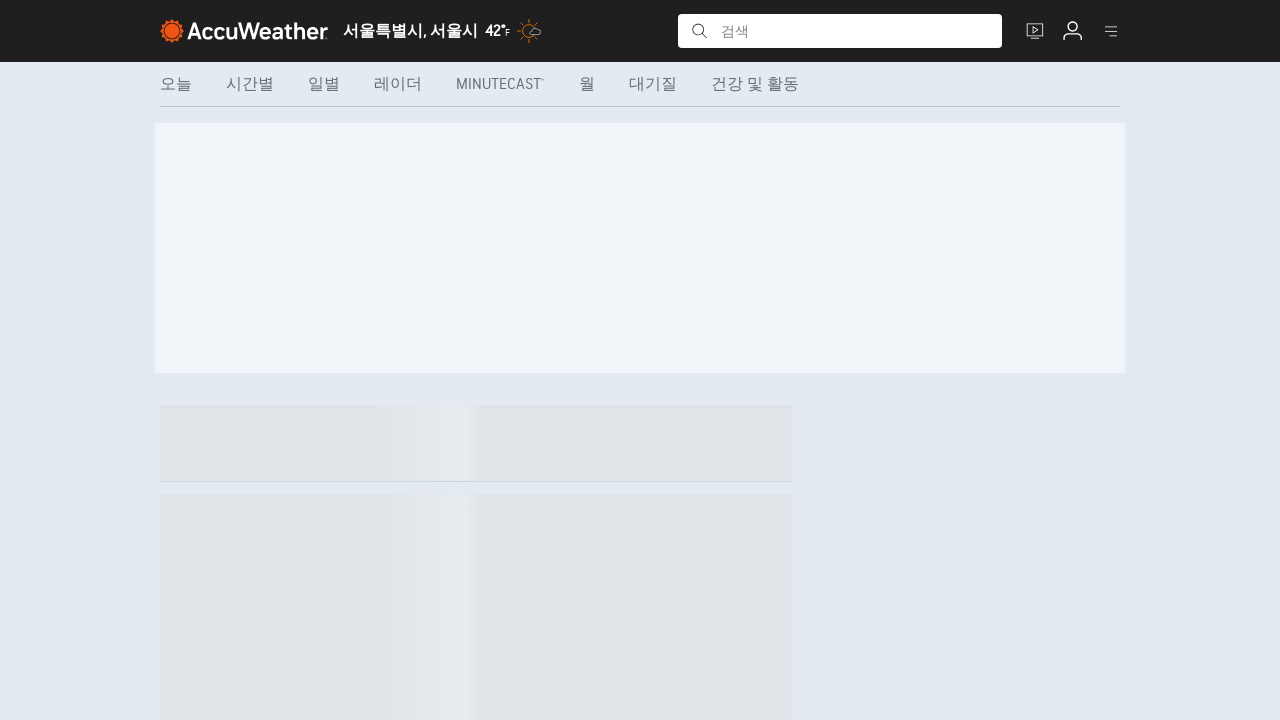

Navigated to AccuWeather forecast page for day 28
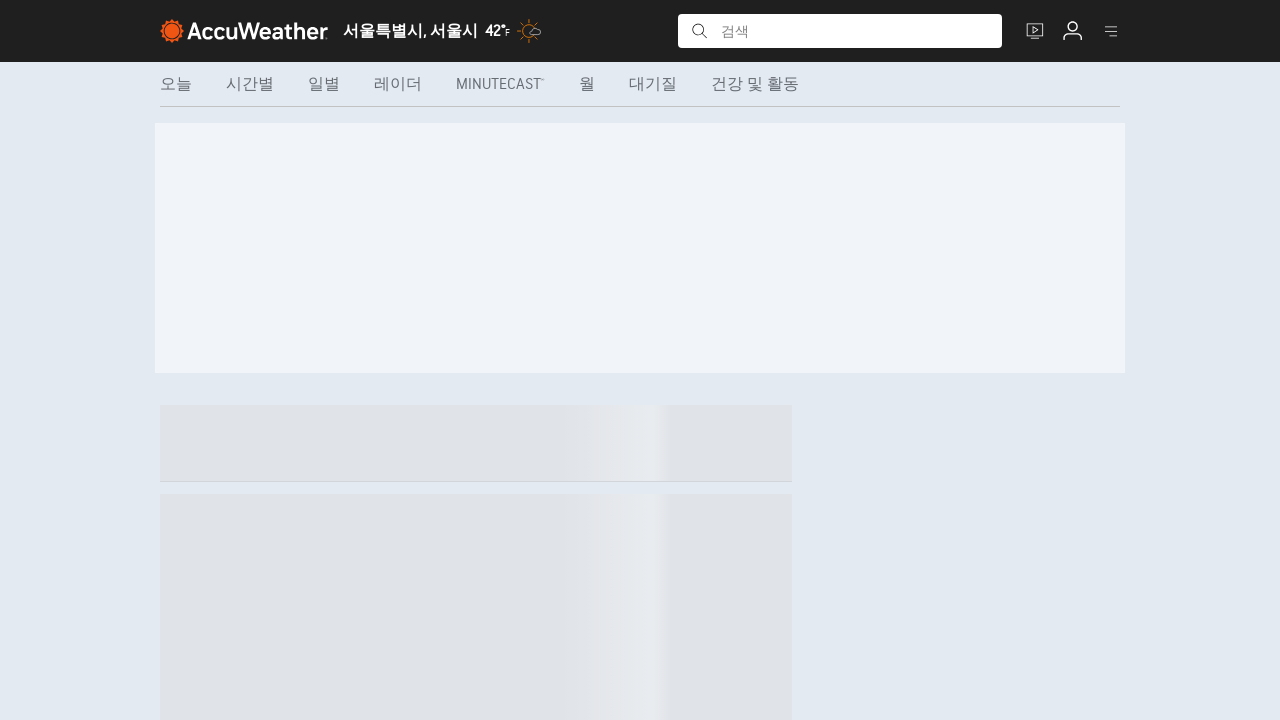

Temperature value elements loaded
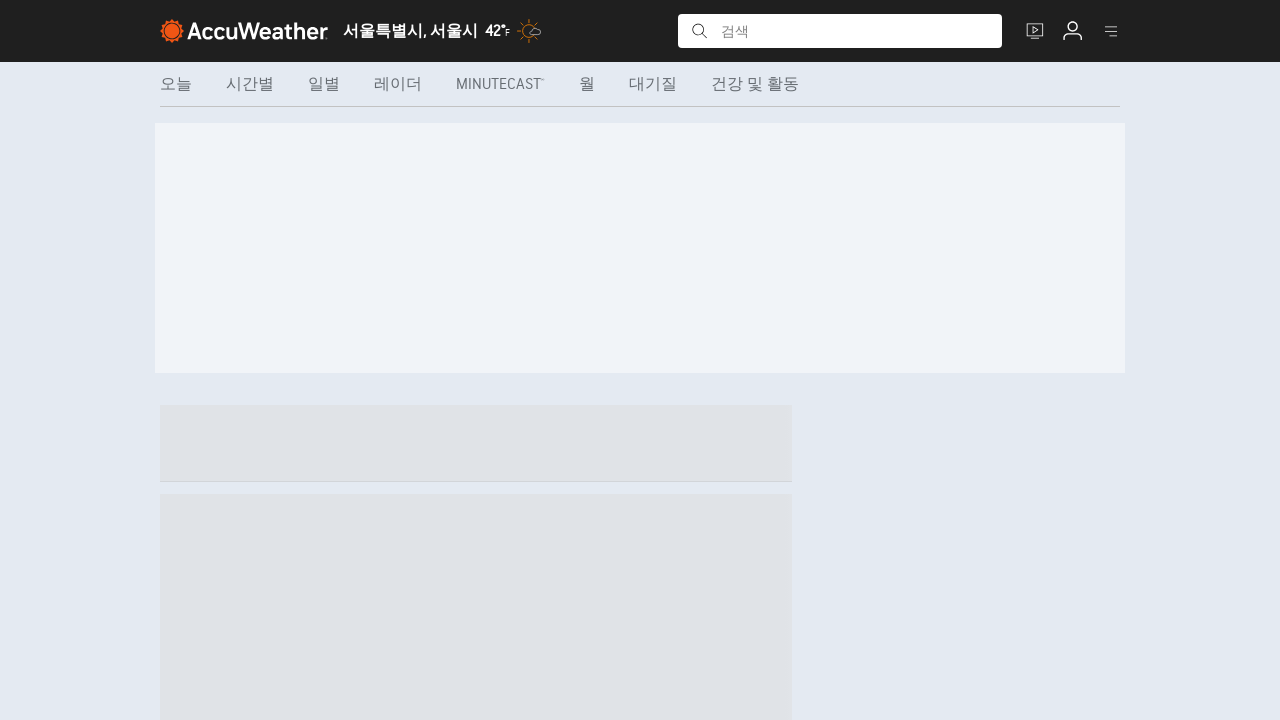

Weather phrase elements loaded
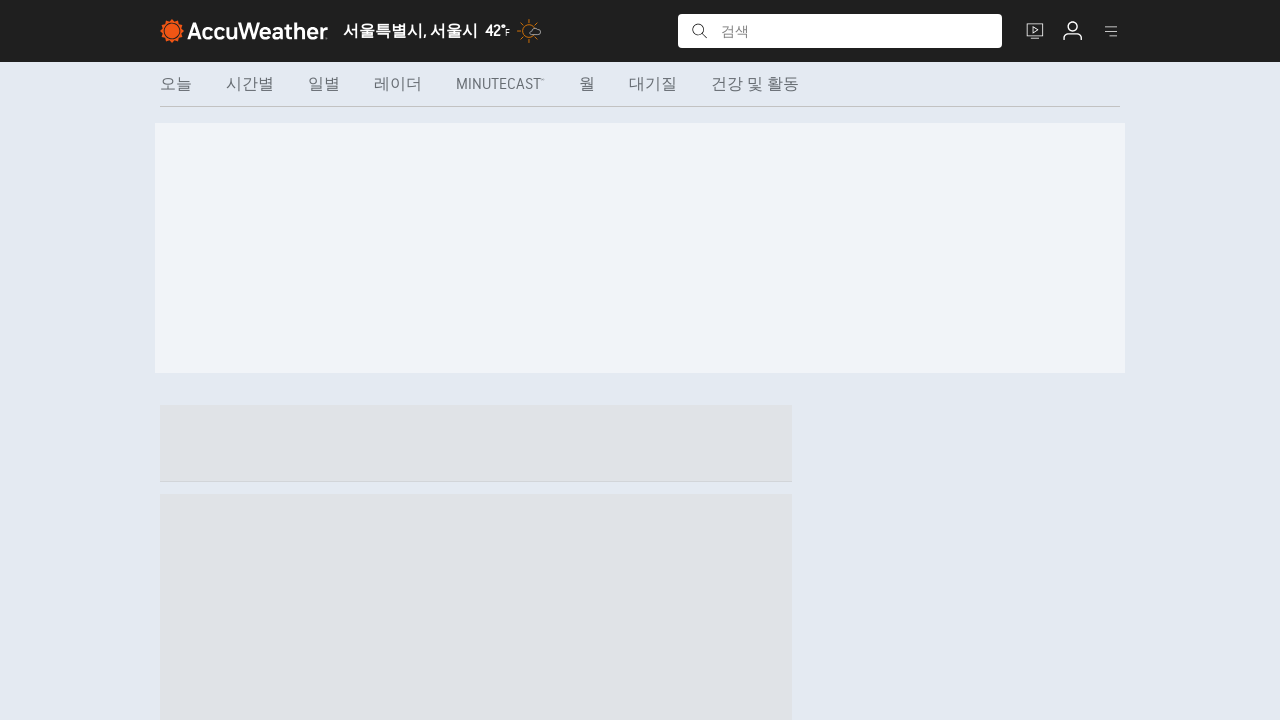

Retrieved temperature elements for day 28
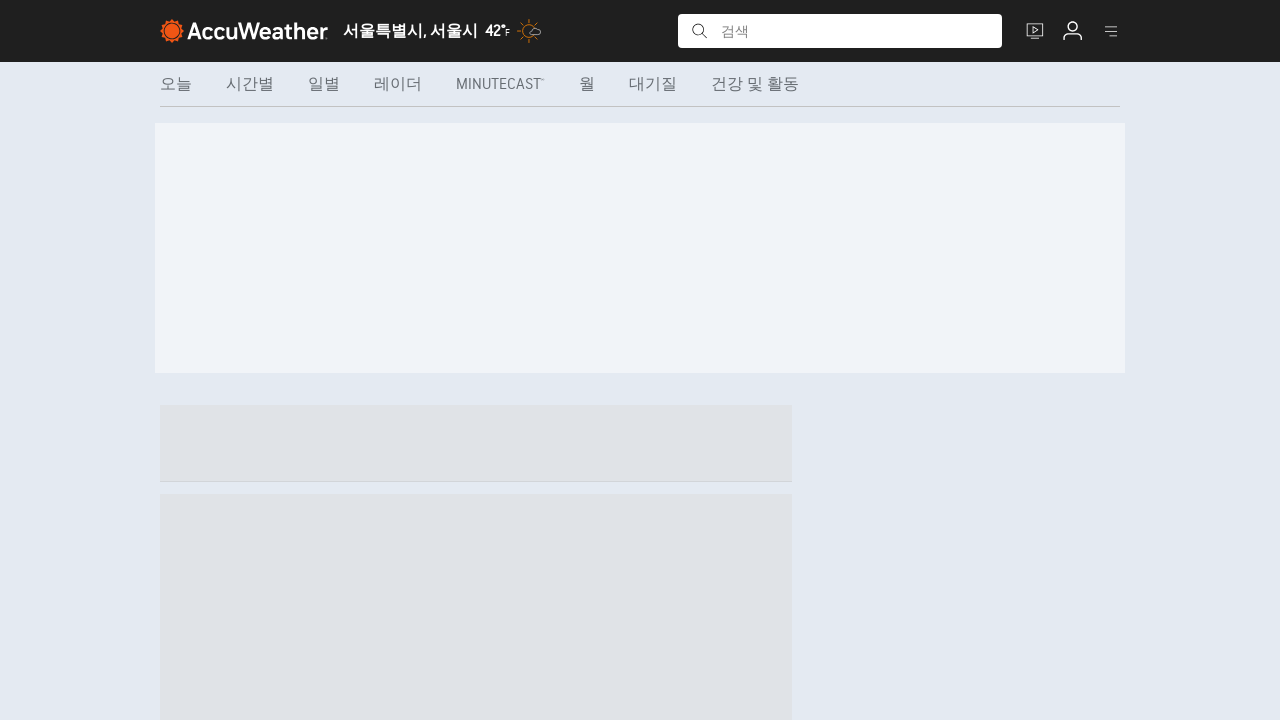

Retrieved weather phrase elements for day 28
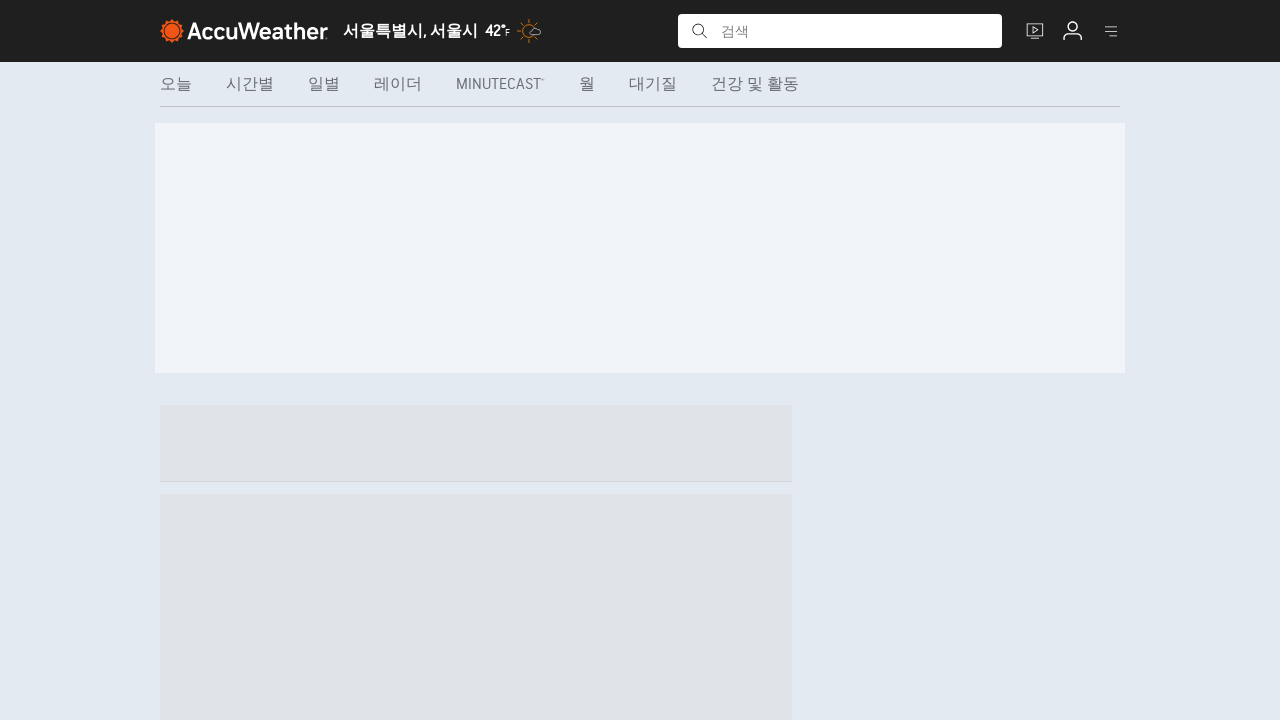

Waited 500ms before loading next forecast page
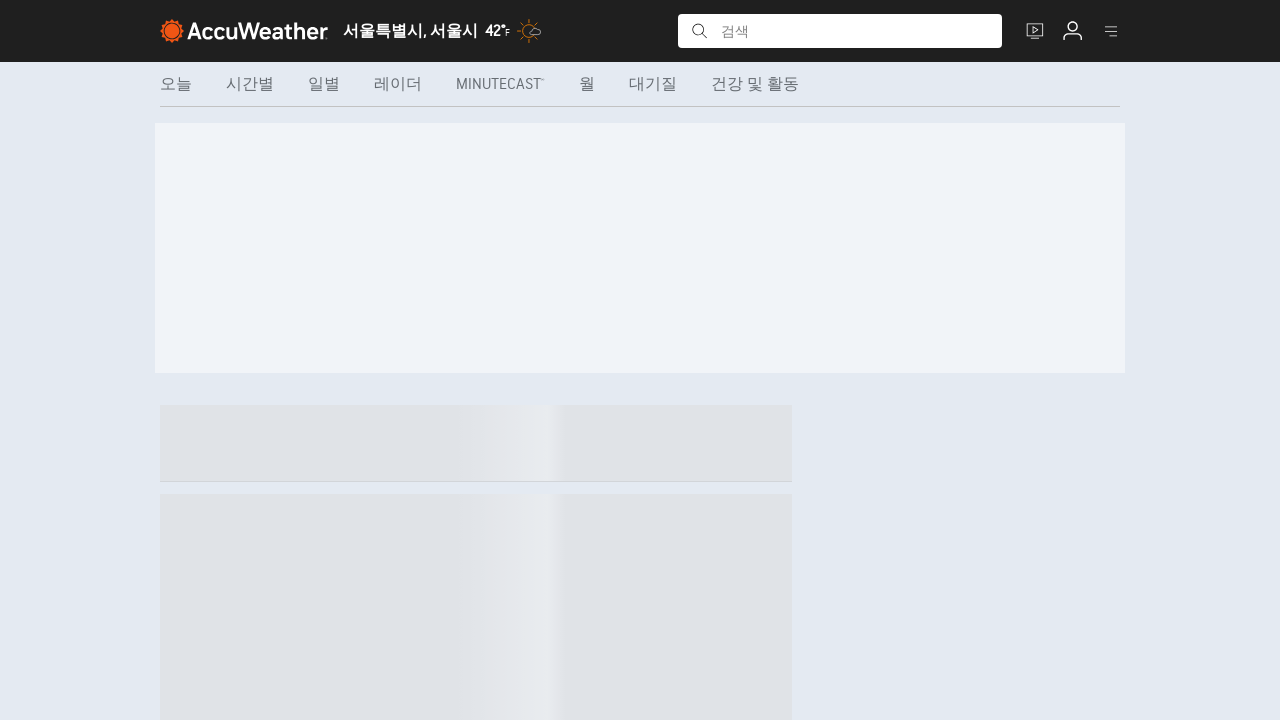

Navigated to AccuWeather forecast page for day 29
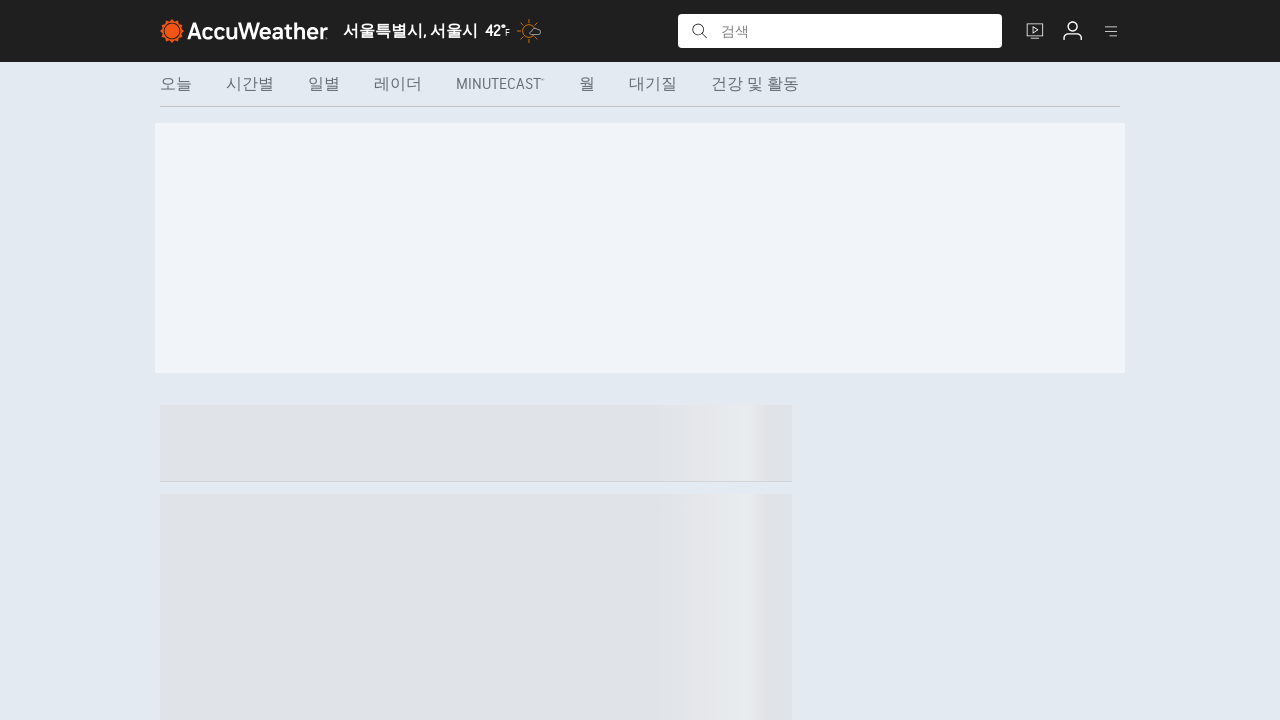

Temperature value elements loaded
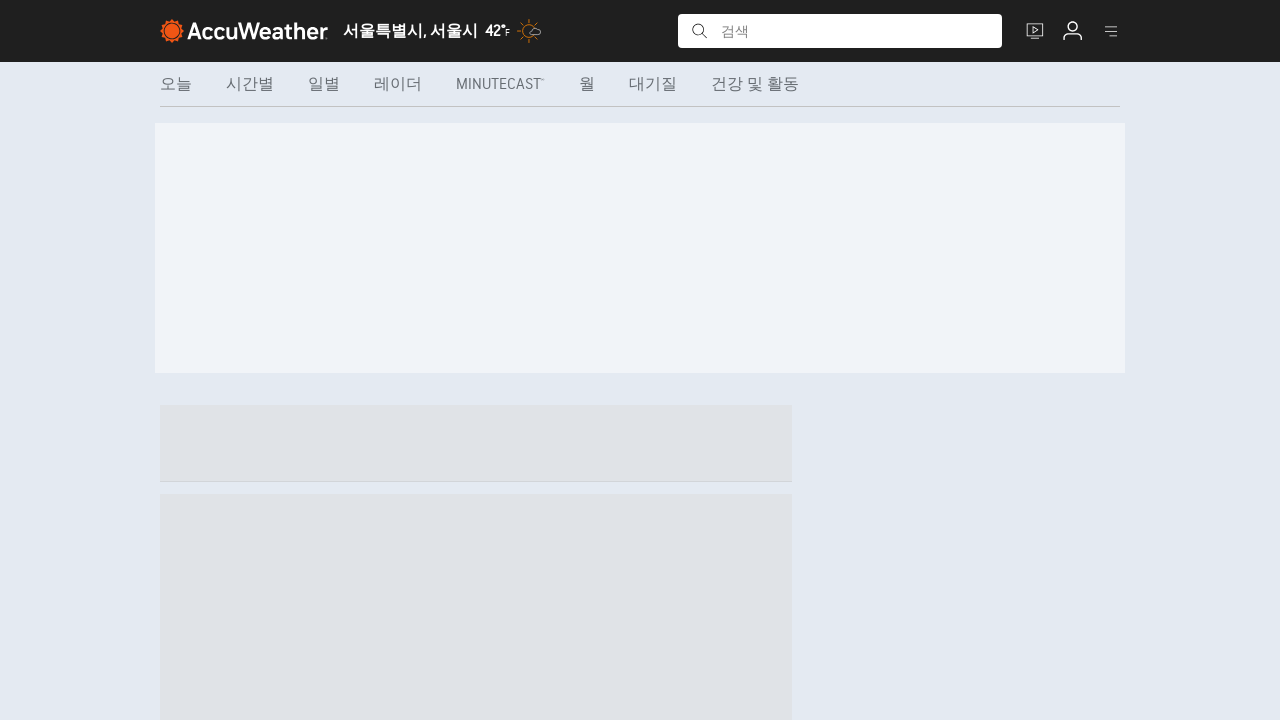

Weather phrase elements loaded
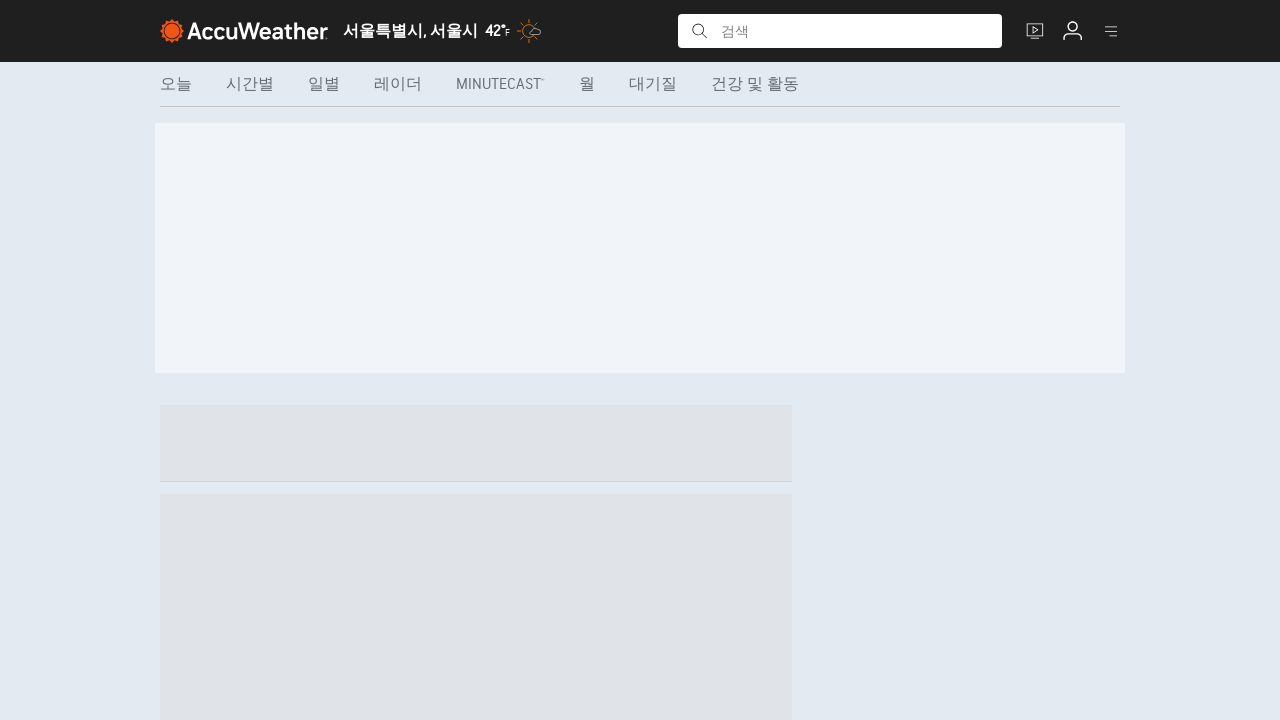

Retrieved temperature elements for day 29
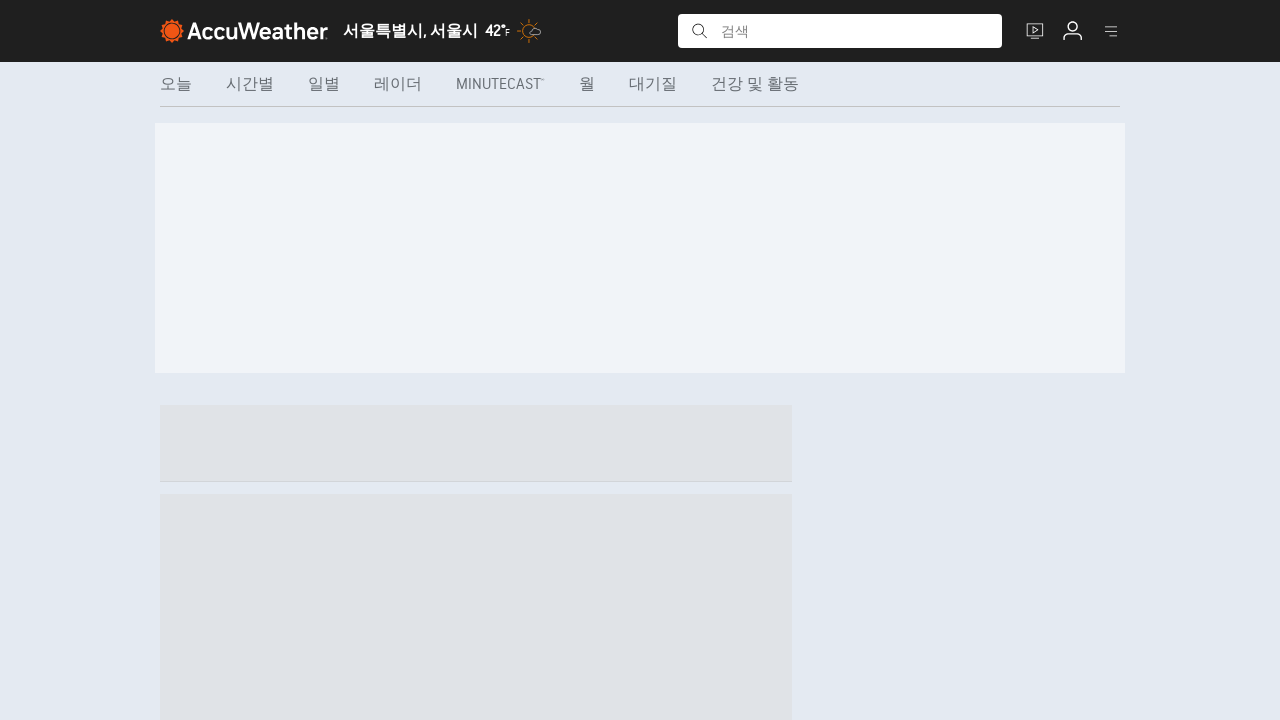

Retrieved weather phrase elements for day 29
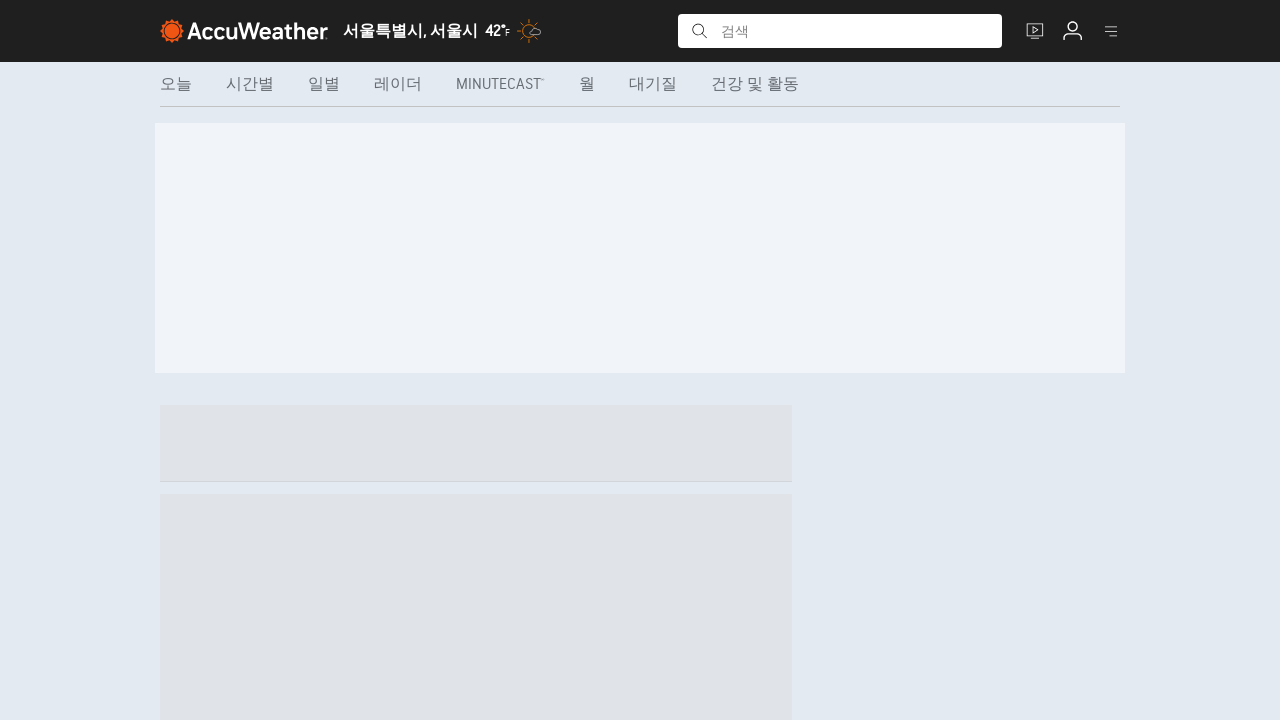

Waited 500ms before loading next forecast page
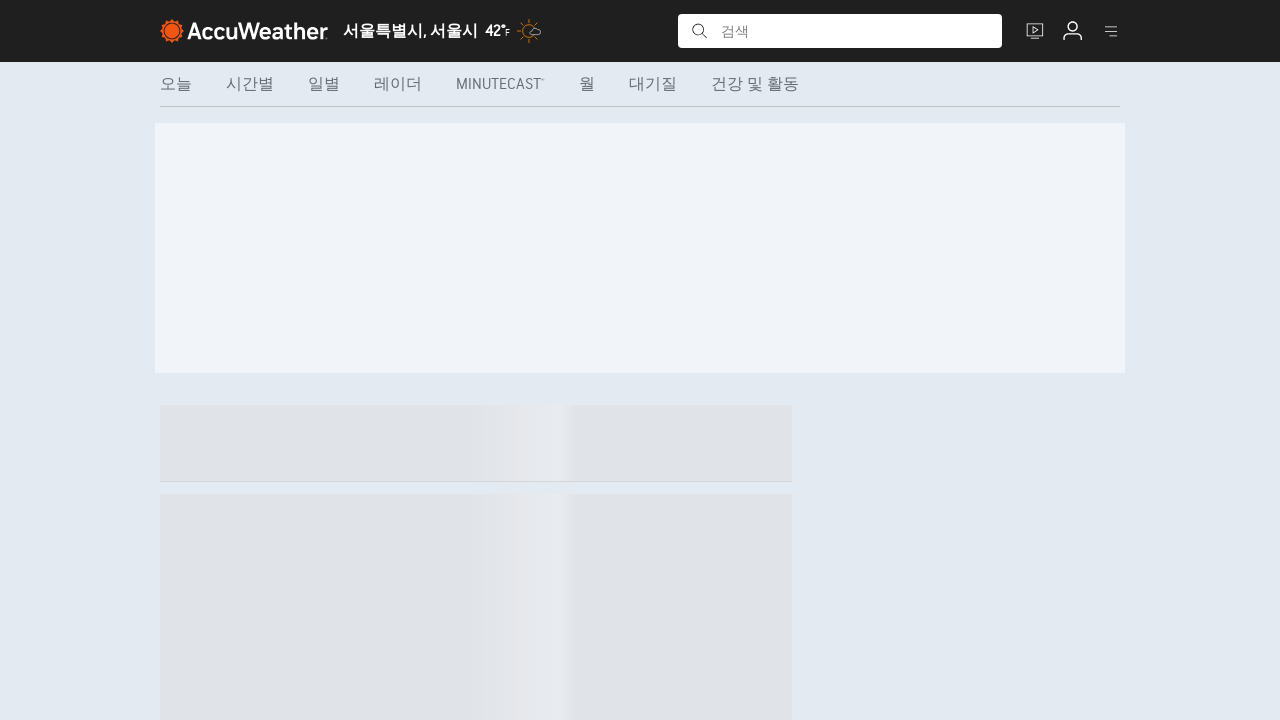

Navigated to AccuWeather forecast page for day 30
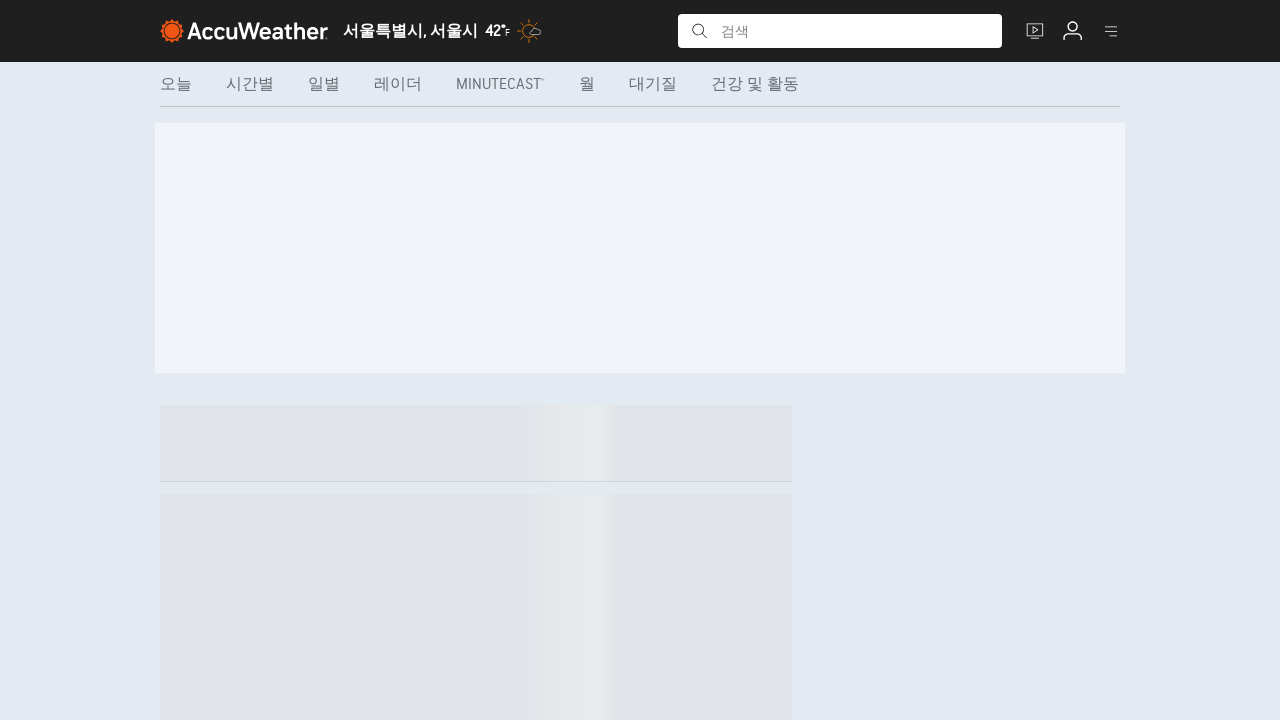

Temperature value elements loaded
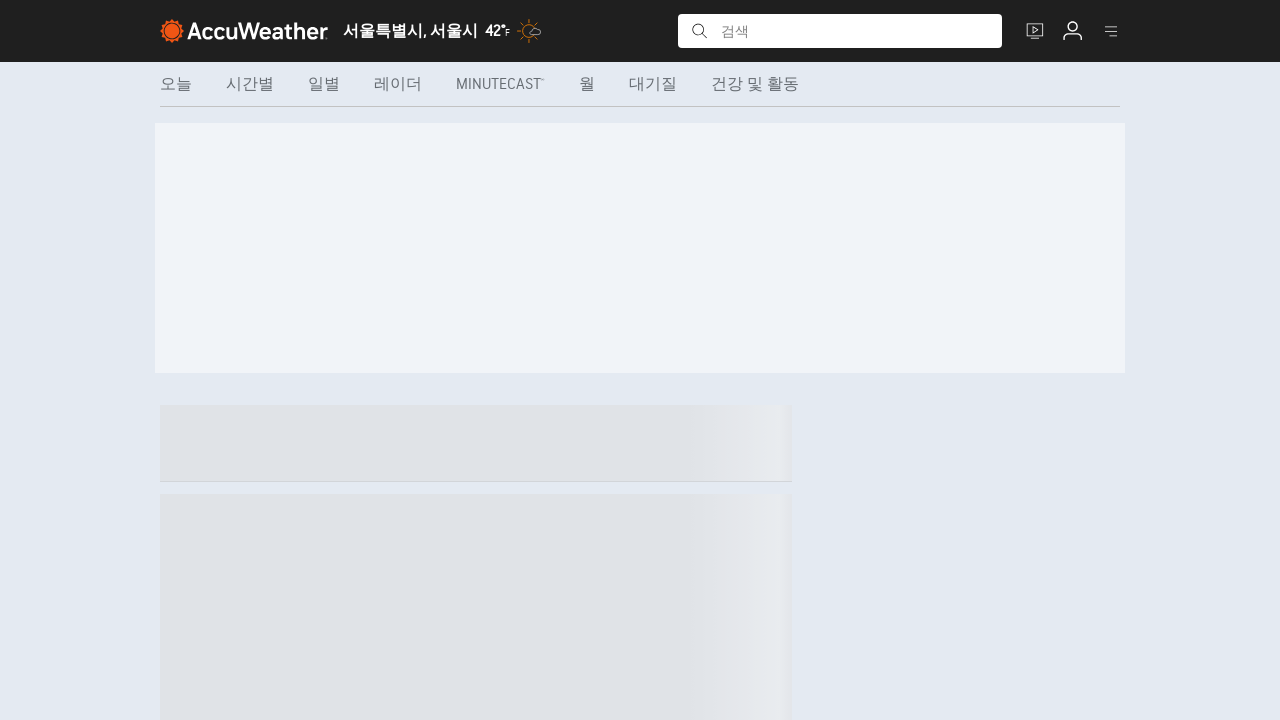

Weather phrase elements loaded
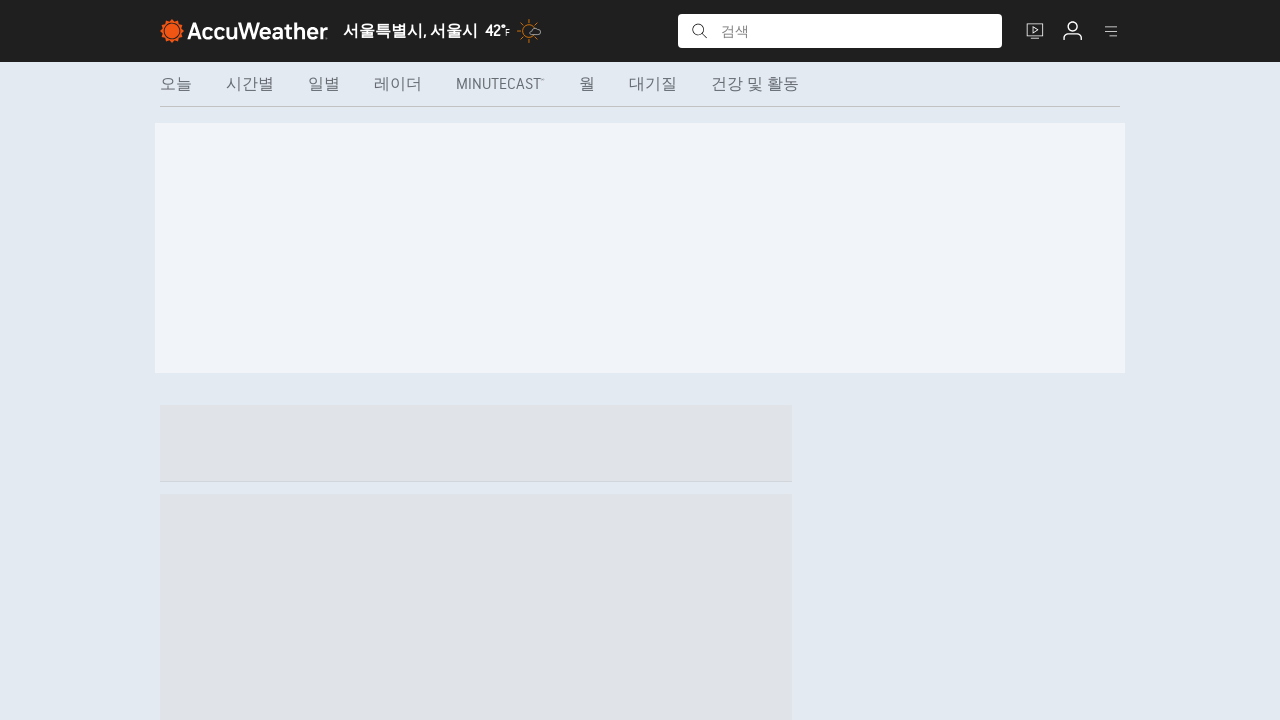

Retrieved temperature elements for day 30
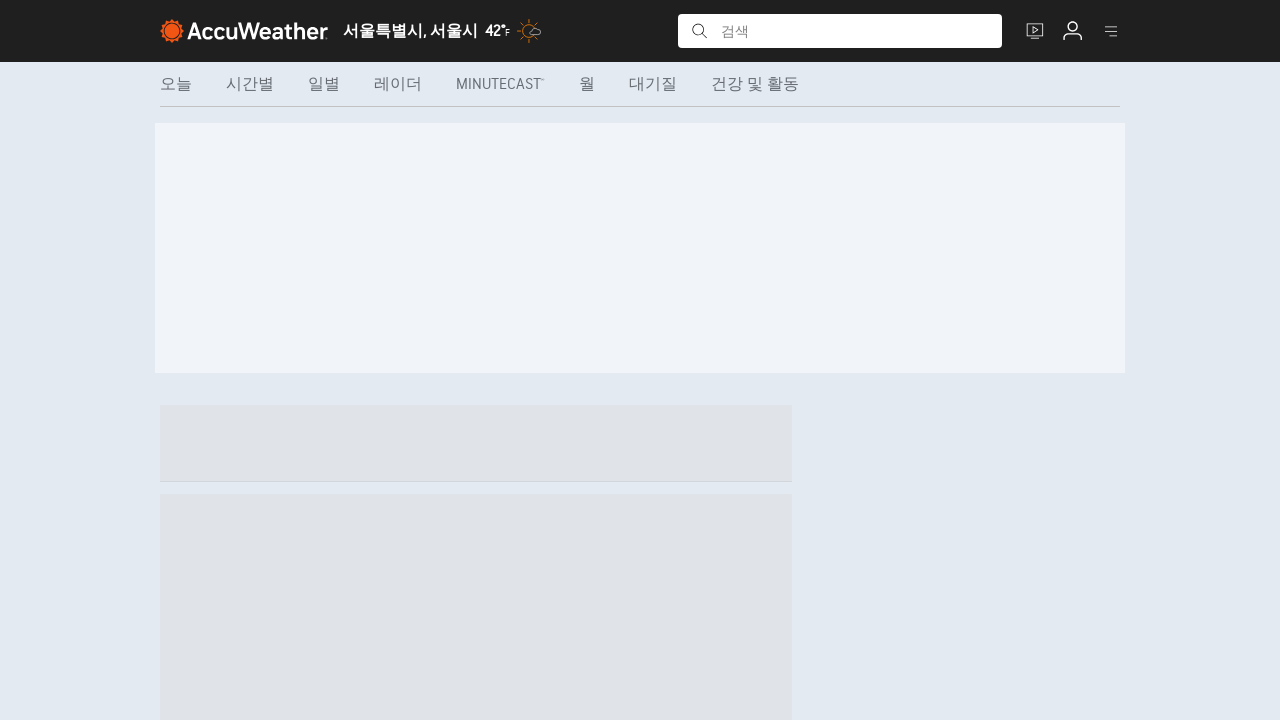

Retrieved weather phrase elements for day 30
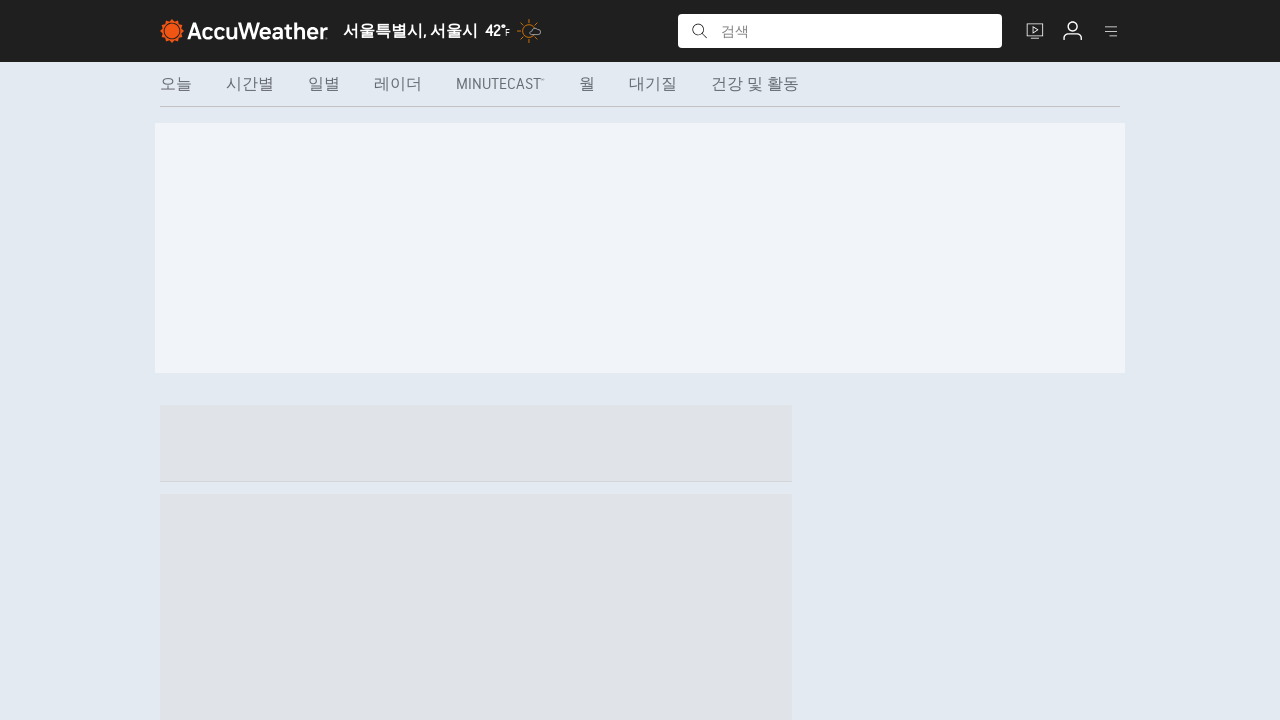

Waited 500ms before loading next forecast page
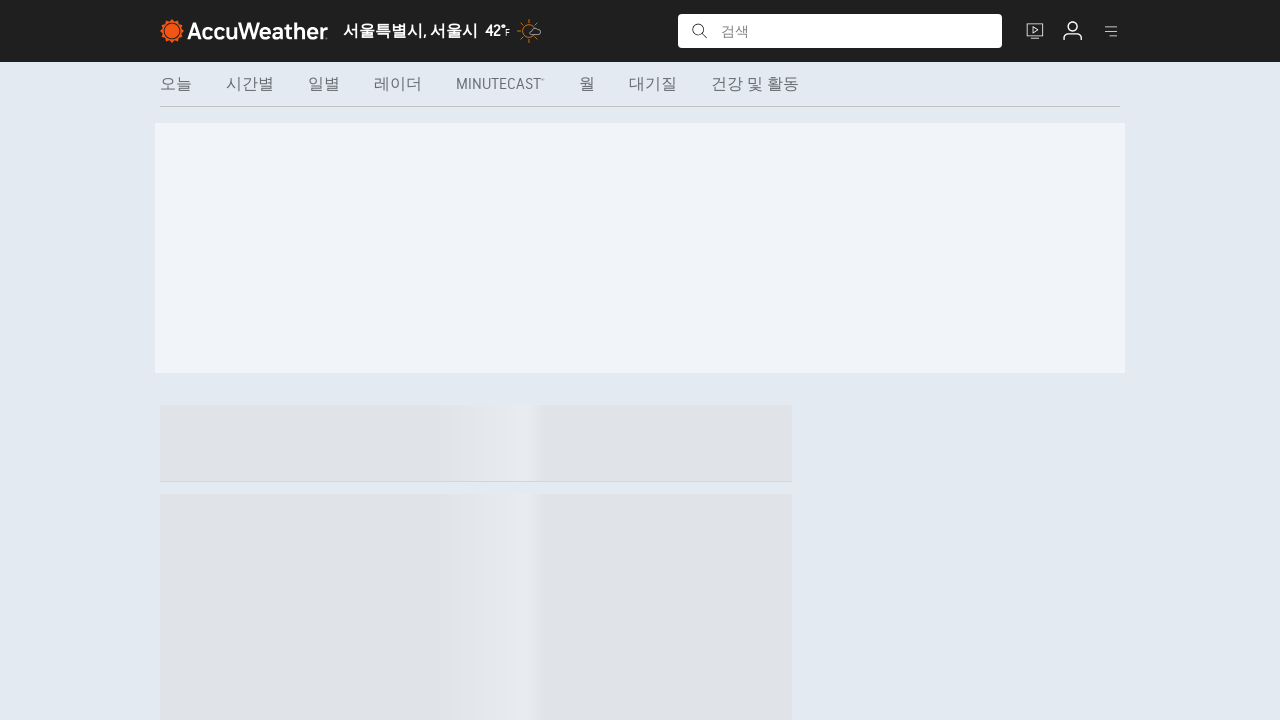

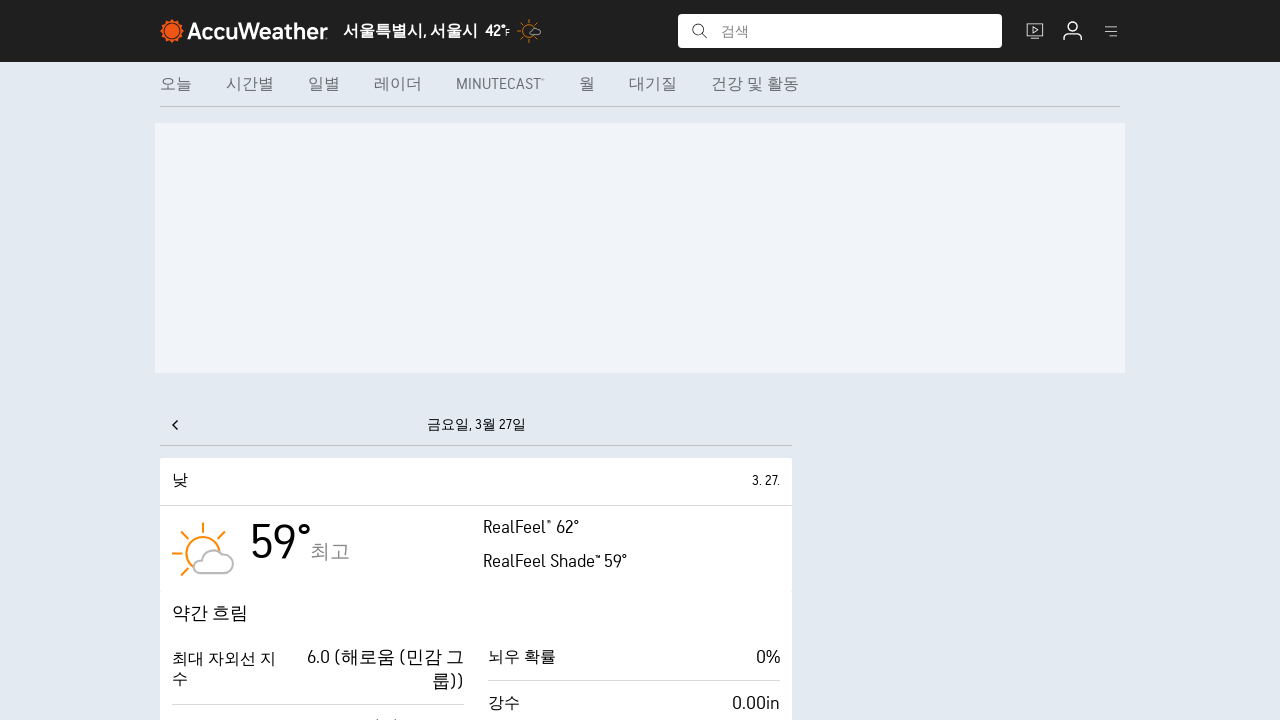